Tests dropdown selection functionality by iterating through country options and selecting "India" without using Select class

Starting URL: https://www.orangehrm.com/orangehrm-30-day-trial/

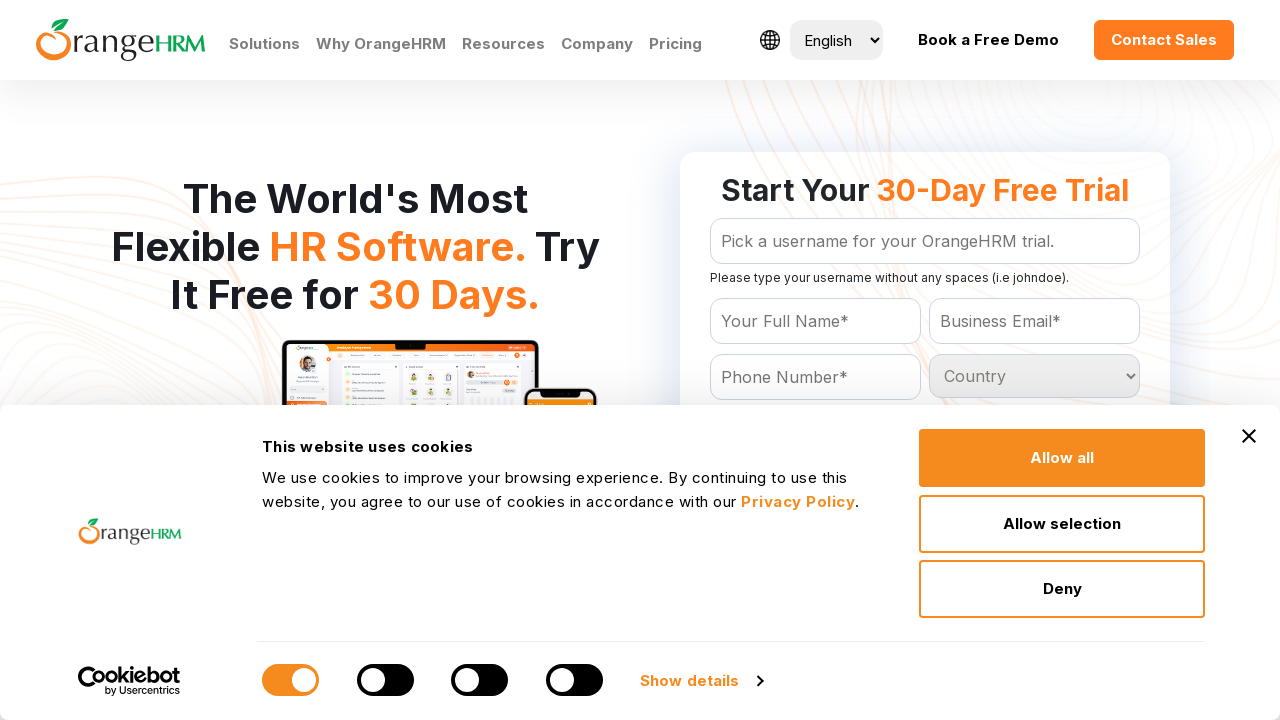

Navigated to OrangeHRM 30-day trial page
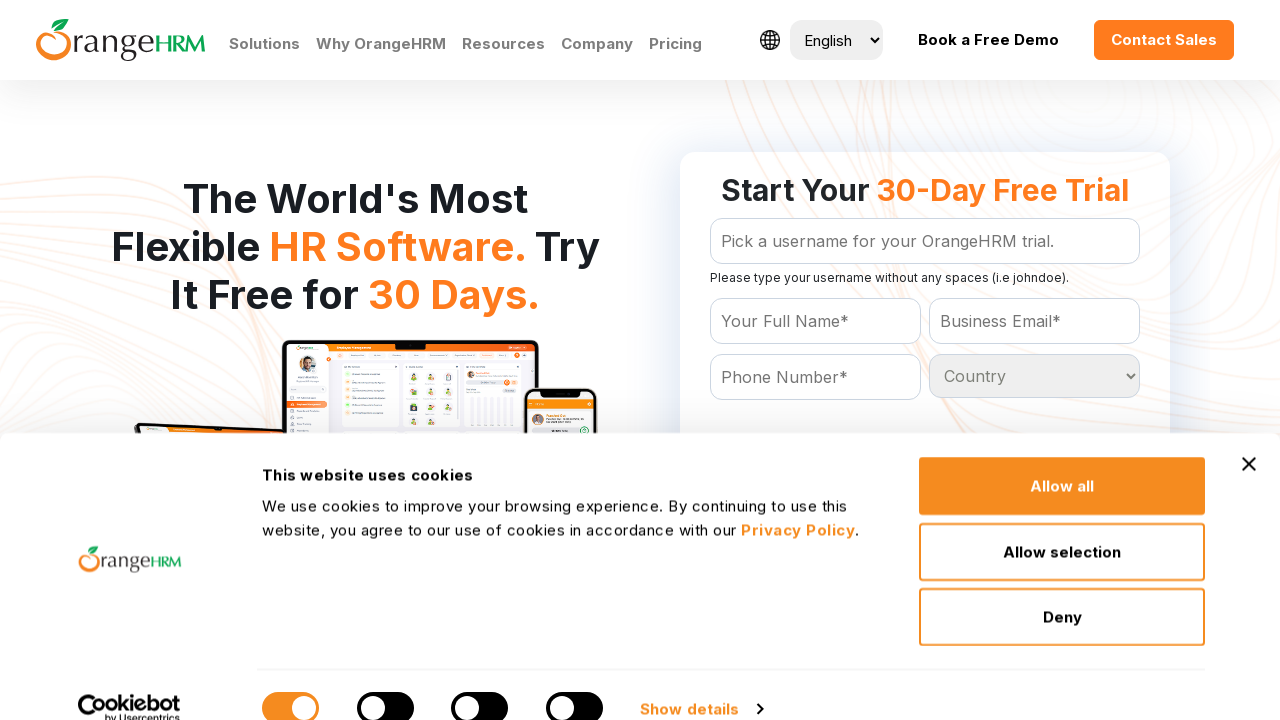

Located all country dropdown options
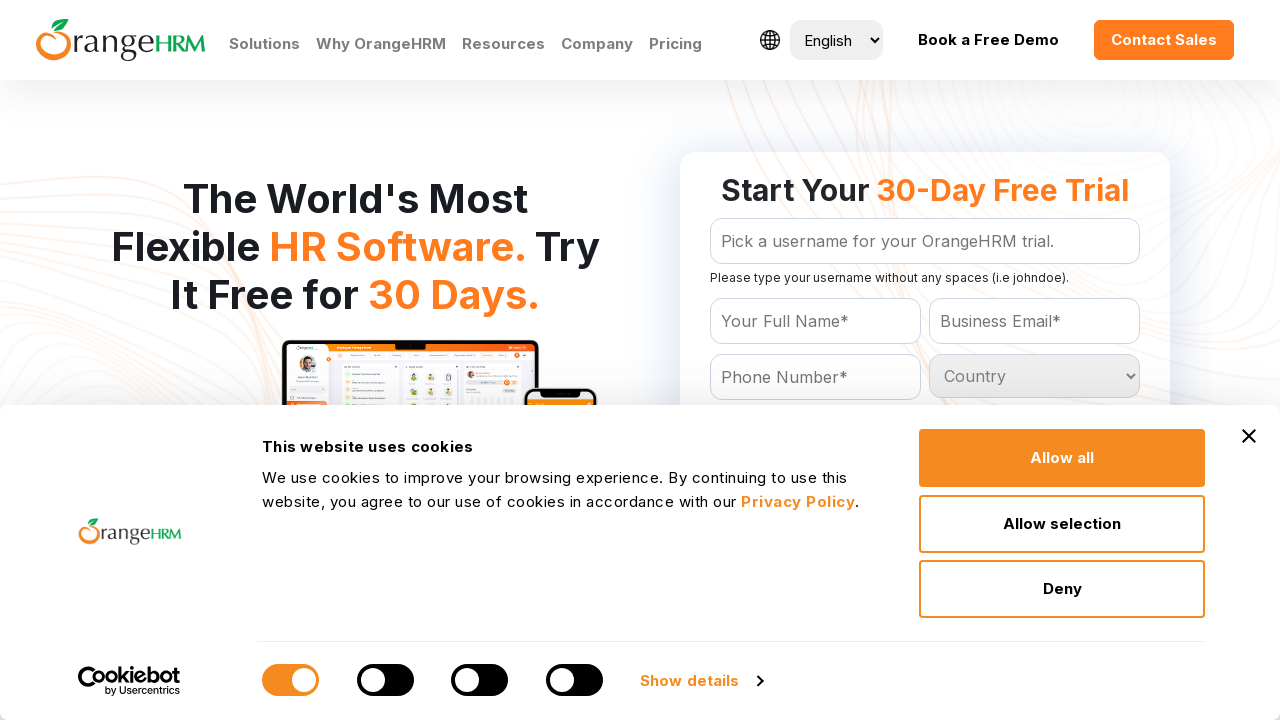

Evaluating country option: Country
	
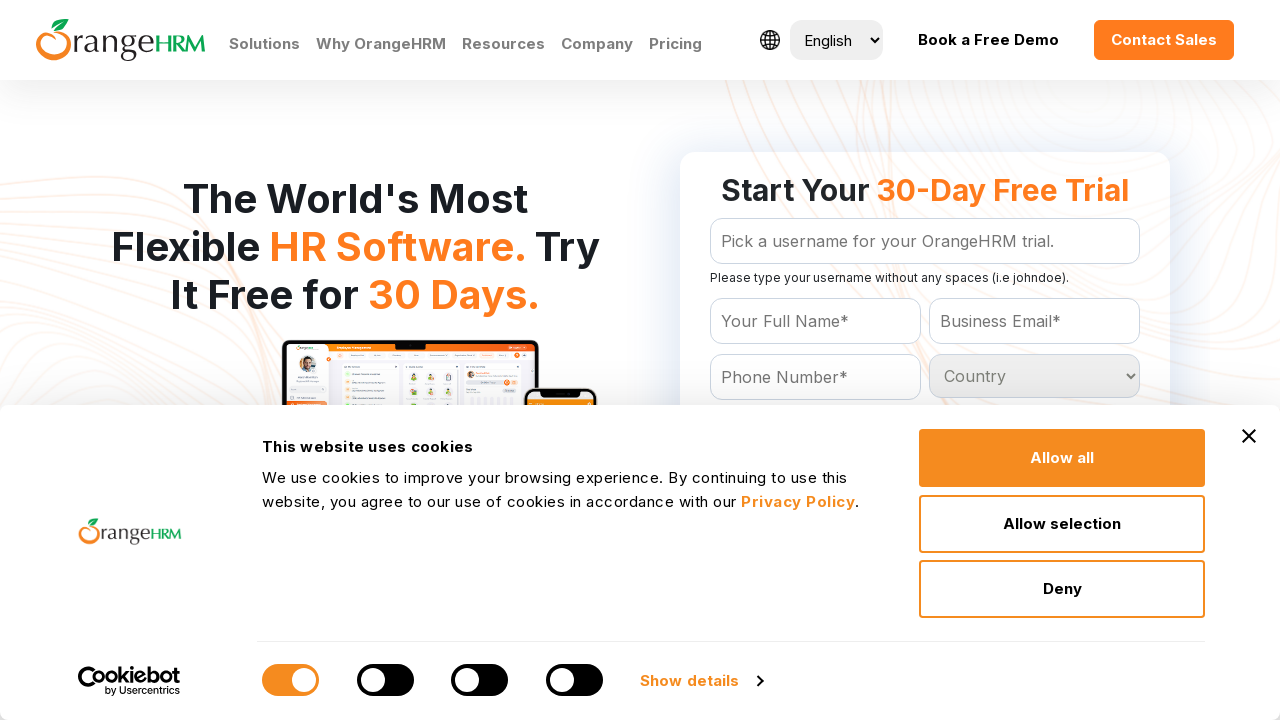

Evaluating country option: Afghanistan
	
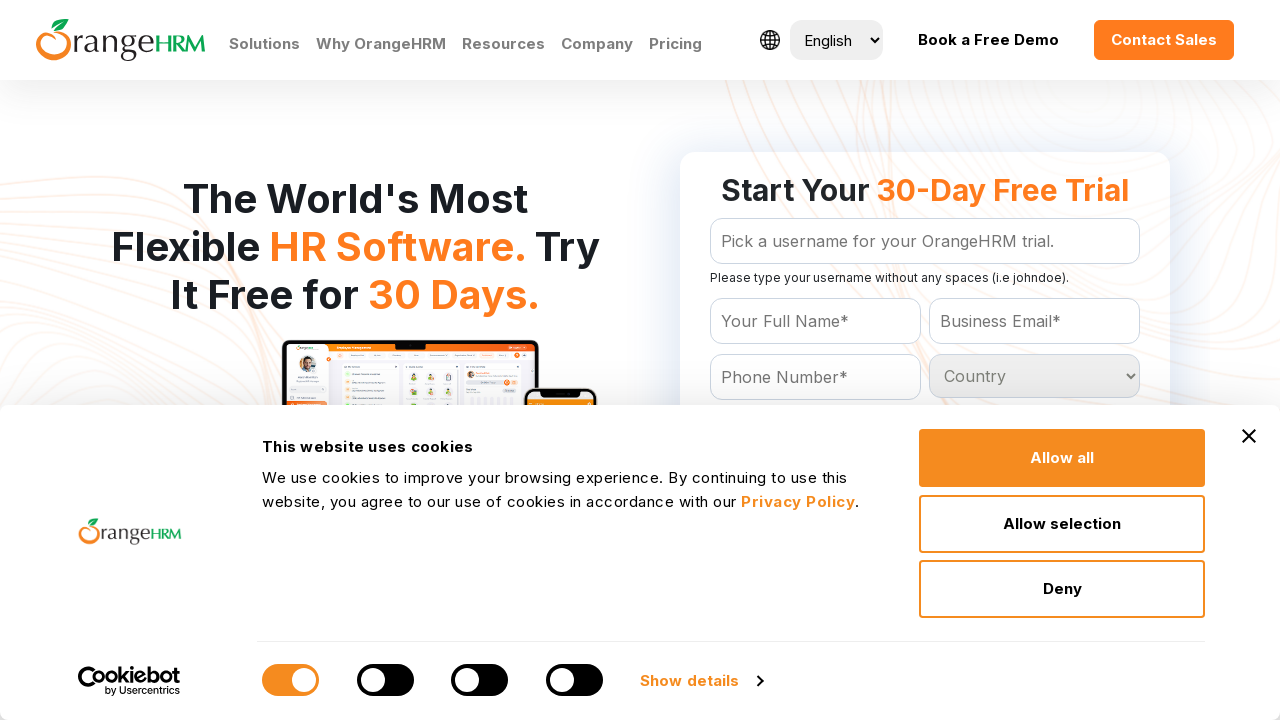

Evaluating country option: Albania
	
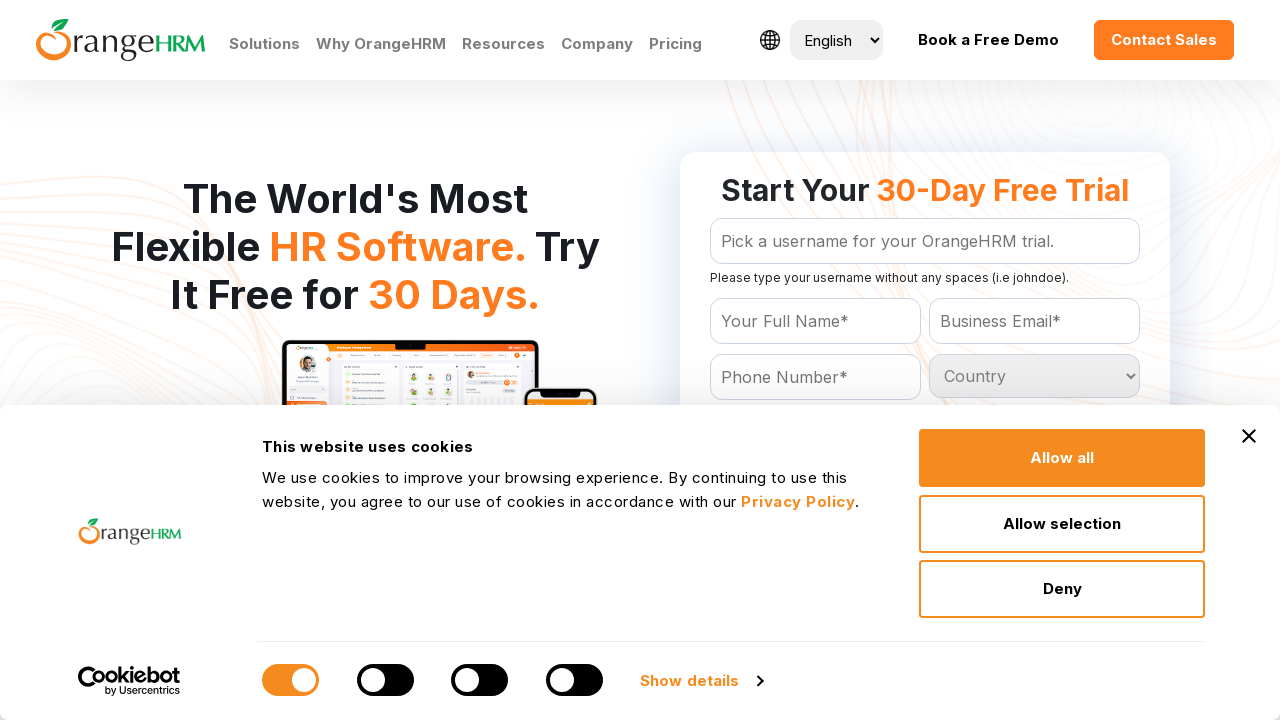

Evaluating country option: Algeria
	
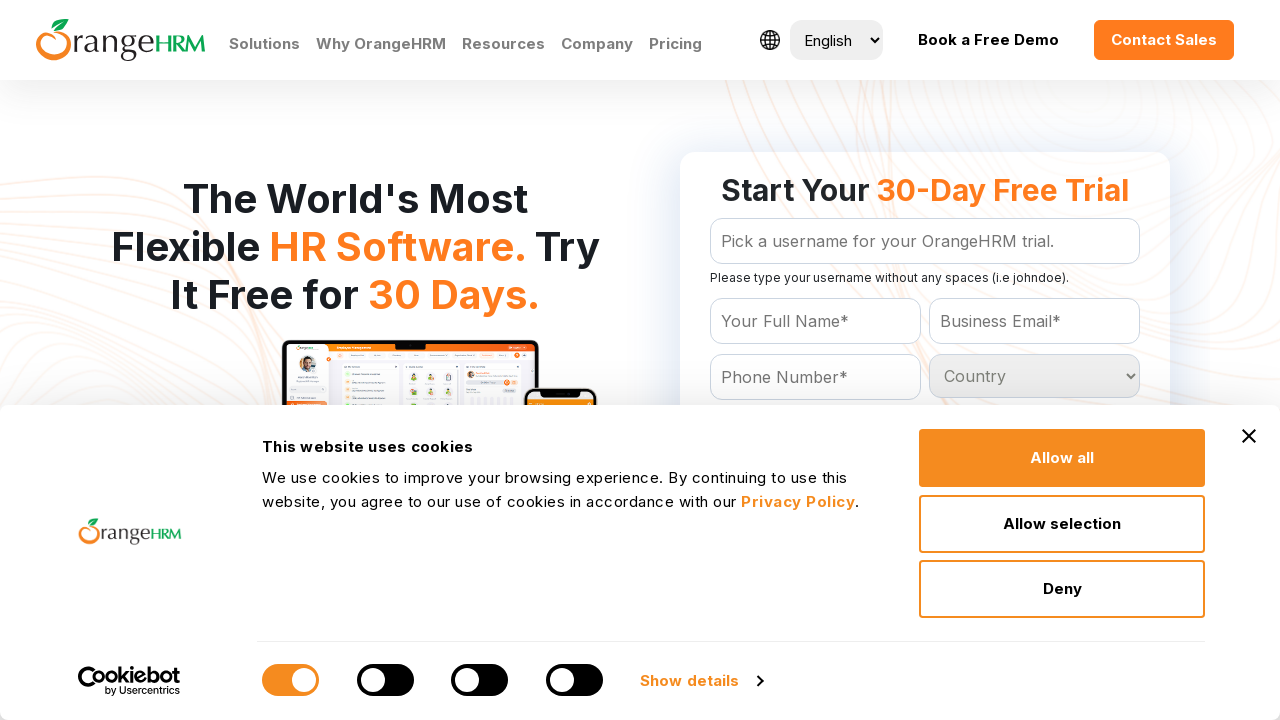

Evaluating country option: American Samoa
	
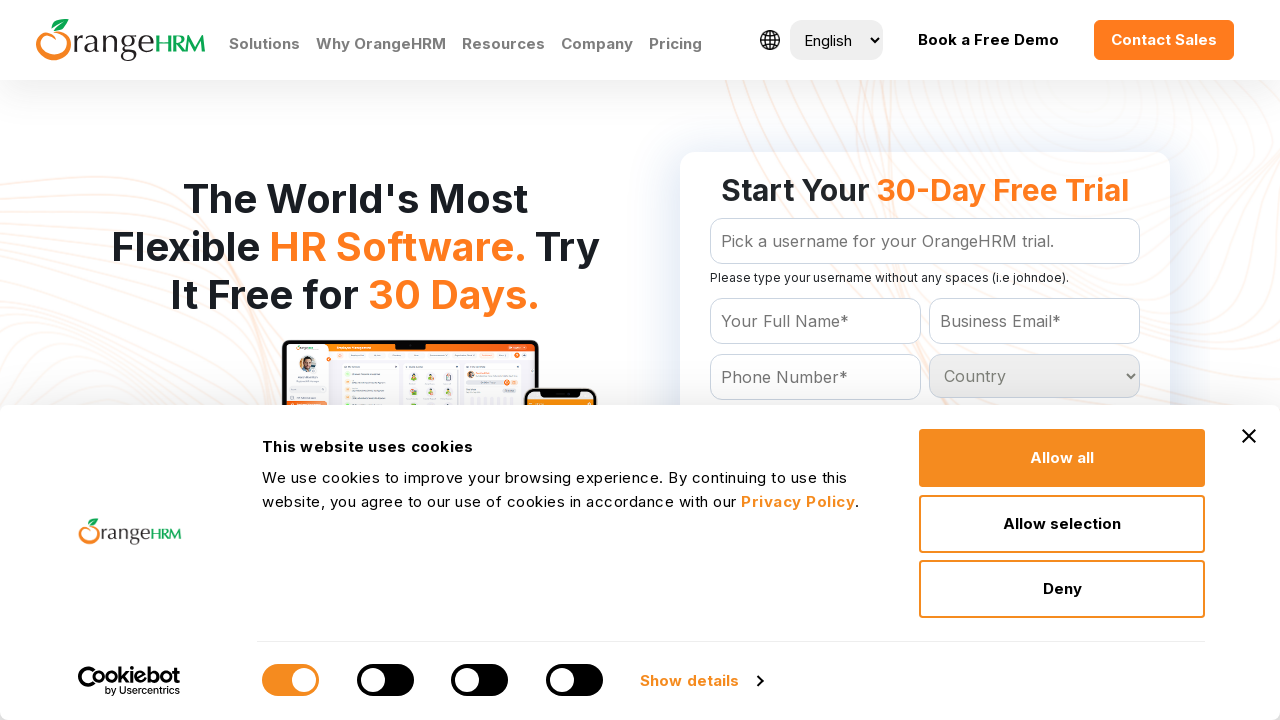

Evaluating country option: Andorra
	
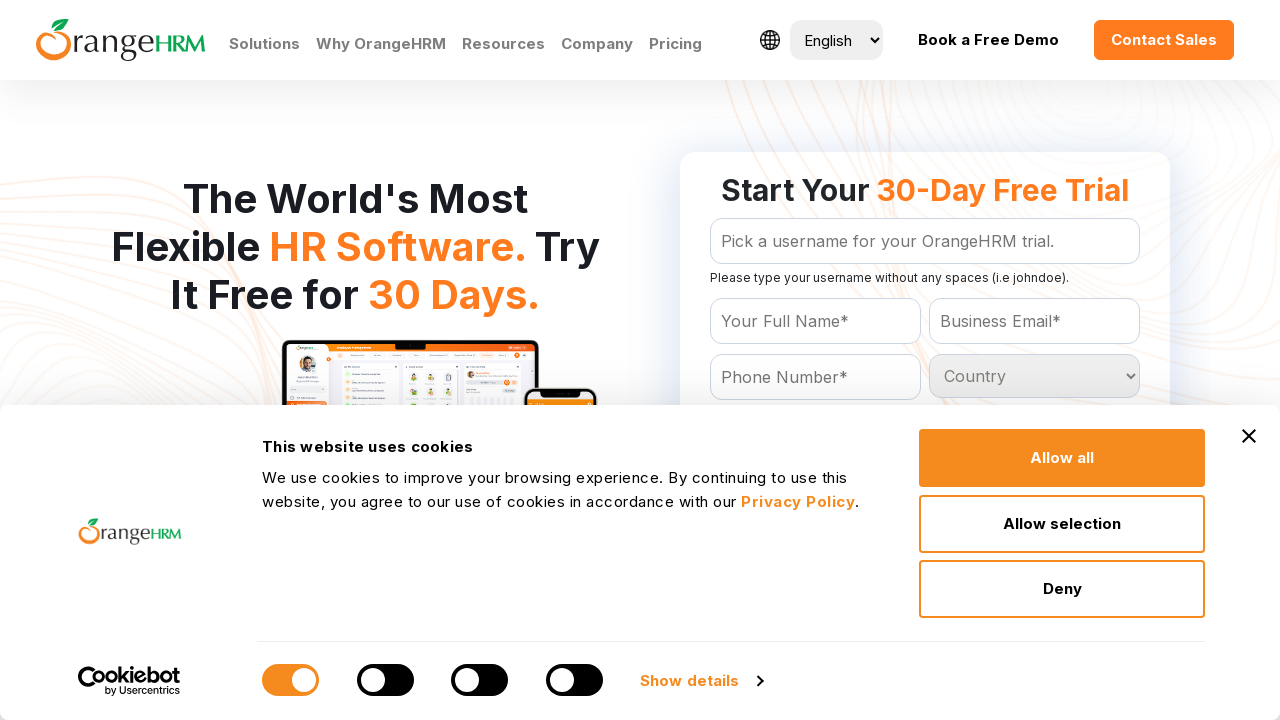

Evaluating country option: Angola
	
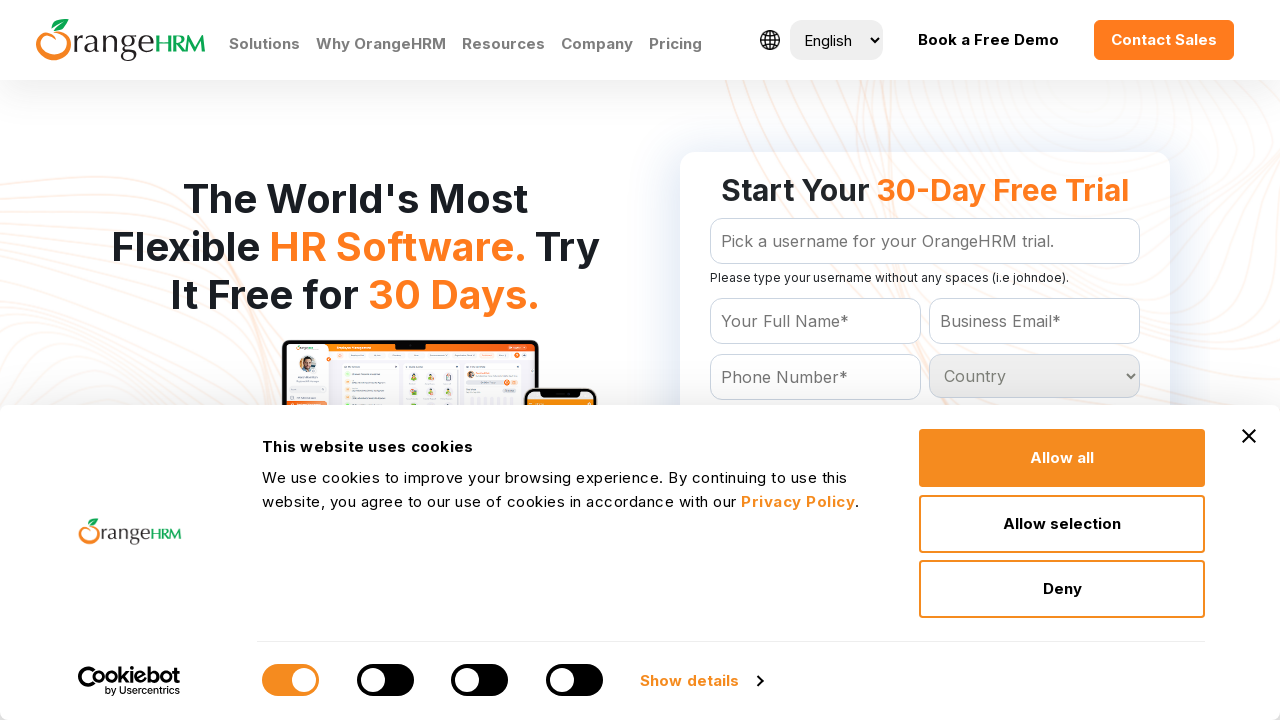

Evaluating country option: Anguilla
	
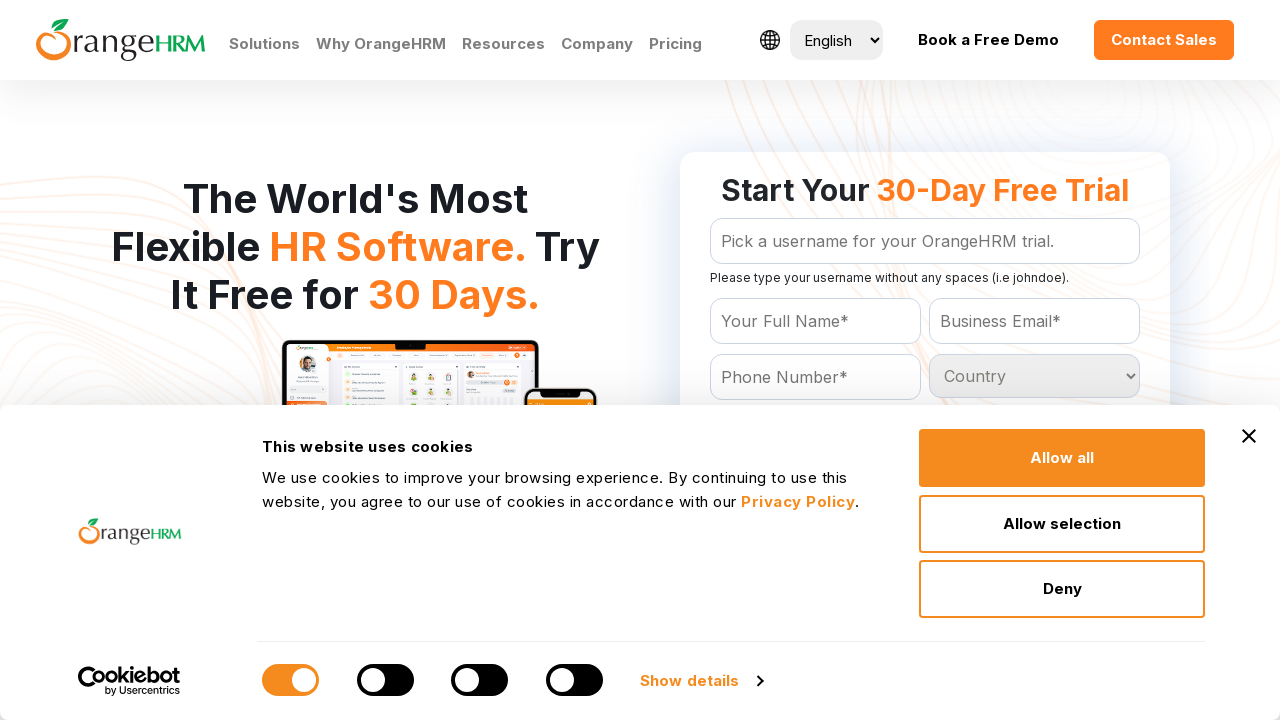

Evaluating country option: Antigua and Barbuda
	
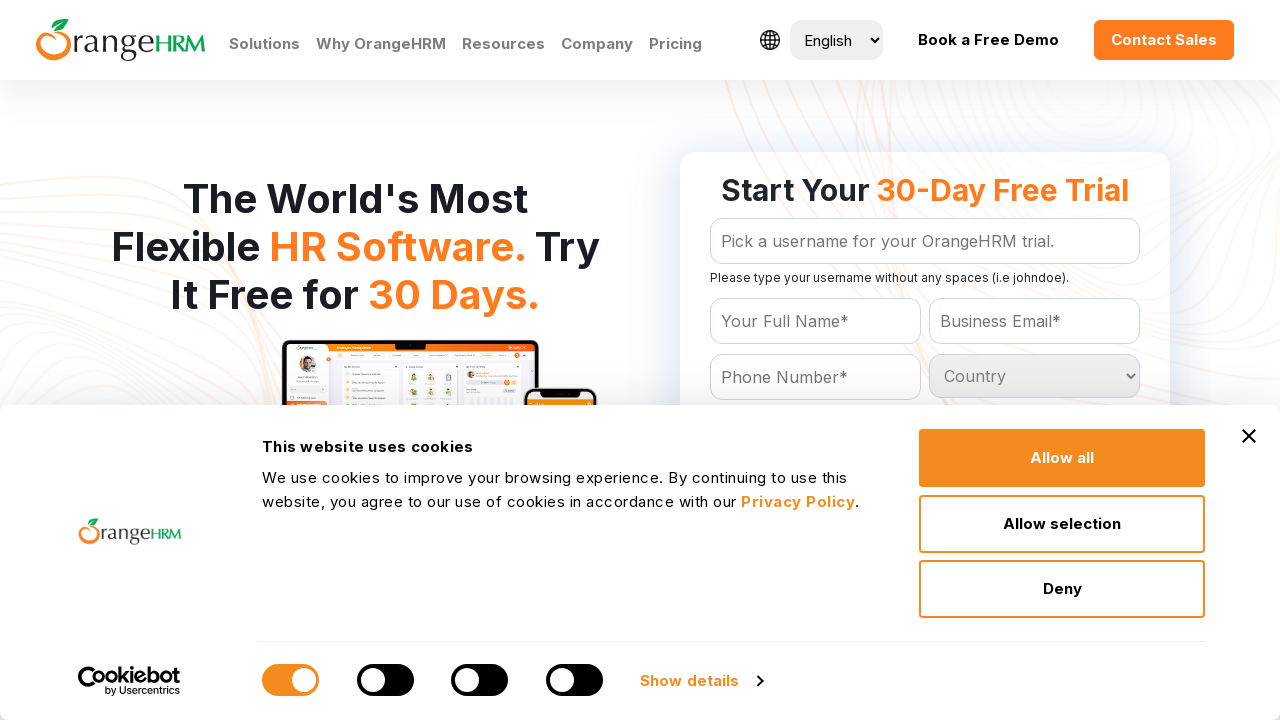

Evaluating country option: Argentina
	
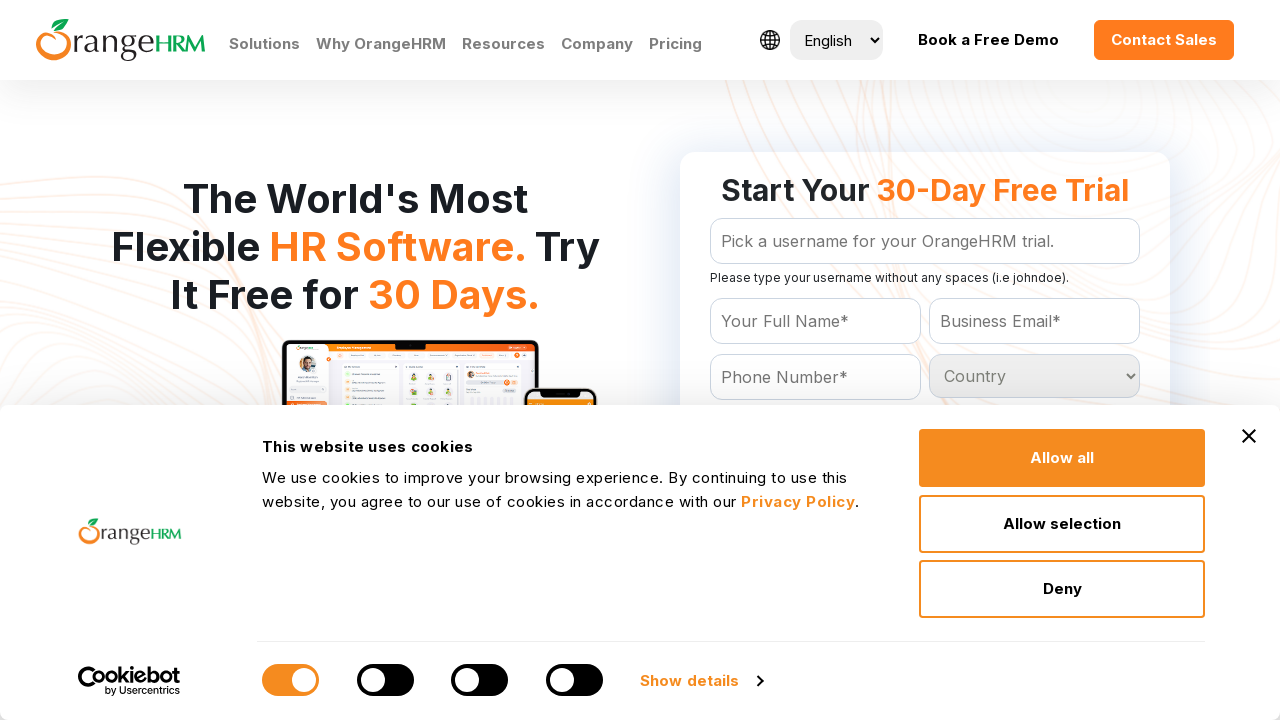

Evaluating country option: Armenia
	
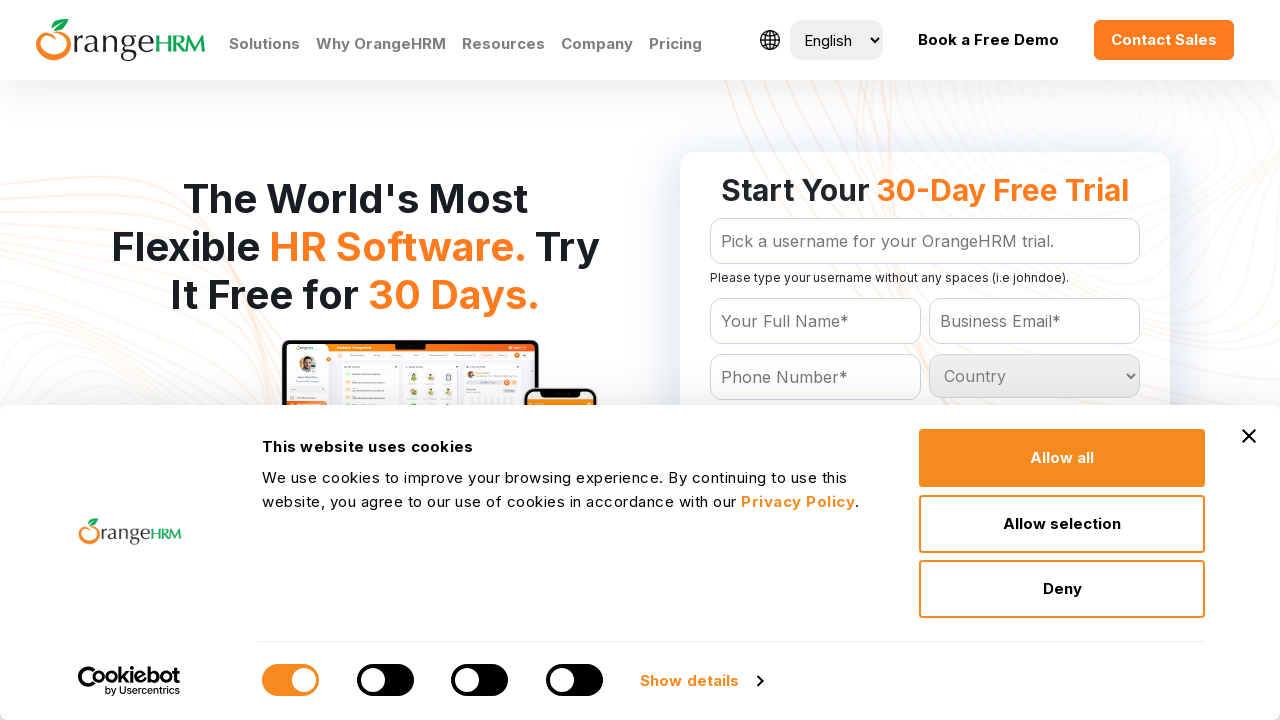

Evaluating country option: Aruba
	
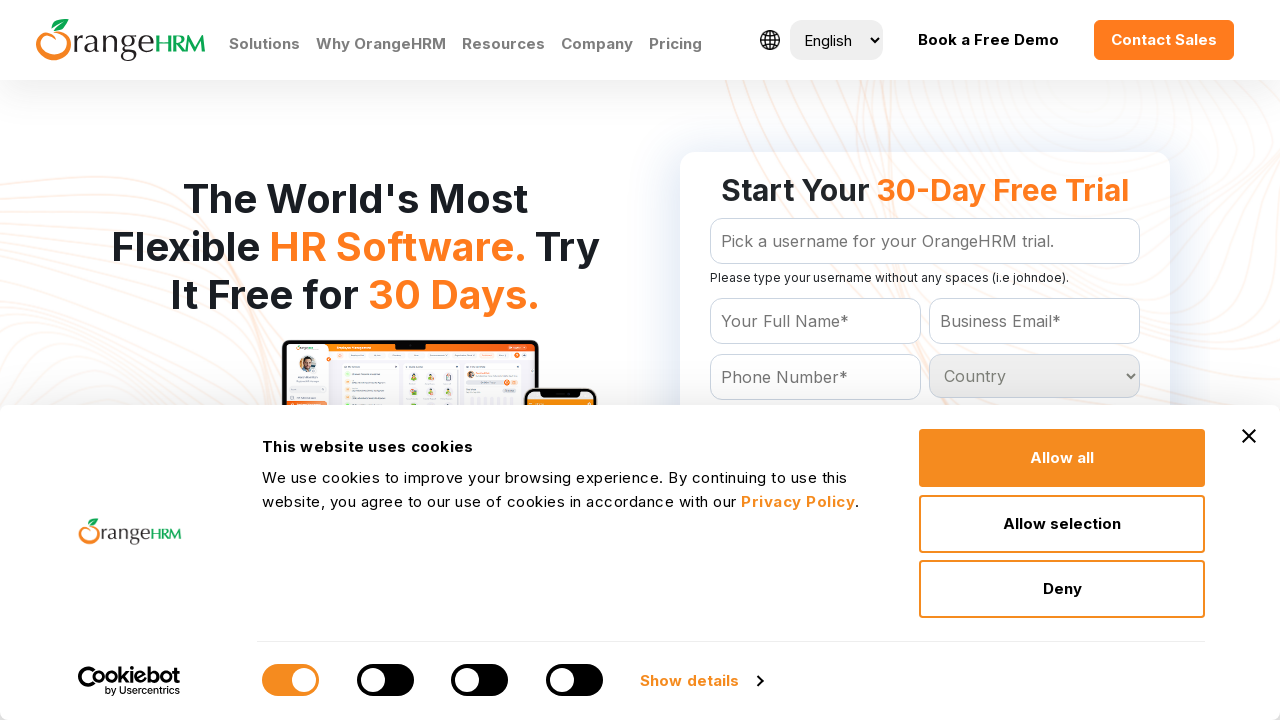

Evaluating country option: Australia
	
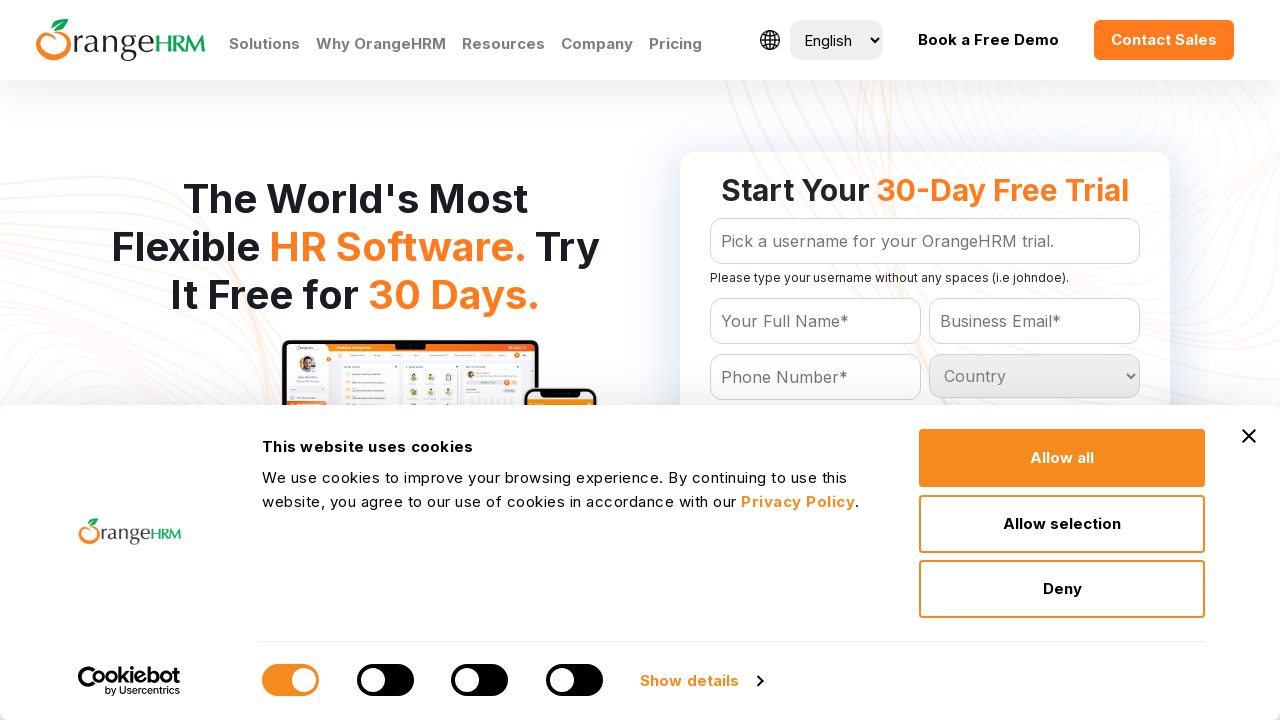

Evaluating country option: Austria
	
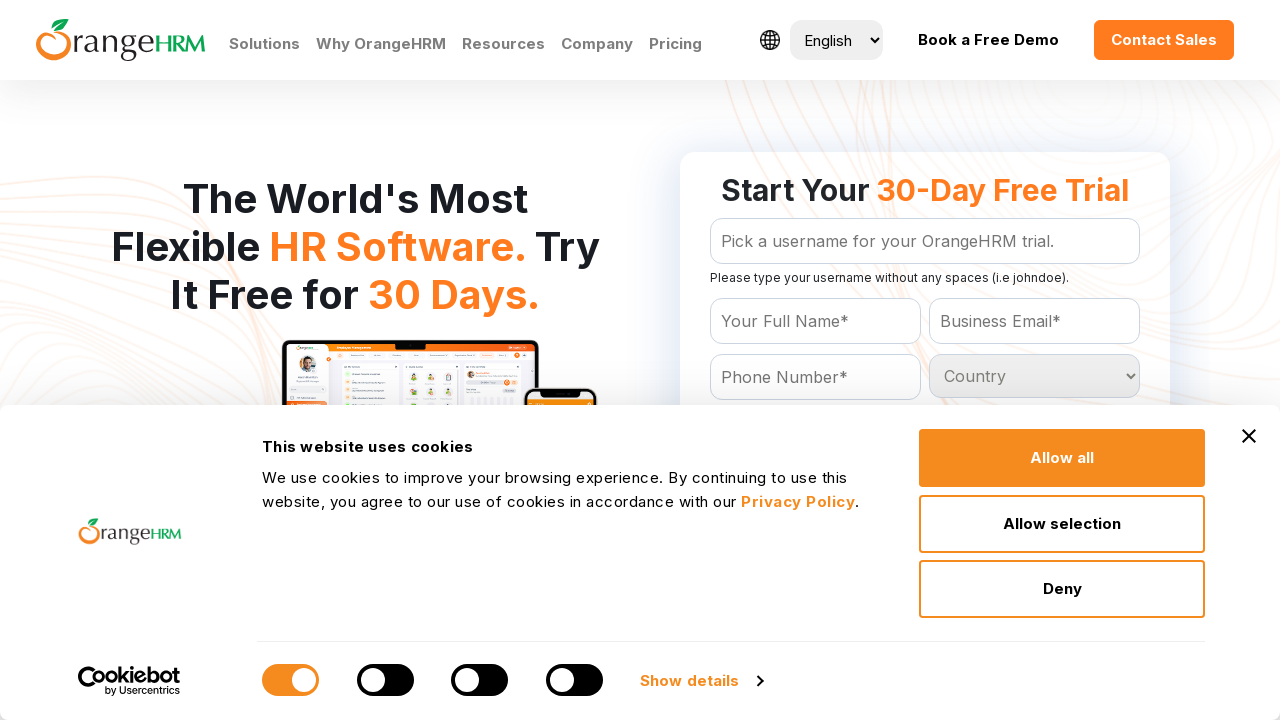

Evaluating country option: Azerbaijan
	
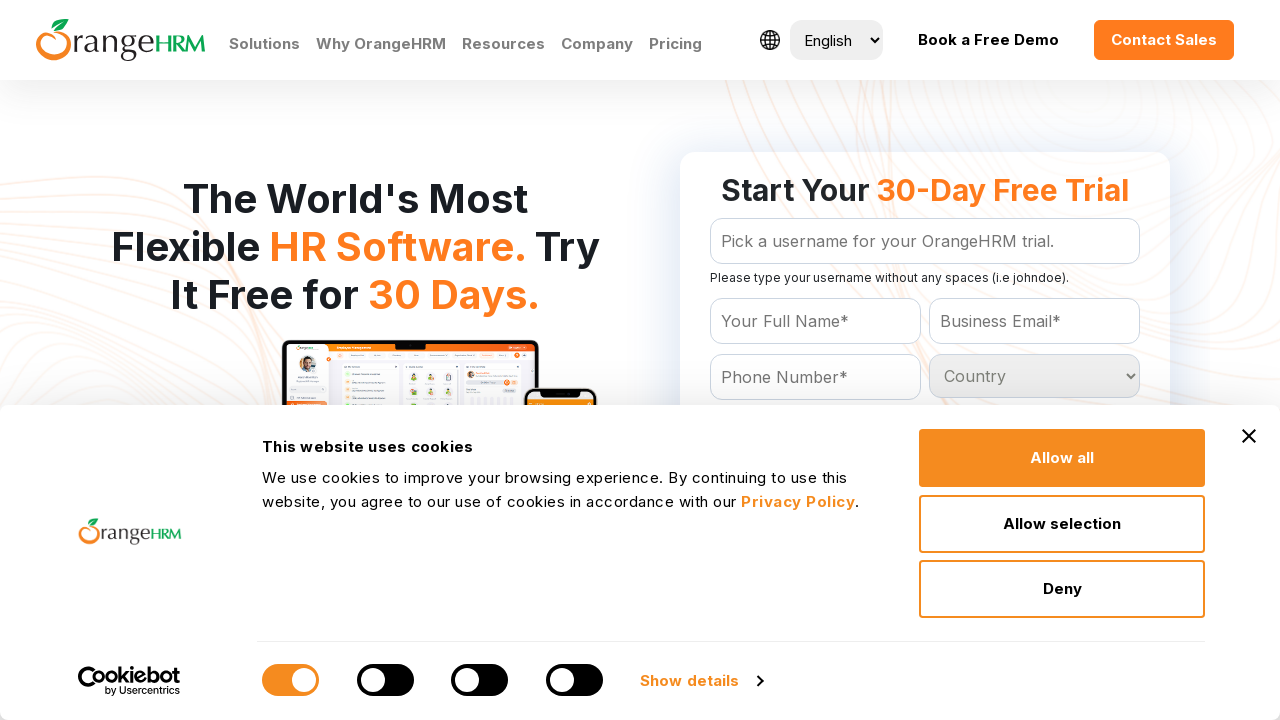

Evaluating country option: Bahamas
	
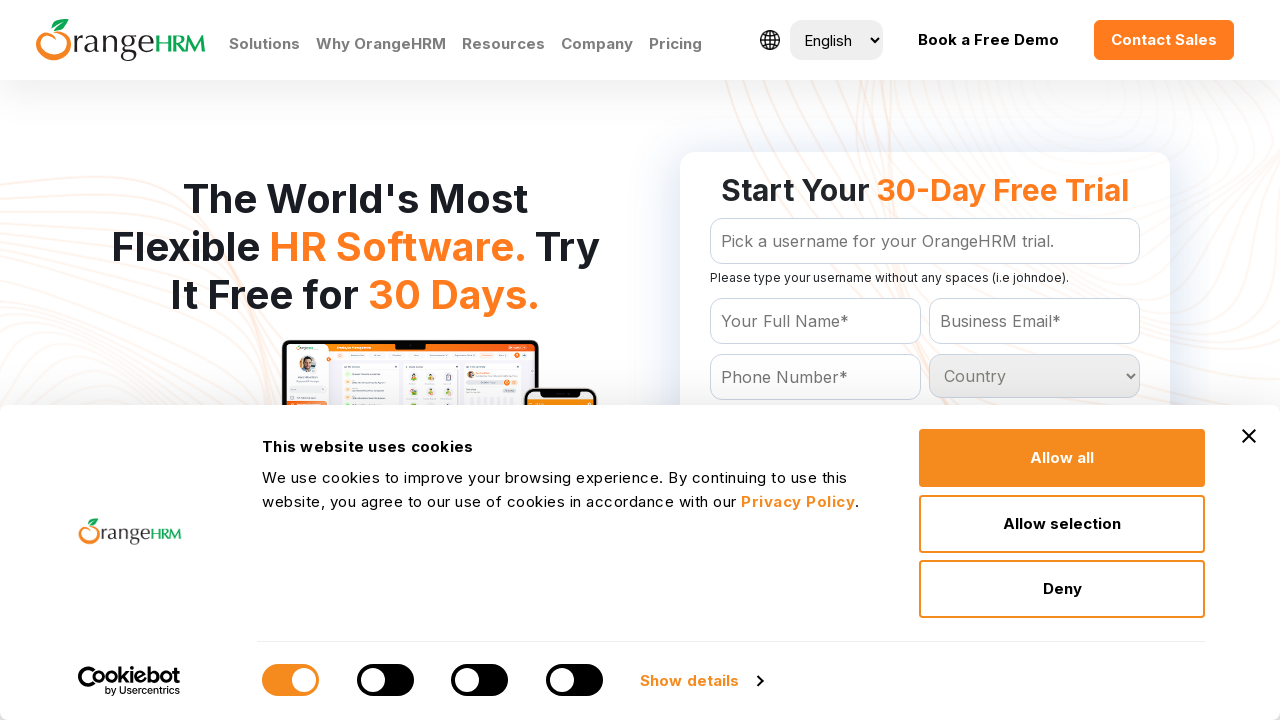

Evaluating country option: Bahrain
	
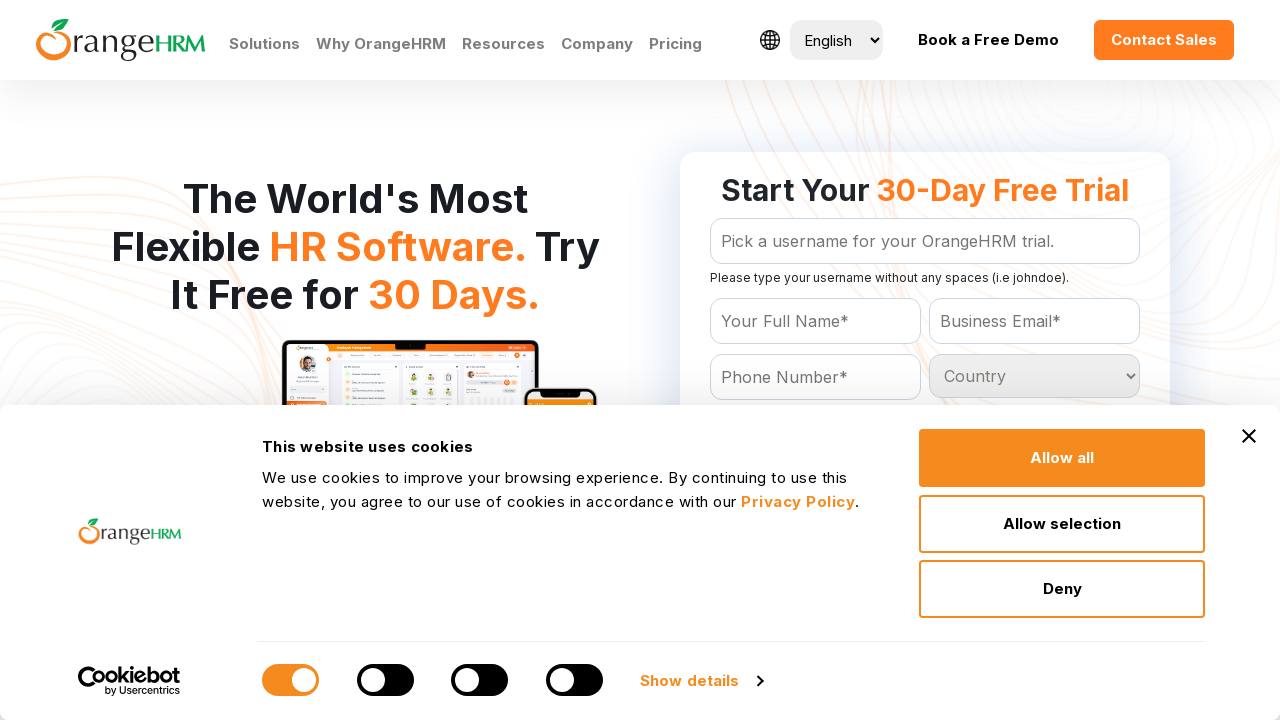

Evaluating country option: Bangladesh
	
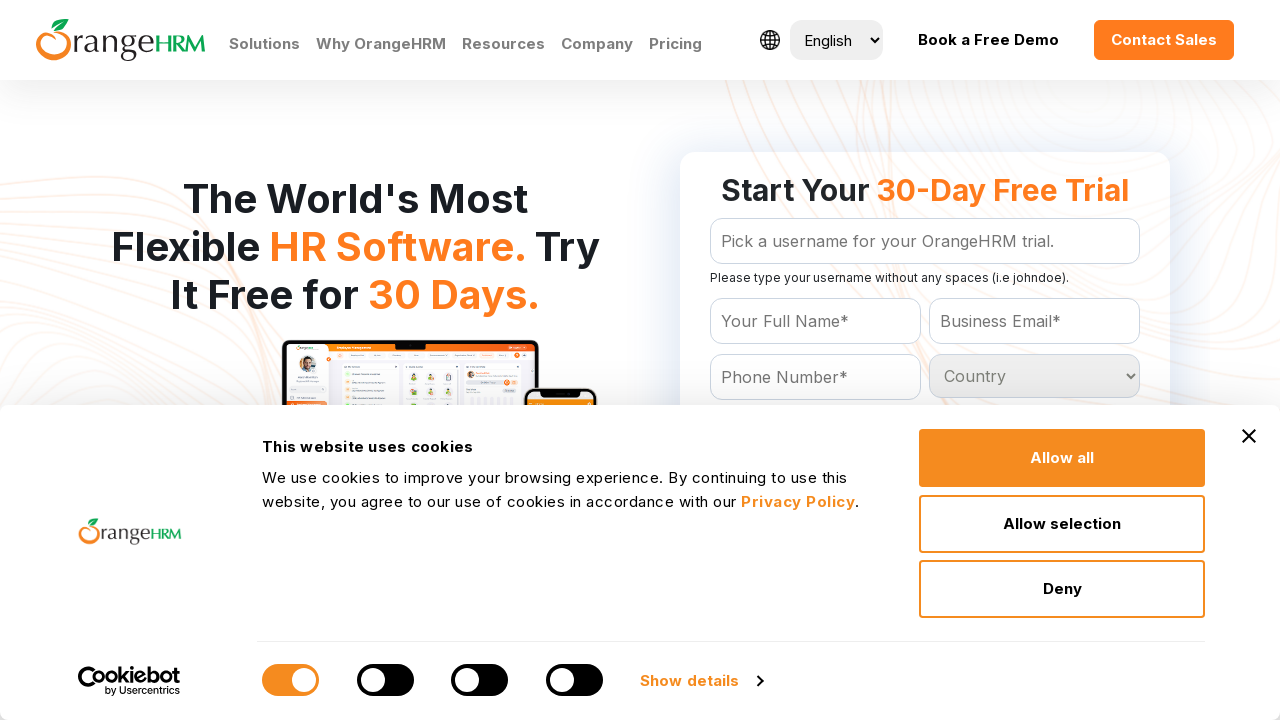

Evaluating country option: Barbados
	
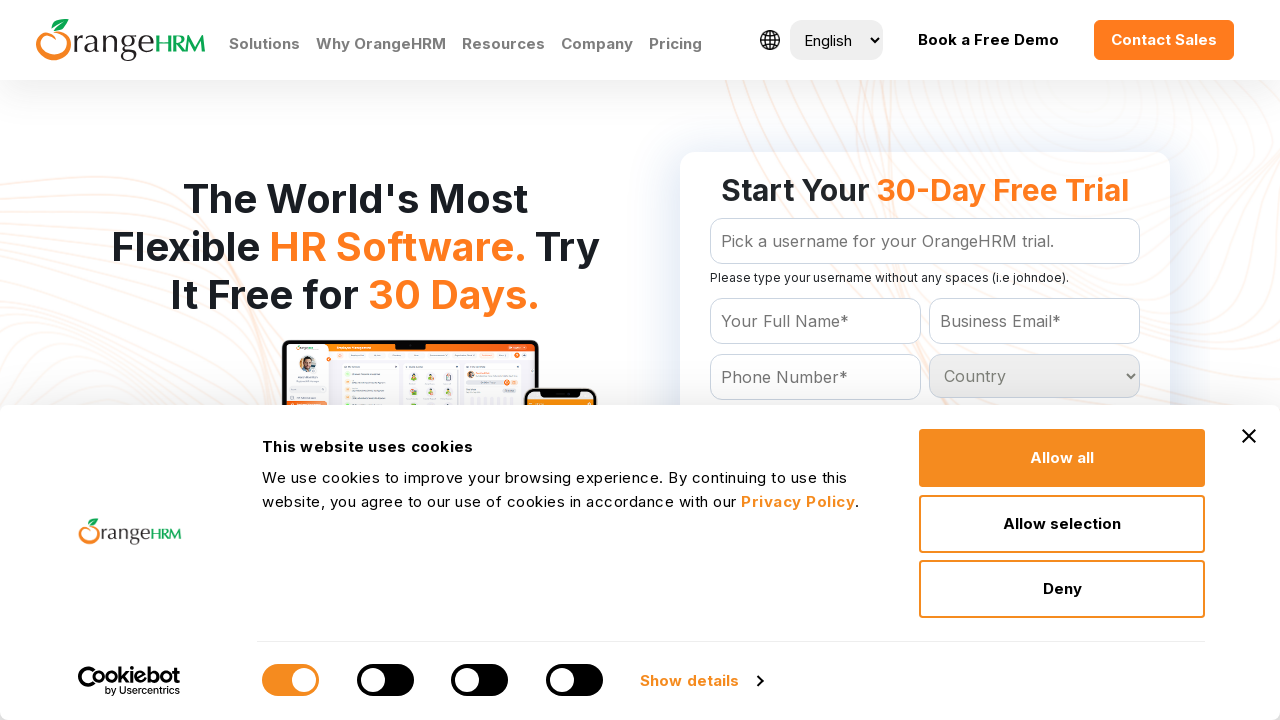

Evaluating country option: Belarus
	
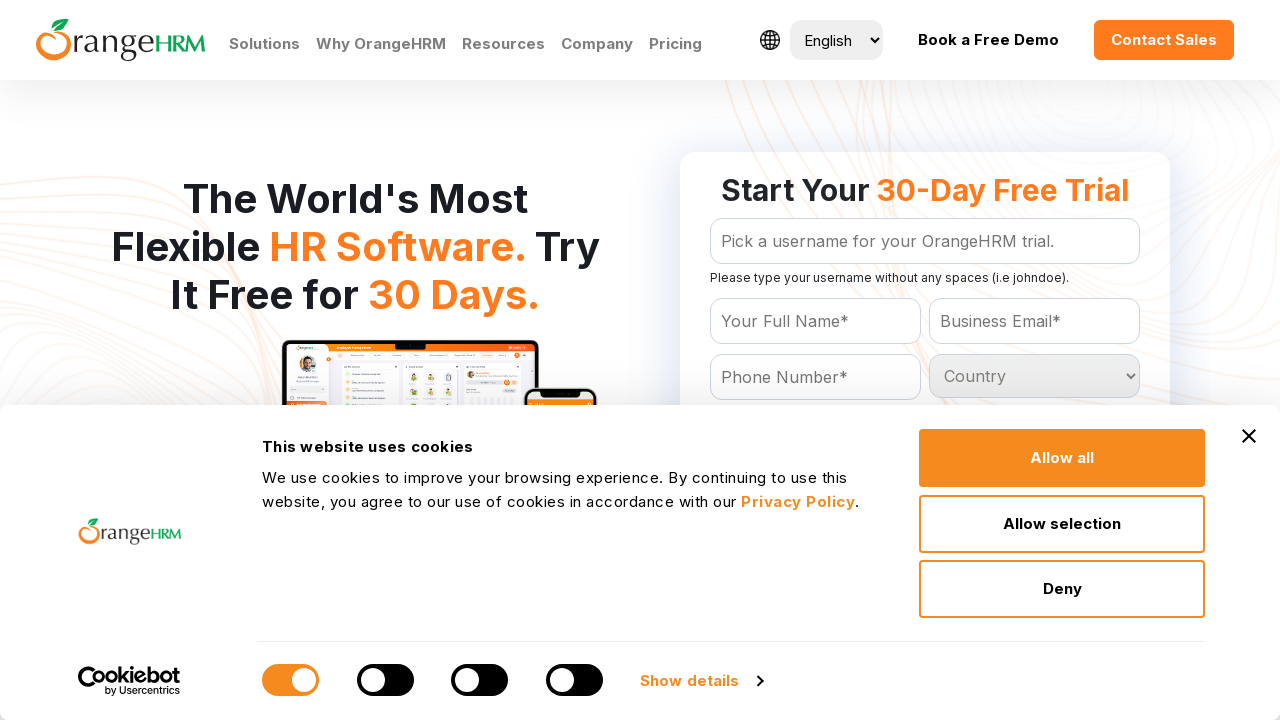

Evaluating country option: Belgium
	
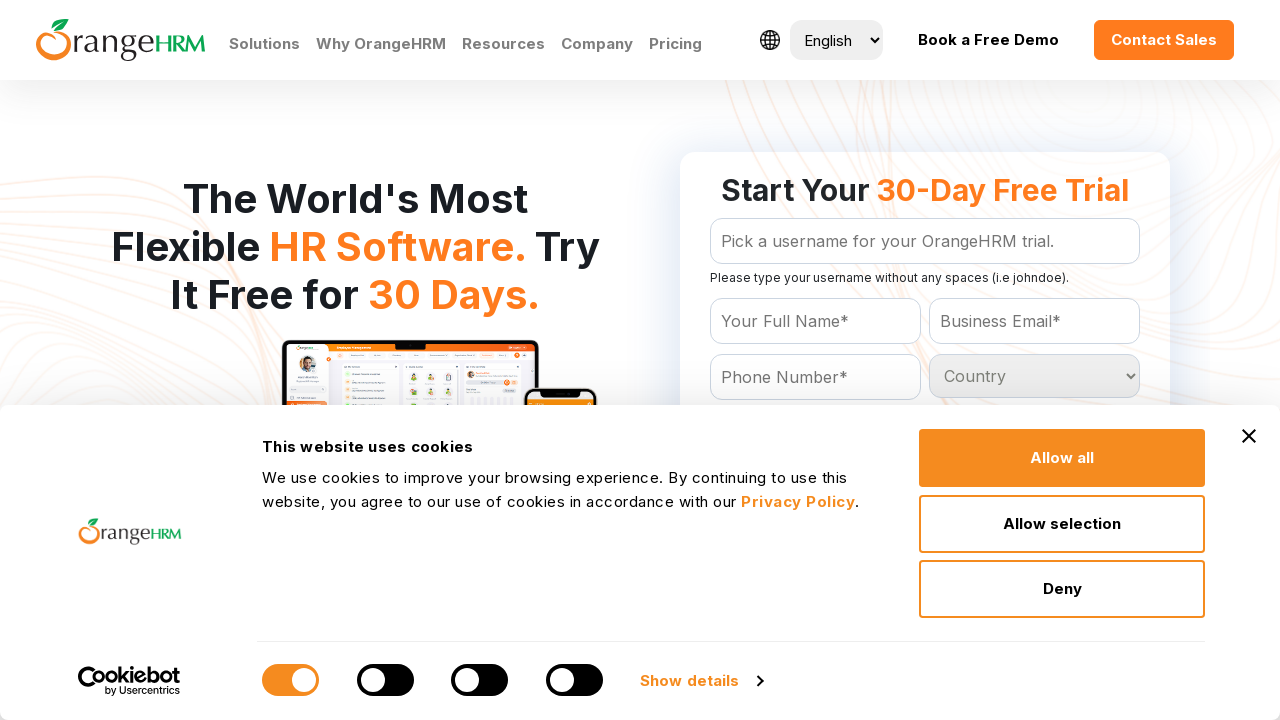

Evaluating country option: Belize
	
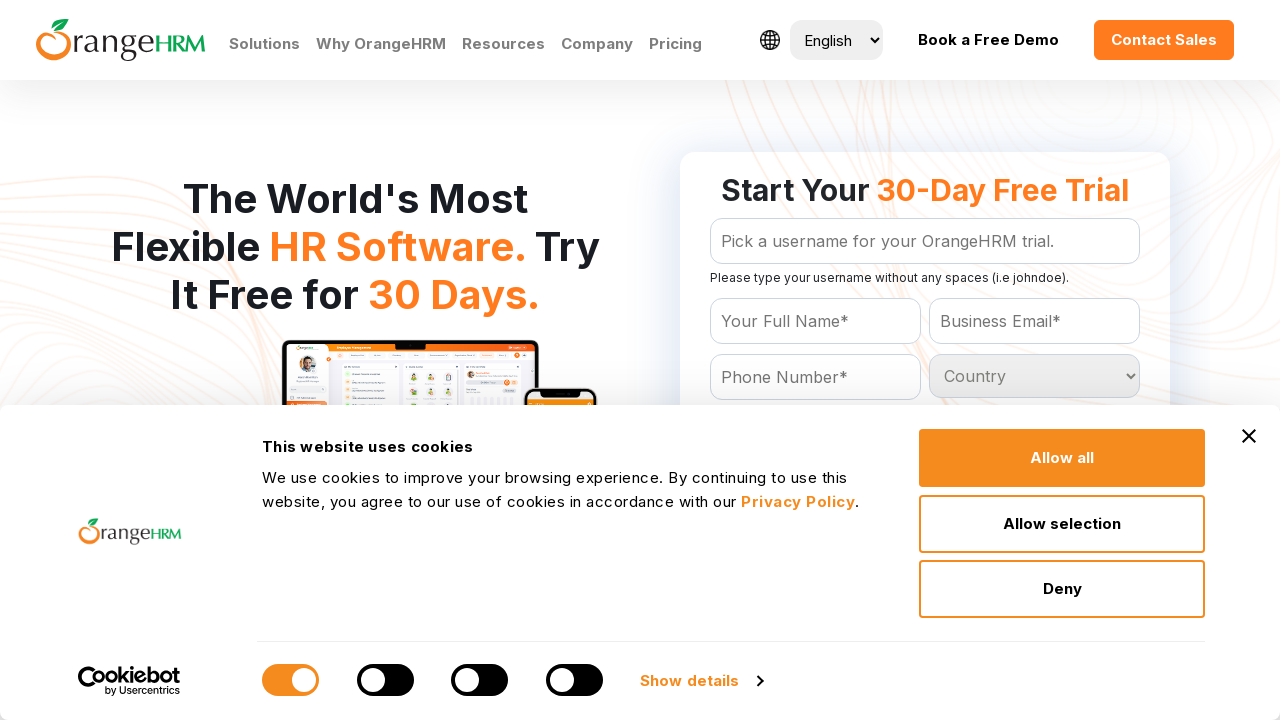

Evaluating country option: Benin
	
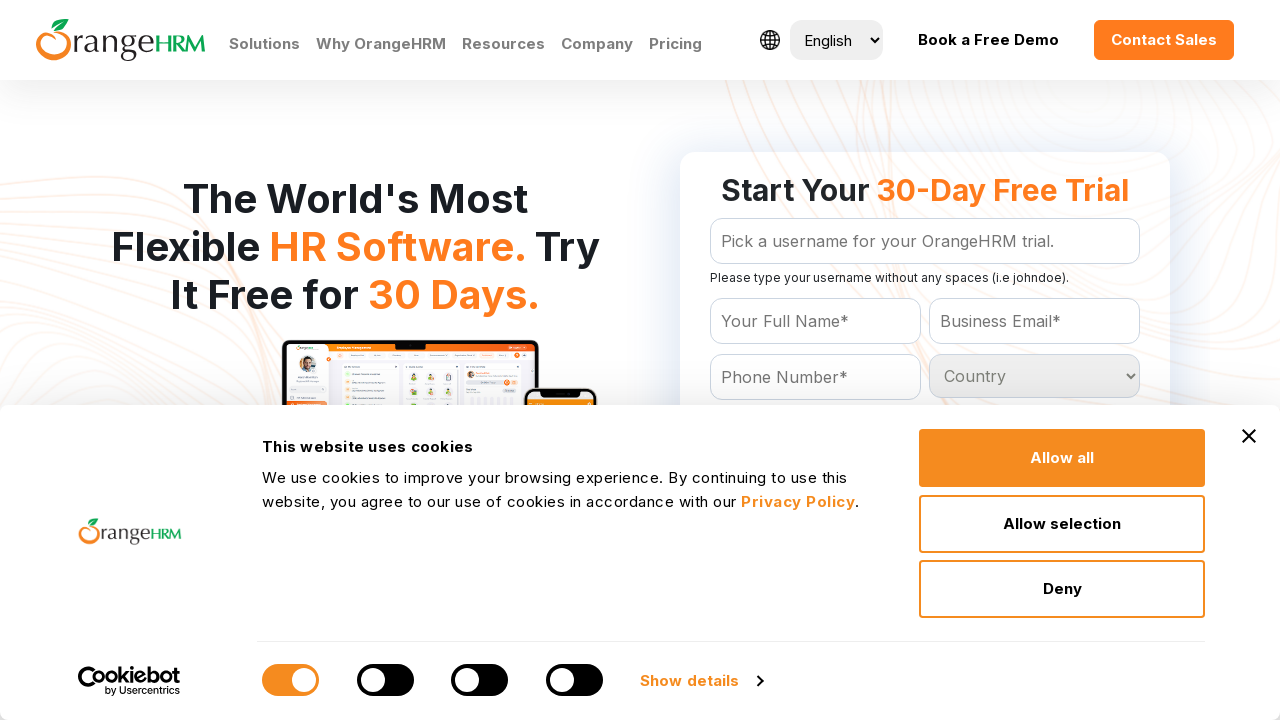

Evaluating country option: Bermuda
	
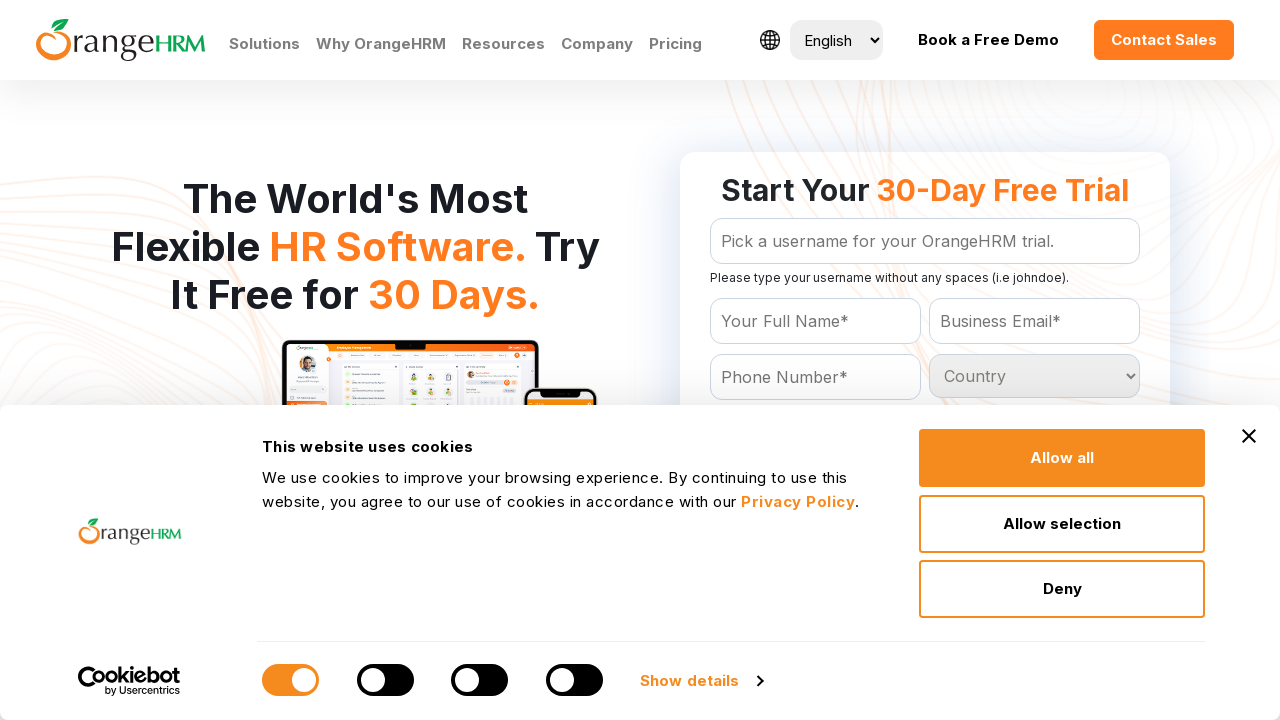

Evaluating country option: Bhutan
	
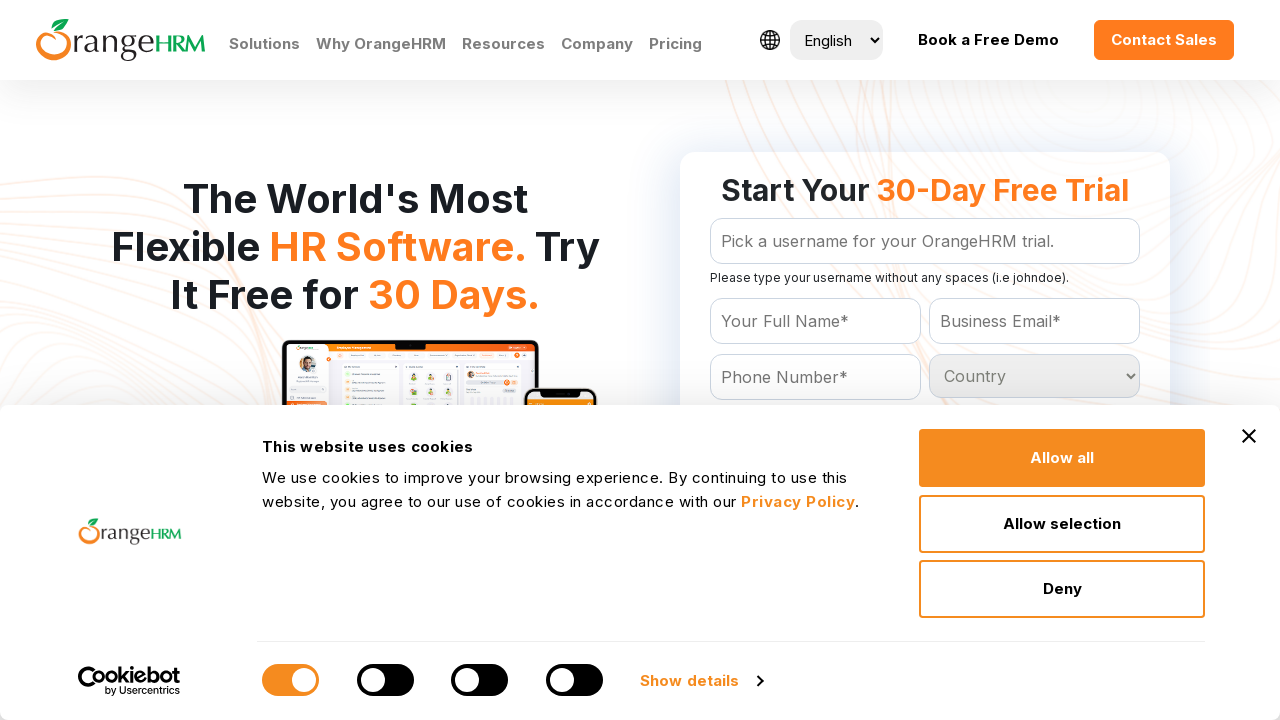

Evaluating country option: Bolivia
	
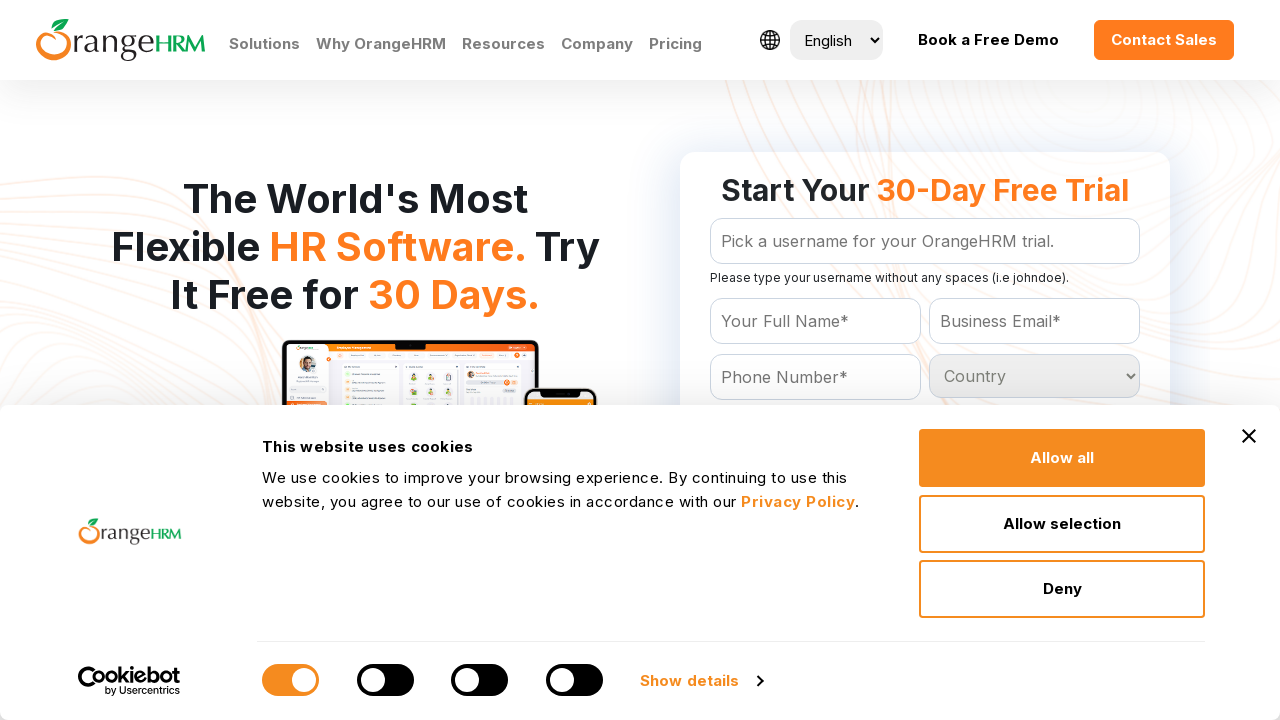

Evaluating country option: Bosnia and Herzegowina
	
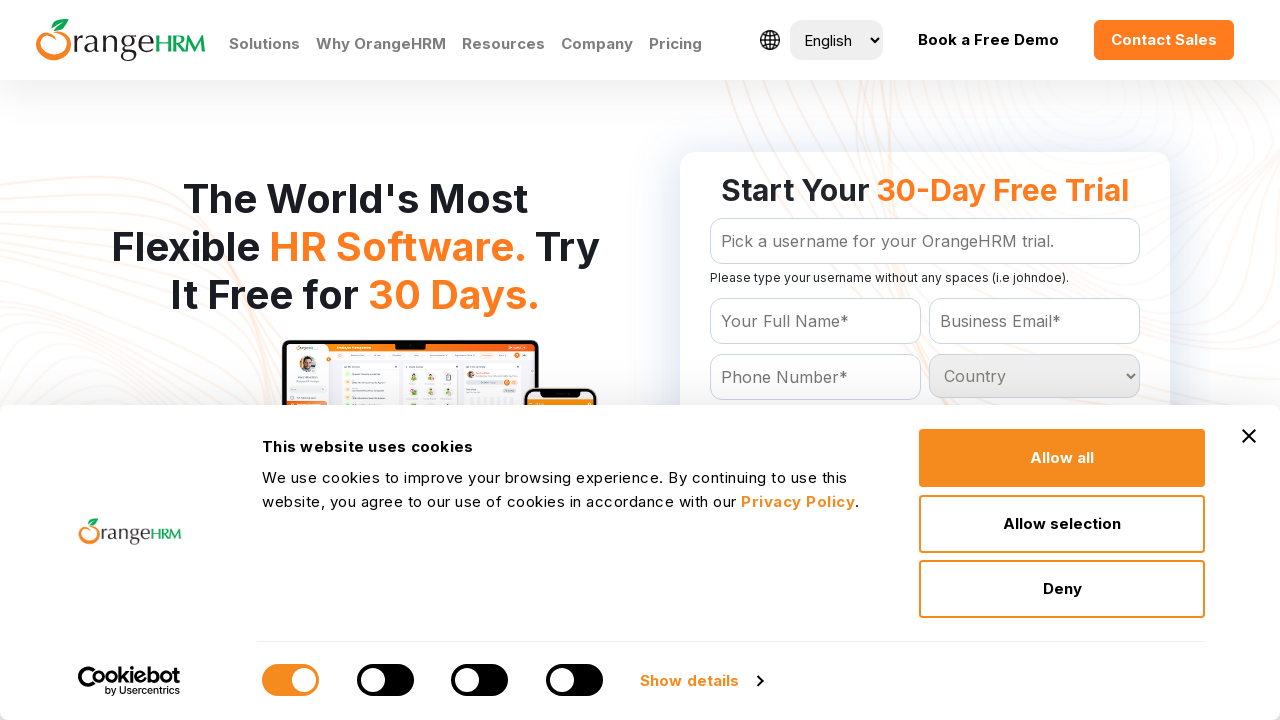

Evaluating country option: Botswana
	
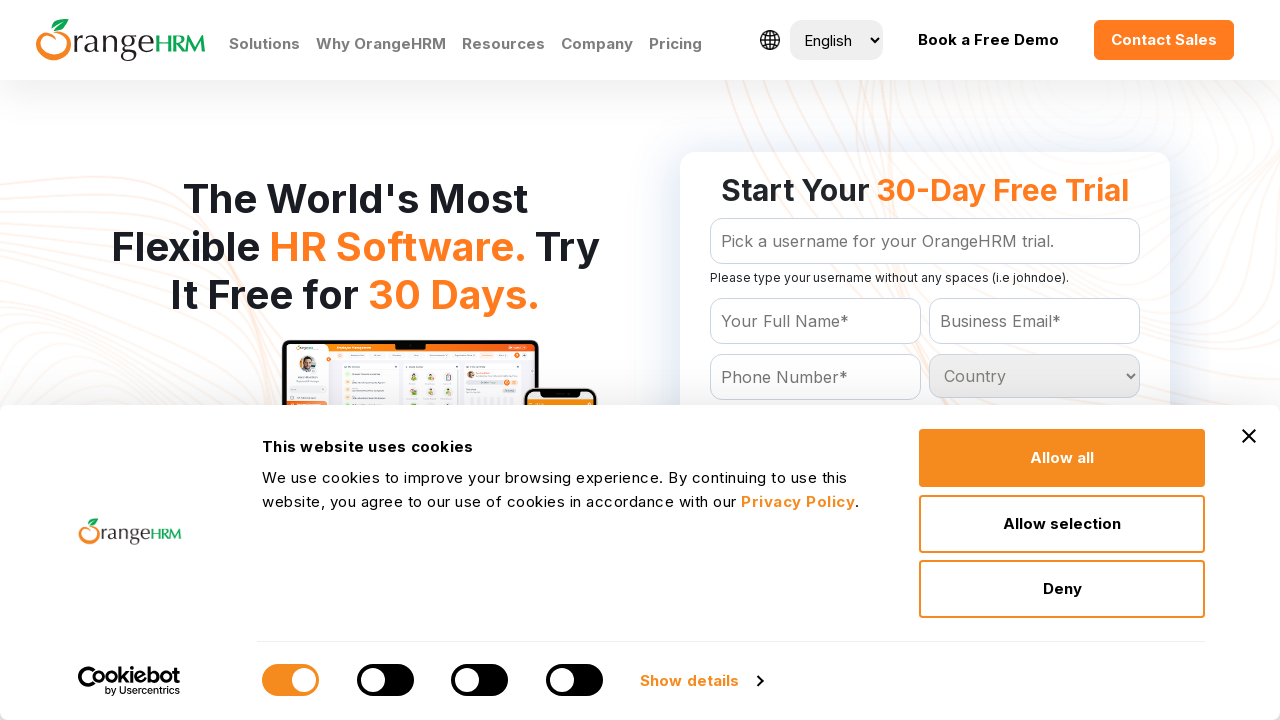

Evaluating country option: Bouvet Island
	
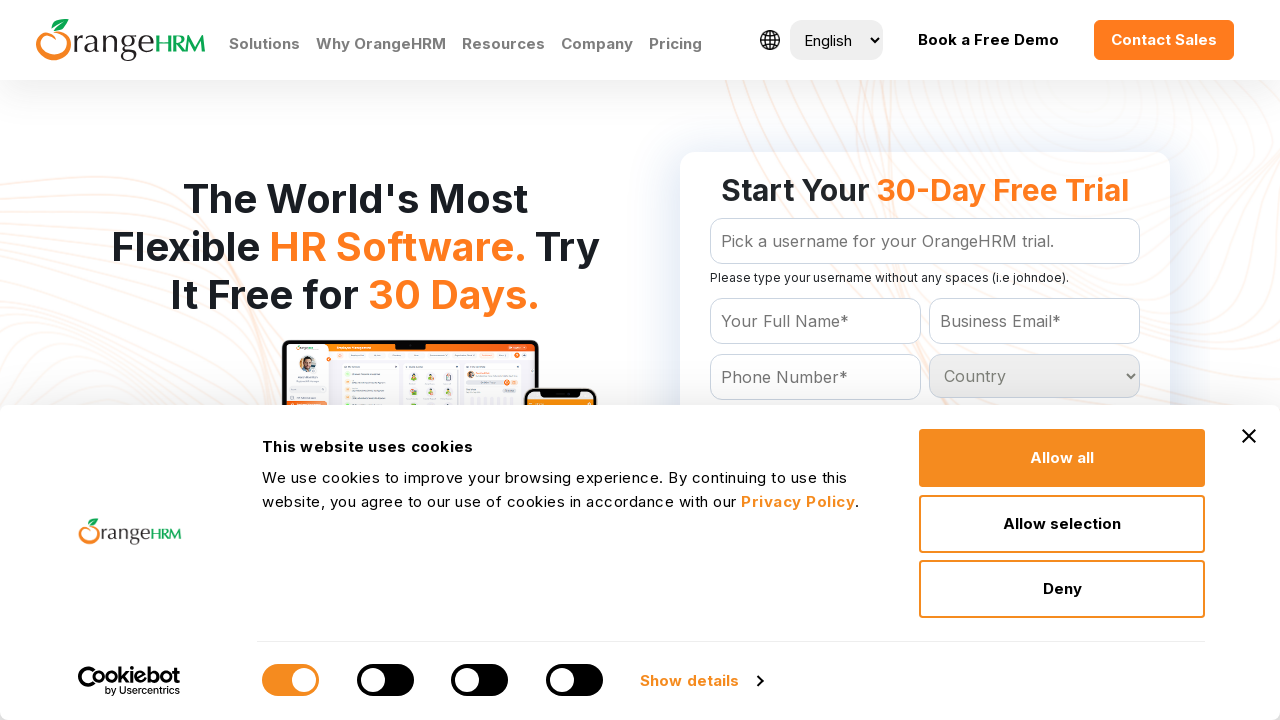

Evaluating country option: Brazil
	
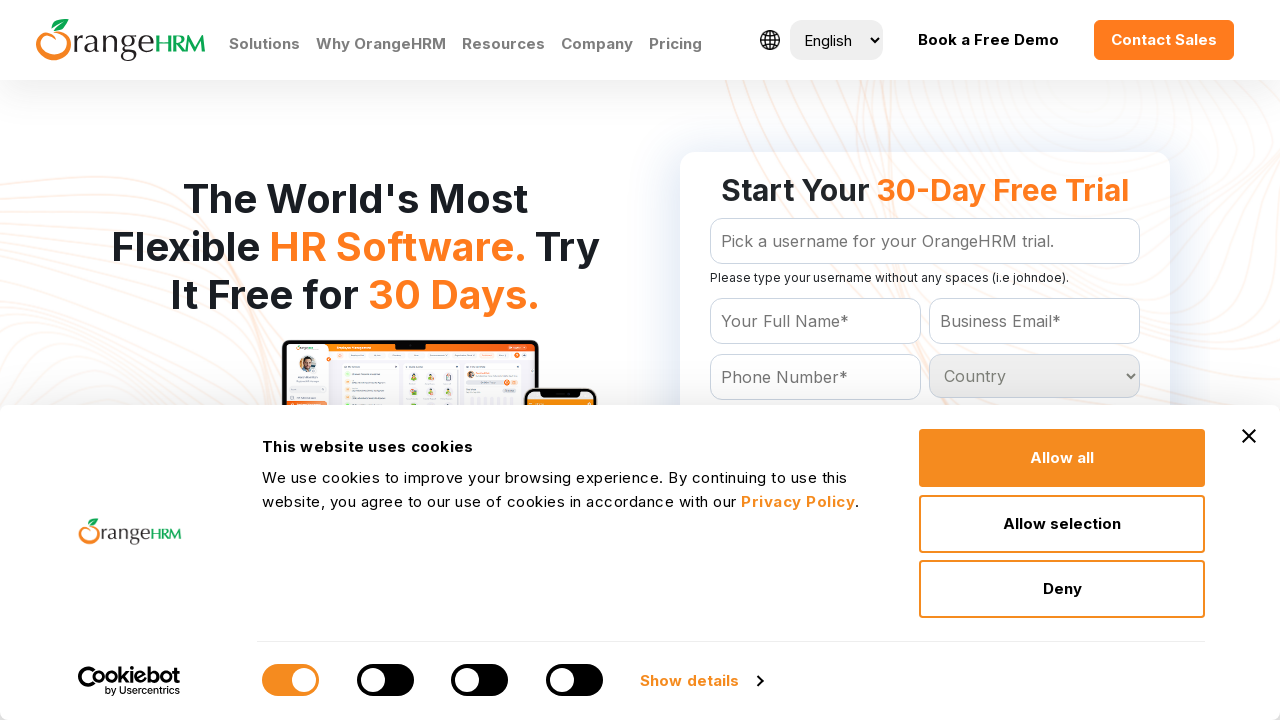

Evaluating country option: Brunei Darussalam
	
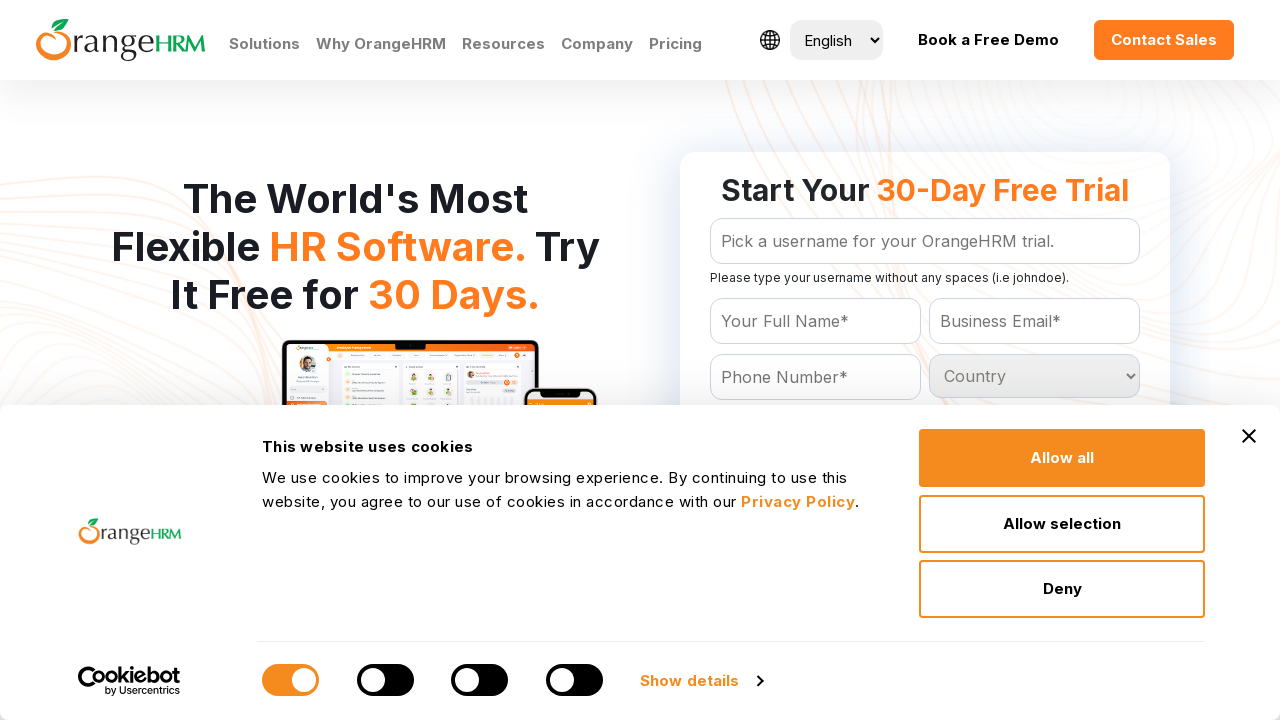

Evaluating country option: Bulgaria
	
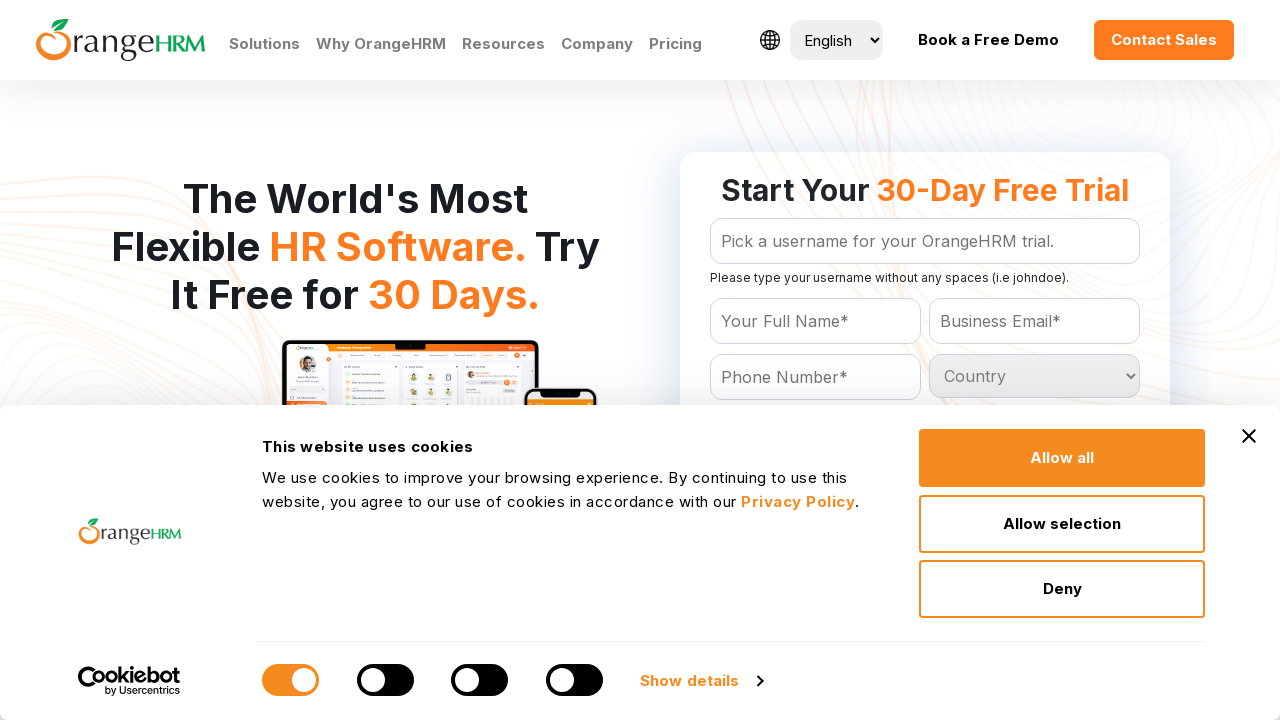

Evaluating country option: Burkina Faso
	
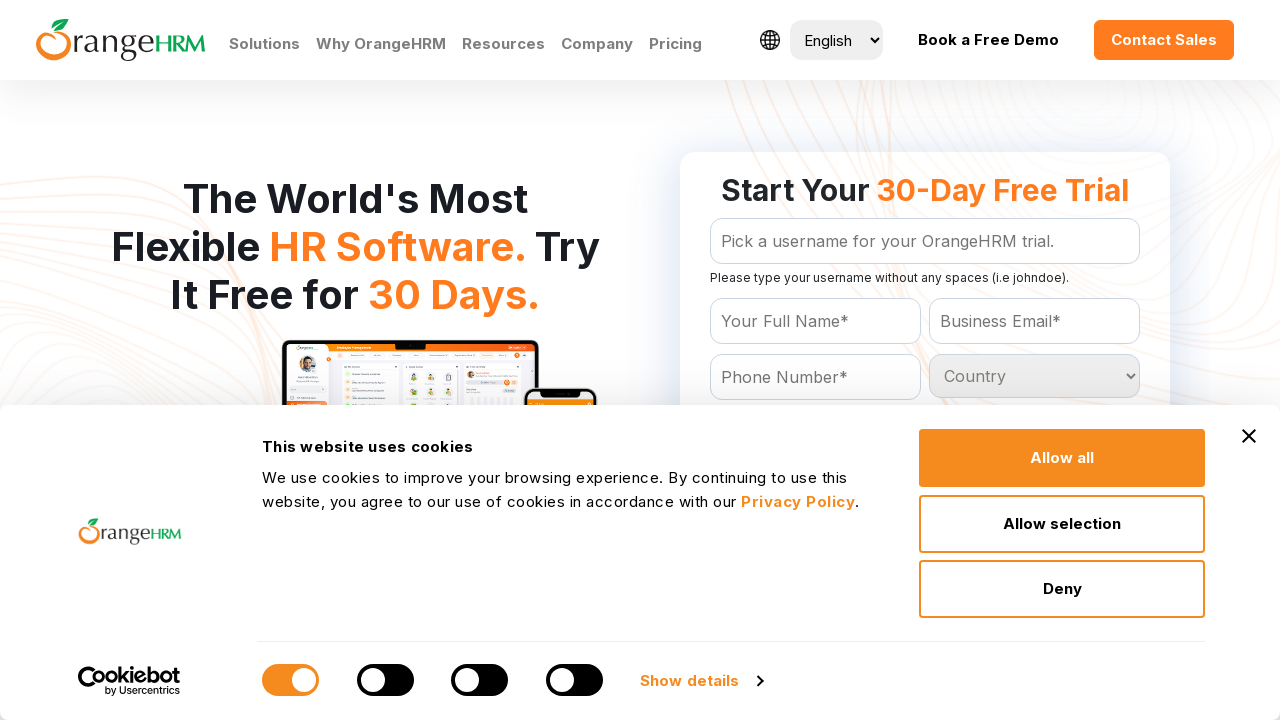

Evaluating country option: Burundi
	
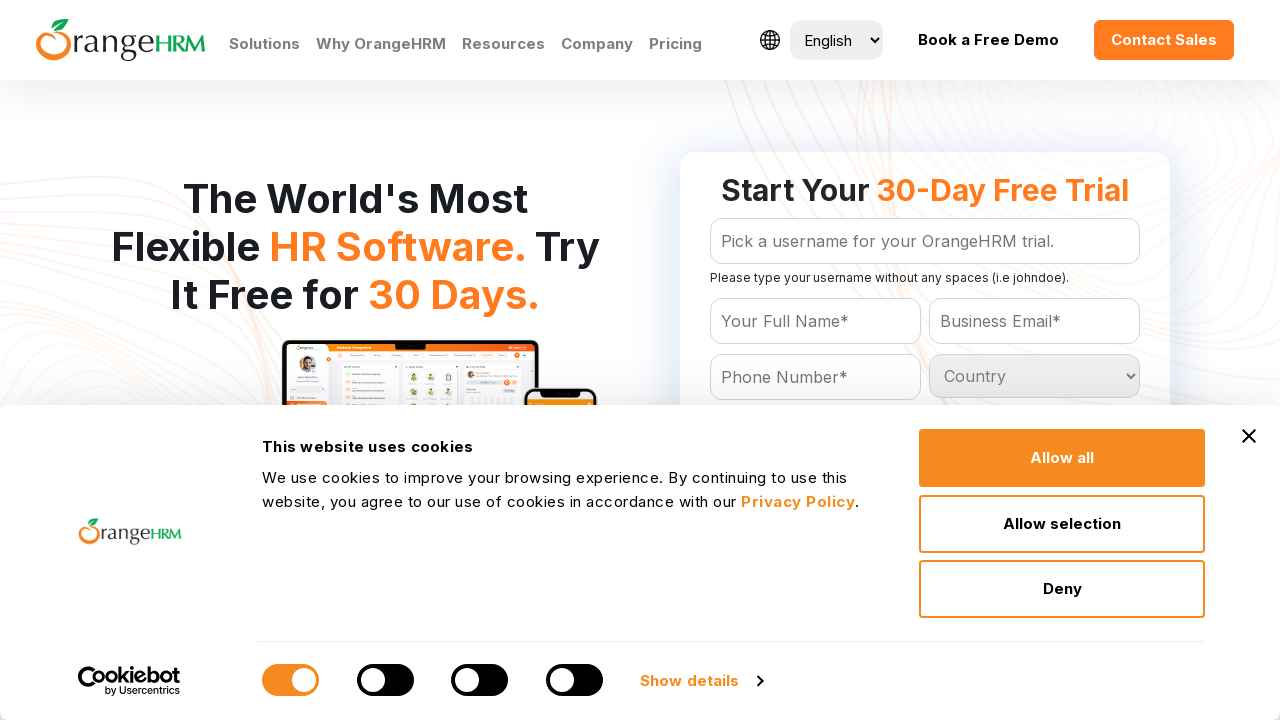

Evaluating country option: Cambodia
	
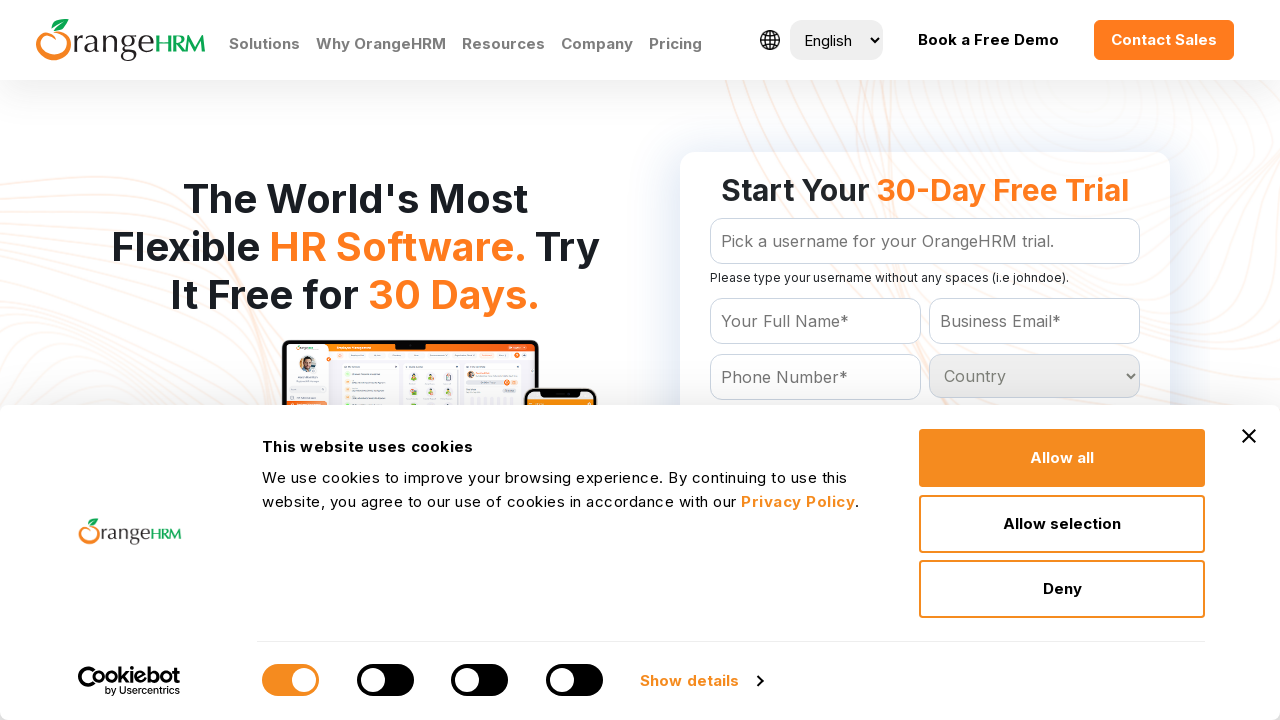

Evaluating country option: Cameroon
	
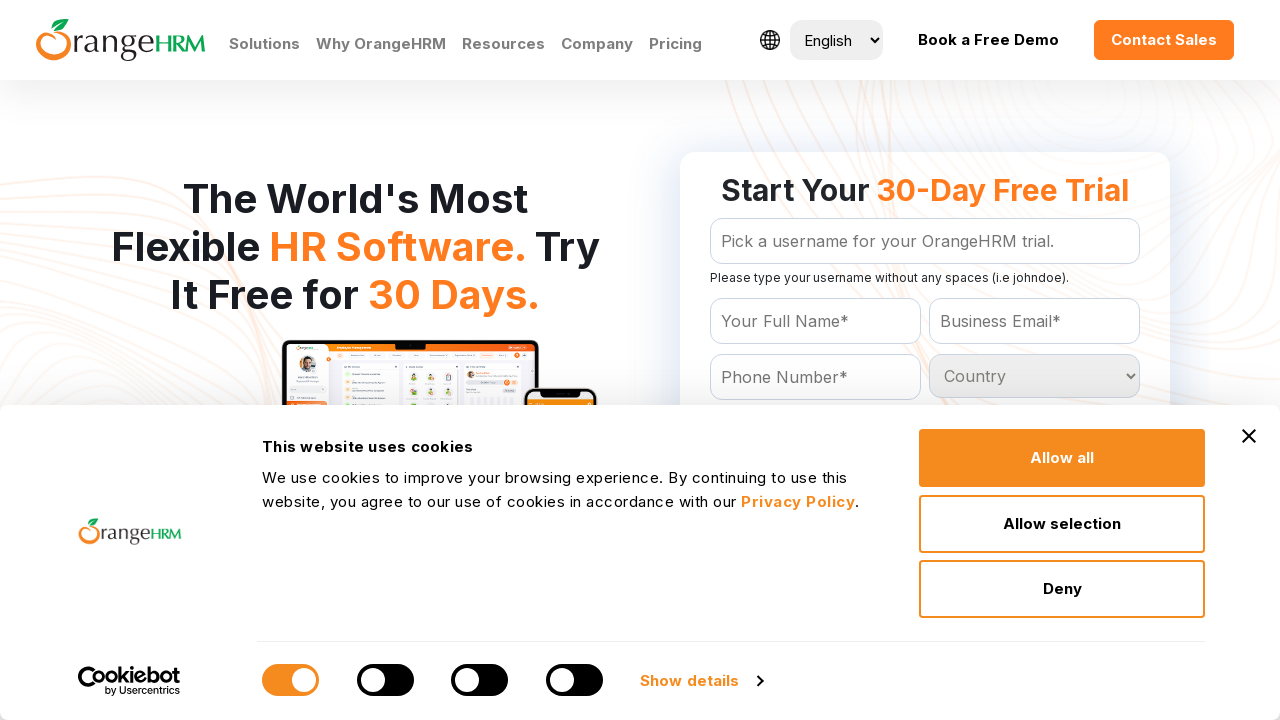

Evaluating country option: Canada
	
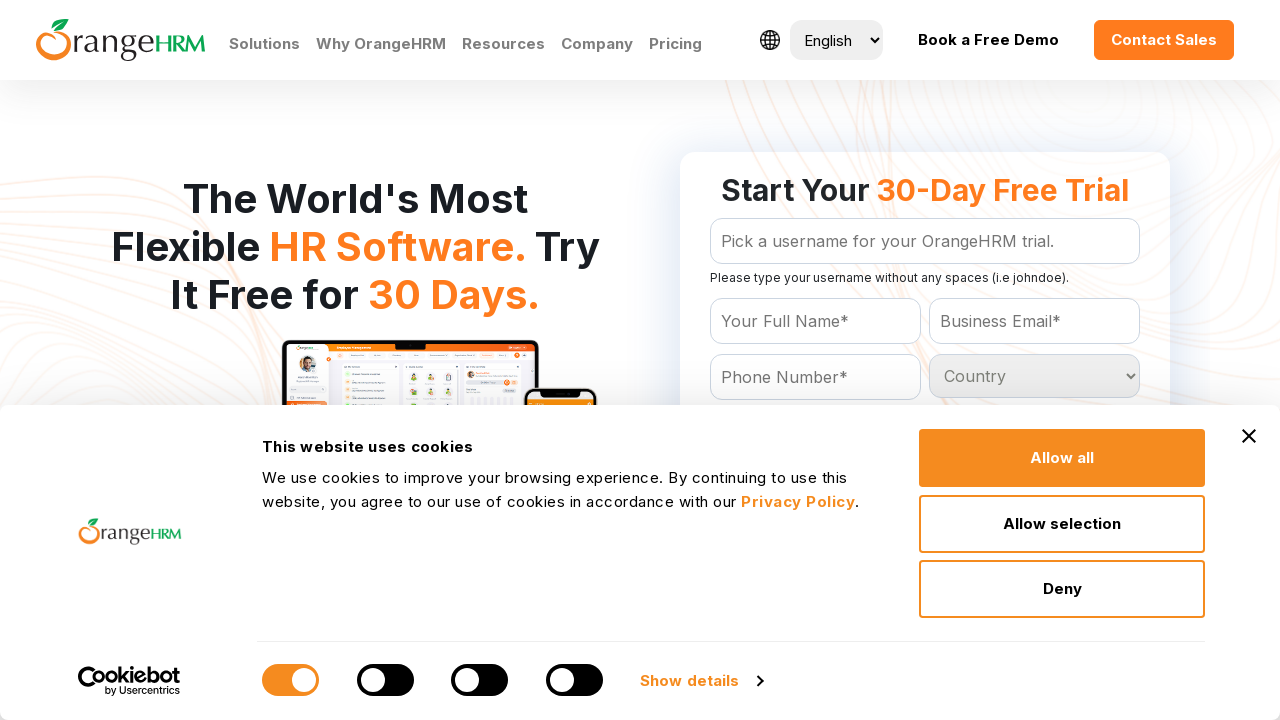

Evaluating country option: Cape Verde
	
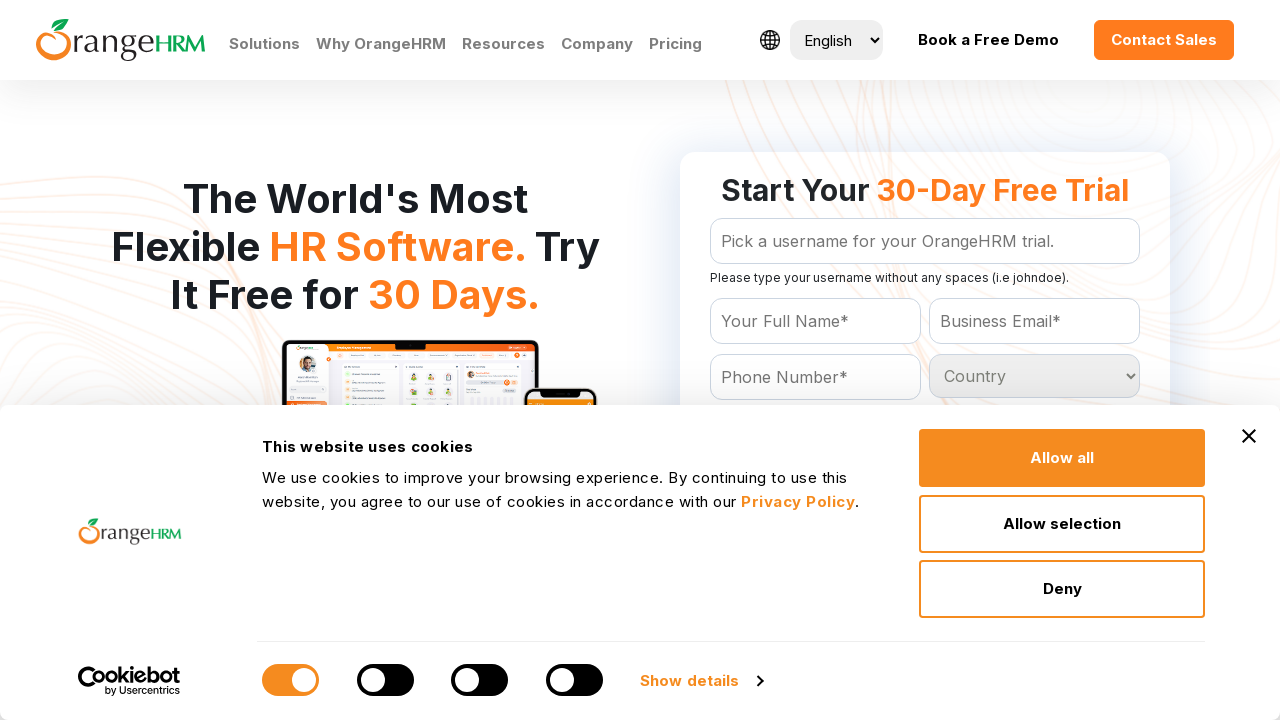

Evaluating country option: Cayman Islands
	
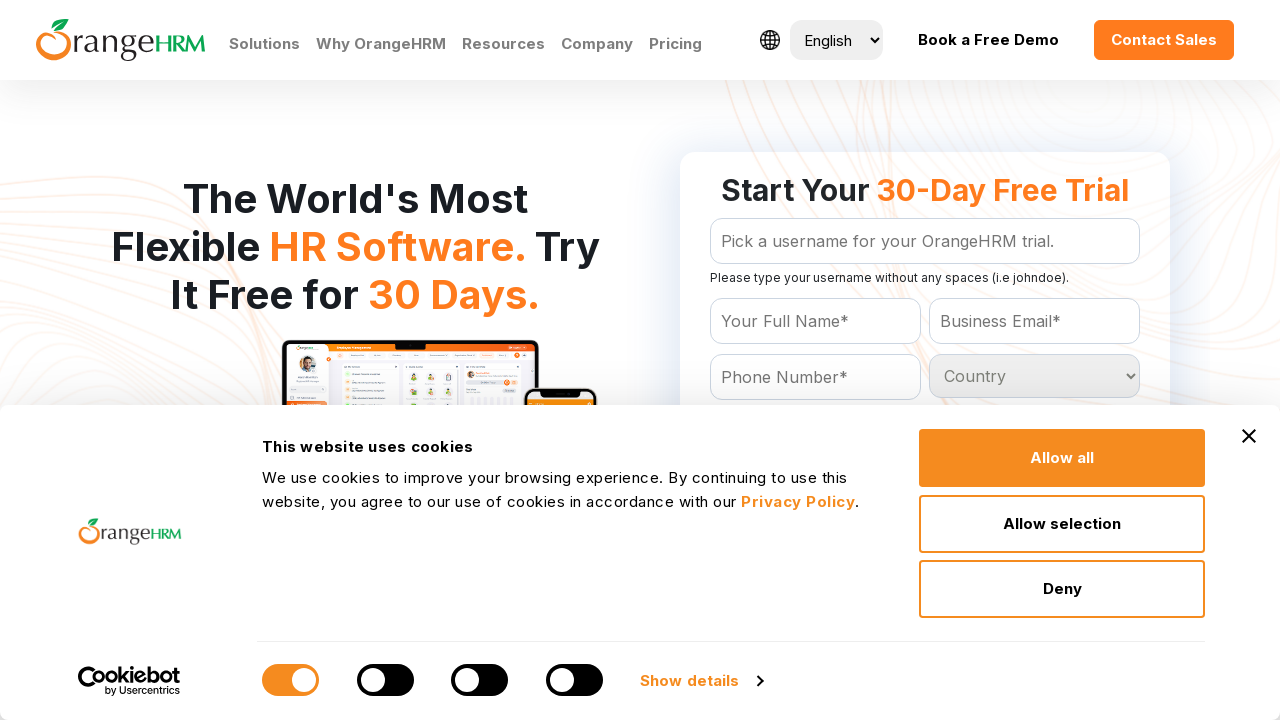

Evaluating country option: Central African Republic
	
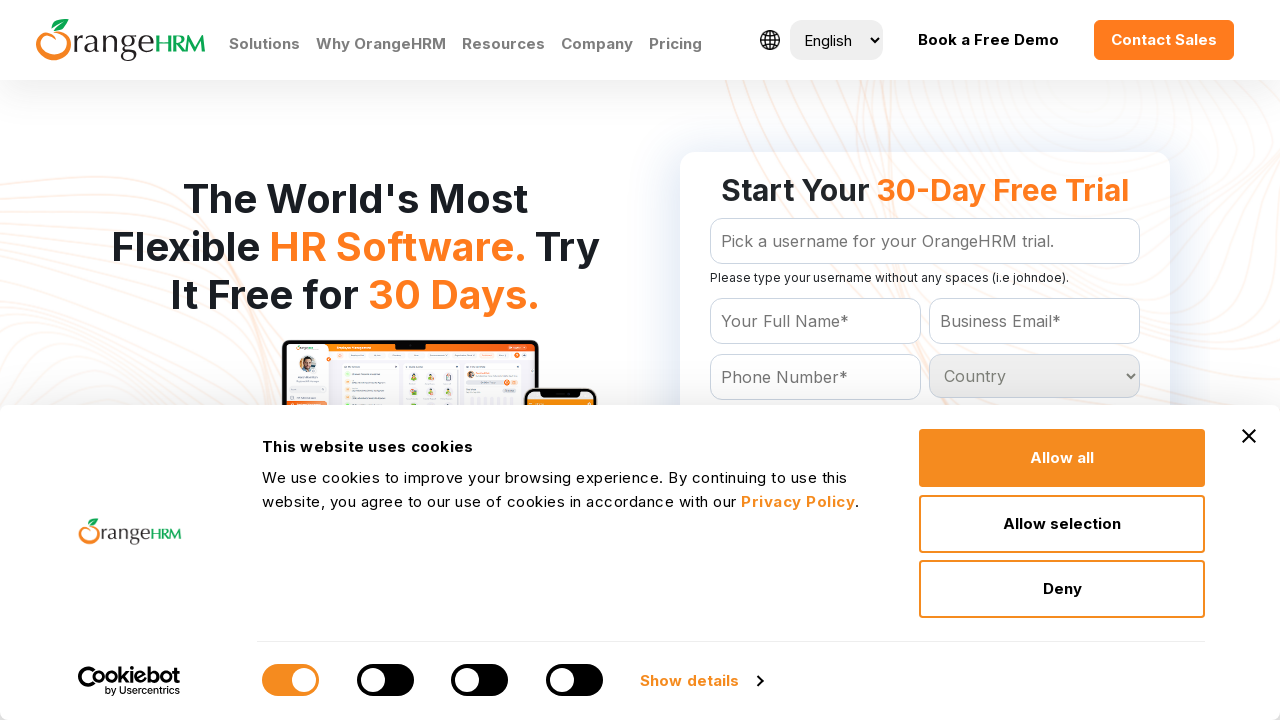

Evaluating country option: Chad
	
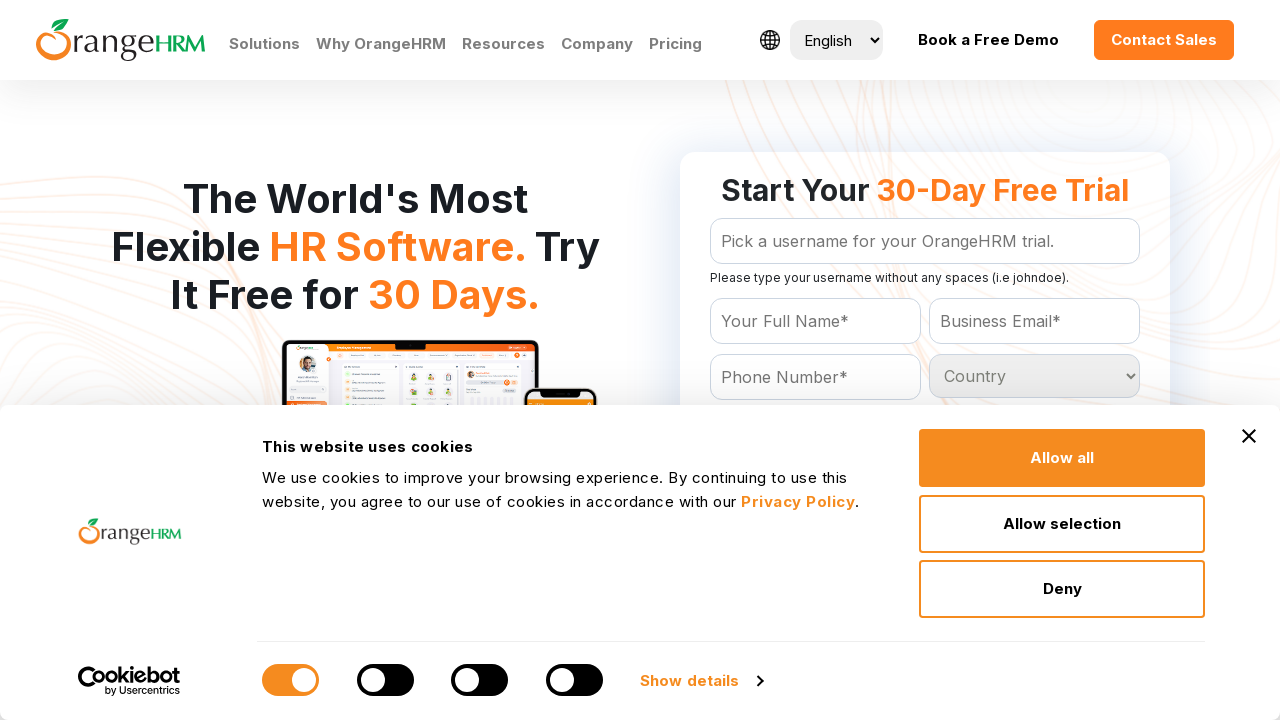

Evaluating country option: Chile
	
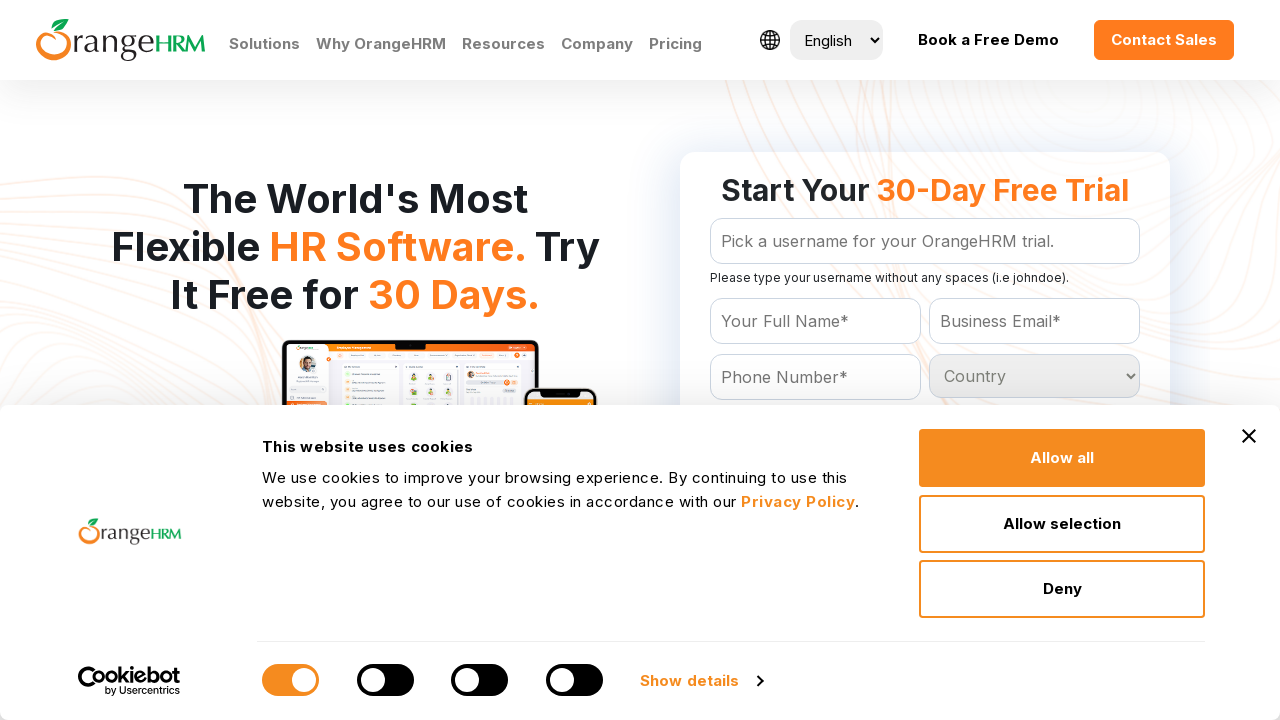

Evaluating country option: China
	
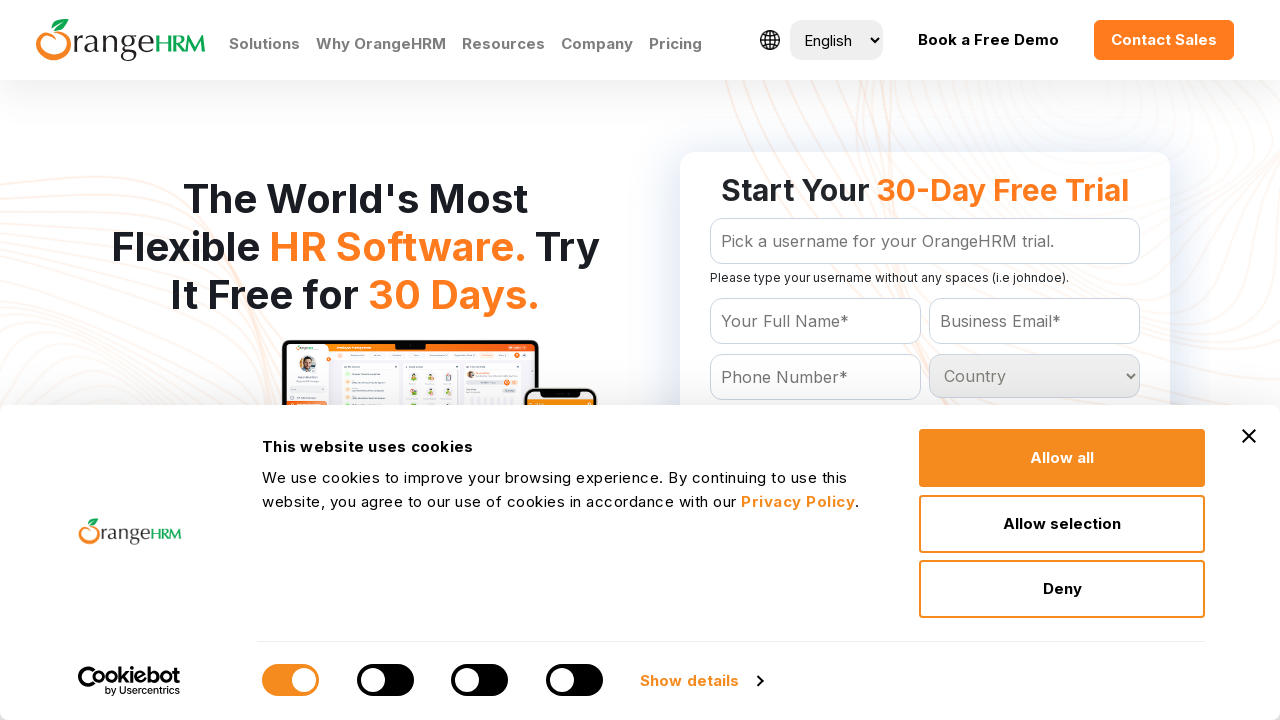

Evaluating country option: Christmas Island
	
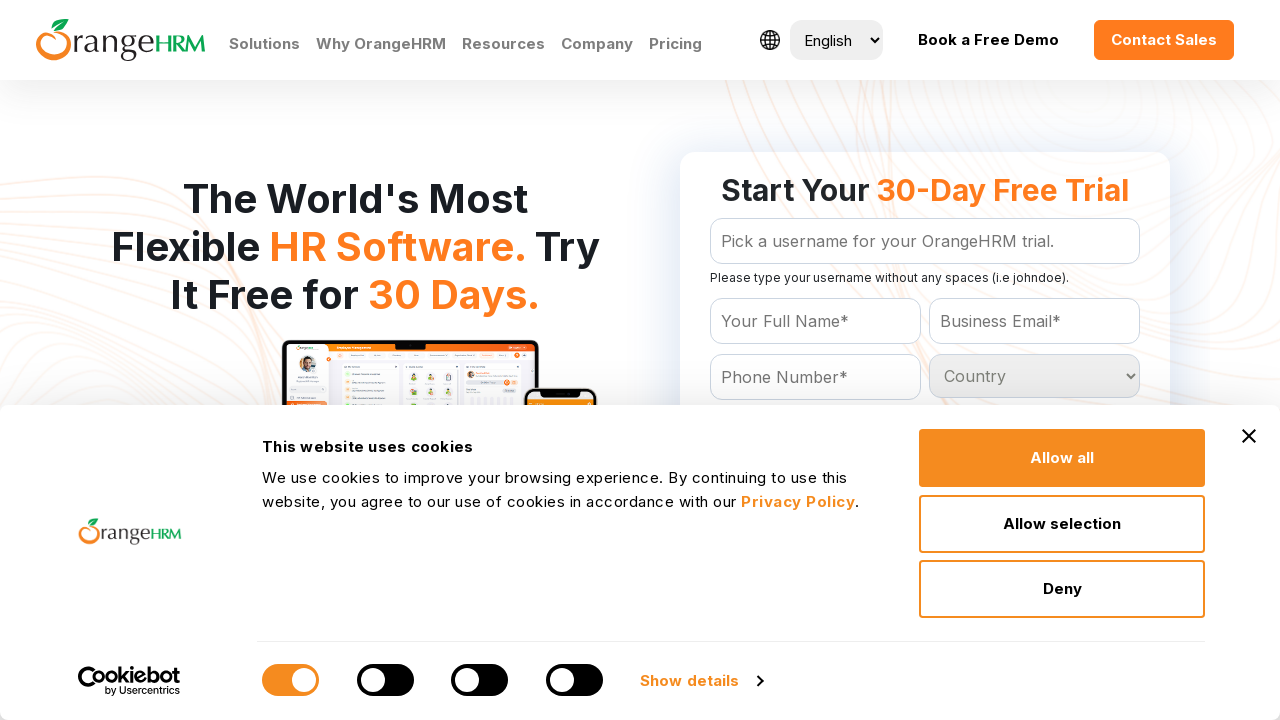

Evaluating country option: Cocos (Keeling) Islands
	
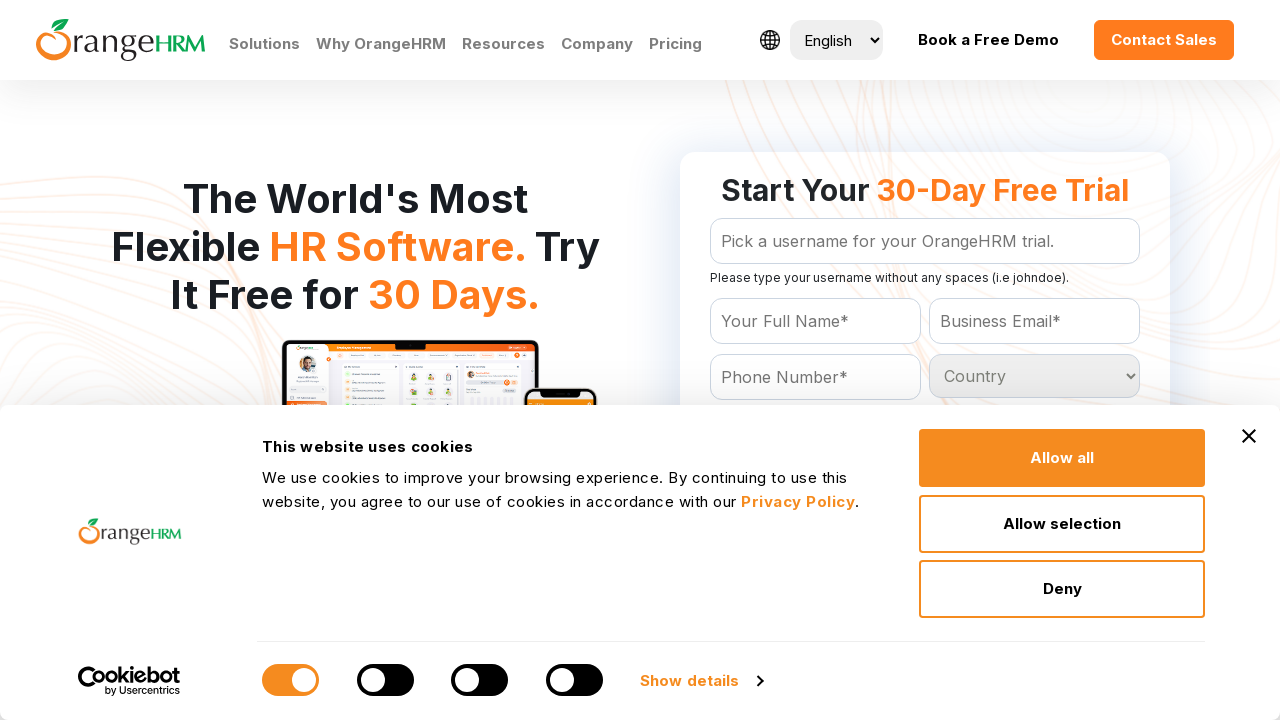

Evaluating country option: Colombia
	
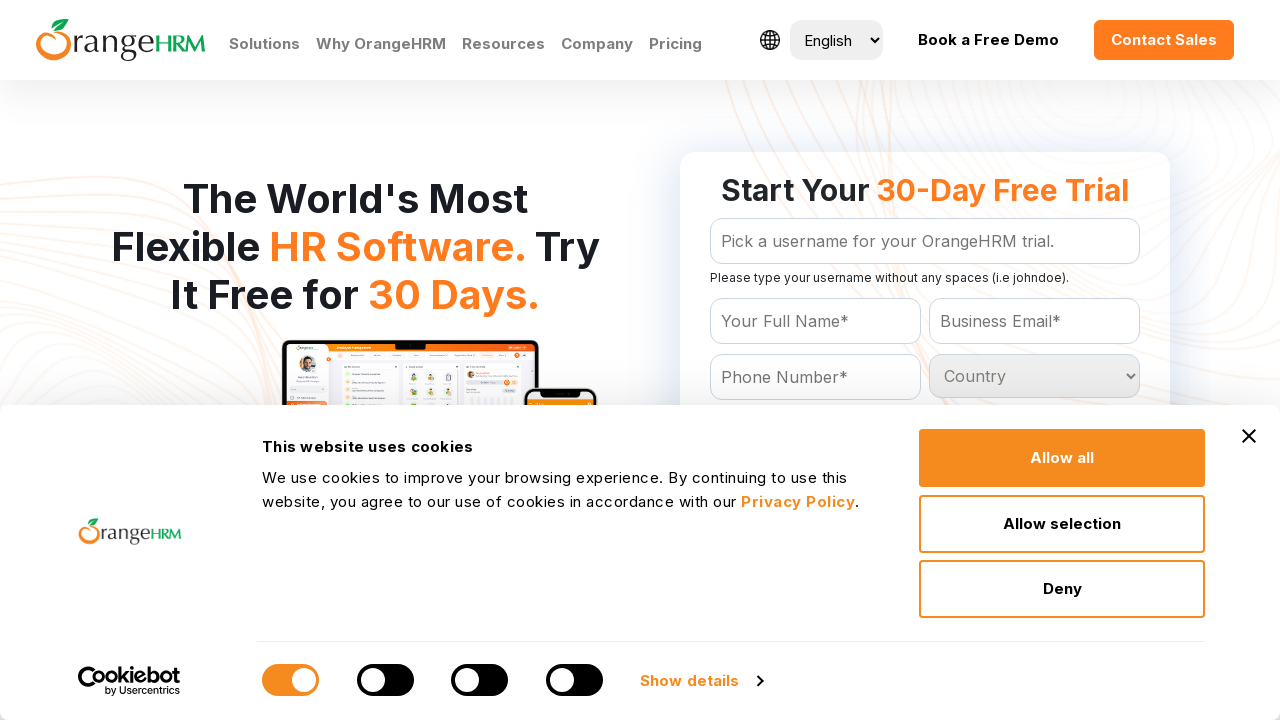

Evaluating country option: Comoros
	
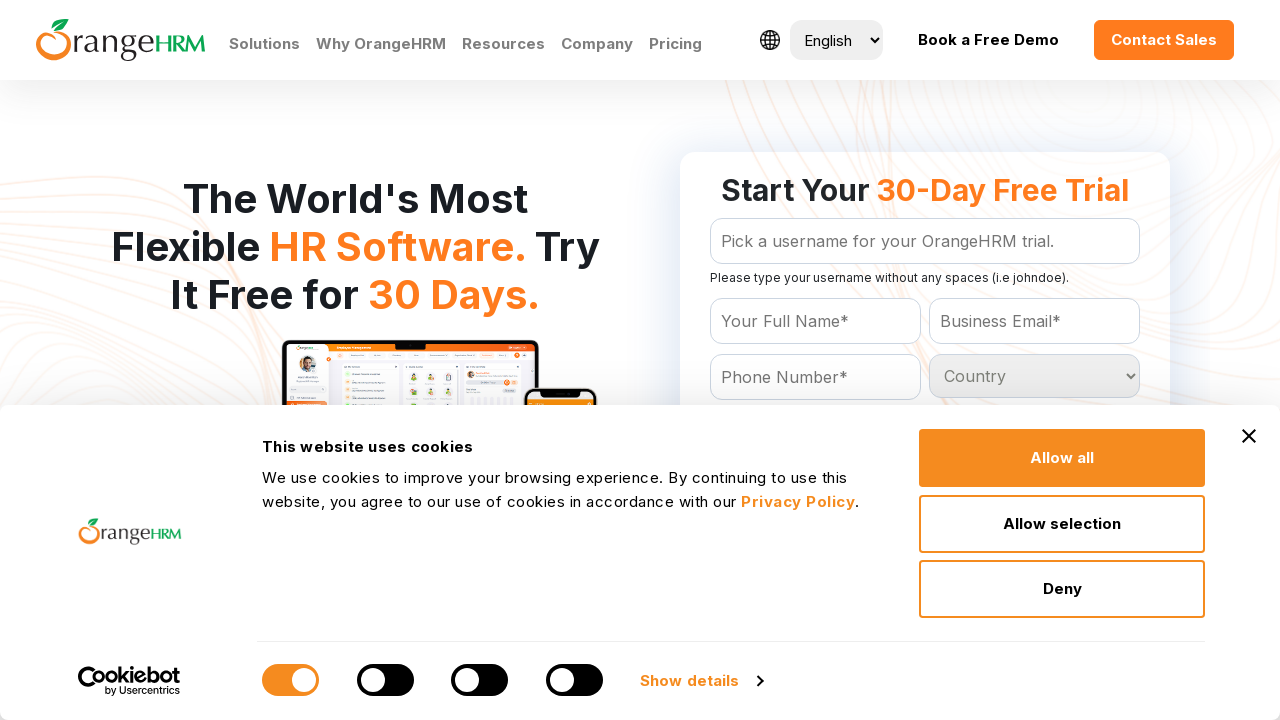

Evaluating country option: Congo
	
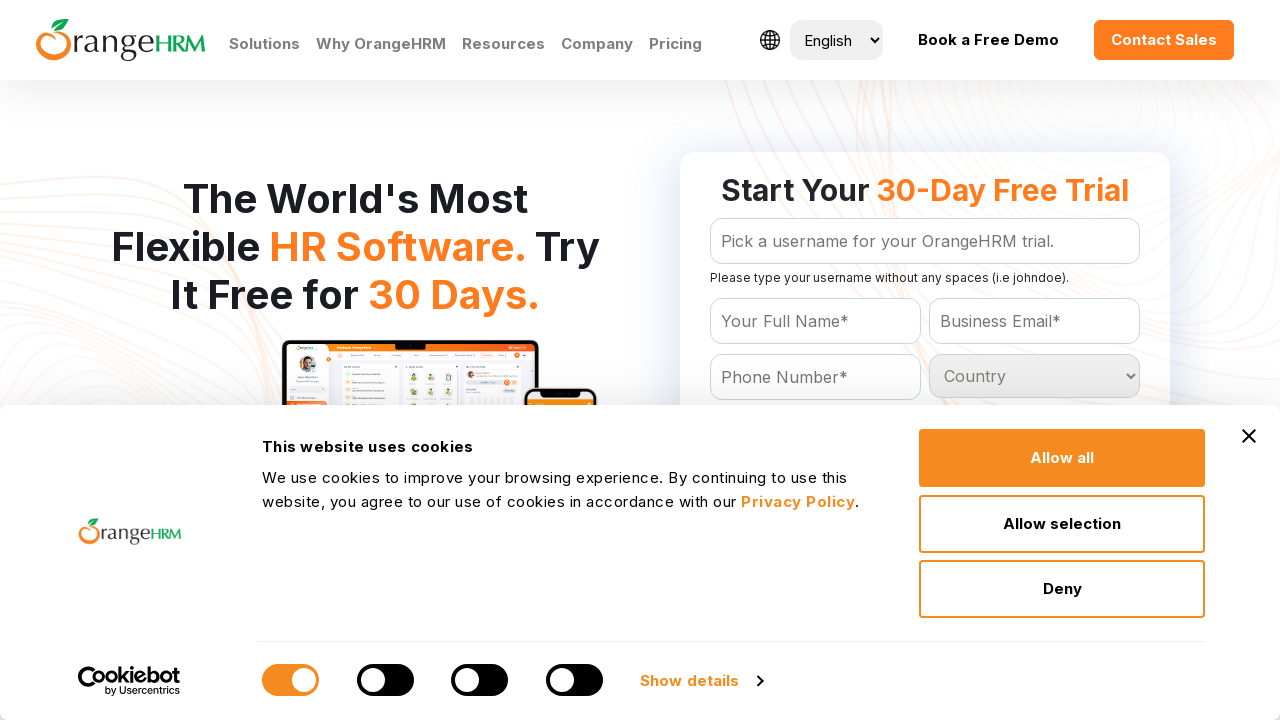

Evaluating country option: Cook Islands
	
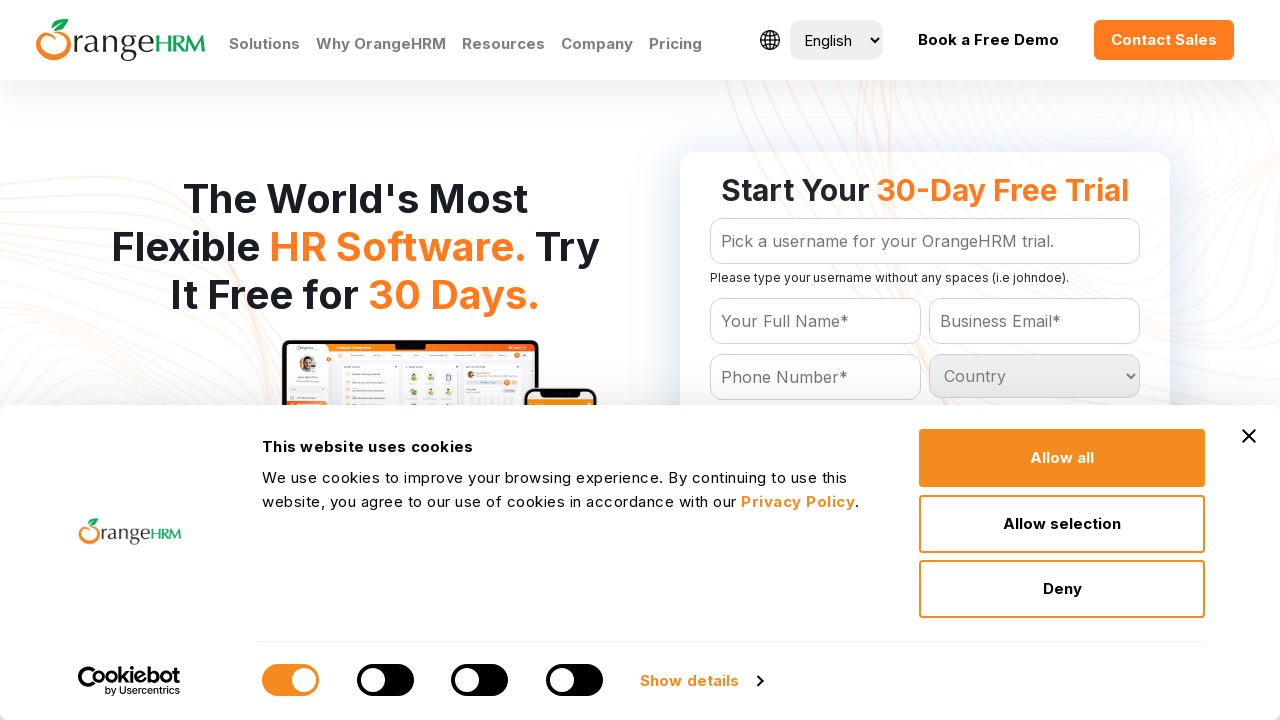

Evaluating country option: Costa Rica
	
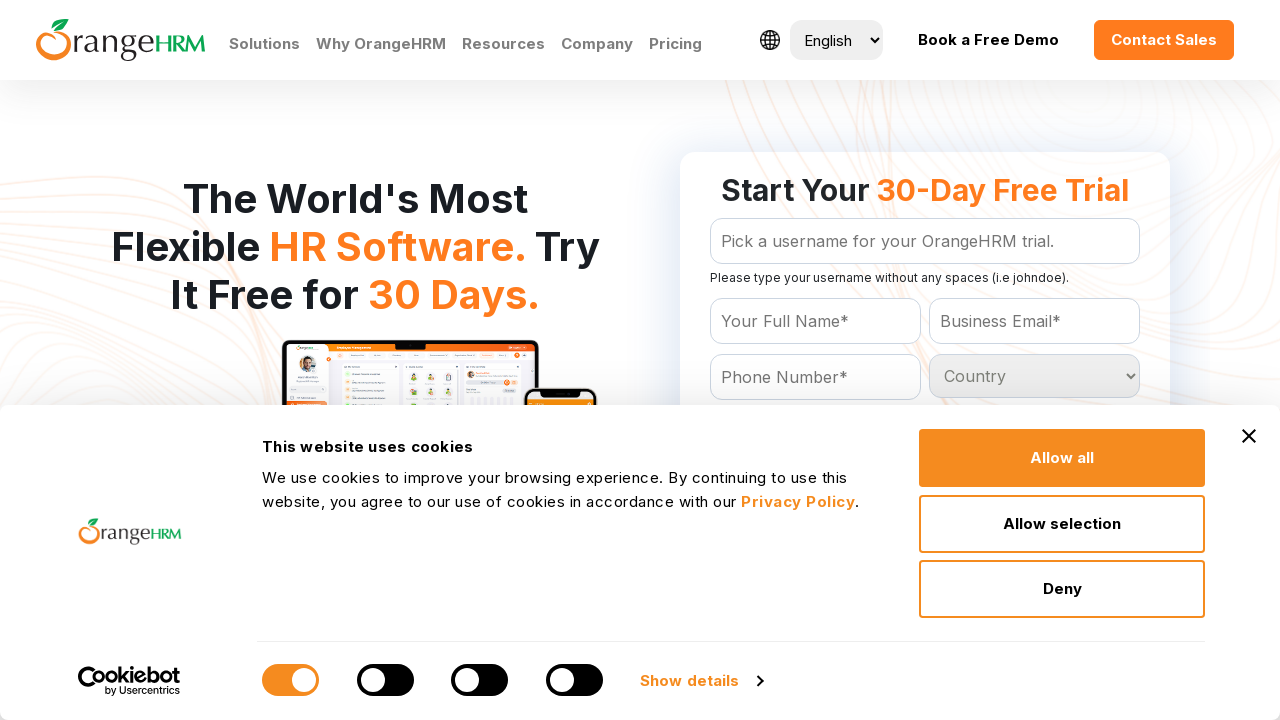

Evaluating country option: Cote D'Ivoire
	
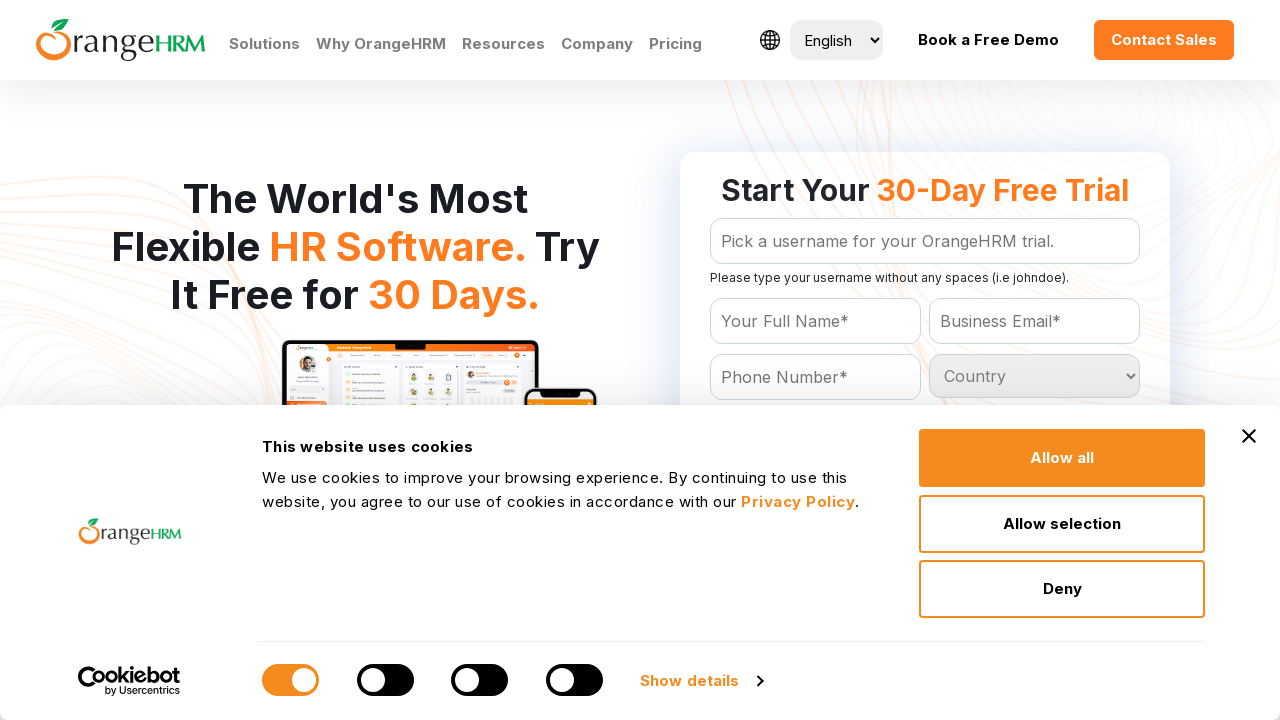

Evaluating country option: Croatia
	
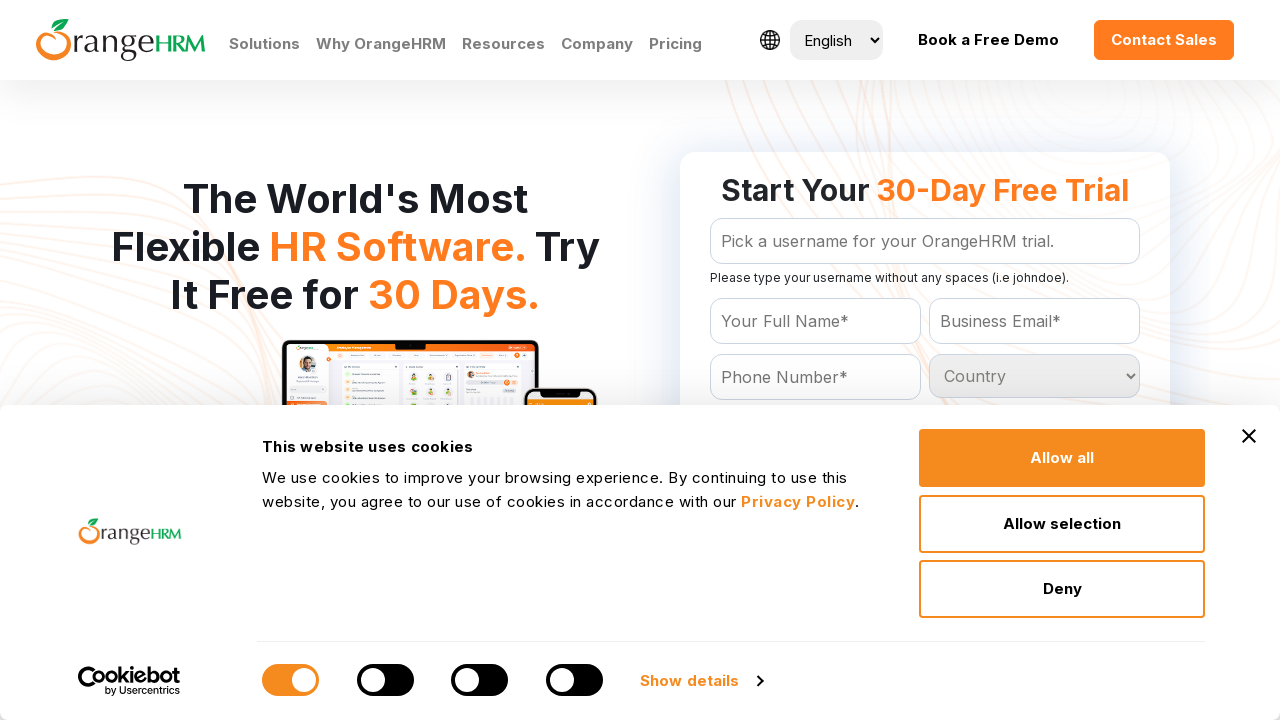

Evaluating country option: Cuba
	
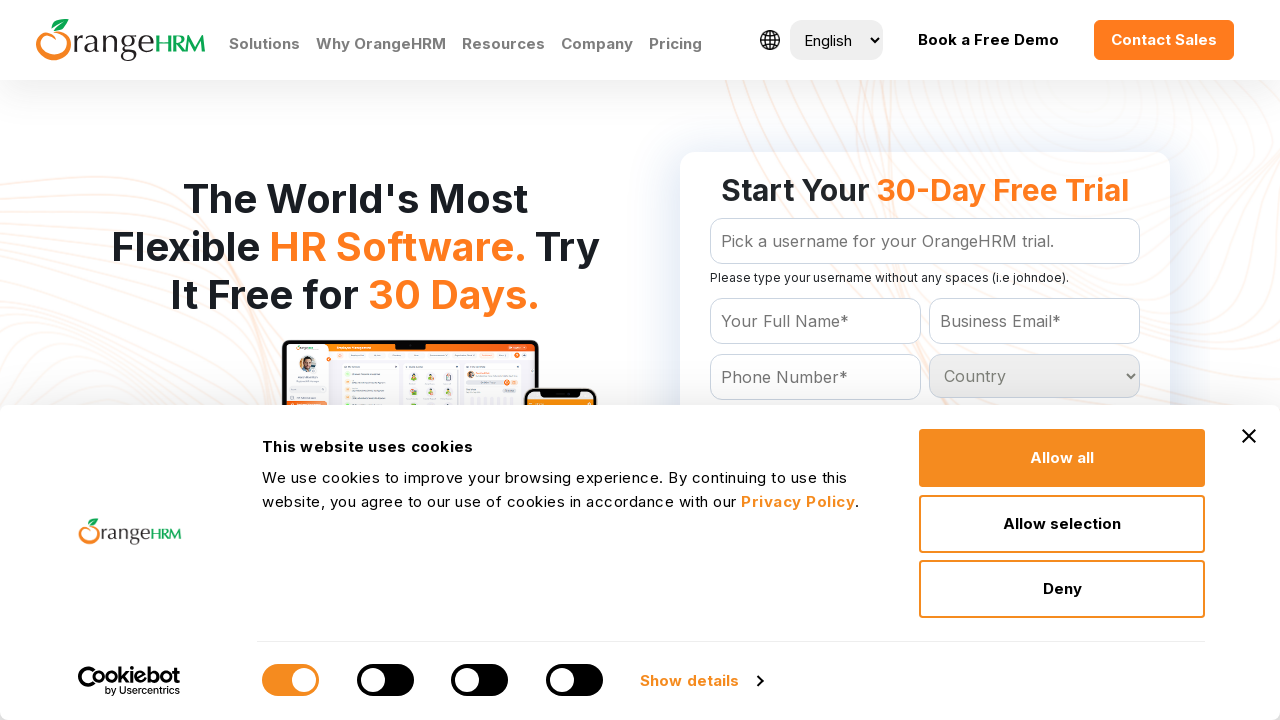

Evaluating country option: Cyprus
	
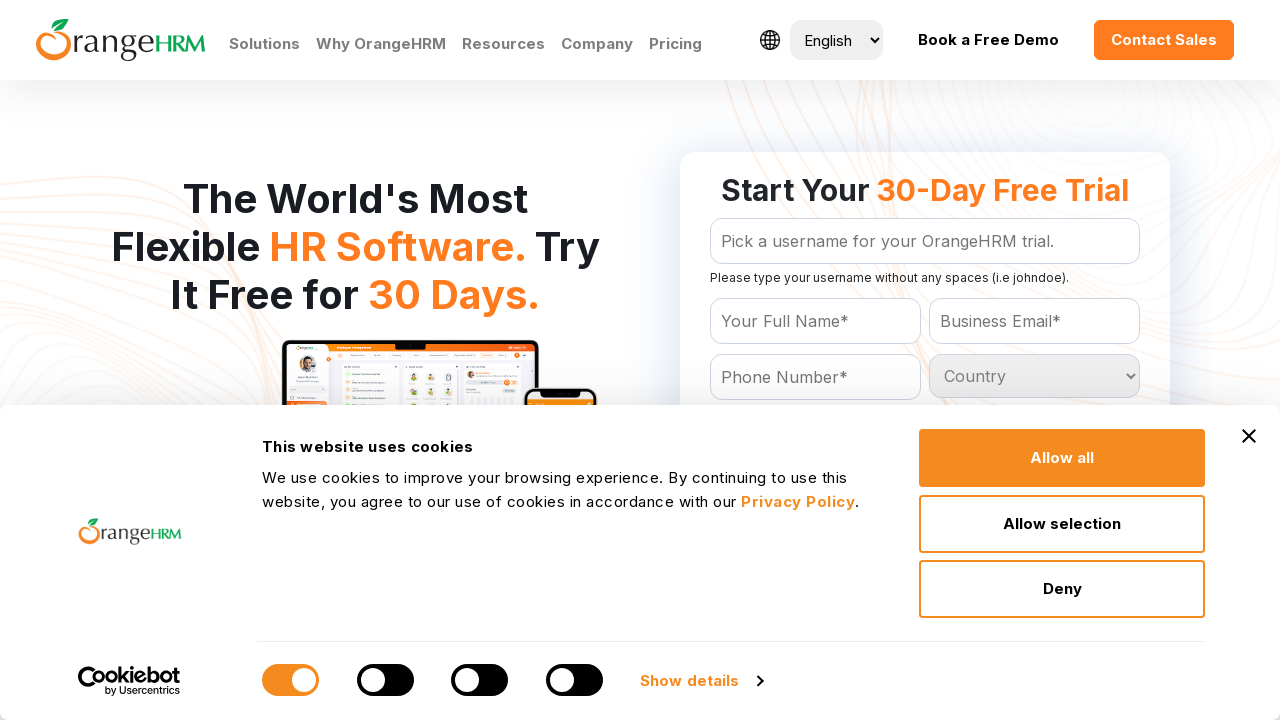

Evaluating country option: Czech Republic
	
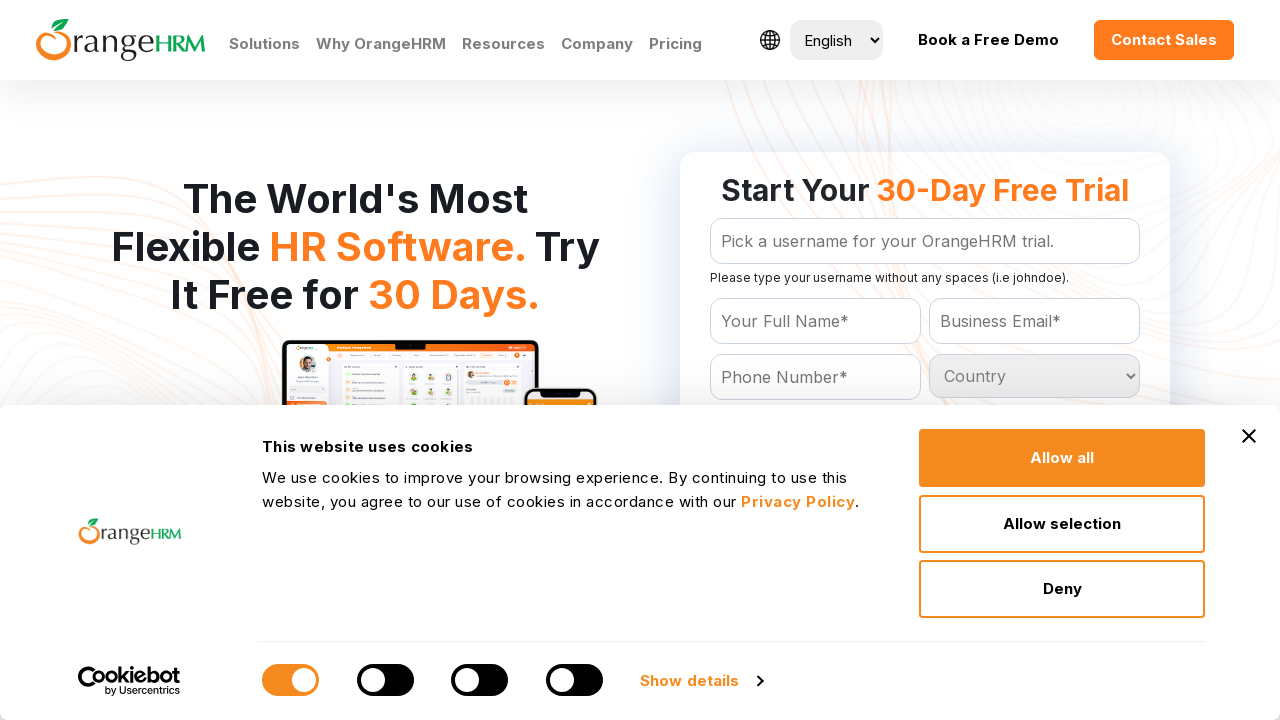

Evaluating country option: Denmark
	
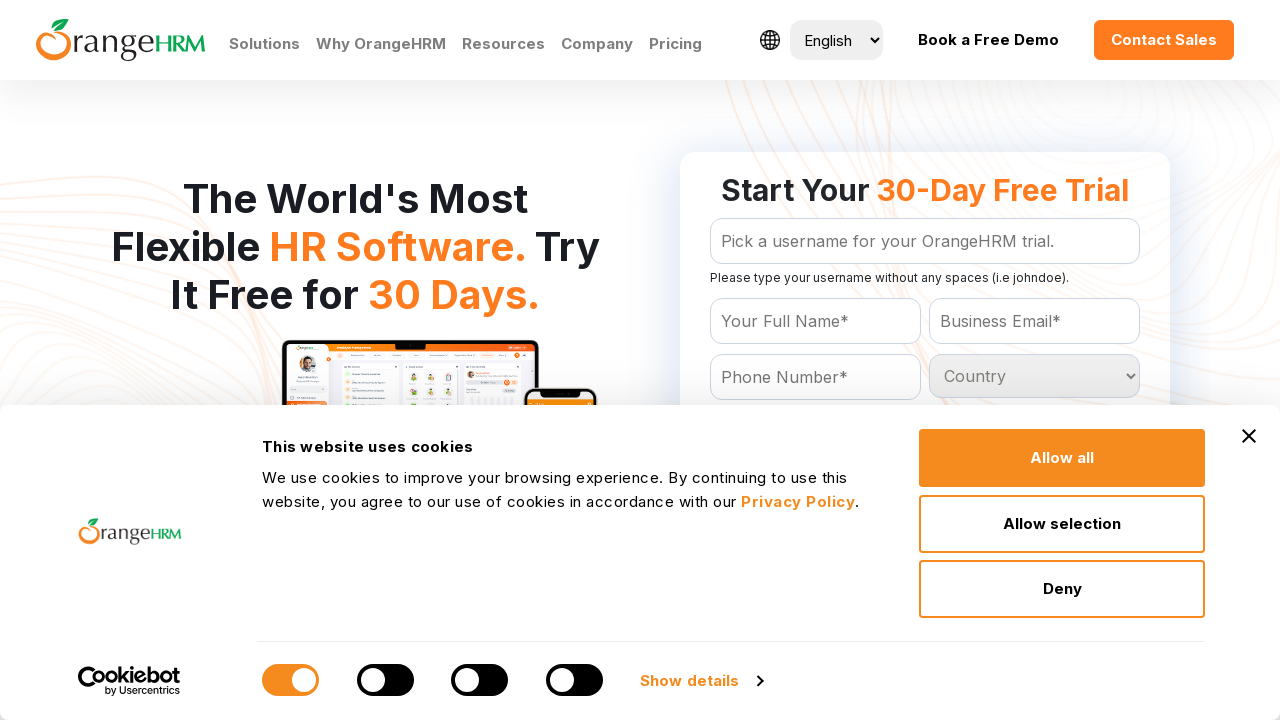

Evaluating country option: Djibouti
	
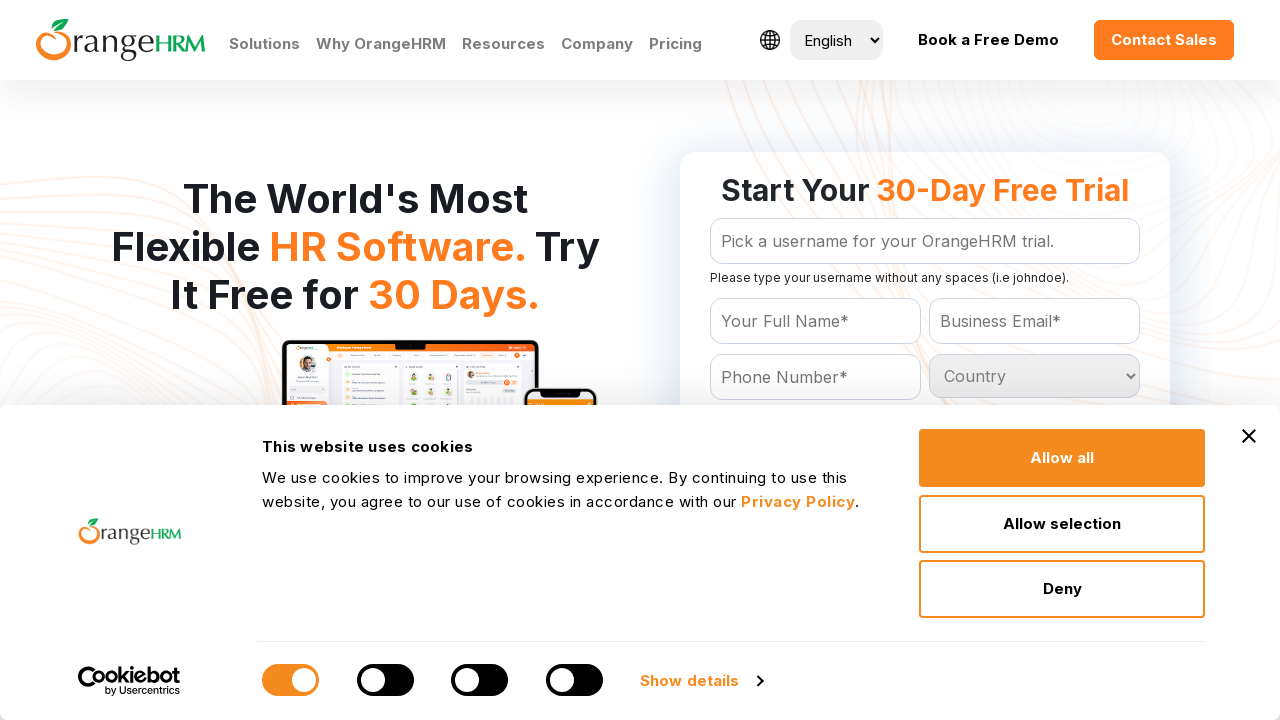

Evaluating country option: Dominica
	
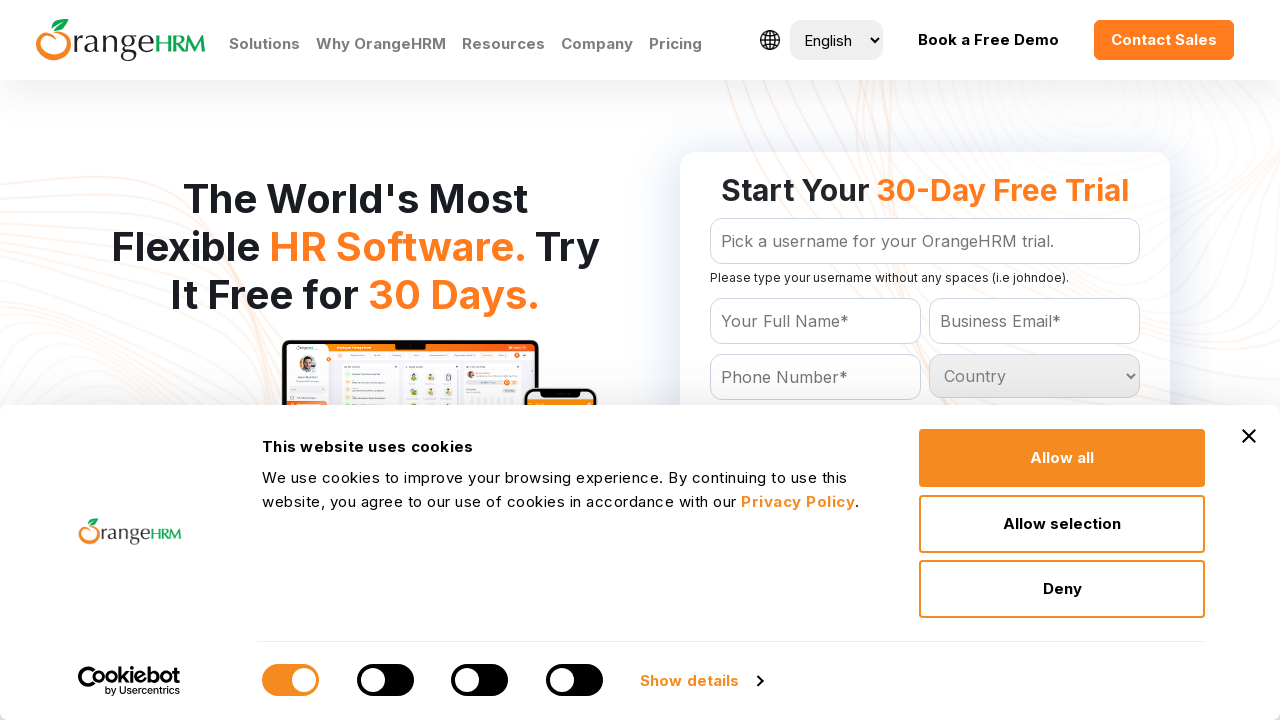

Evaluating country option: Dominican Republic
	
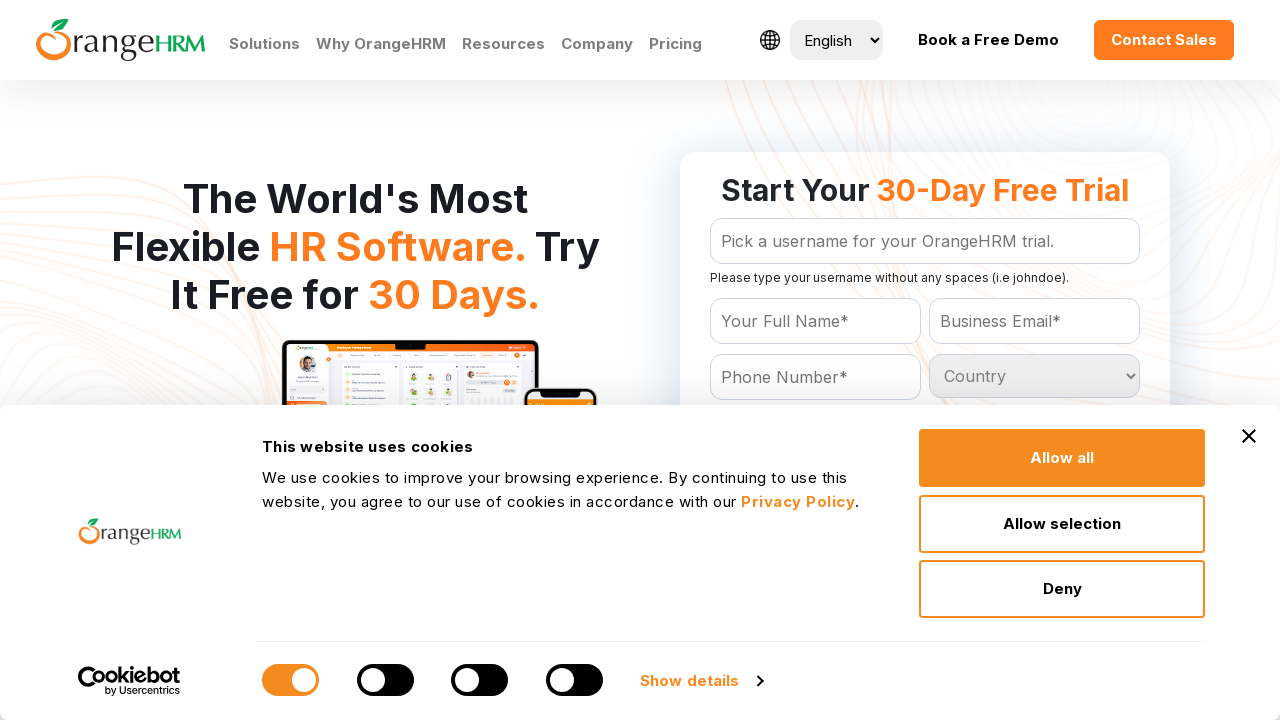

Evaluating country option: East Timor
	
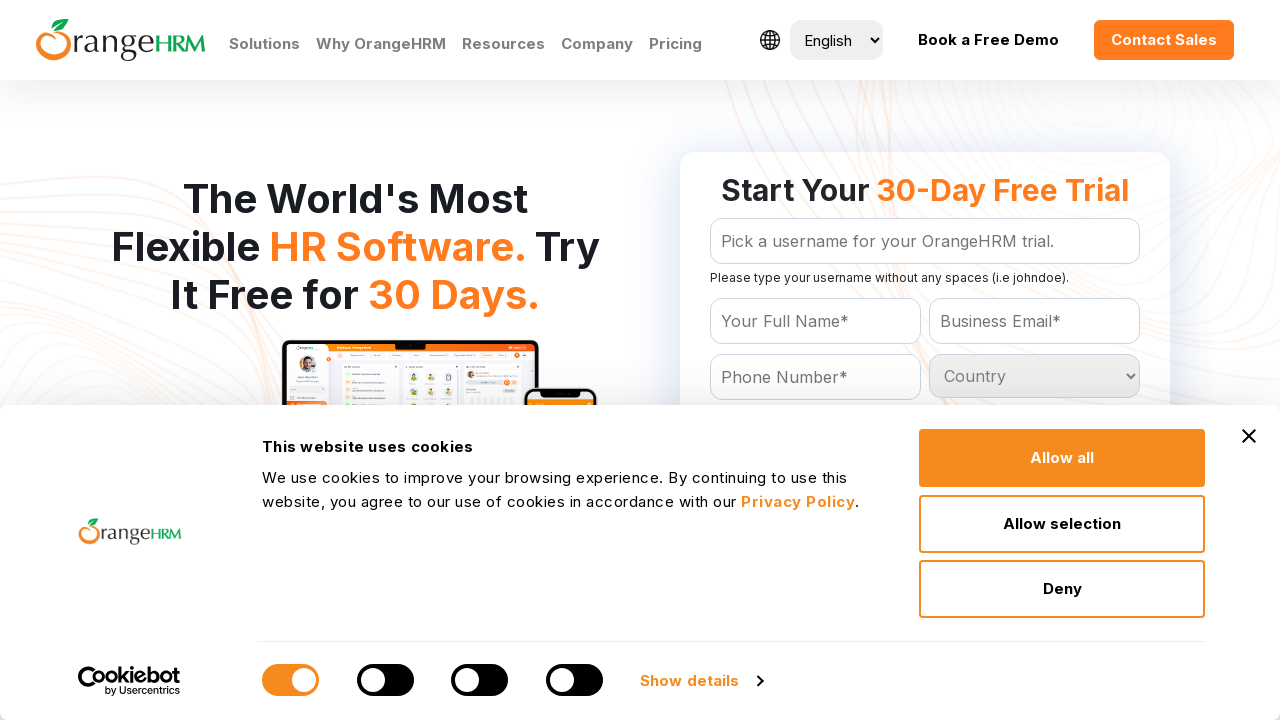

Evaluating country option: Ecuador
	
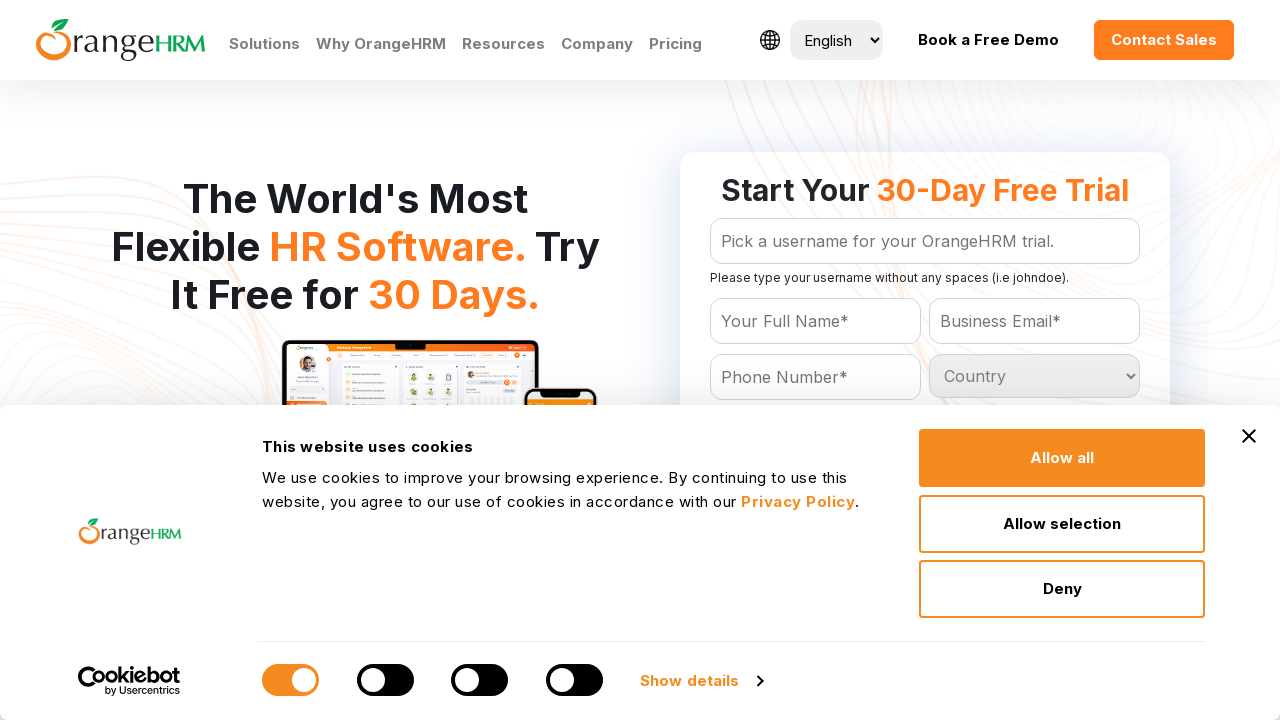

Evaluating country option: Egypt
	
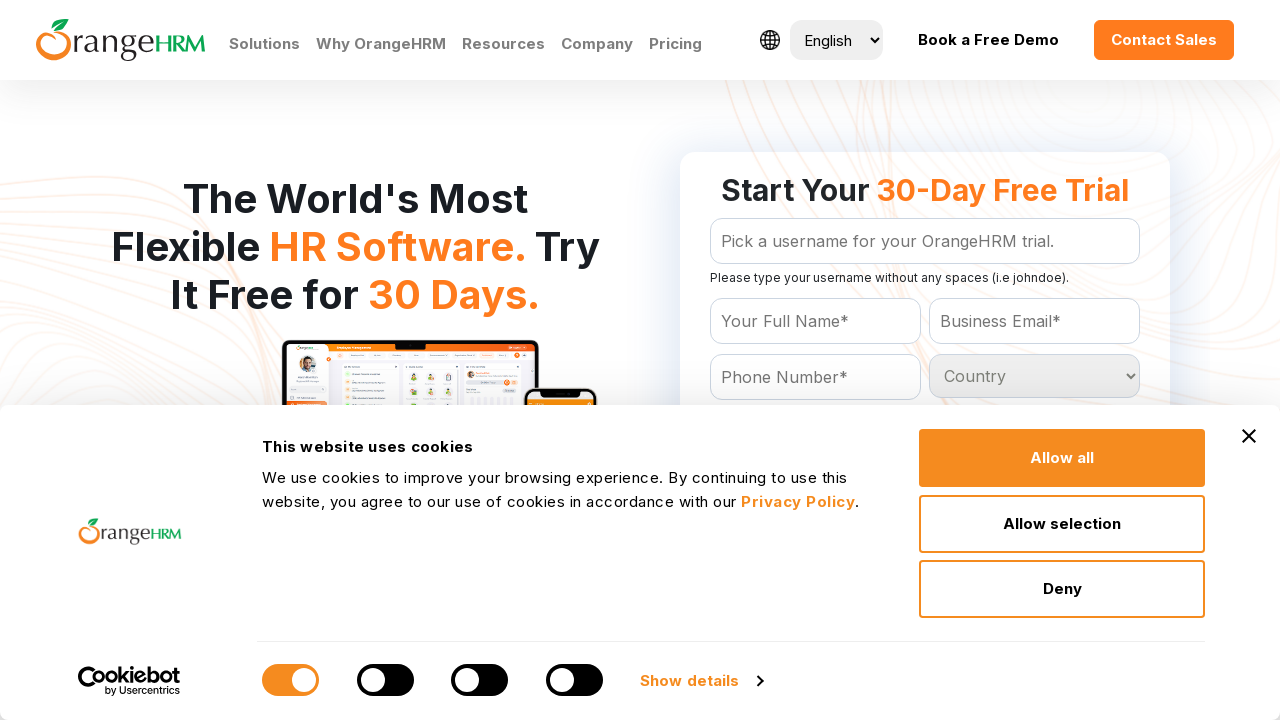

Evaluating country option: El Salvador
	
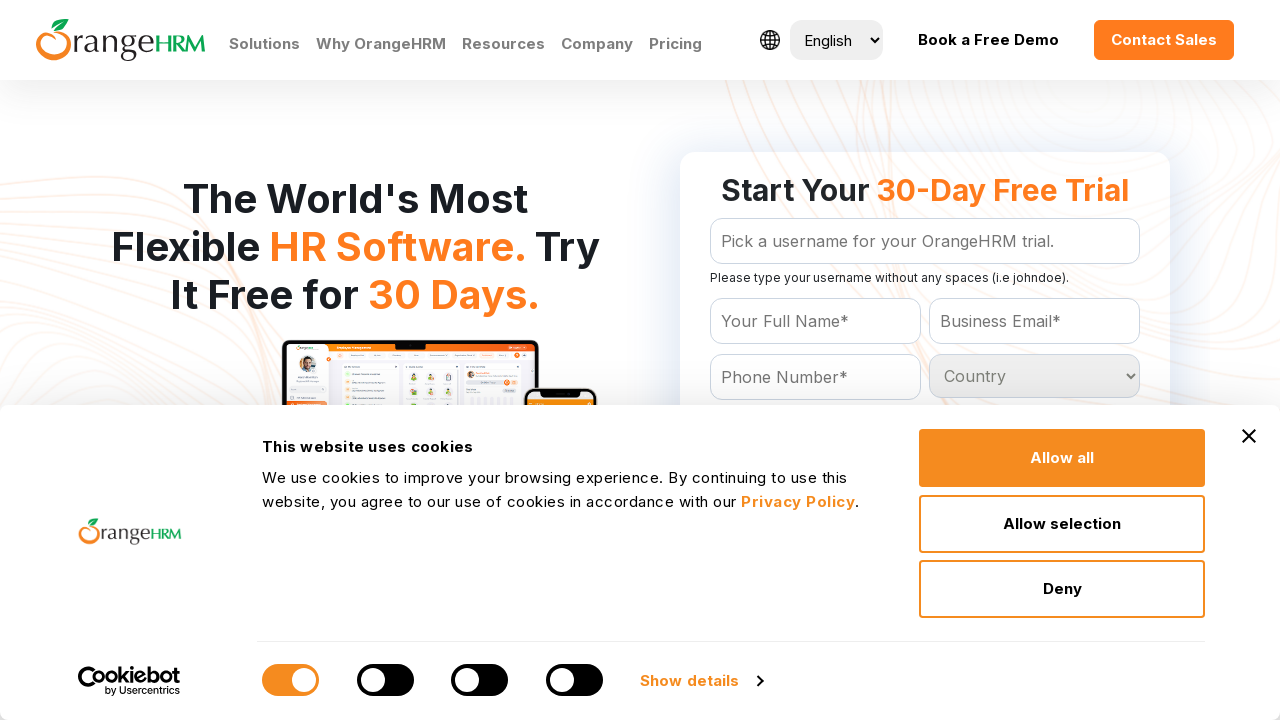

Evaluating country option: Equatorial Guinea
	
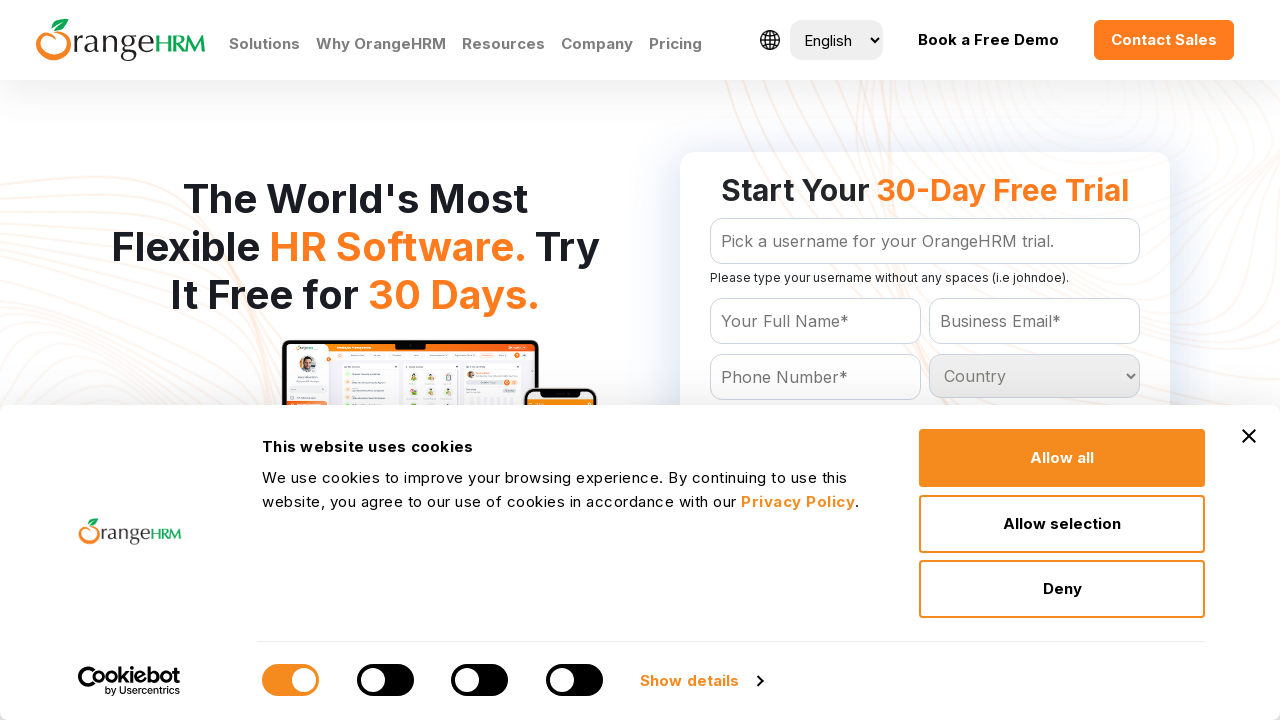

Evaluating country option: Eritrea
	
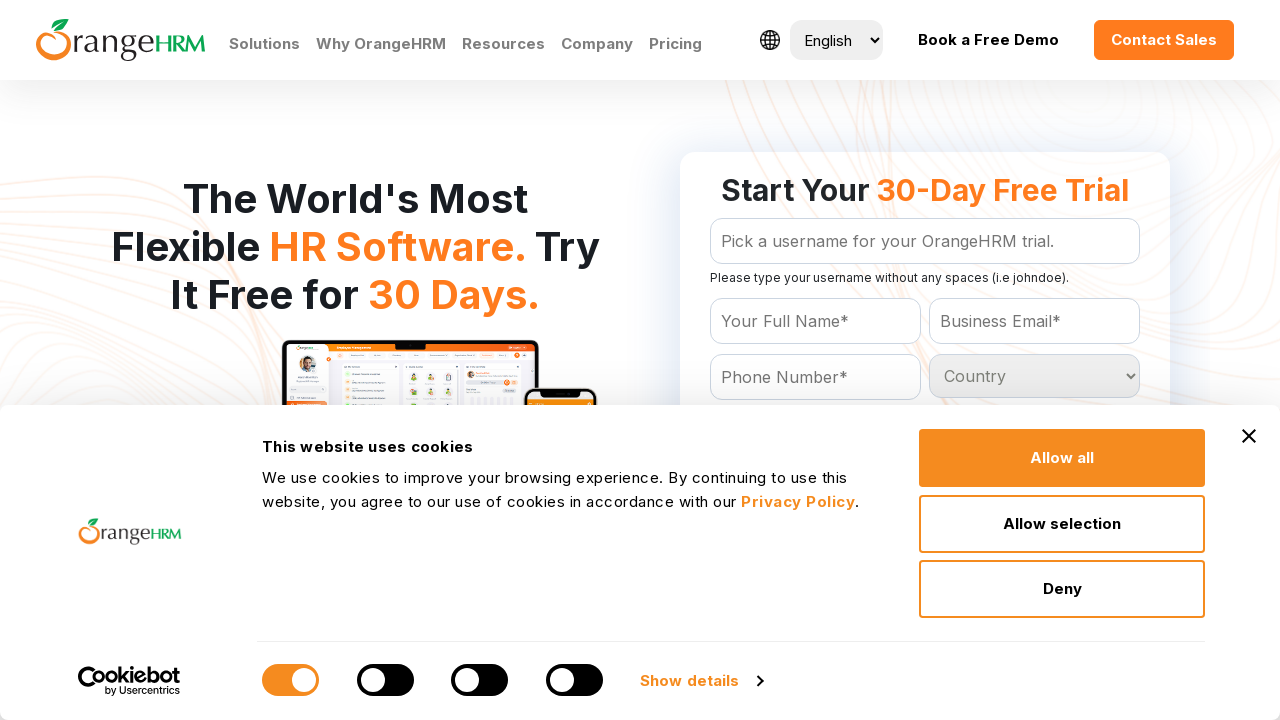

Evaluating country option: Estonia
	
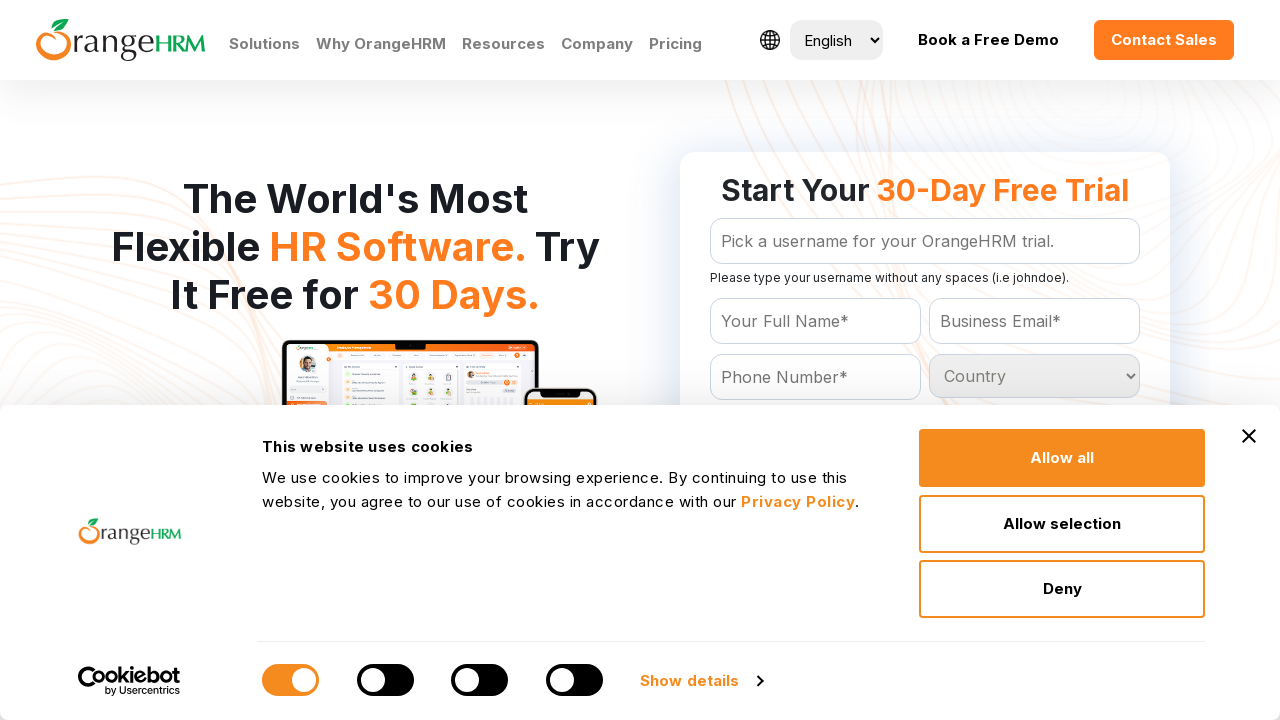

Evaluating country option: Ethiopia
	
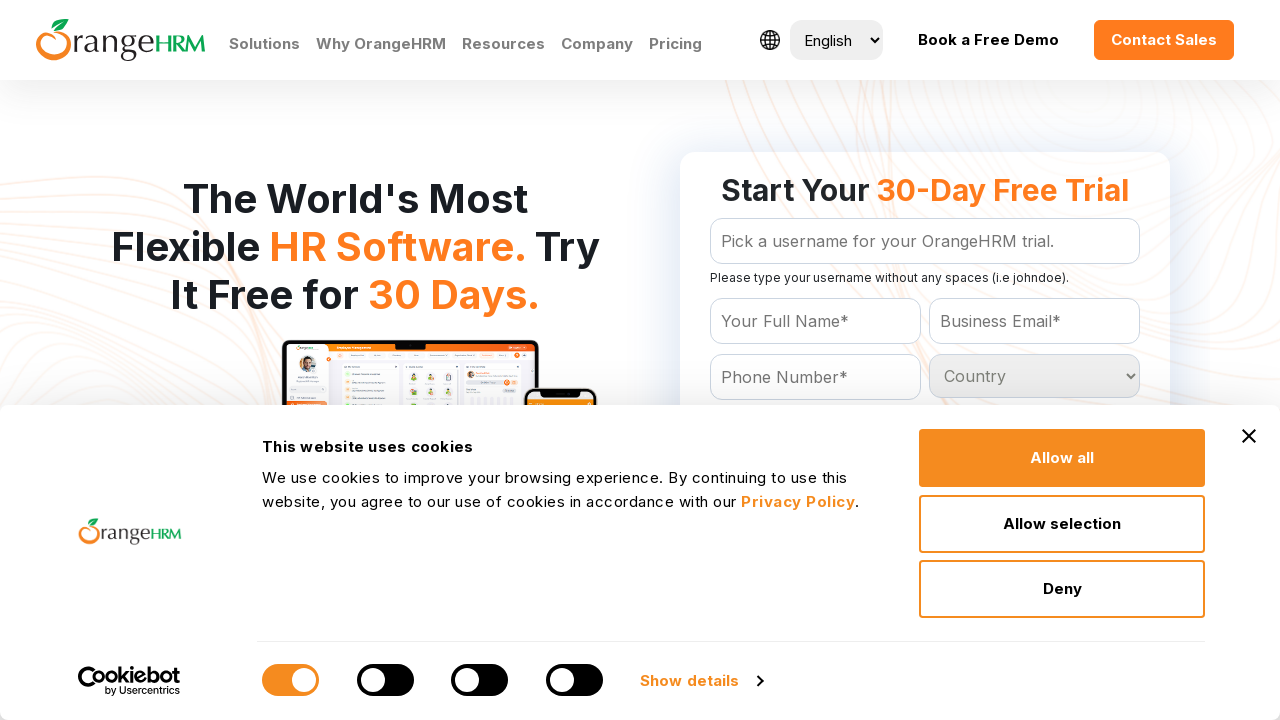

Evaluating country option: Falkland Islands (Malvinas)
	
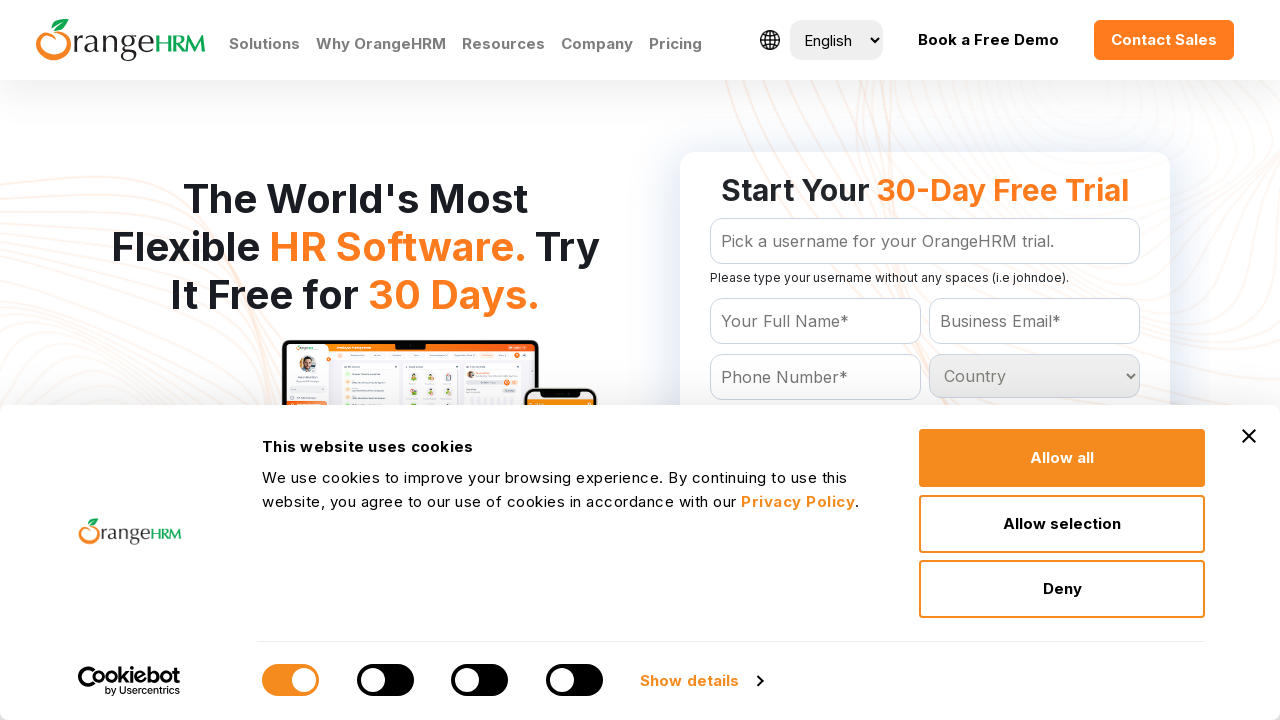

Evaluating country option: Faroe Islands
	
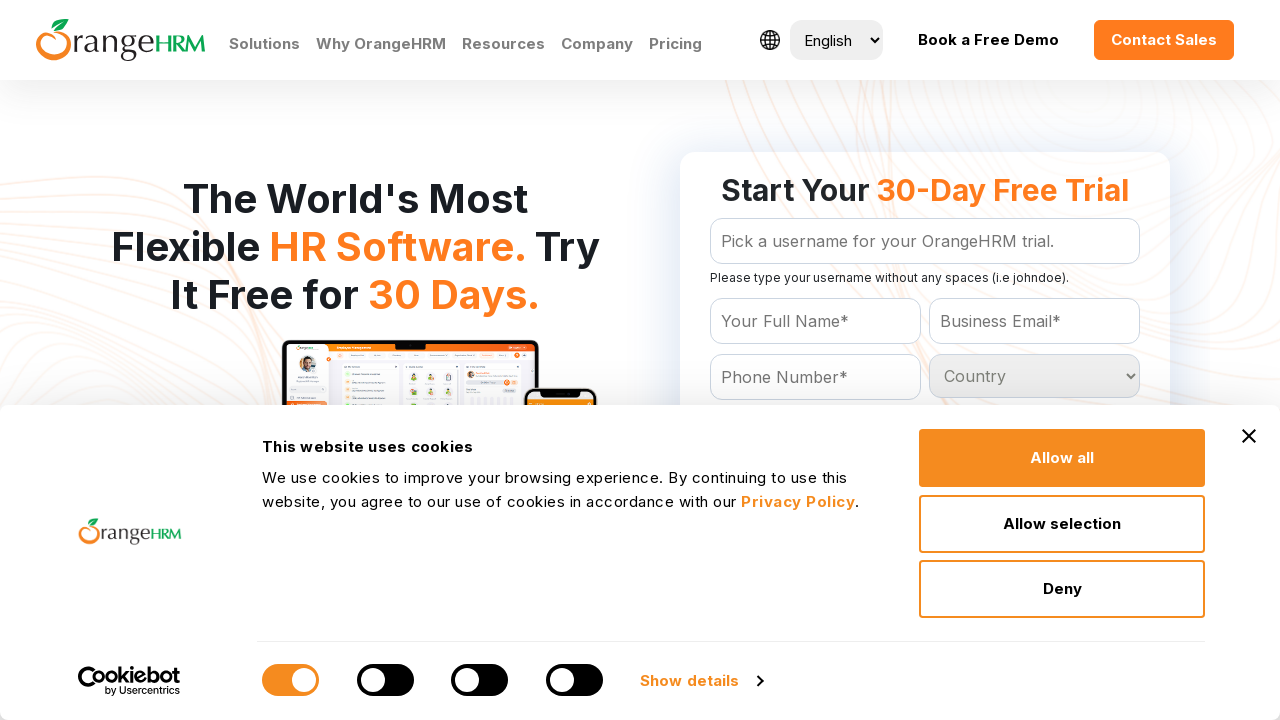

Evaluating country option: Fiji
	
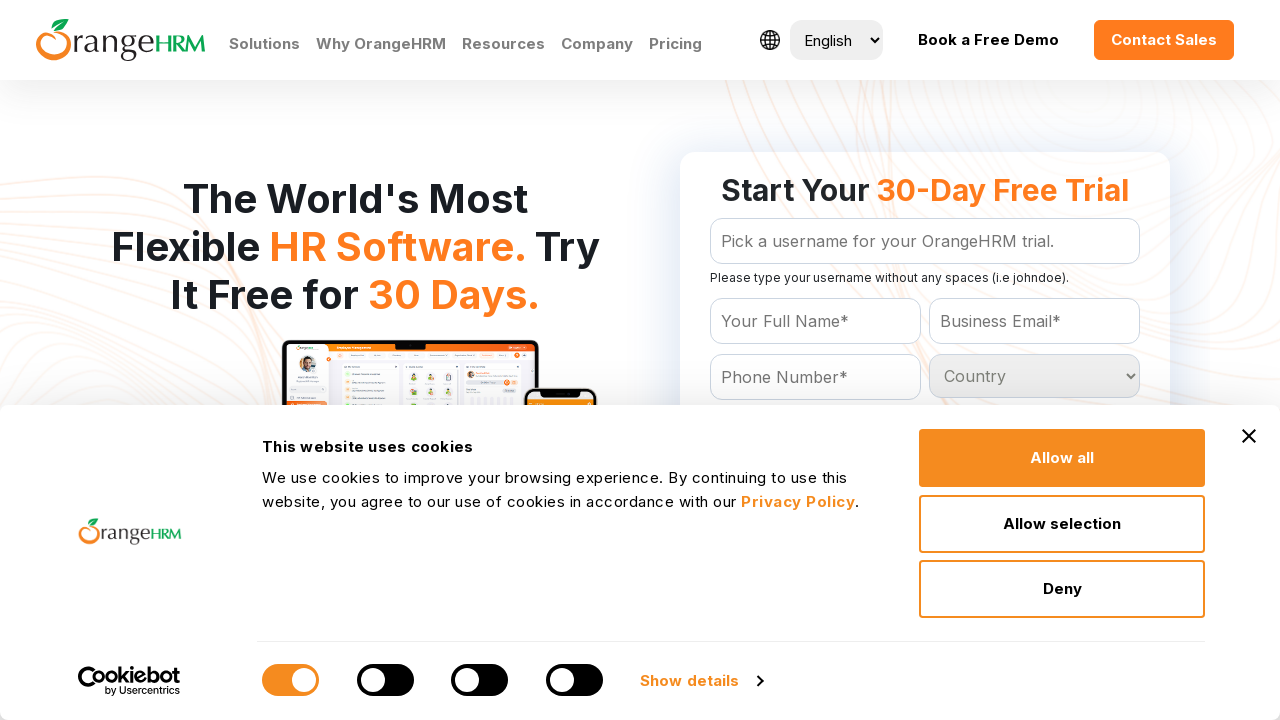

Evaluating country option: Finland
	
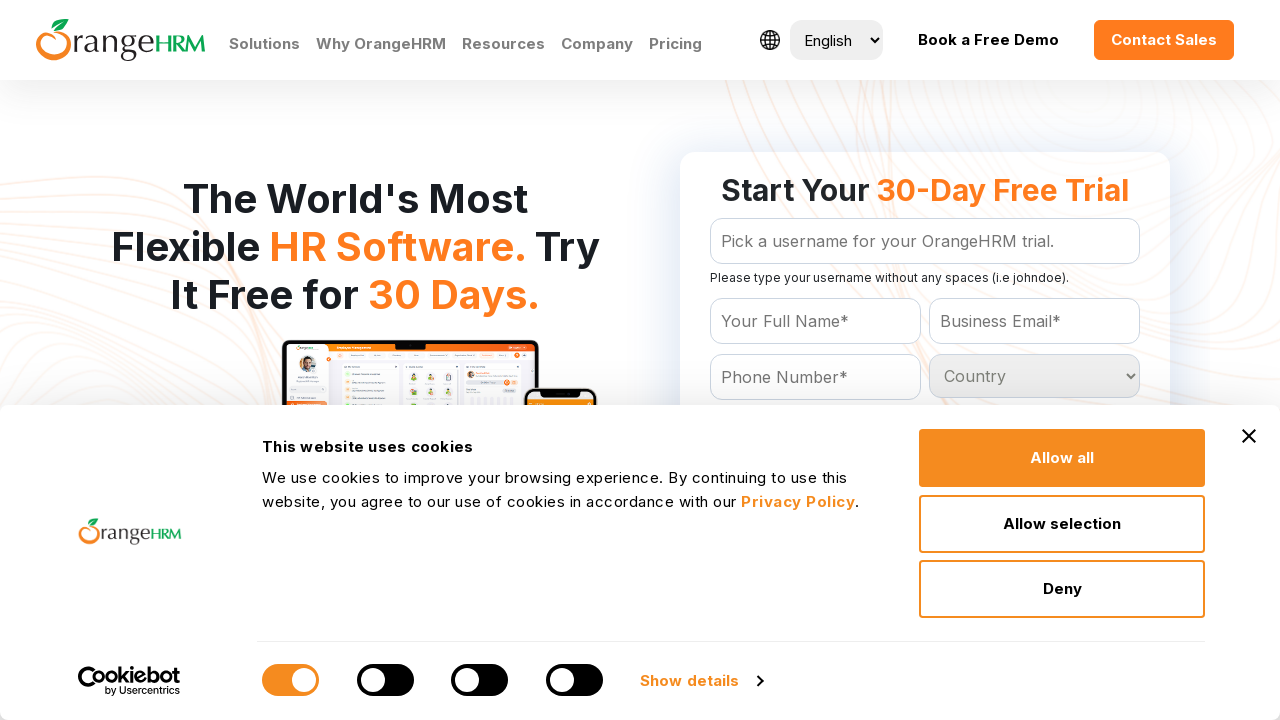

Evaluating country option: France
	
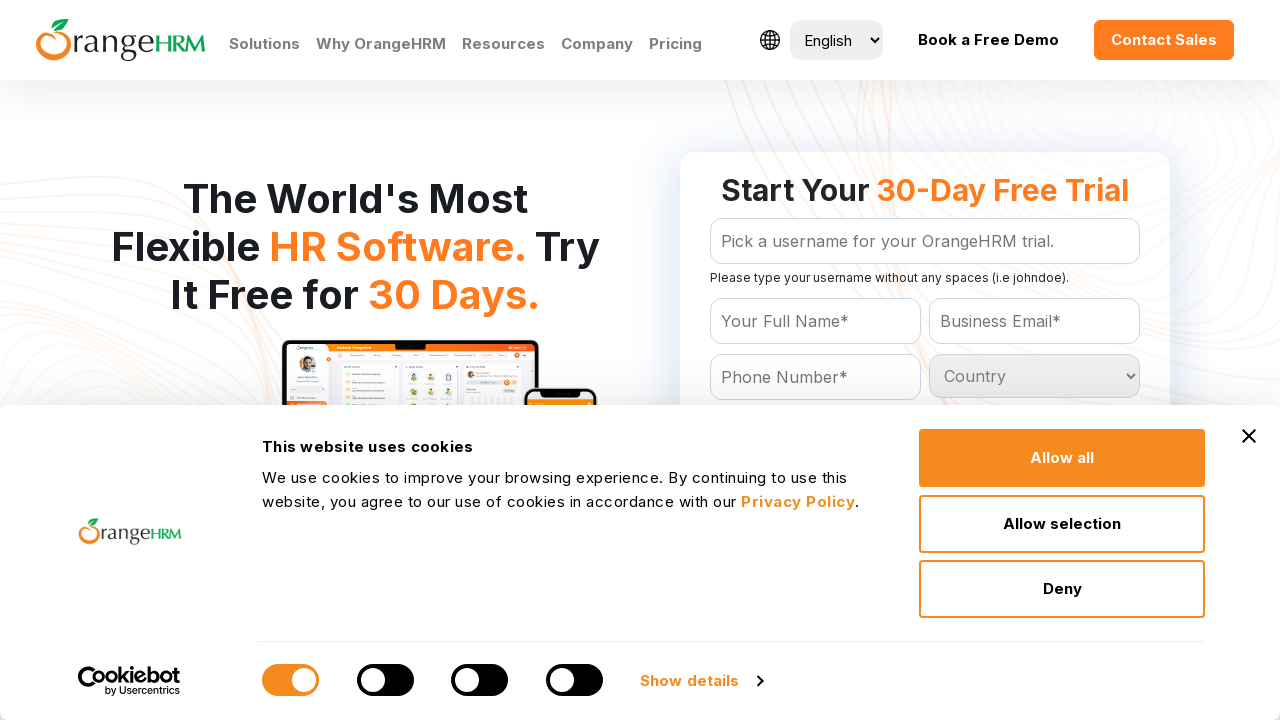

Evaluating country option: French Guiana
	
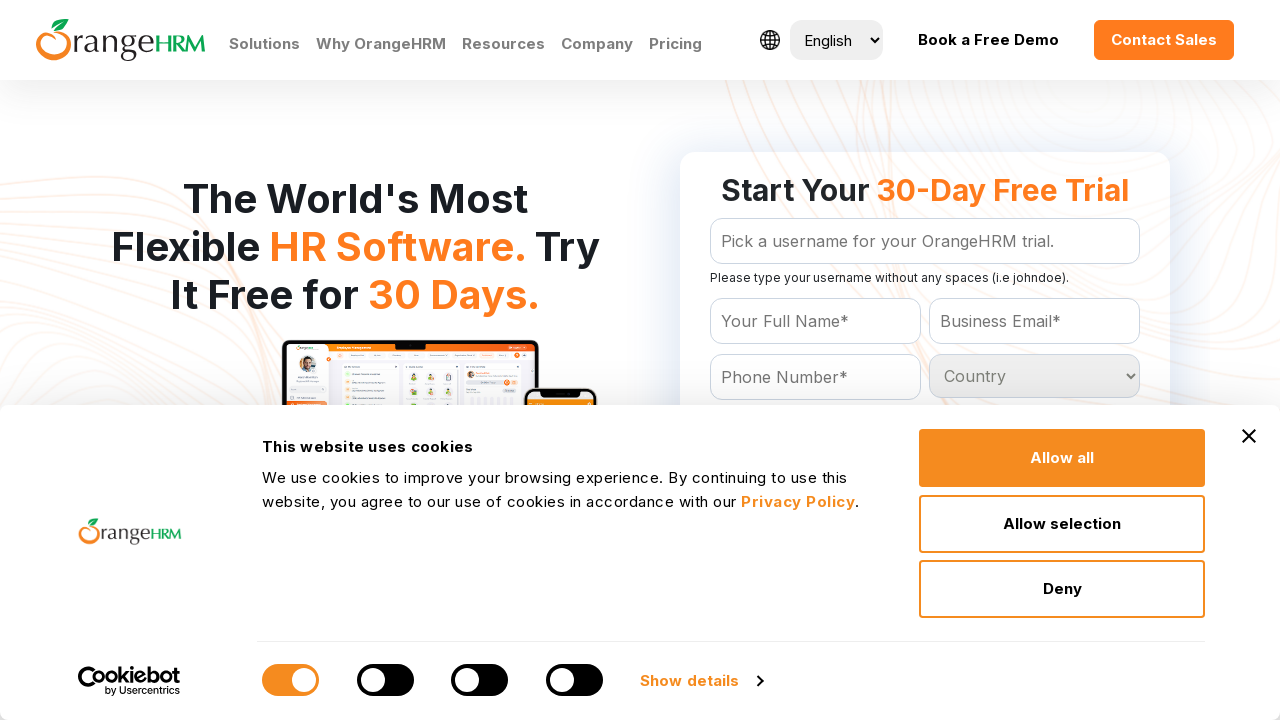

Evaluating country option: French Polynesia
	
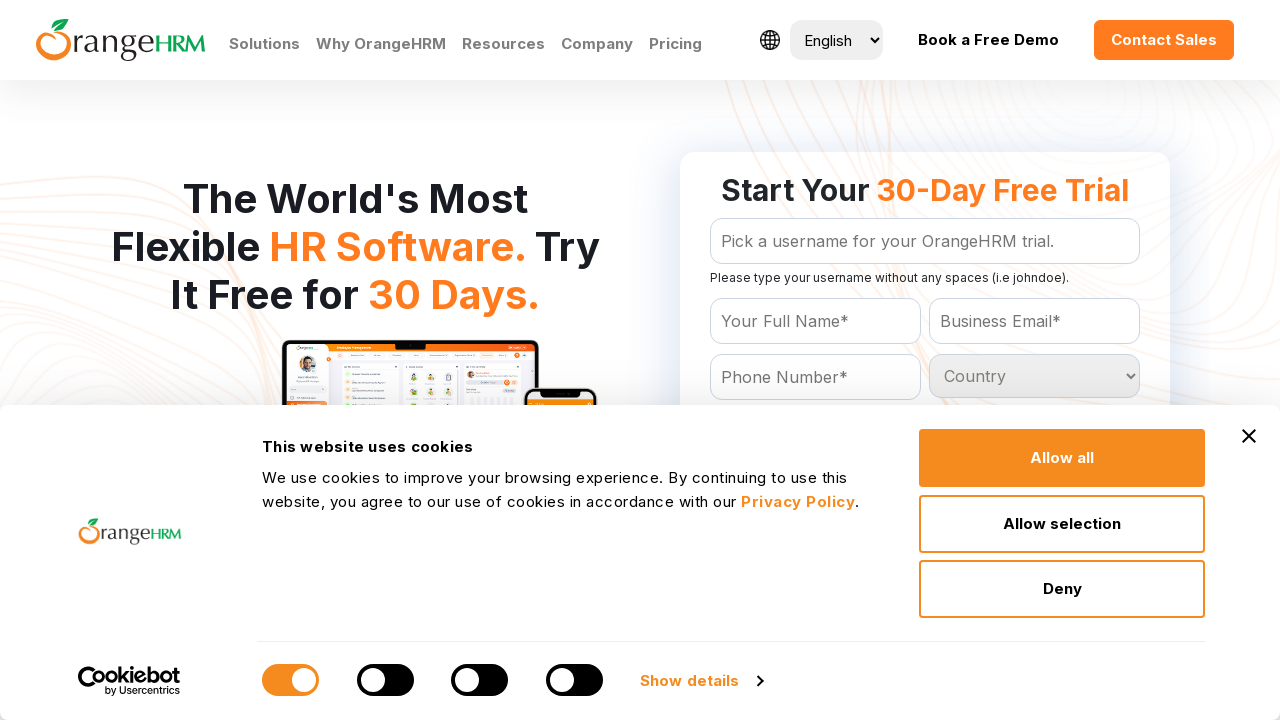

Evaluating country option: French Southern Territories
	
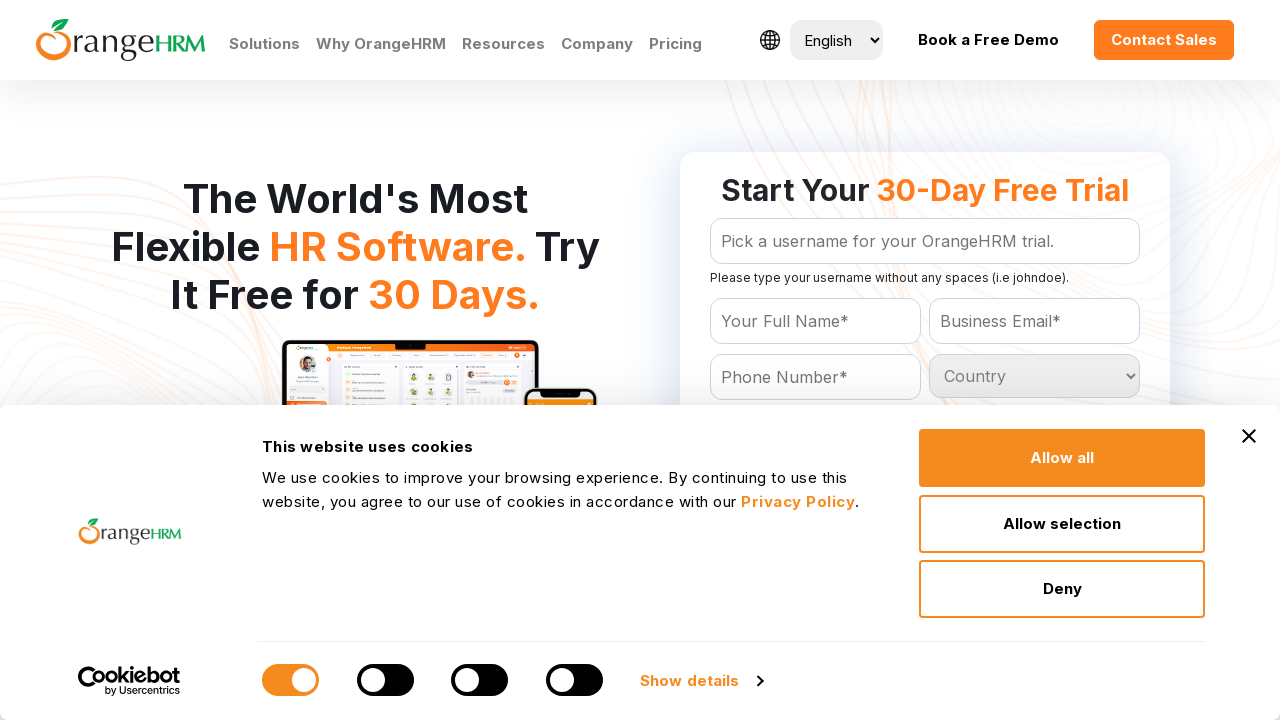

Evaluating country option: Gabon
	
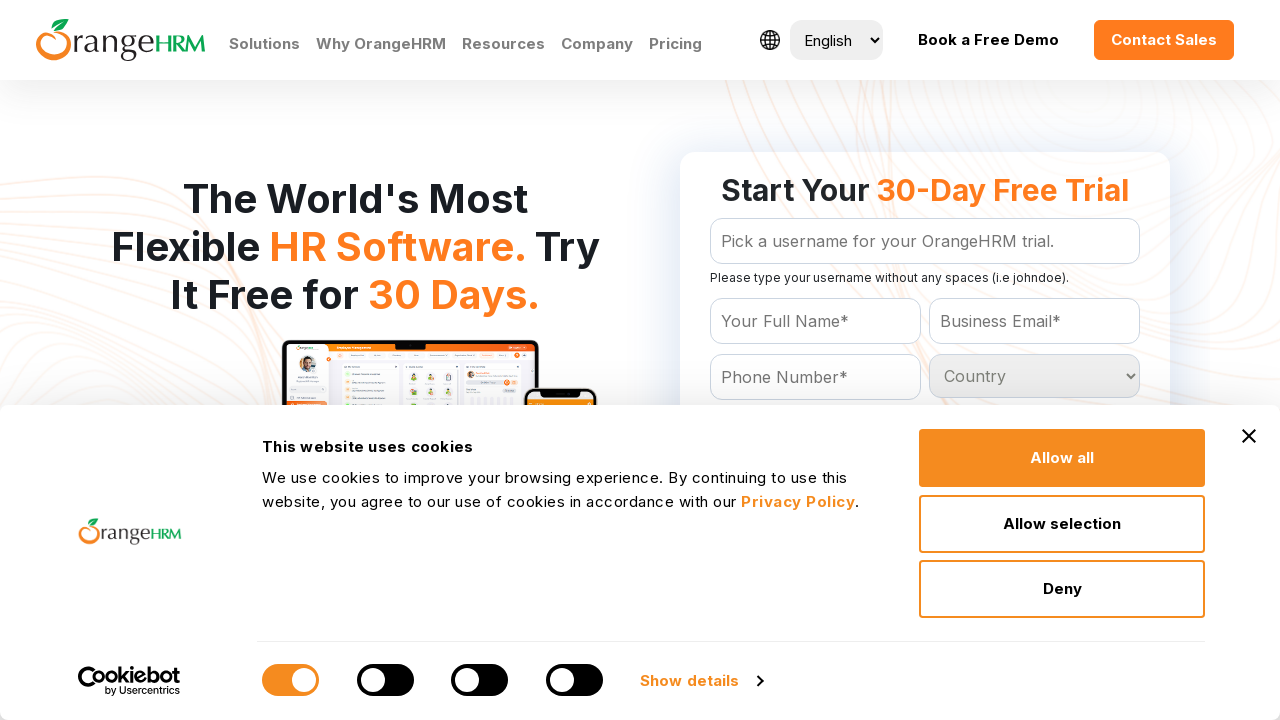

Evaluating country option: Gambia
	
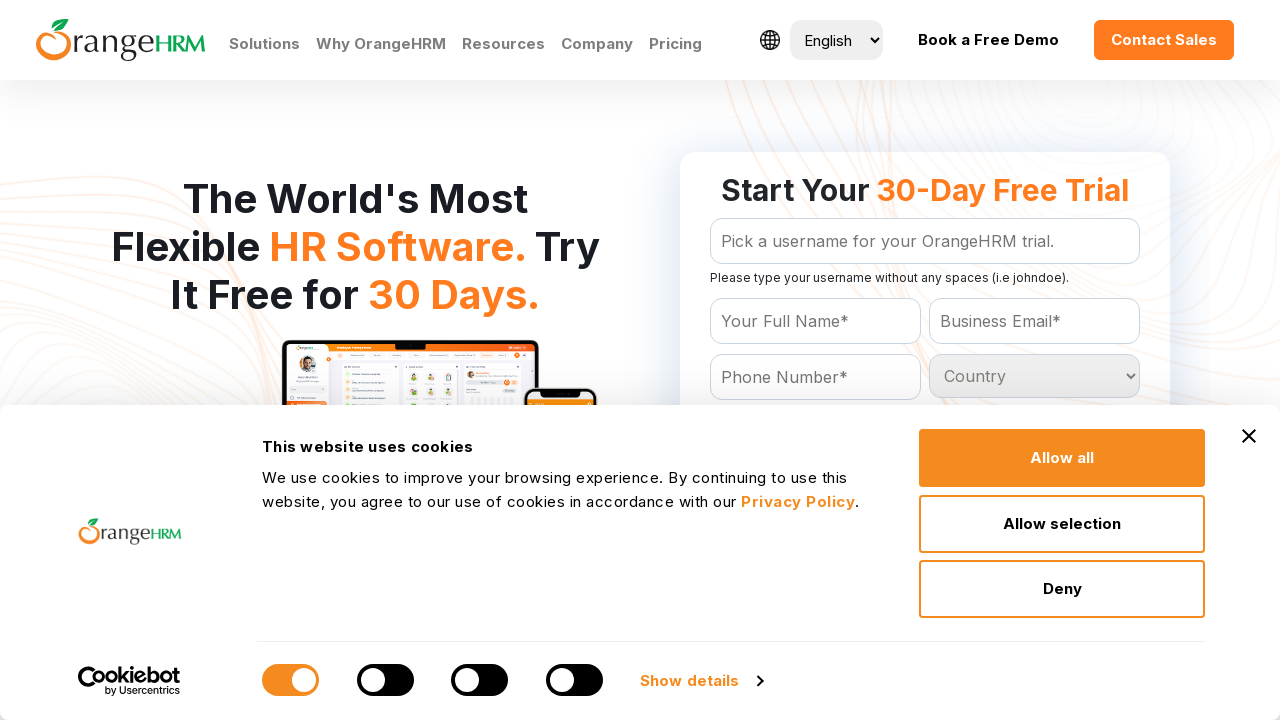

Evaluating country option: Georgia
	
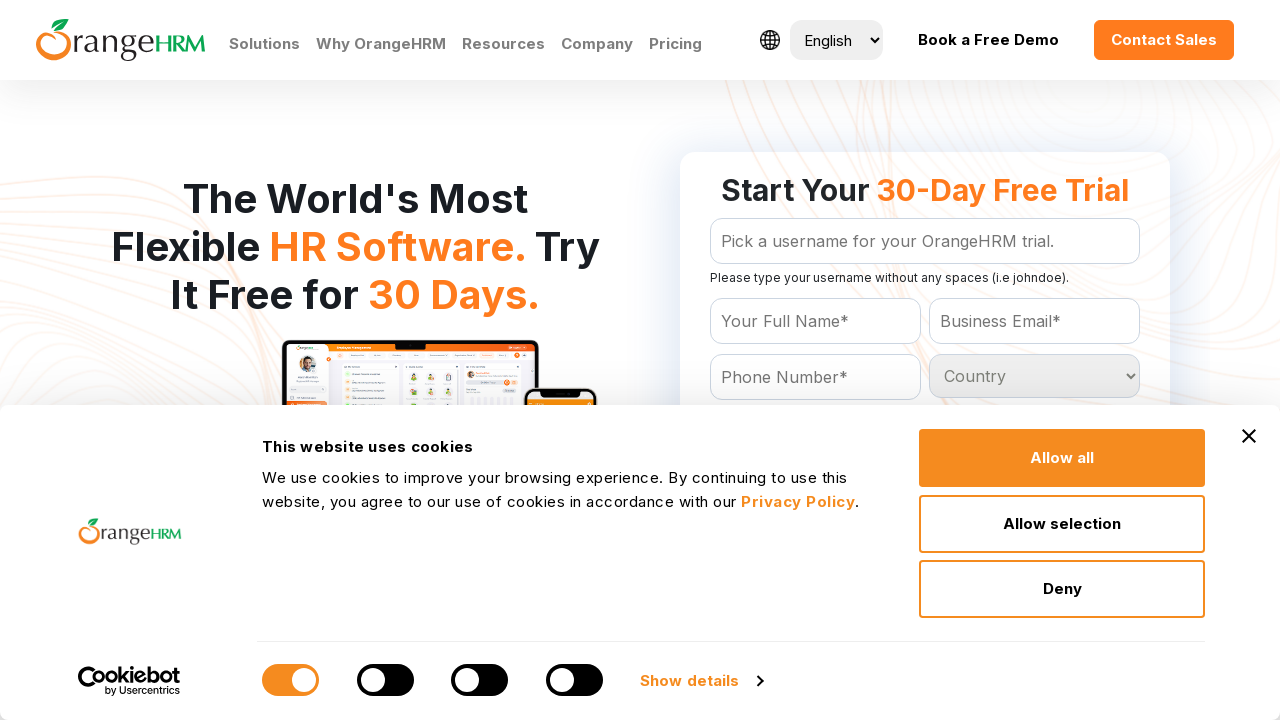

Evaluating country option: Germany
	
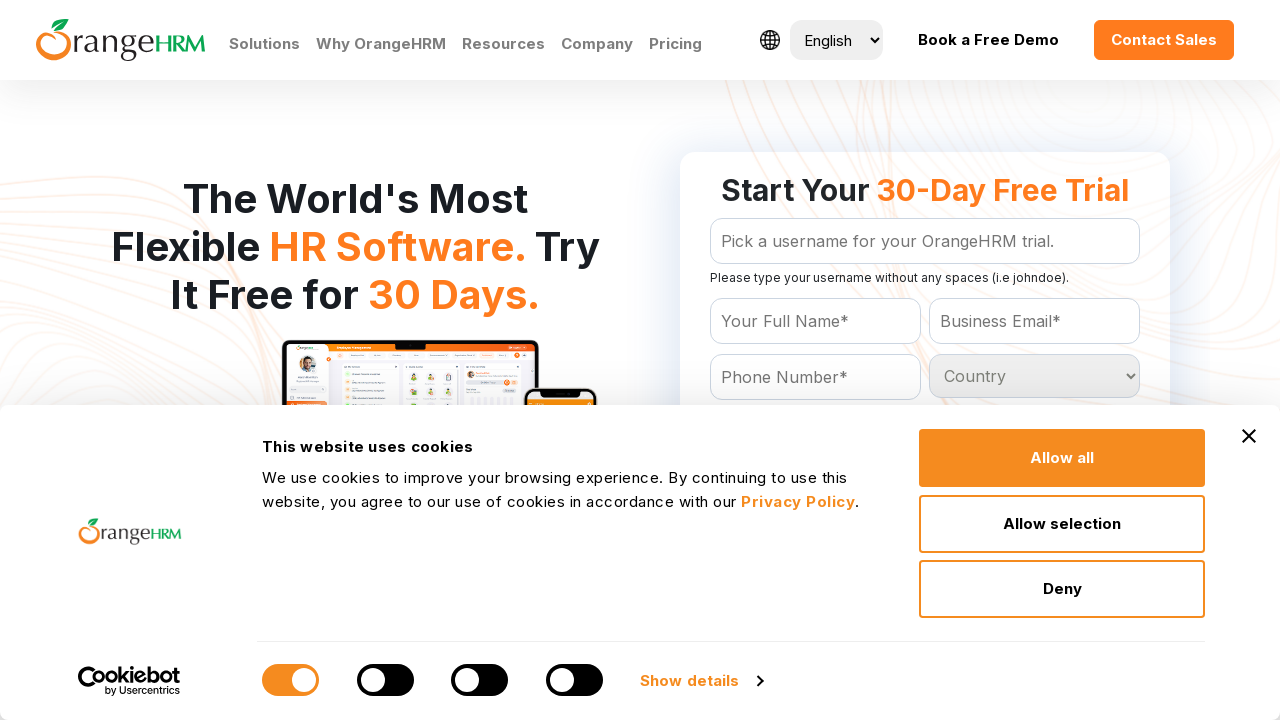

Evaluating country option: Ghana
	
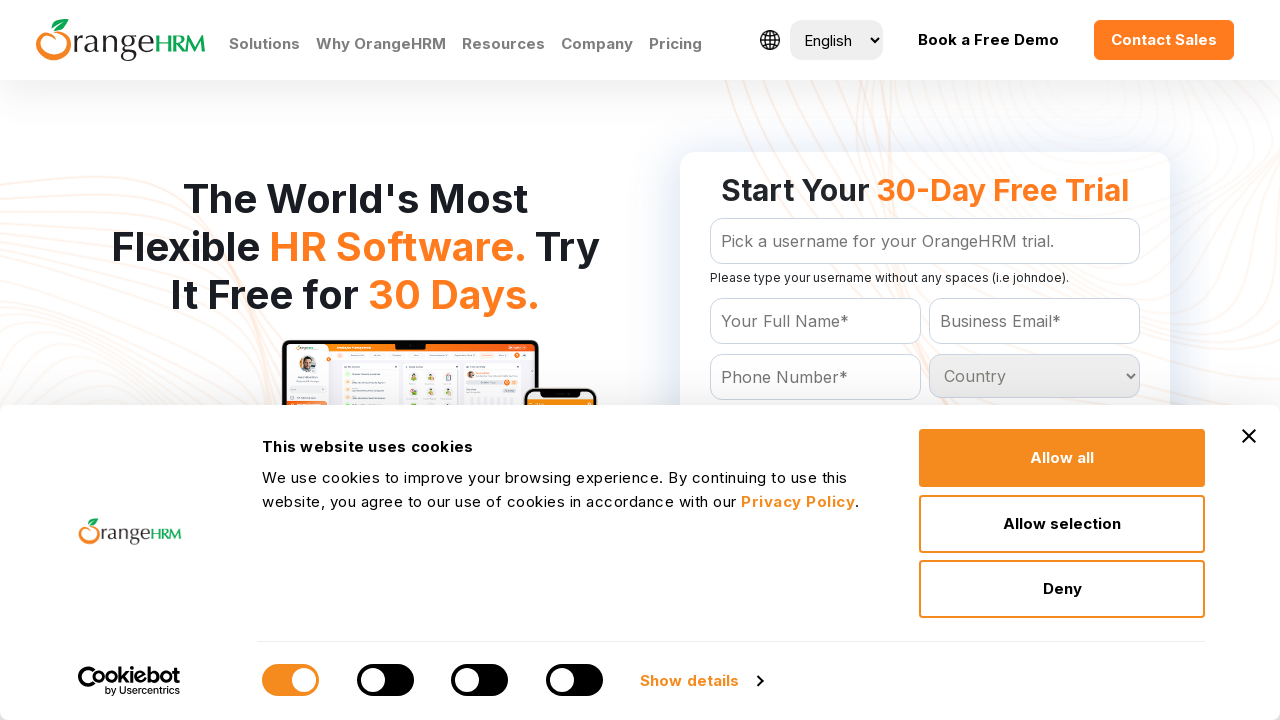

Evaluating country option: Gibraltar
	
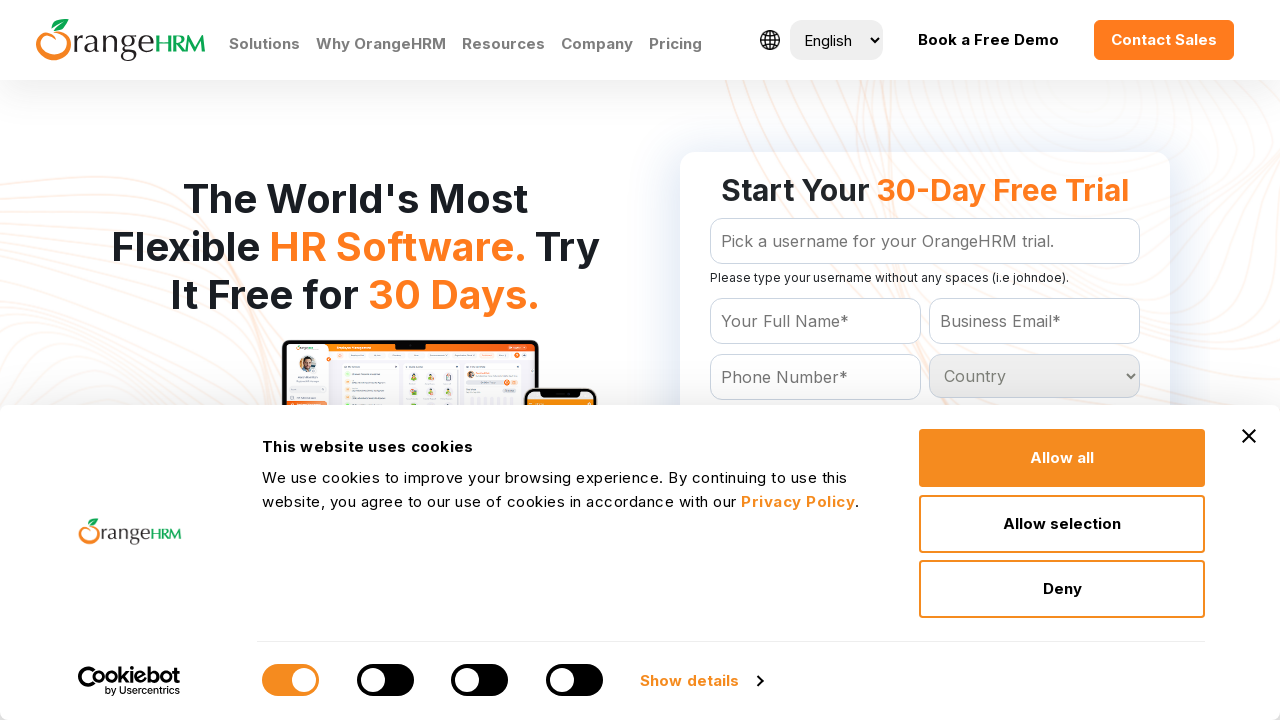

Evaluating country option: Greece
	
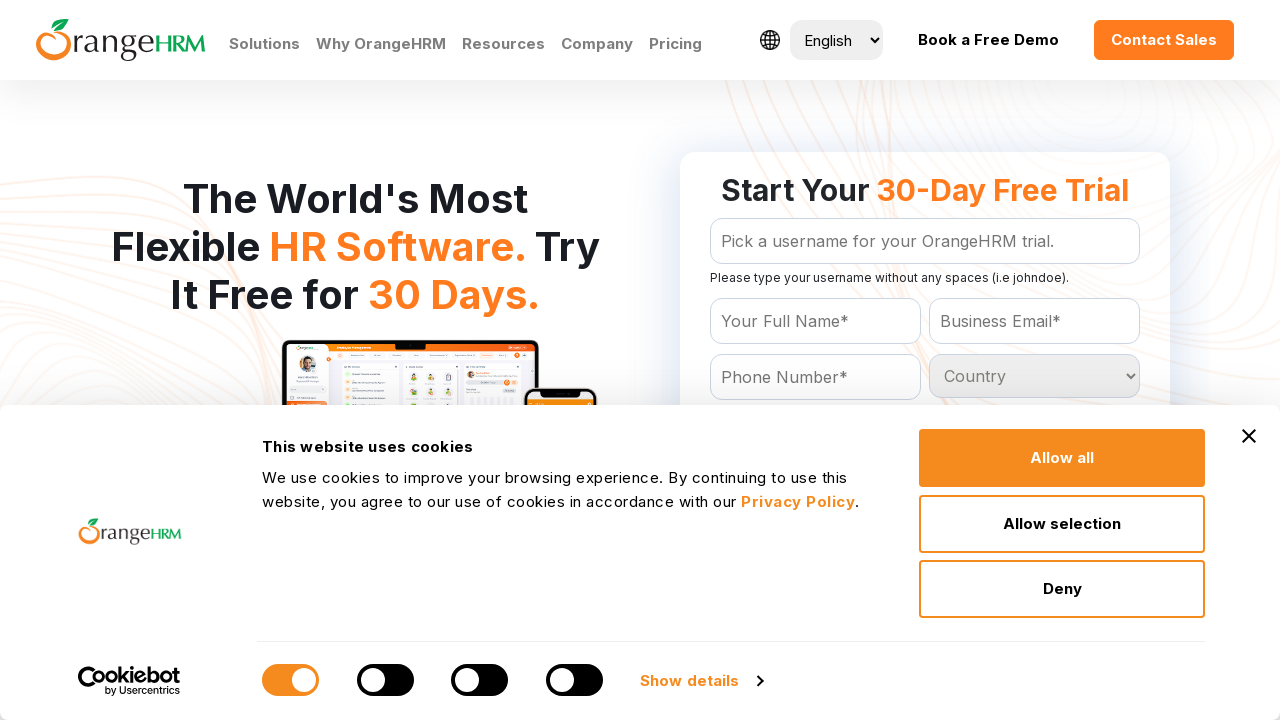

Evaluating country option: Greenland
	
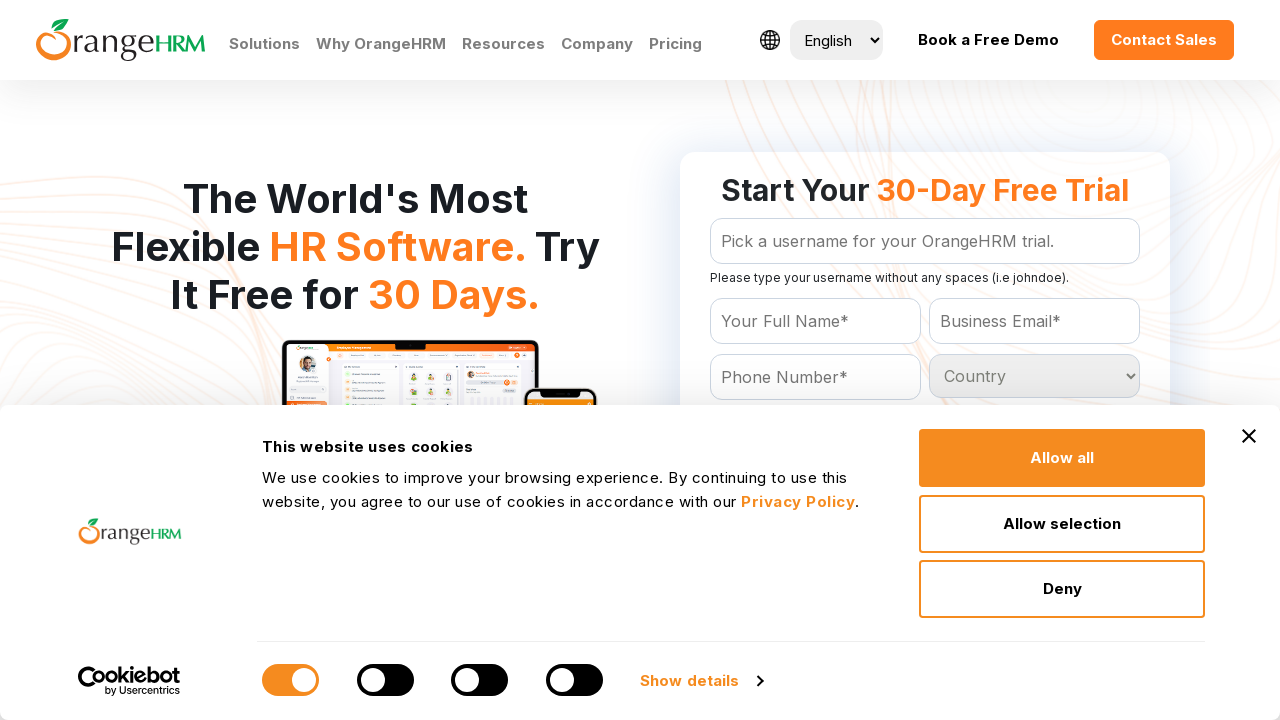

Evaluating country option: Grenada
	
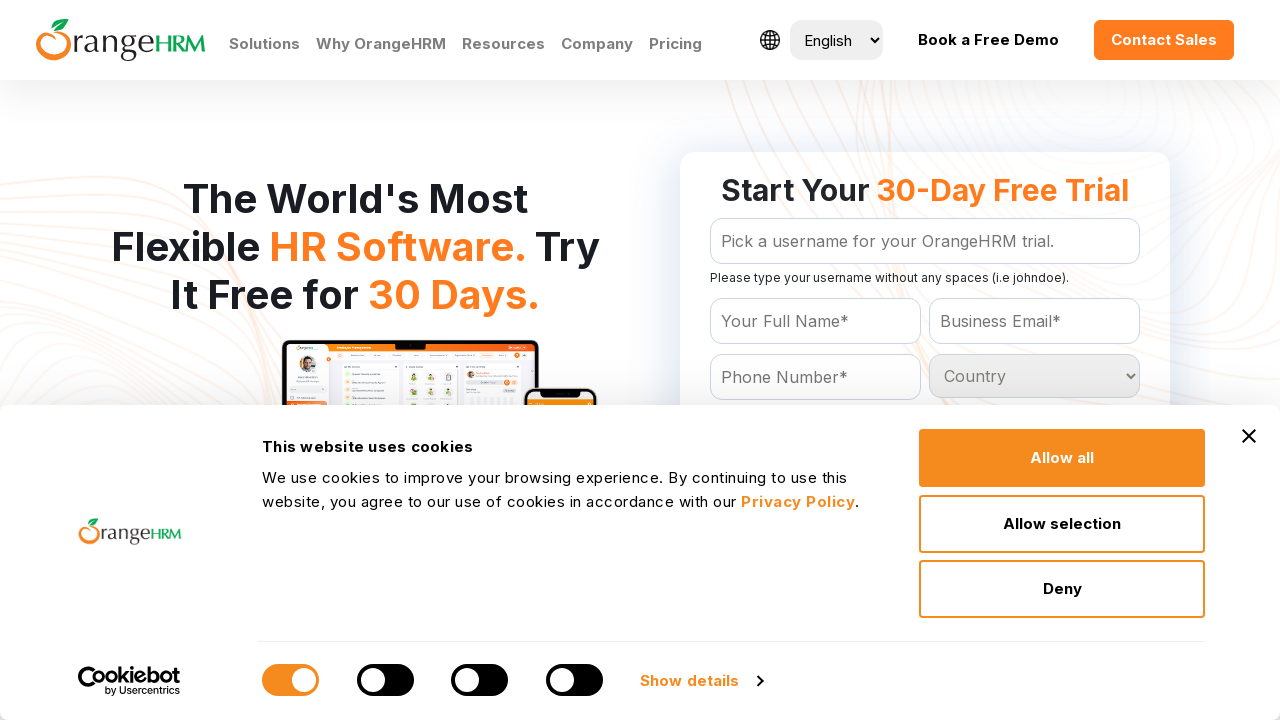

Evaluating country option: Guadeloupe
	
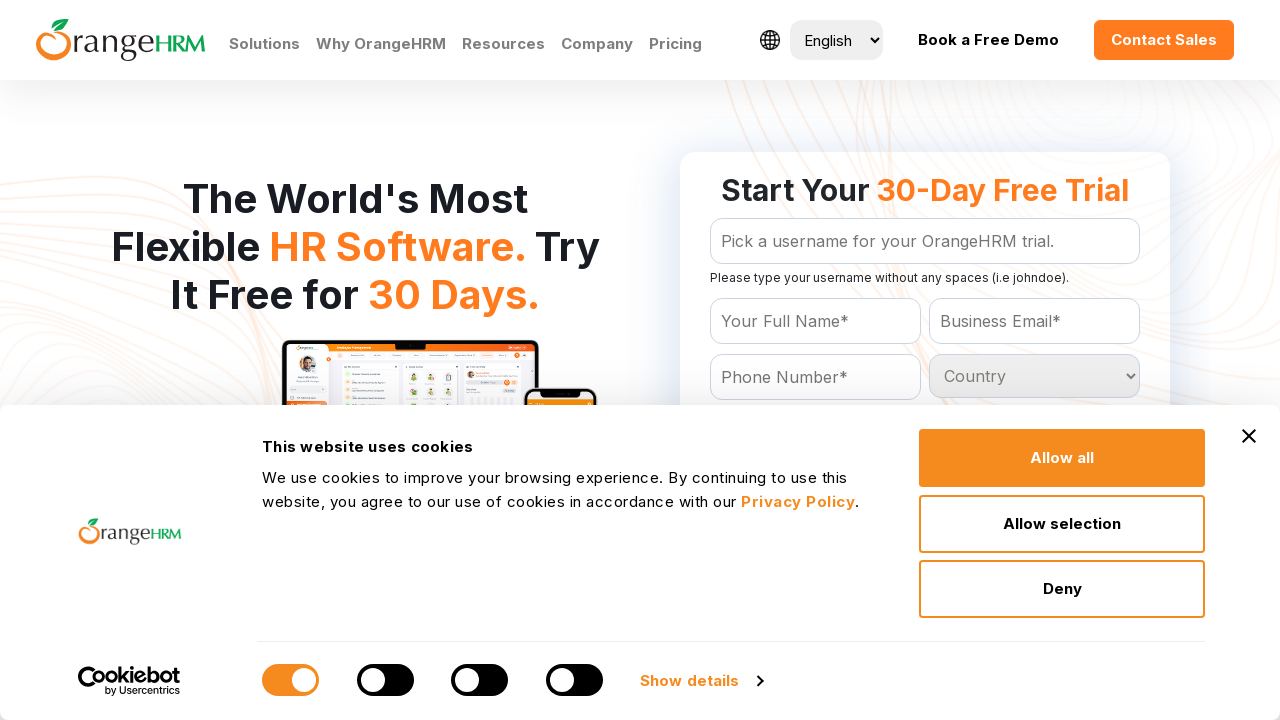

Evaluating country option: Guam
	
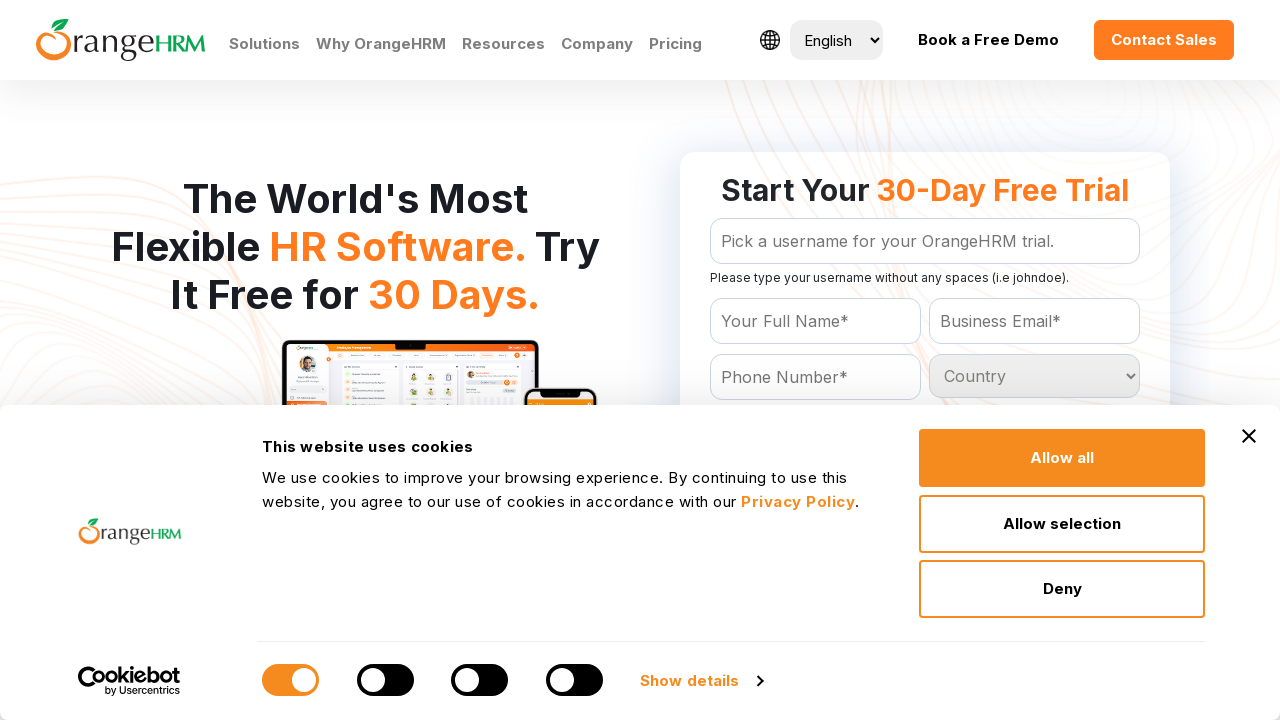

Evaluating country option: Guatemala
	
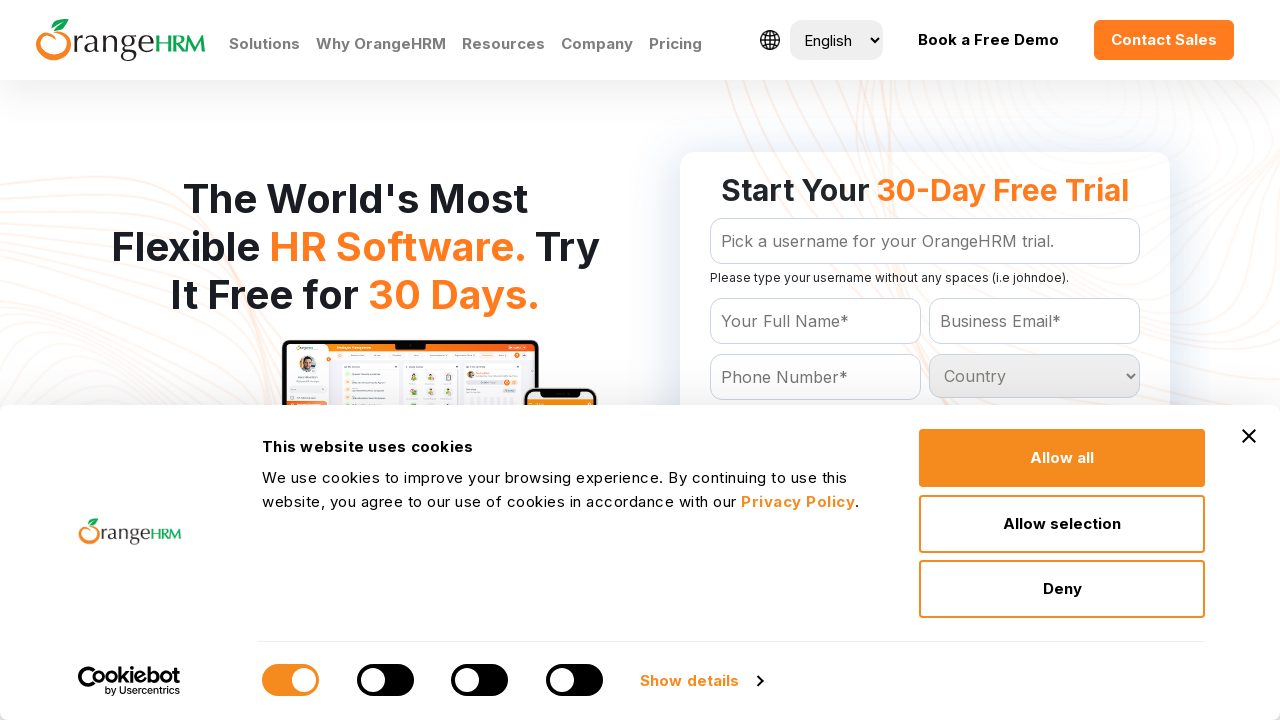

Evaluating country option: Guinea
	
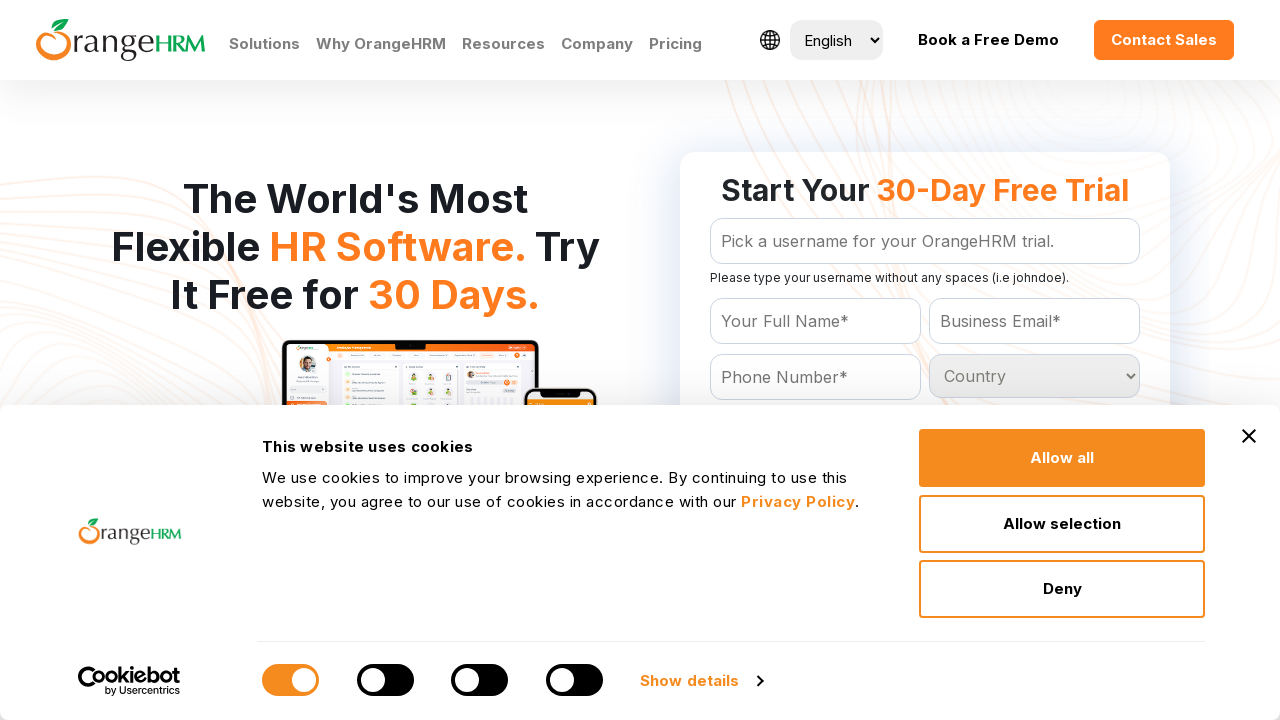

Evaluating country option: Guinea-bissau
	
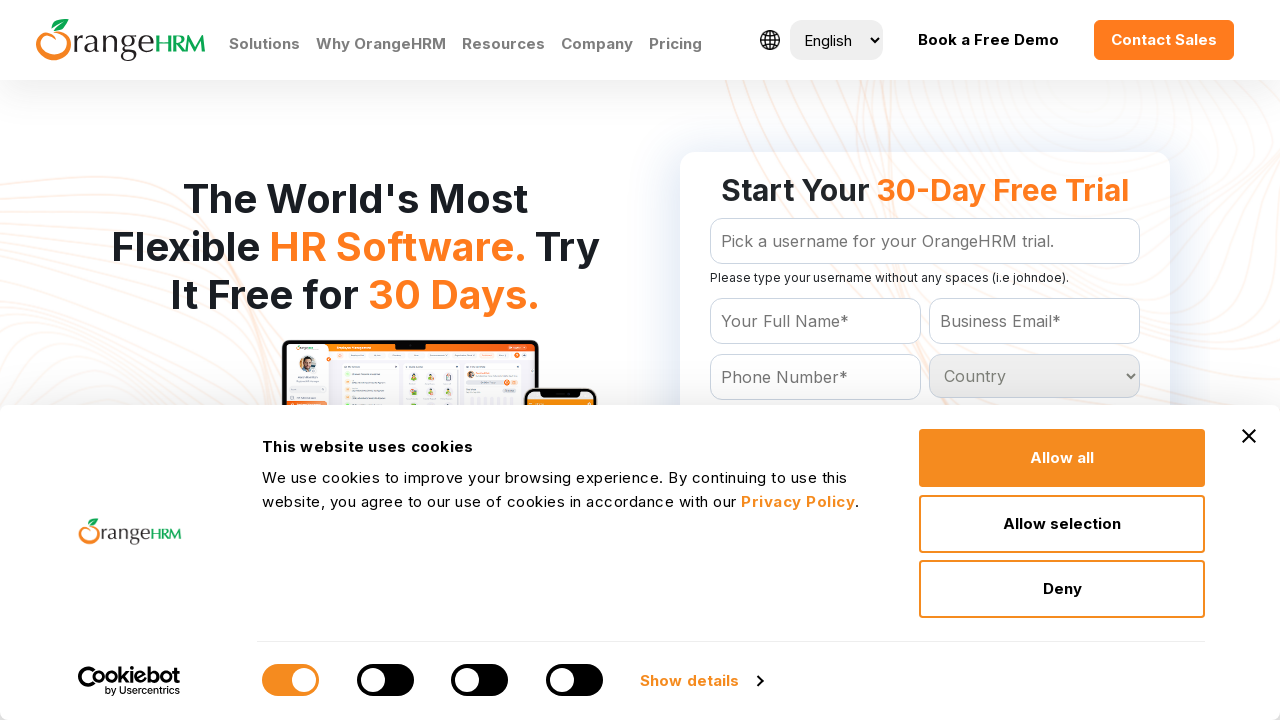

Evaluating country option: Guyana
	
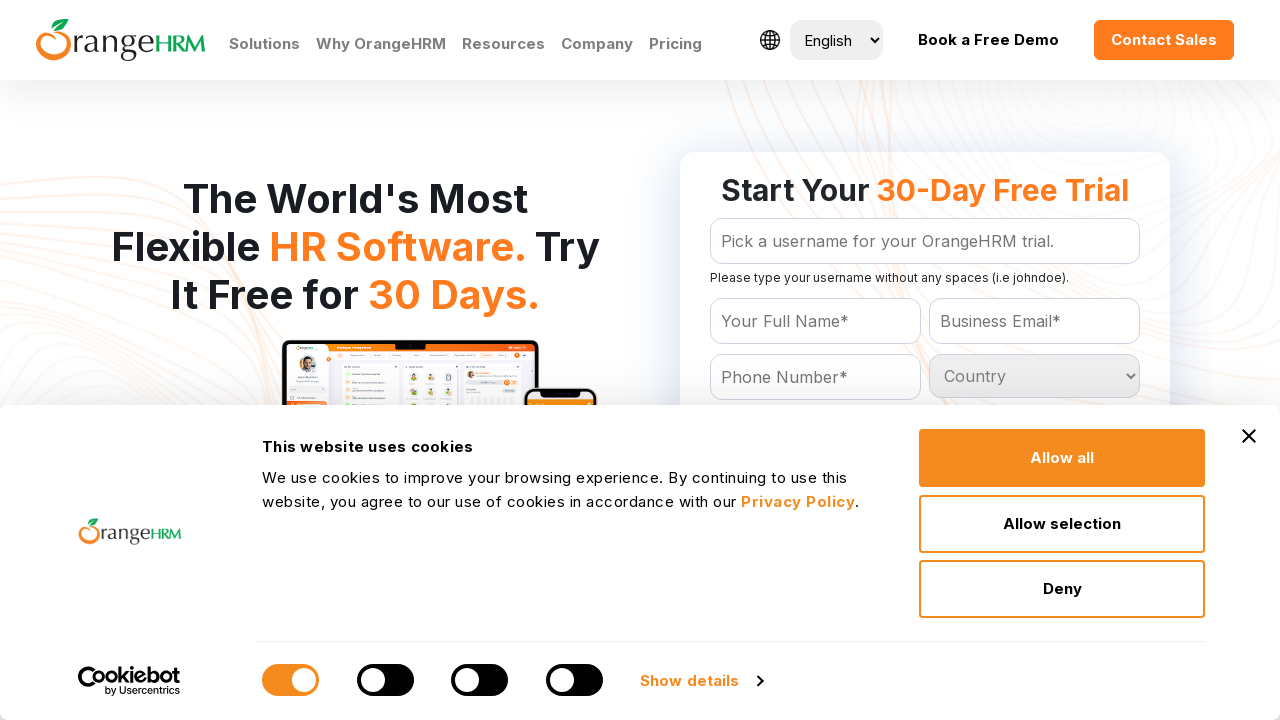

Evaluating country option: Haiti
	
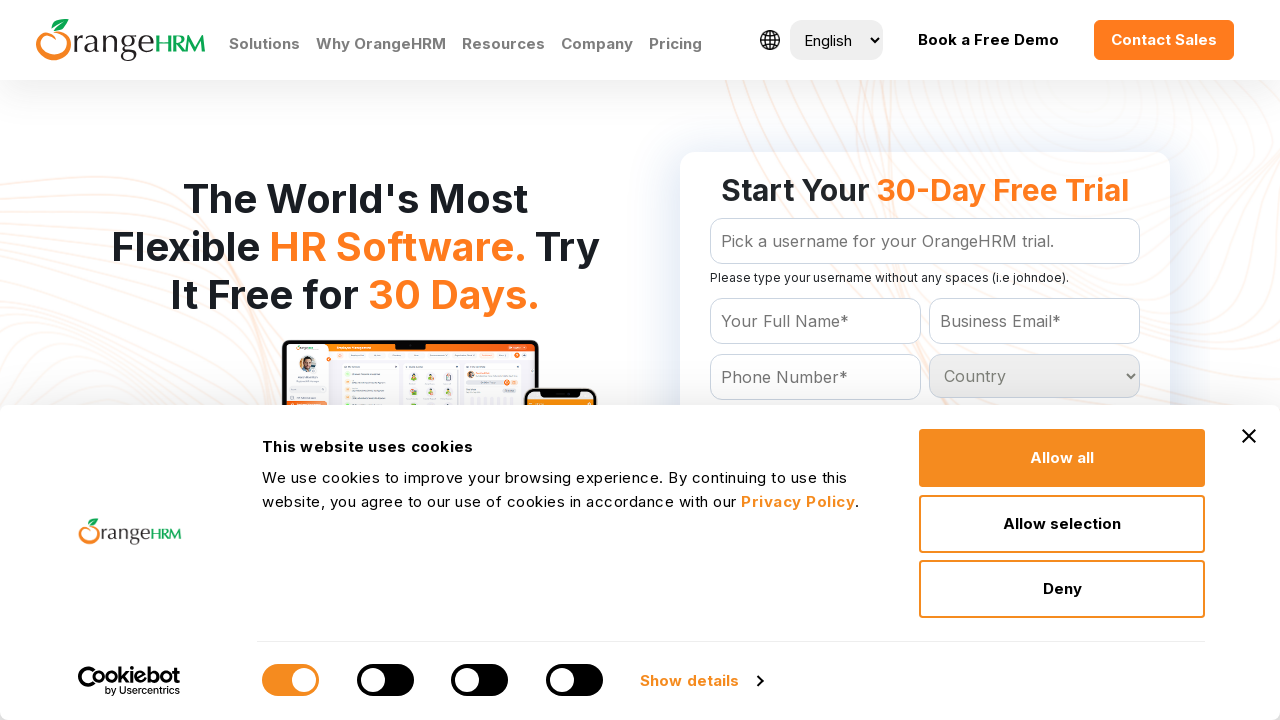

Evaluating country option: Heard and Mc Donald Islands
	
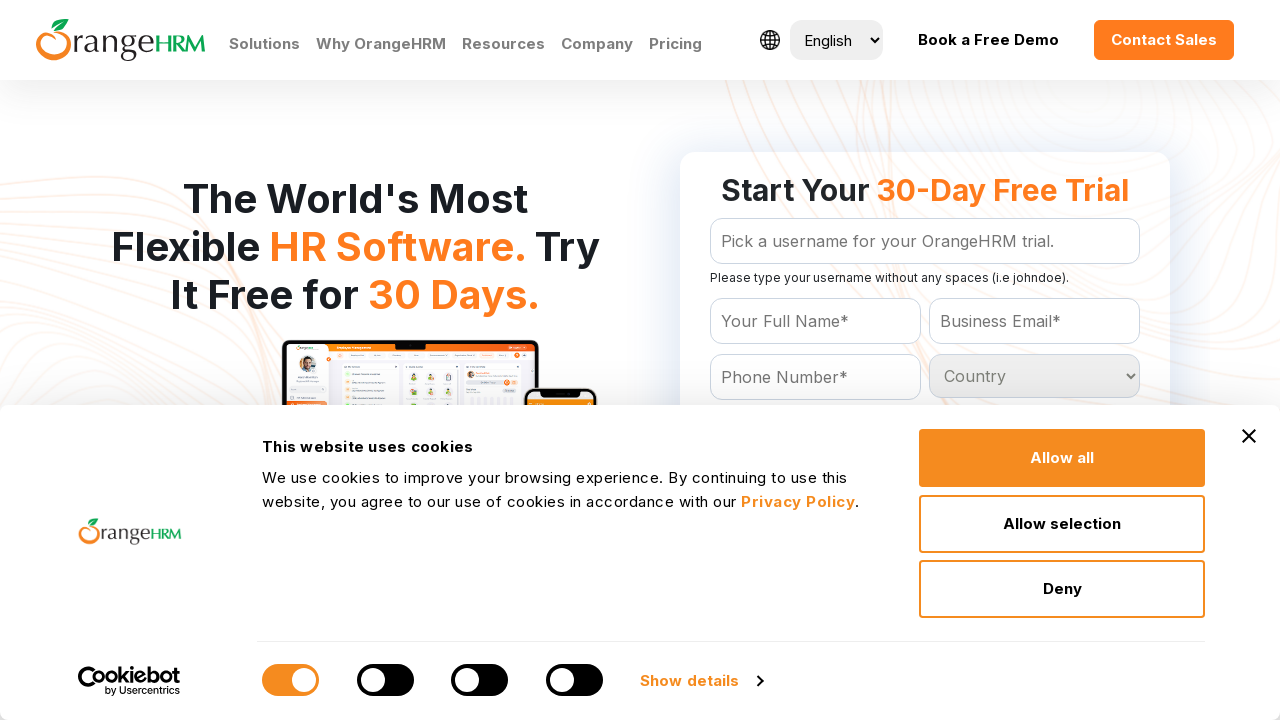

Evaluating country option: Honduras
	
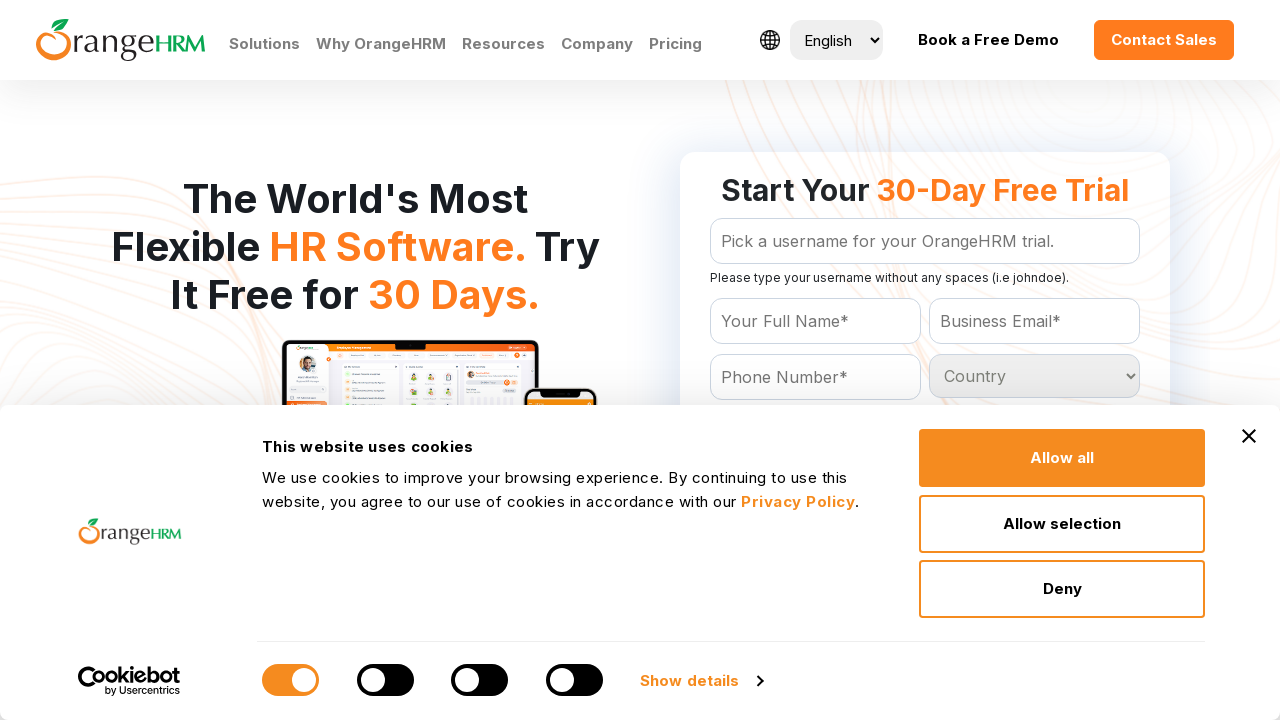

Evaluating country option: Hong Kong
	
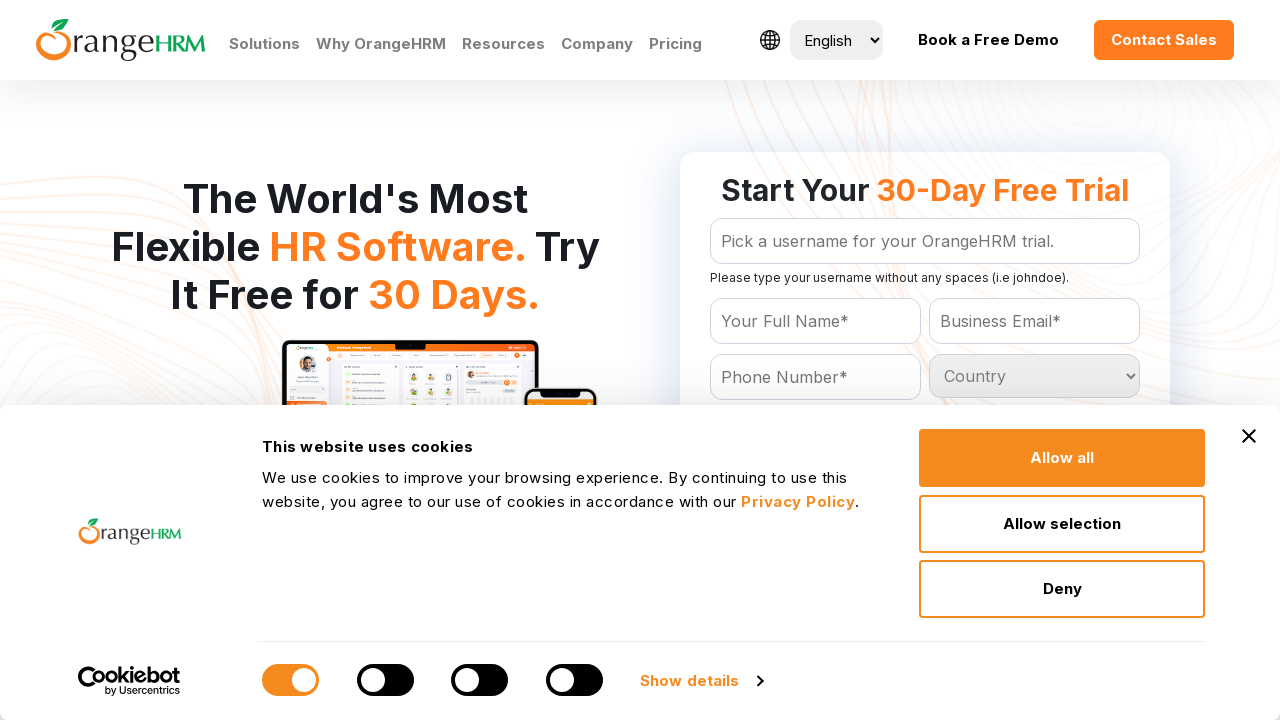

Evaluating country option: Hungary
	
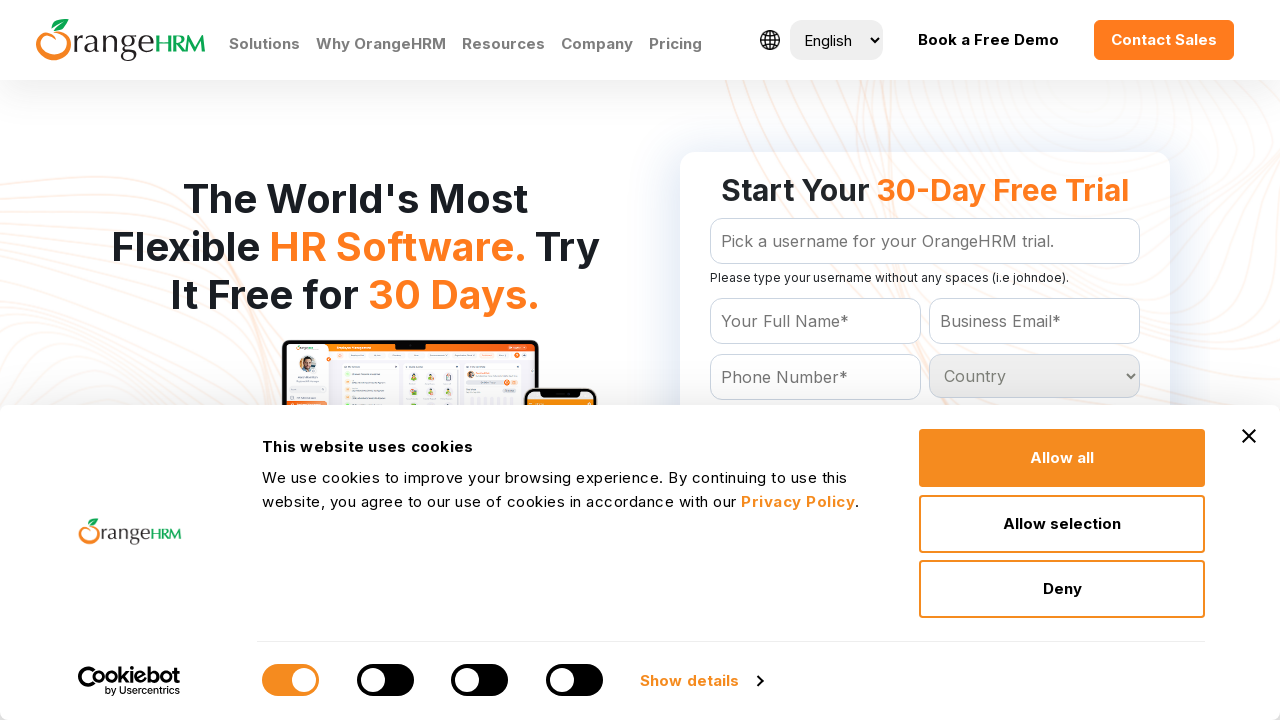

Evaluating country option: Iceland
	
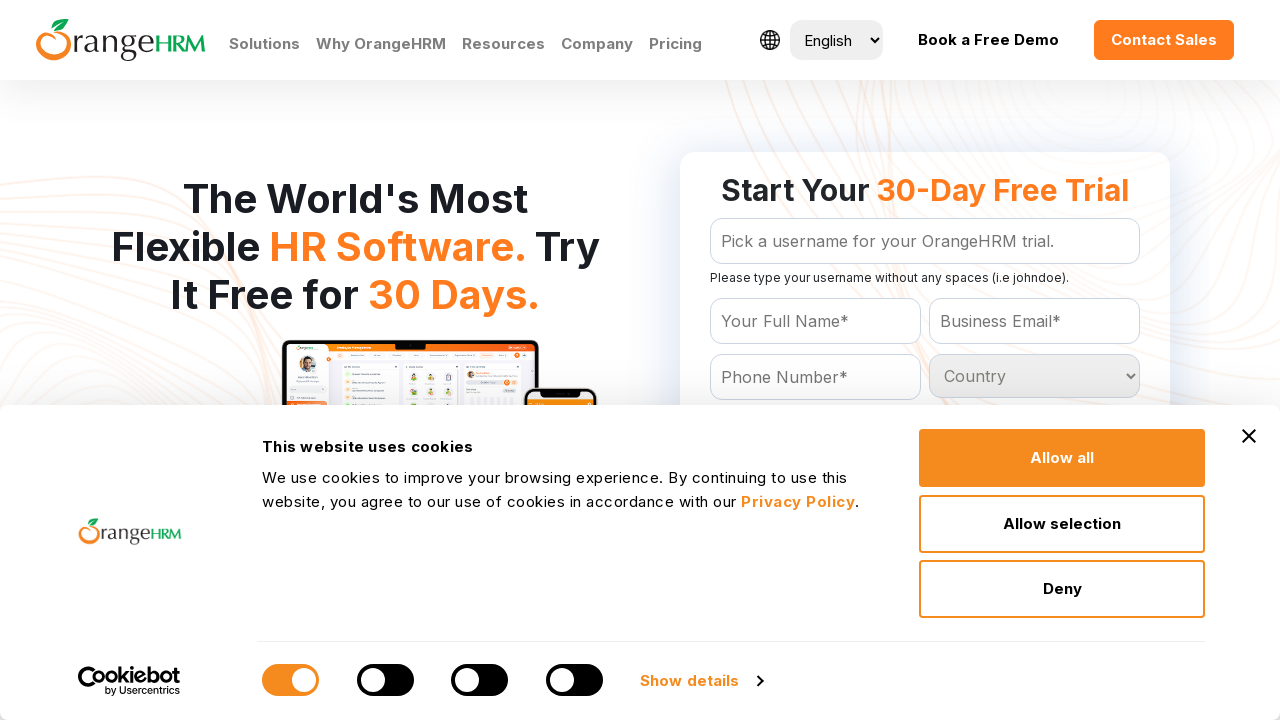

Evaluating country option: India
	
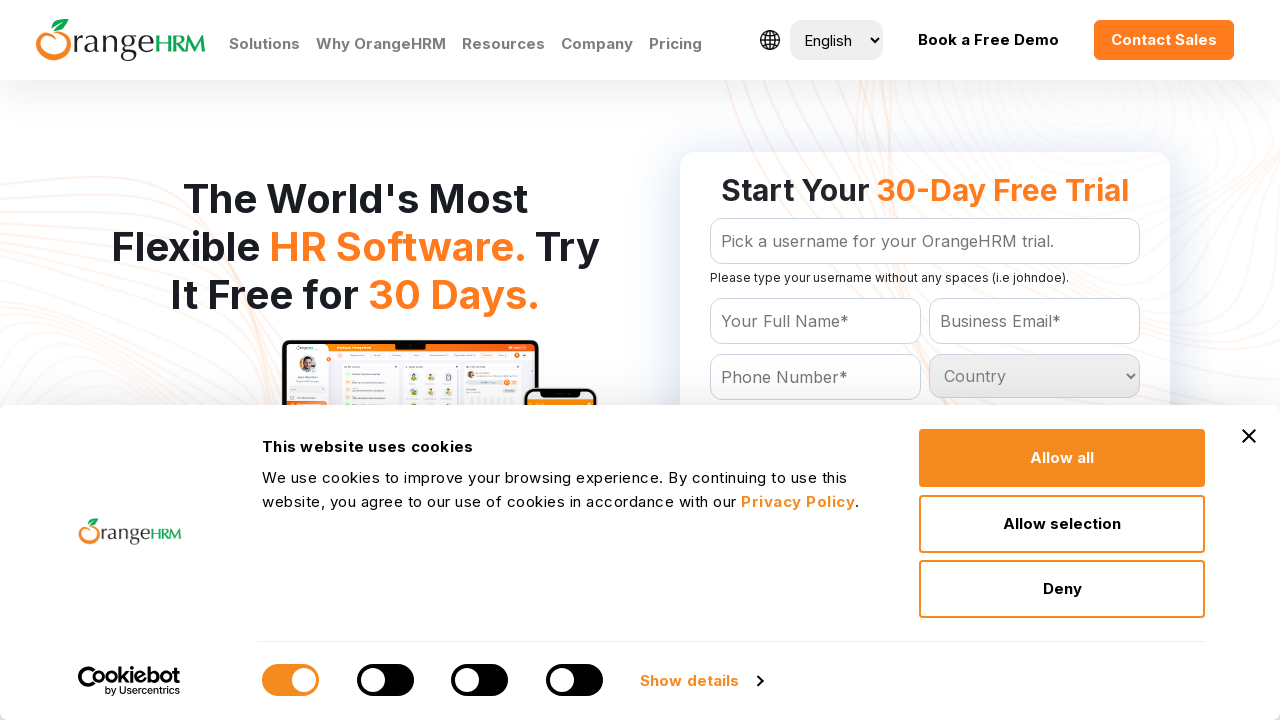

Evaluating country option: Indonesia
	
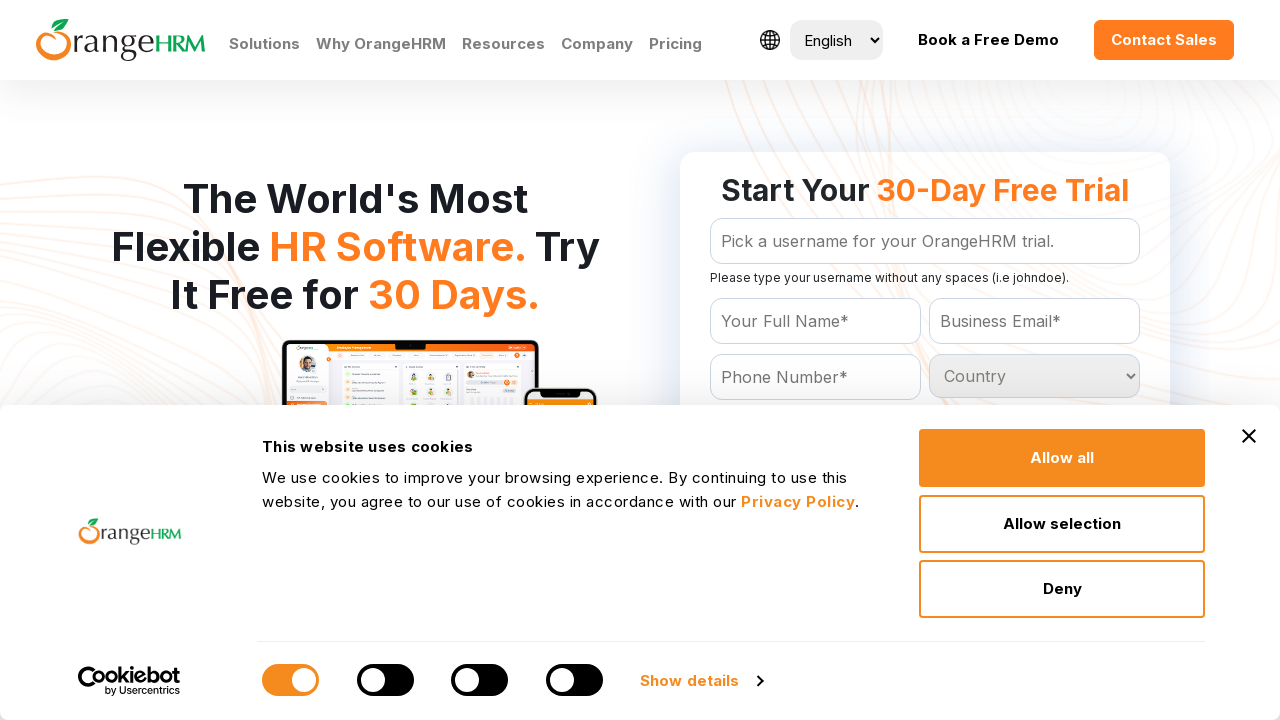

Evaluating country option: Iran
	
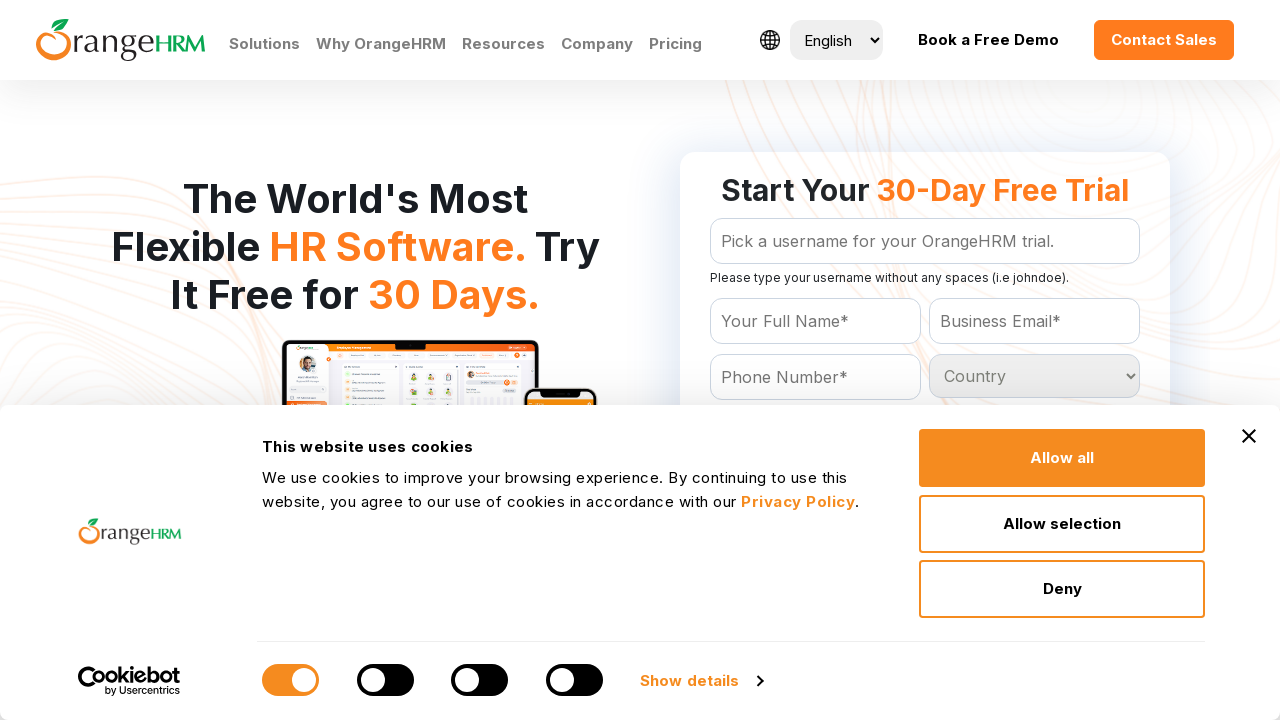

Evaluating country option: Iraq
	
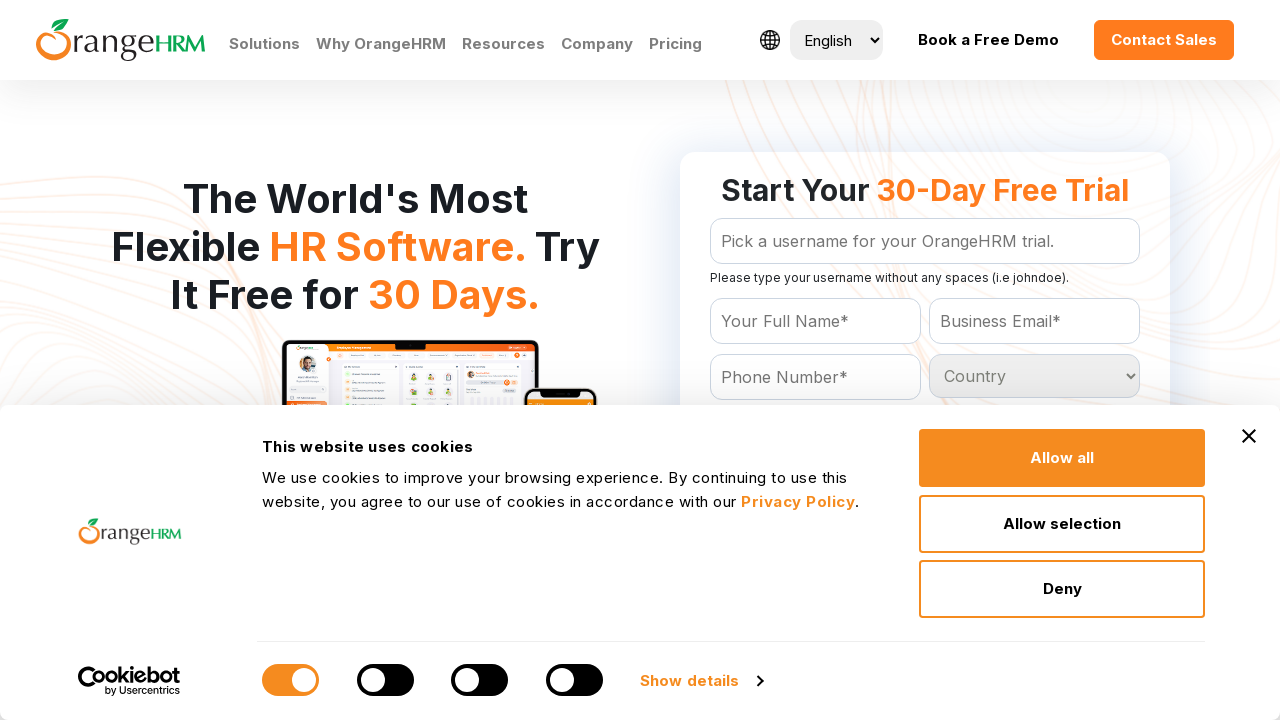

Evaluating country option: Ireland
	
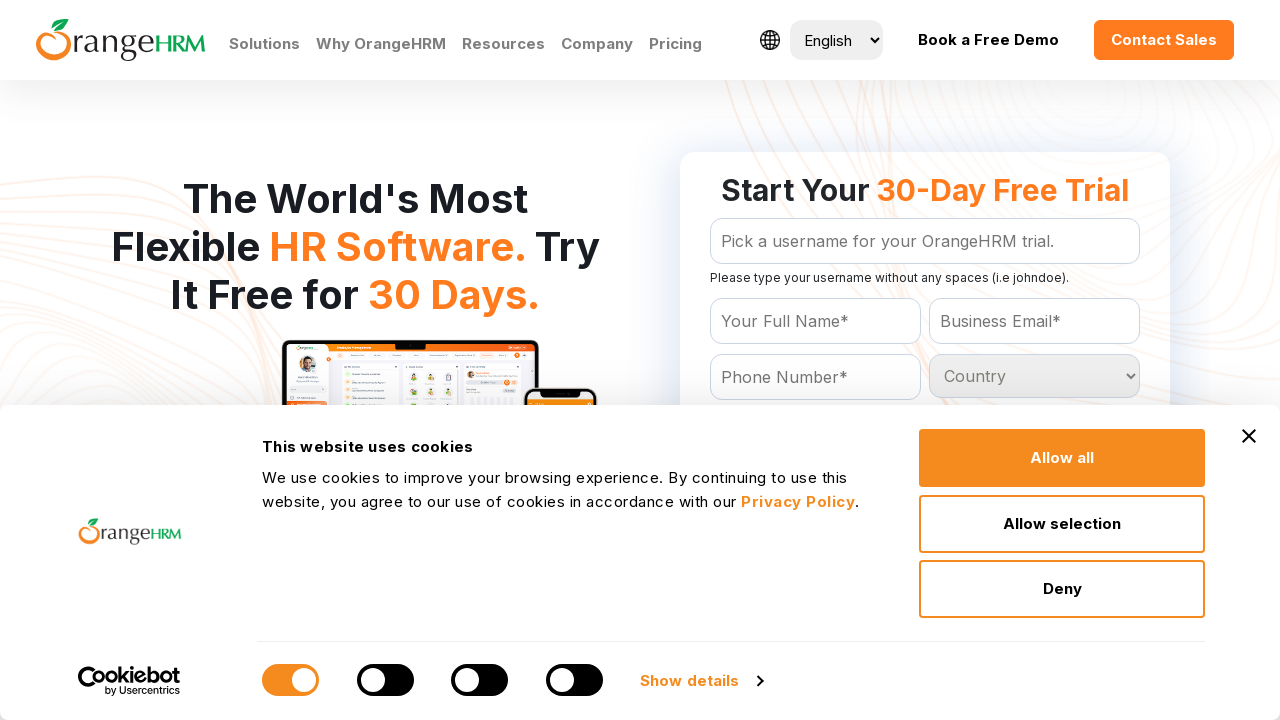

Evaluating country option: Israel
	
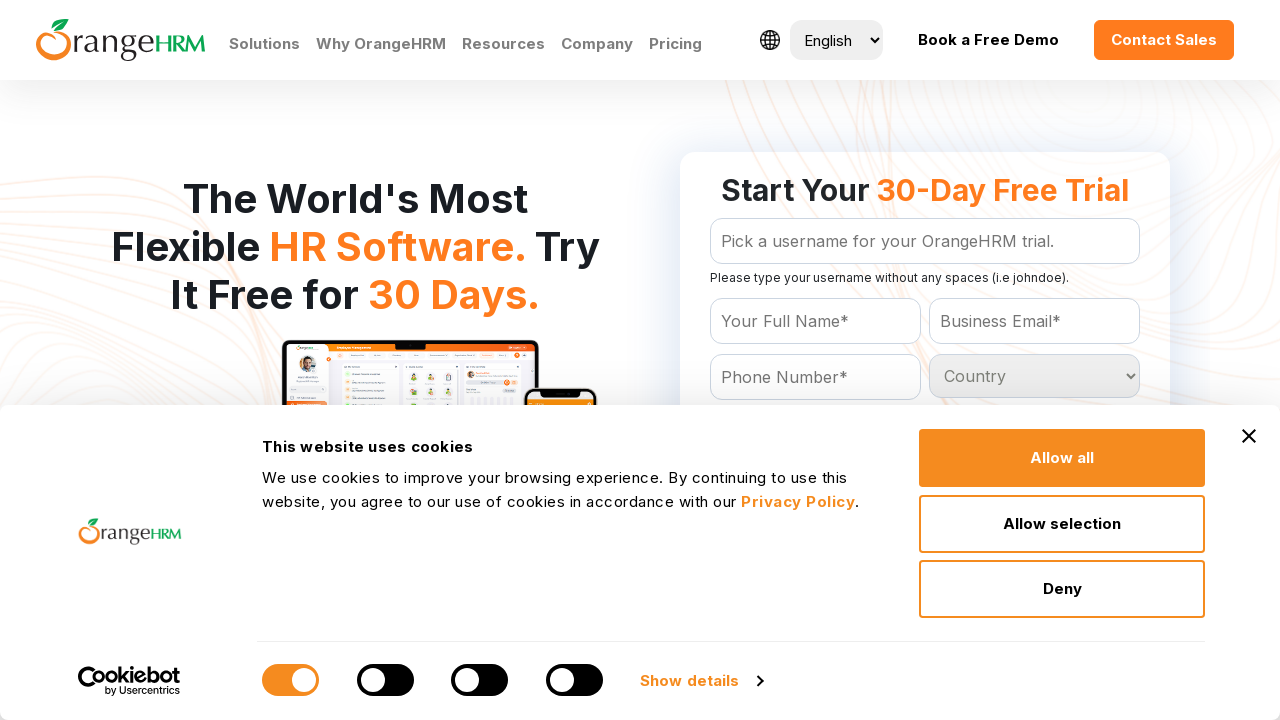

Evaluating country option: Italy
	
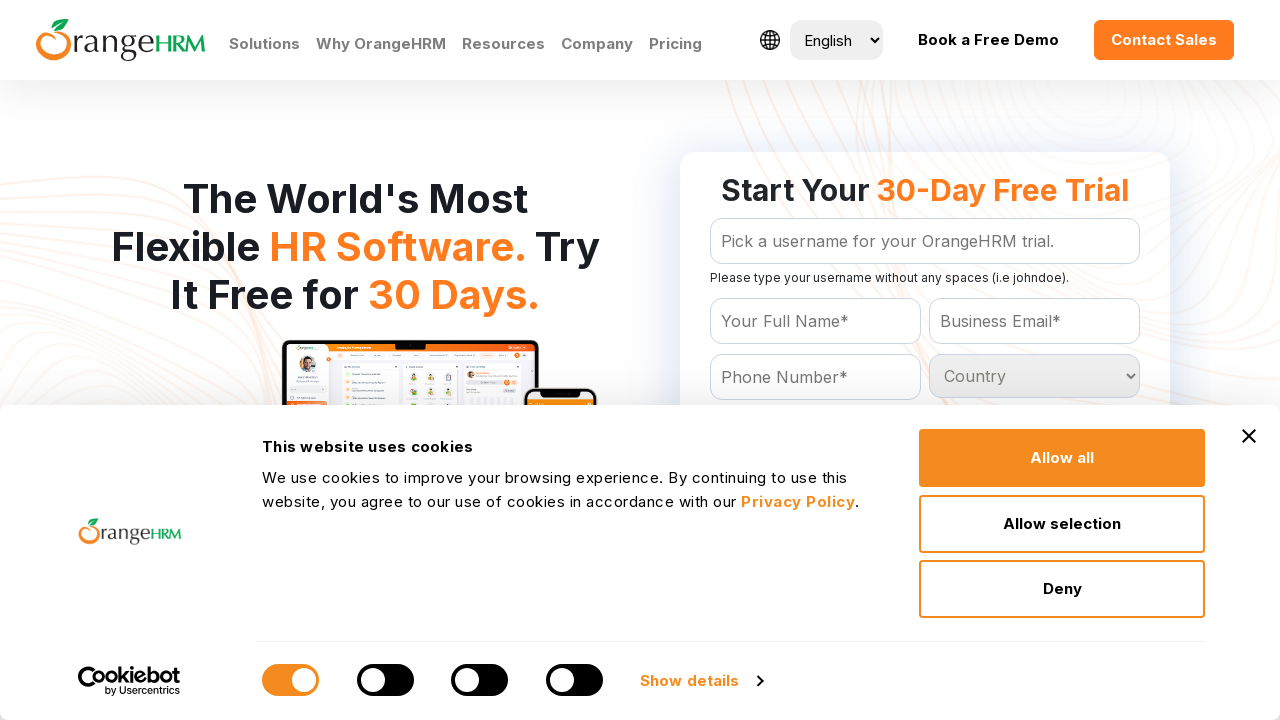

Evaluating country option: Jamaica
	
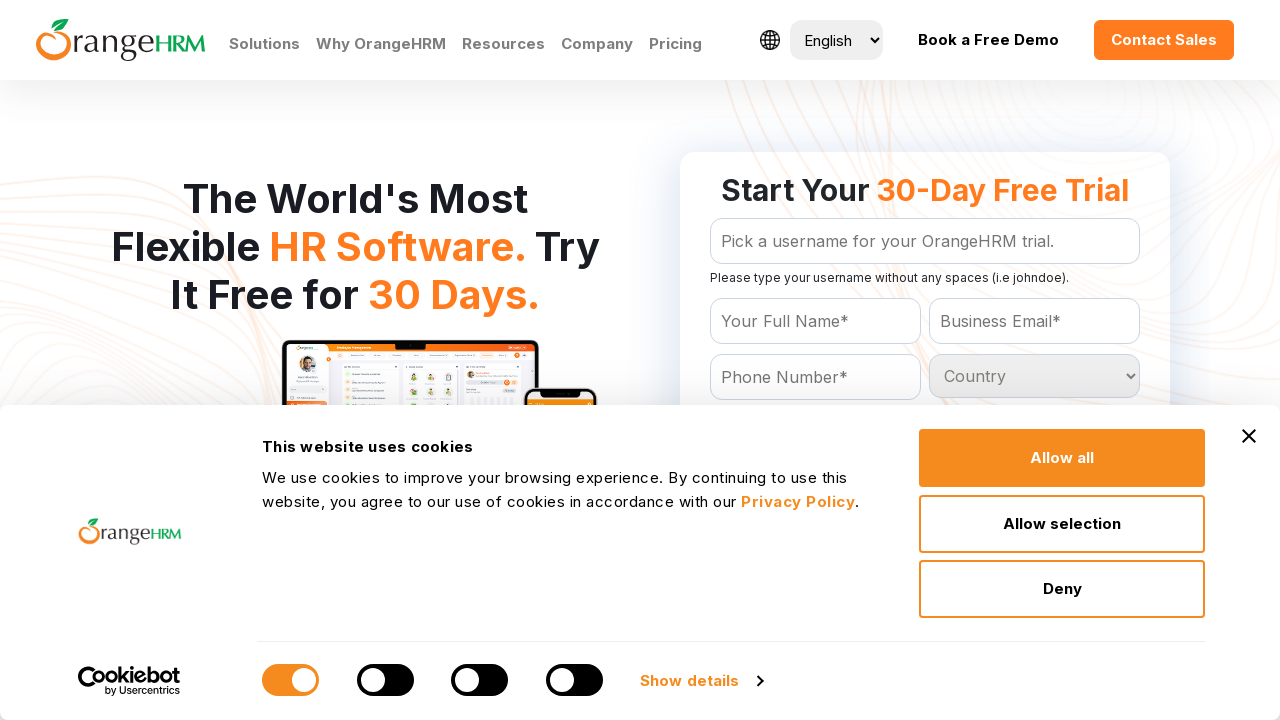

Evaluating country option: Japan
	
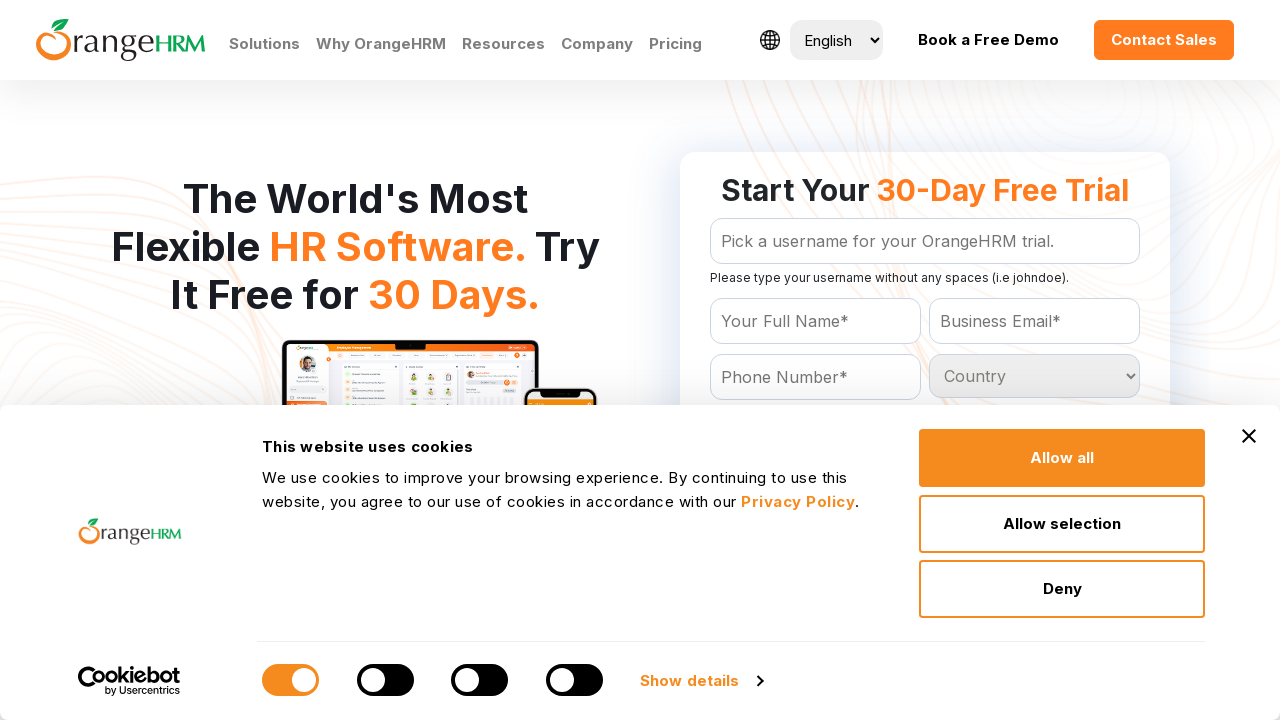

Evaluating country option: Jordan
	
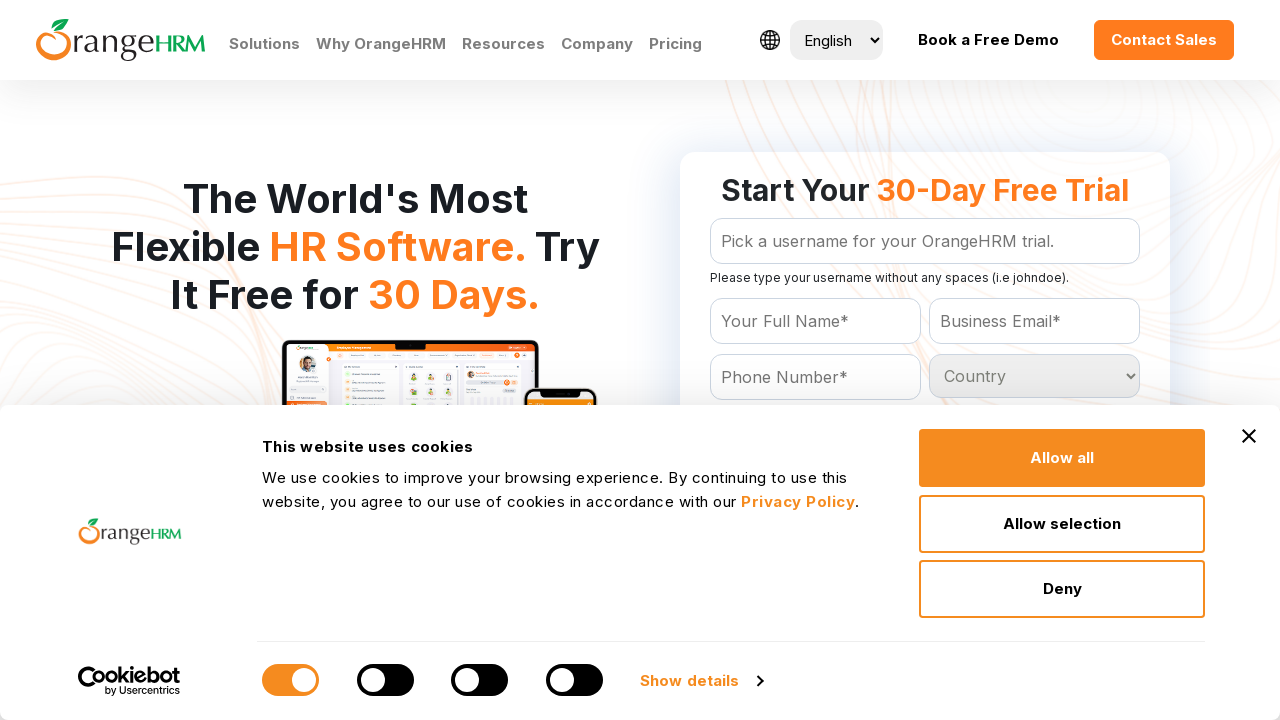

Evaluating country option: Kazakhstan
	
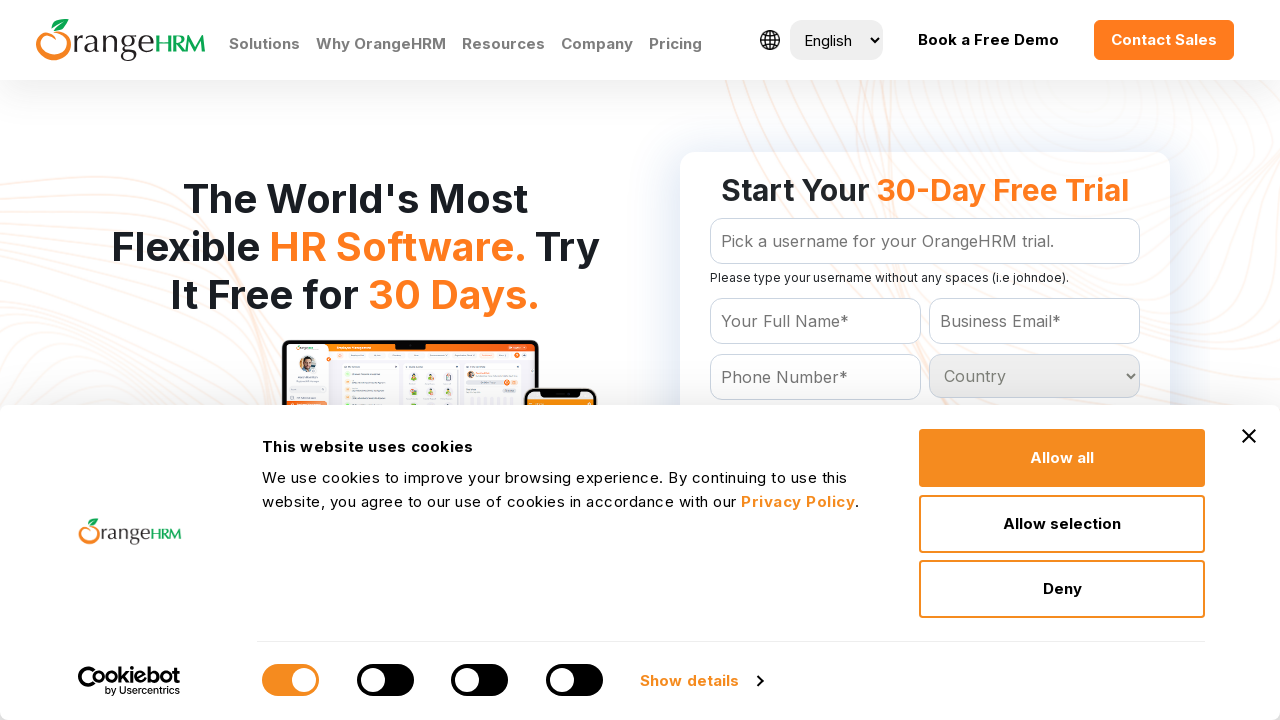

Evaluating country option: Kenya
	
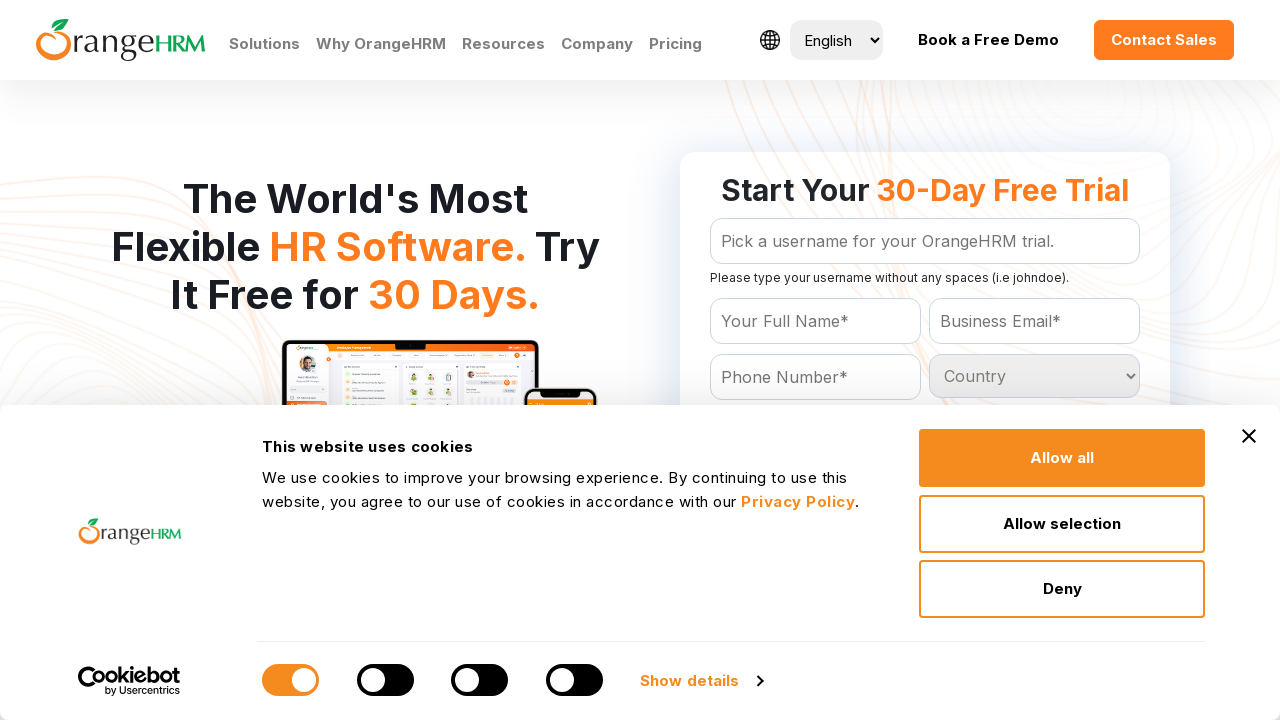

Evaluating country option: Kiribati
	
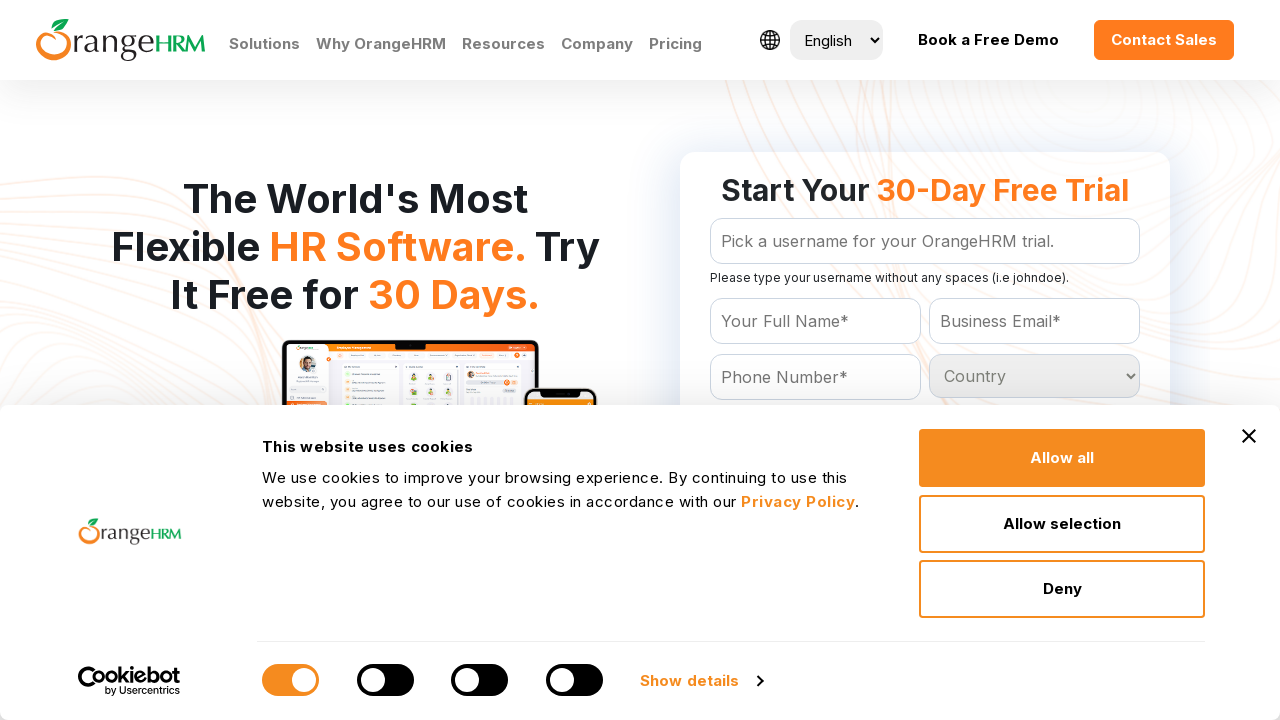

Evaluating country option: North Korea
	
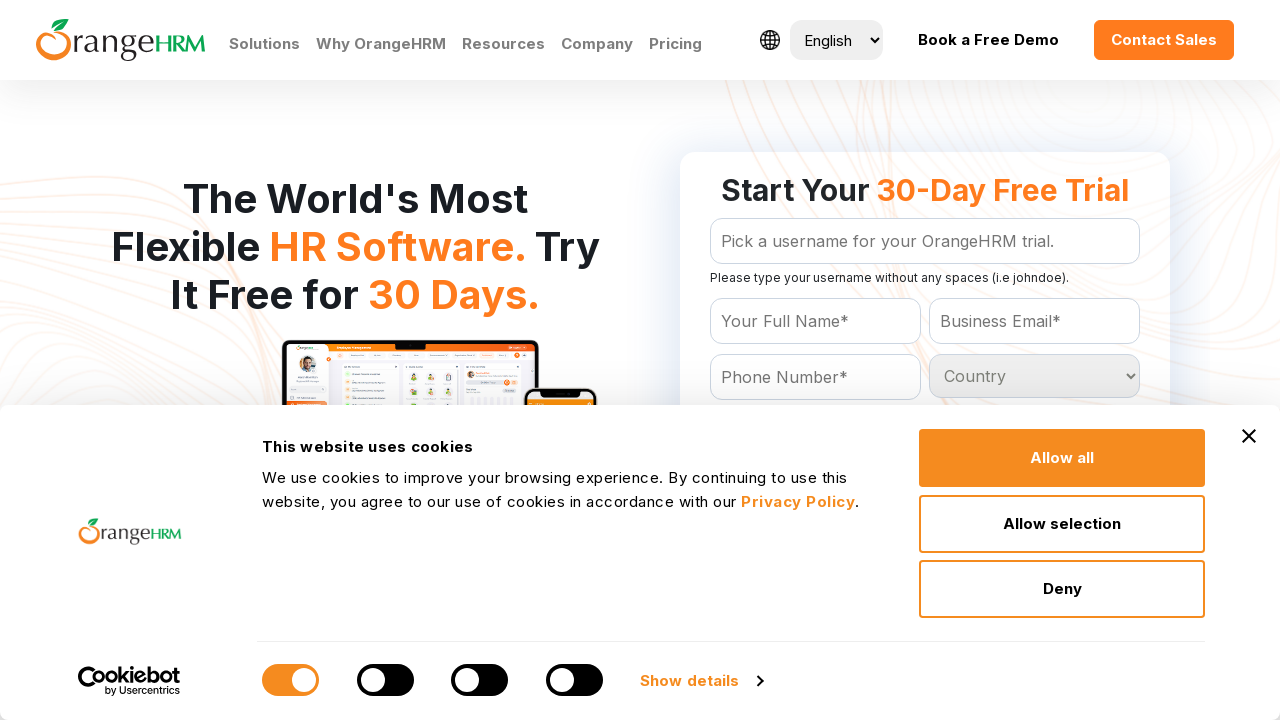

Evaluating country option: South Korea
	
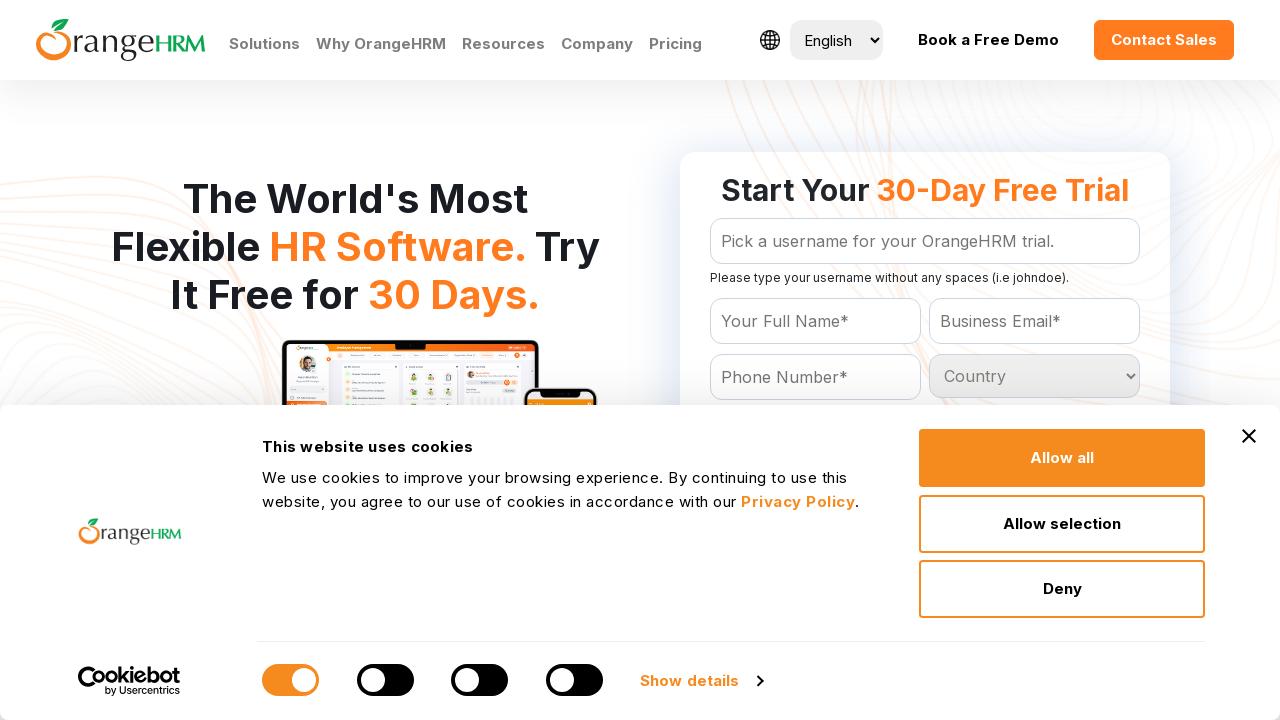

Evaluating country option: Kuwait
	
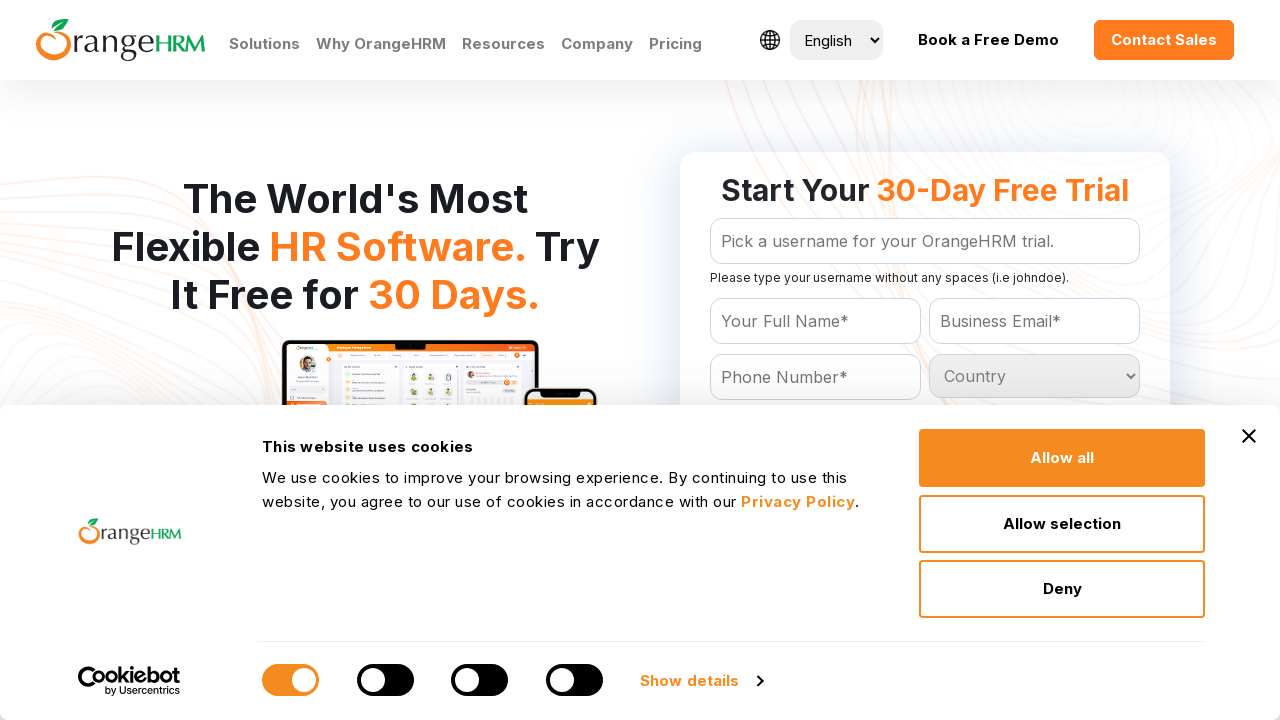

Evaluating country option: Kyrgyzstan
	
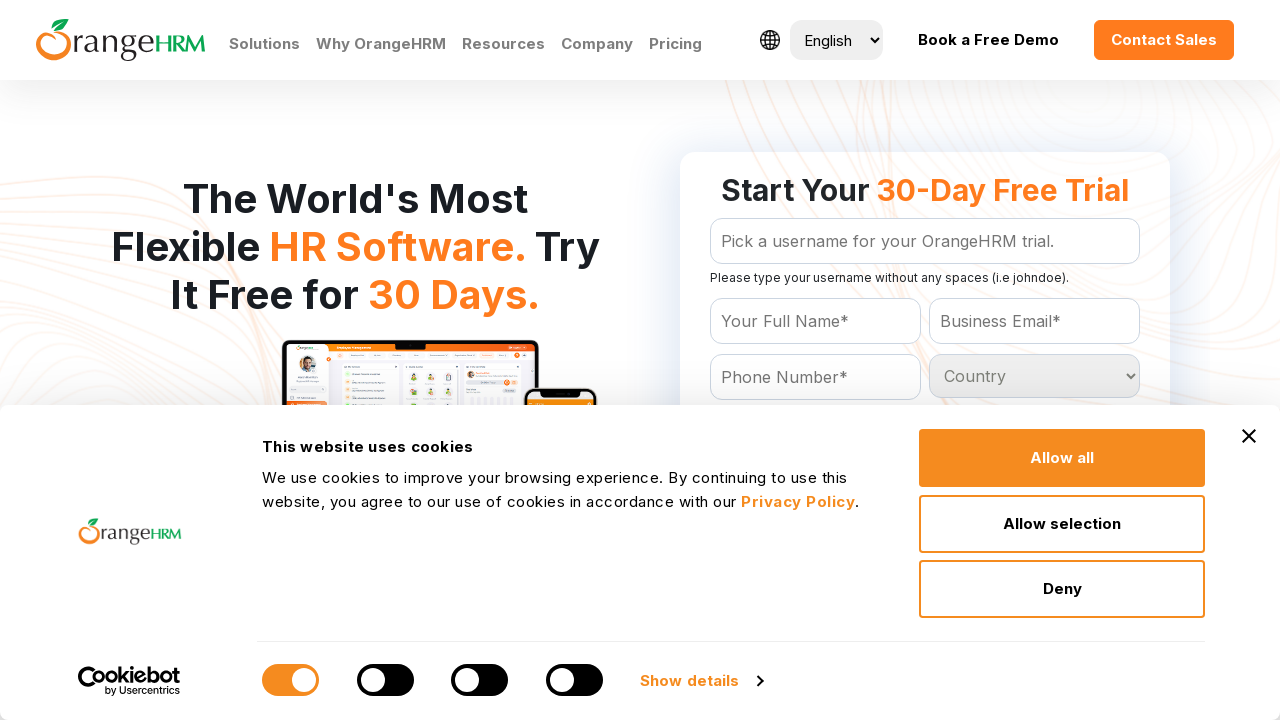

Evaluating country option: Laos
	
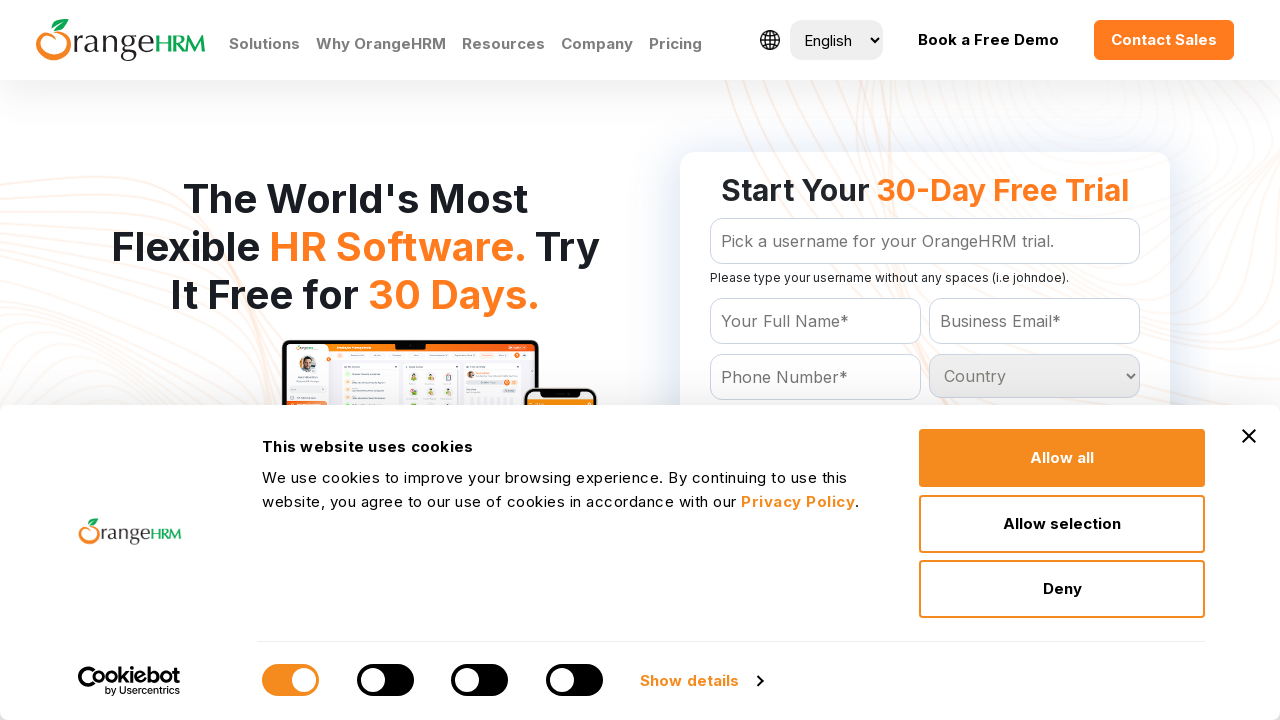

Evaluating country option: Latvia
	
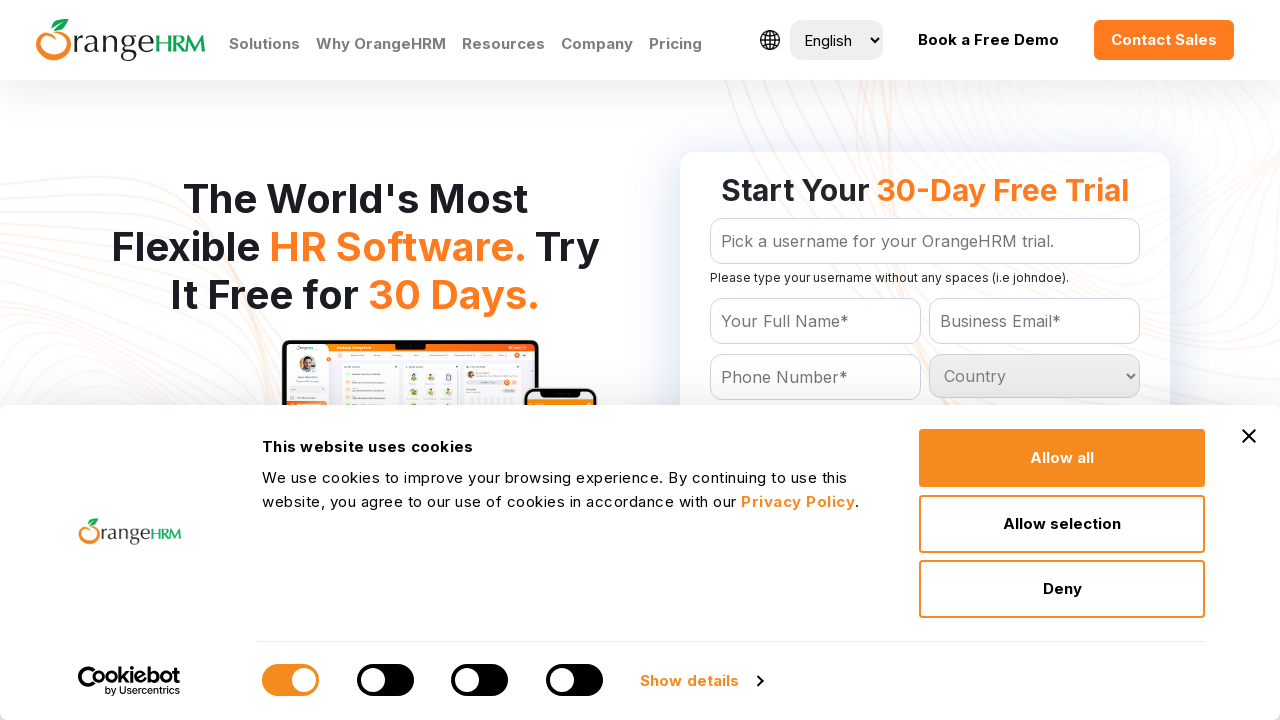

Evaluating country option: Lebanon
	
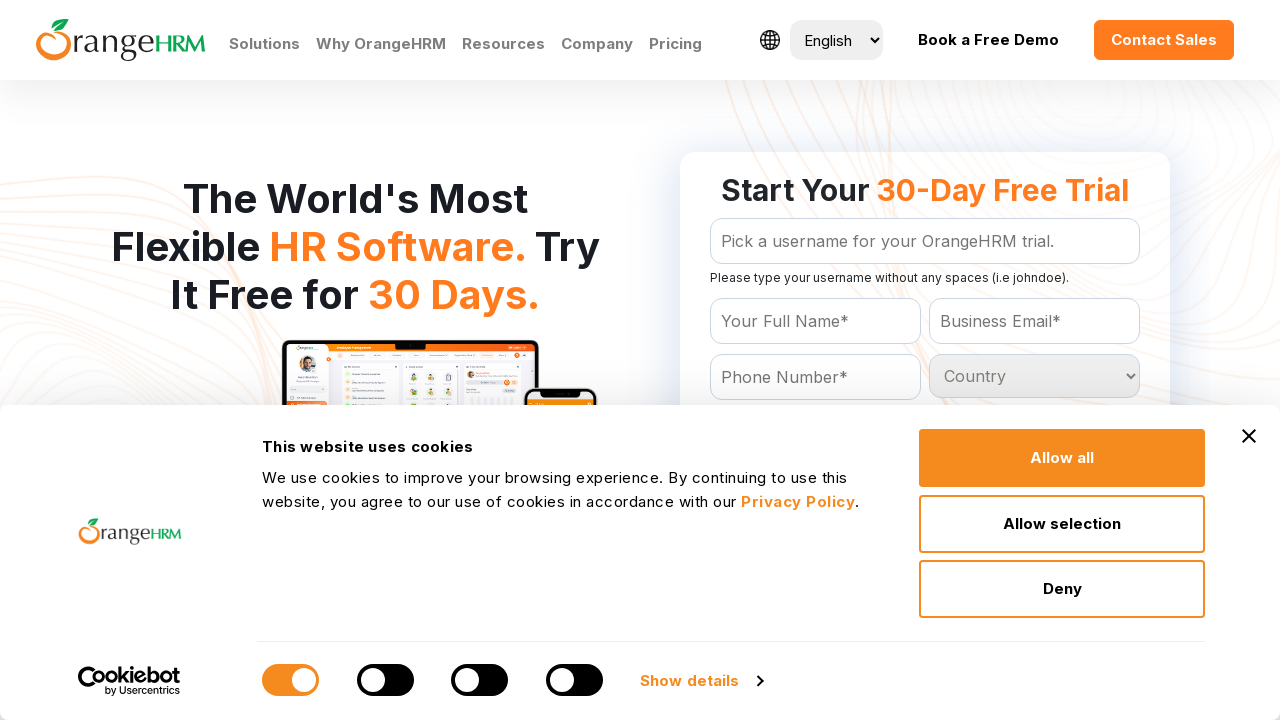

Evaluating country option: Lesotho
	
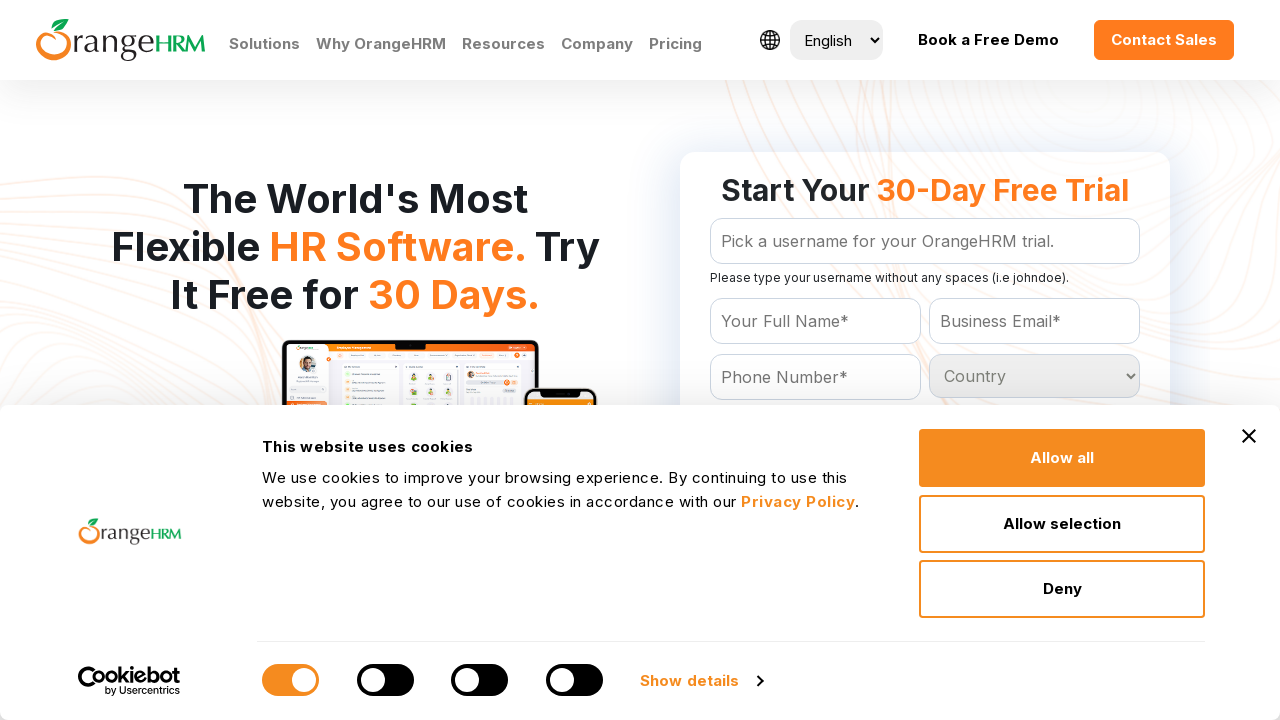

Evaluating country option: Liberia
	
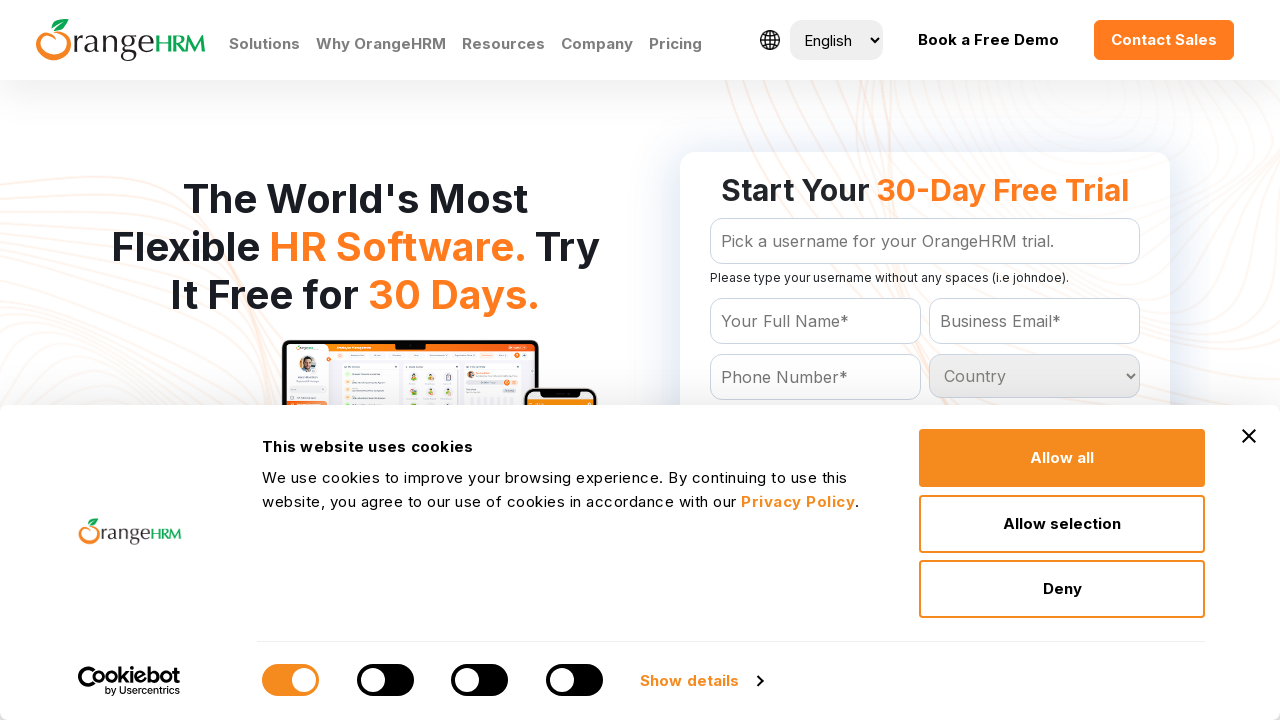

Evaluating country option: Libya
	
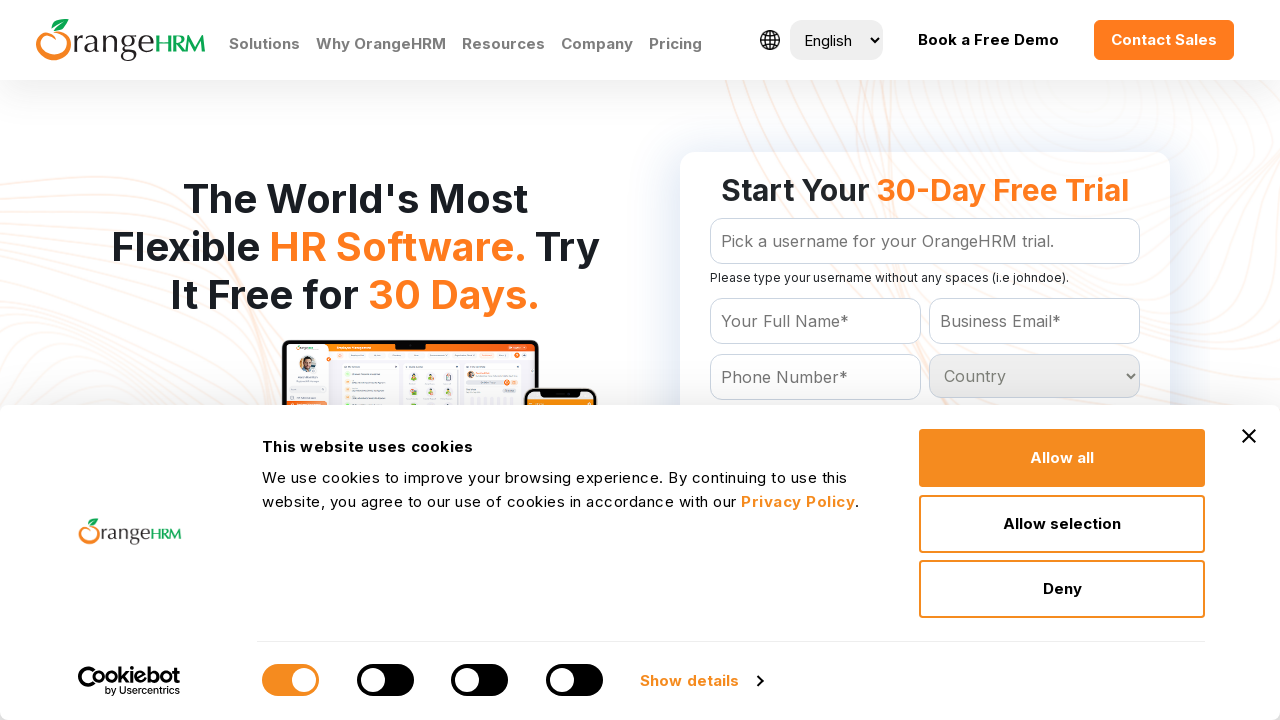

Evaluating country option: Liechtenstein
	
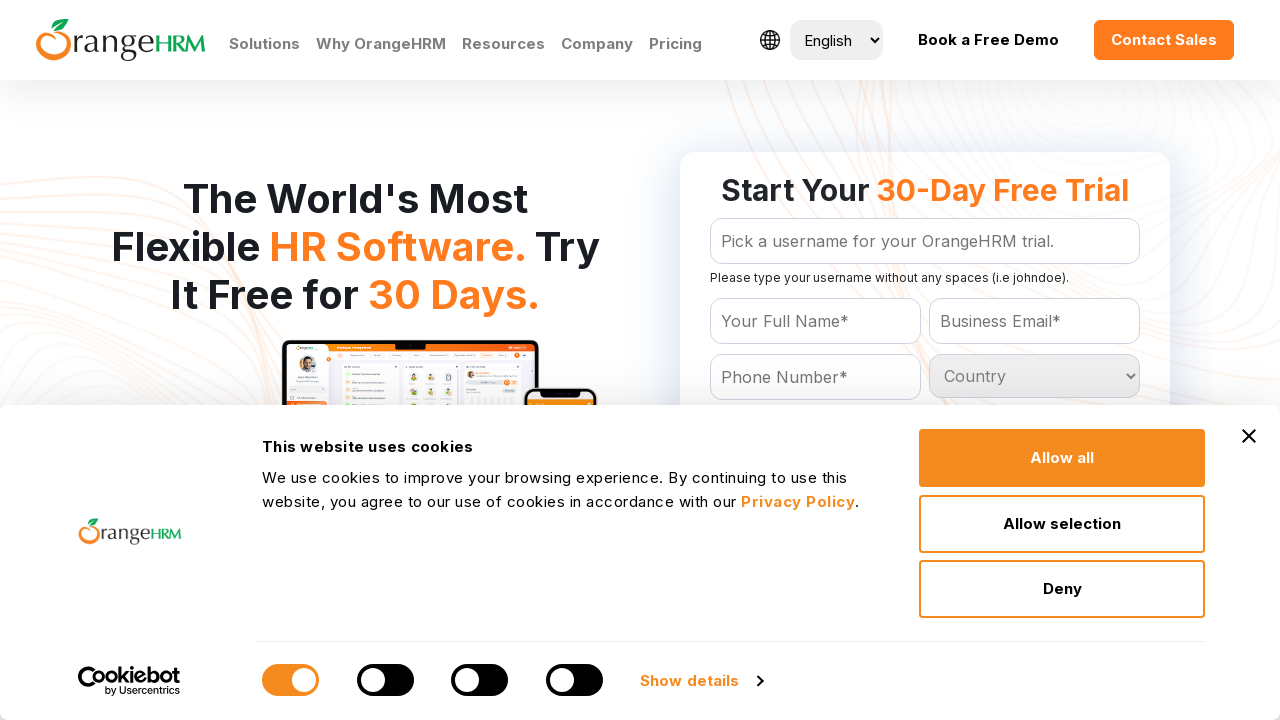

Evaluating country option: Lithuania
	
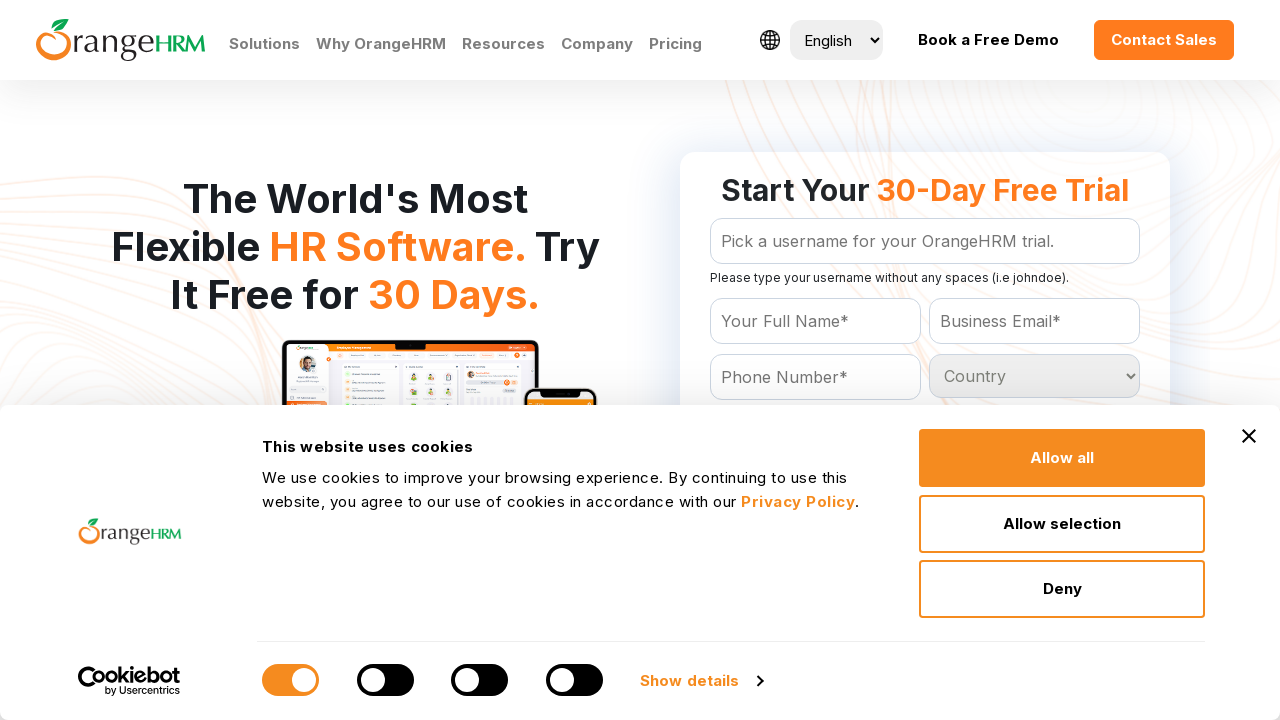

Evaluating country option: Luxembourg
	
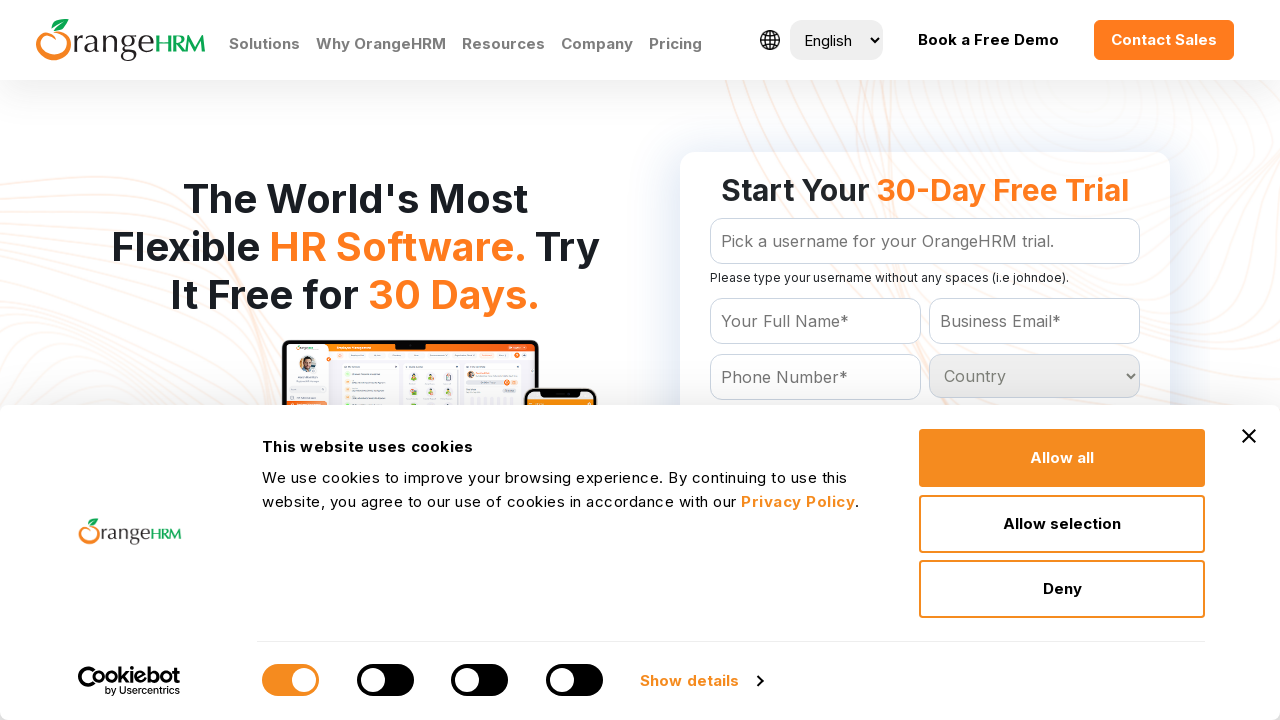

Evaluating country option: Macau
	
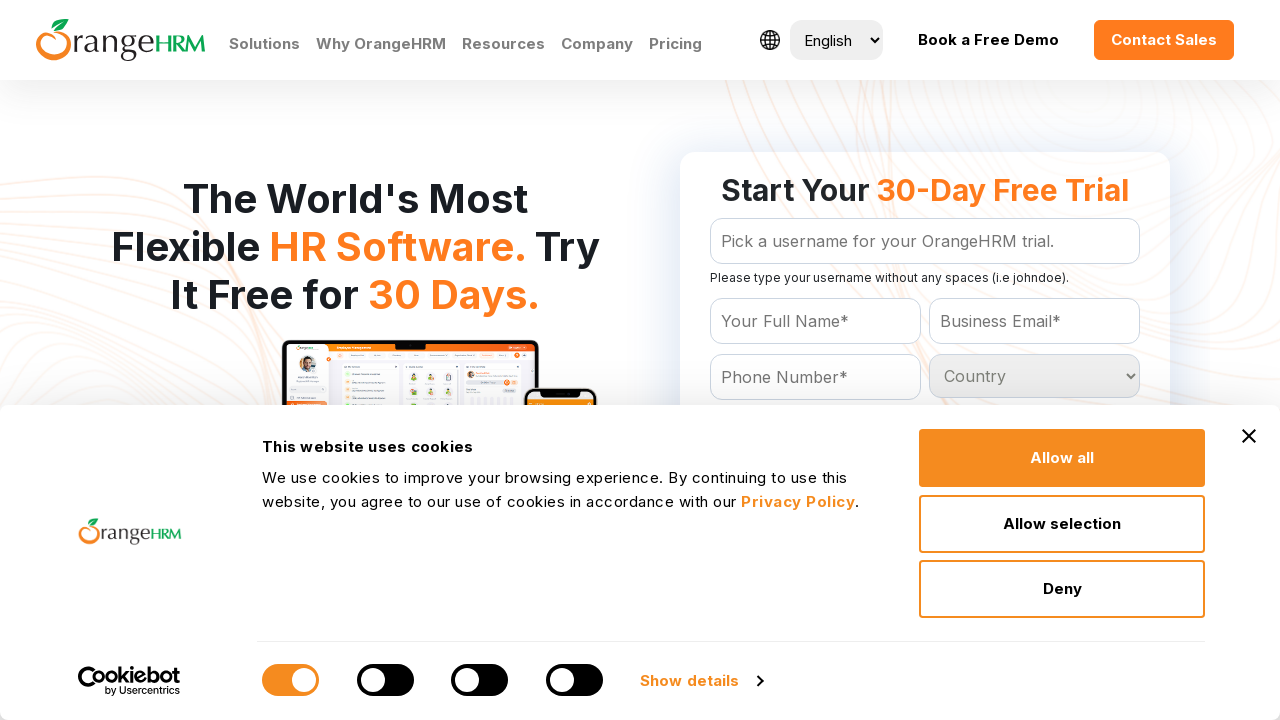

Evaluating country option: Macedonia
	
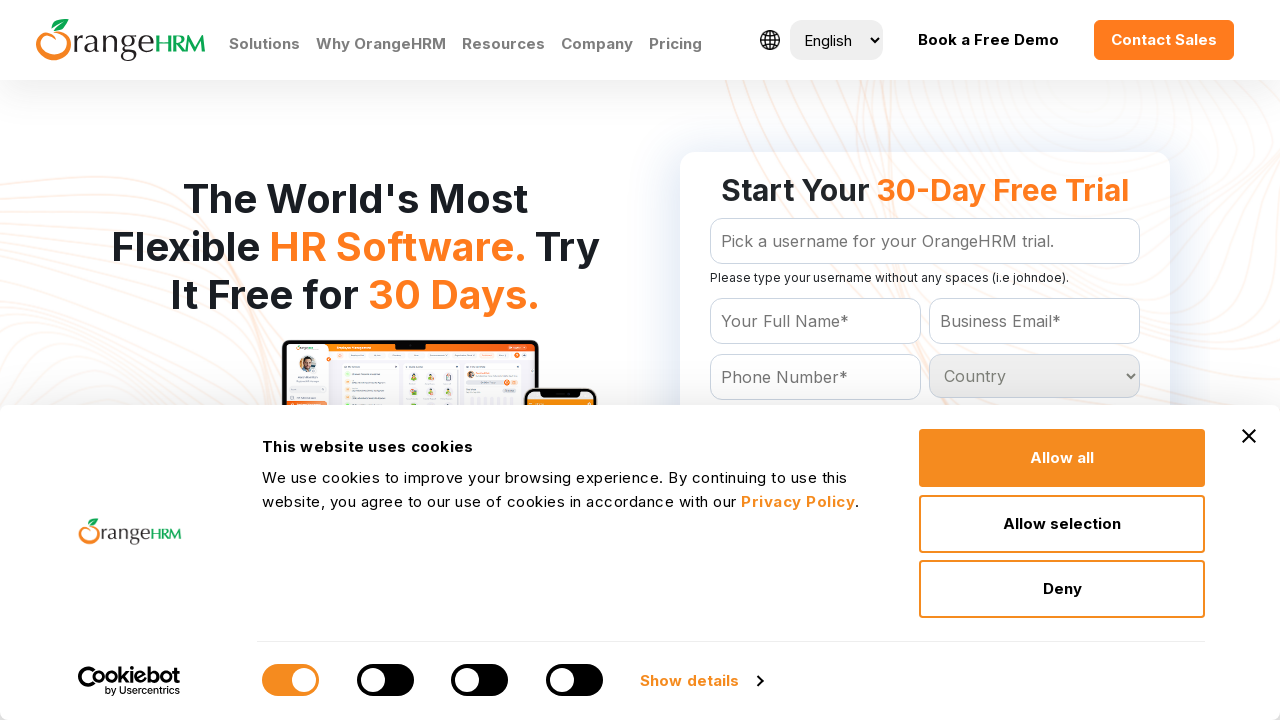

Evaluating country option: Madagascar
	
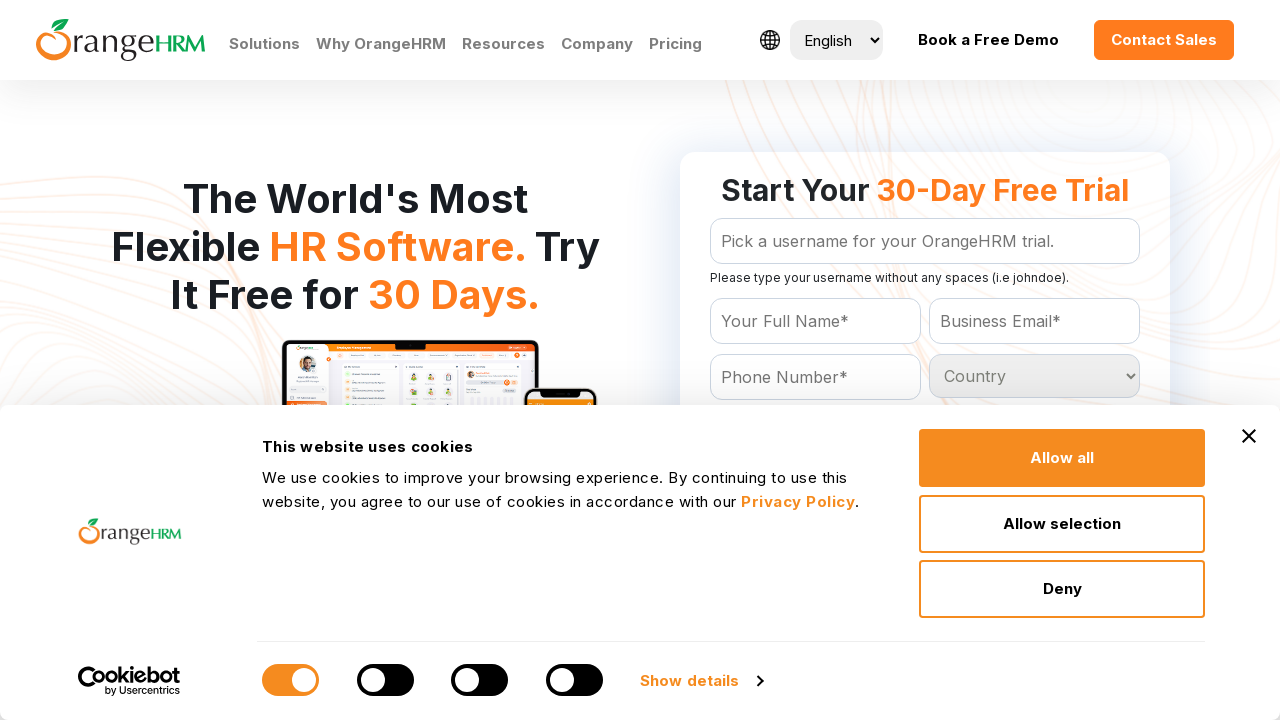

Evaluating country option: Malawi
	
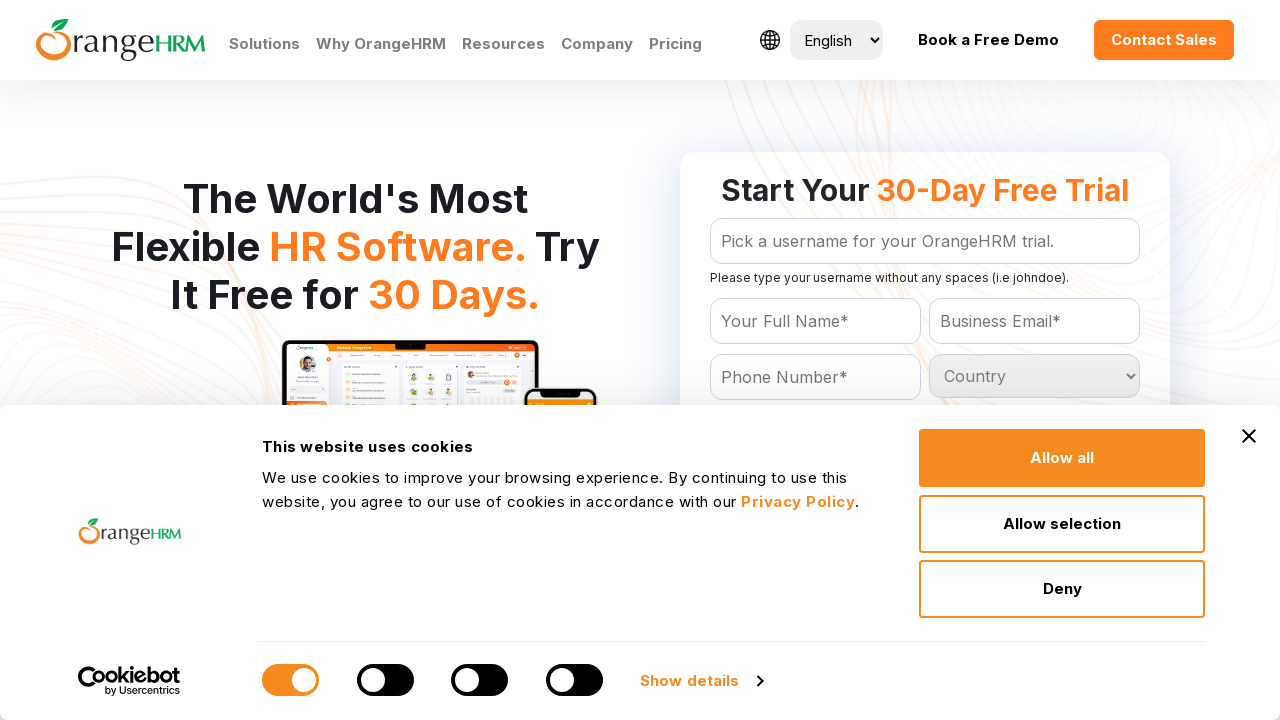

Evaluating country option: Malaysia
	
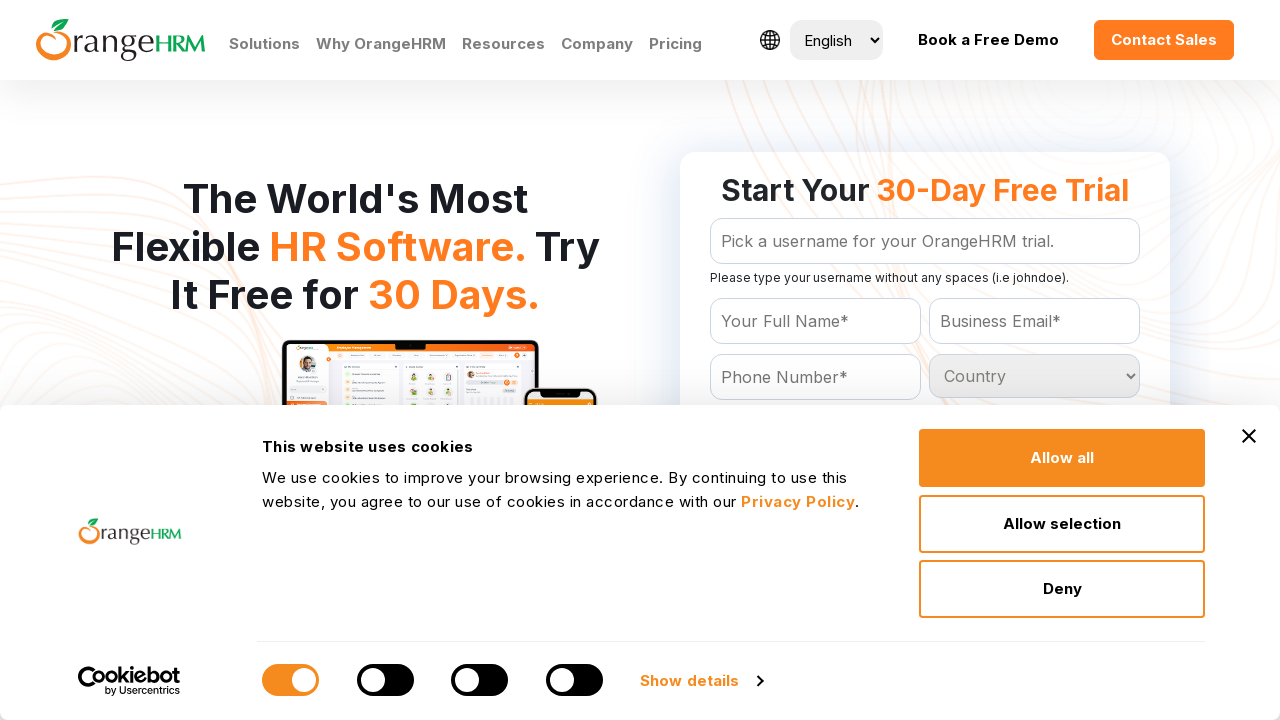

Evaluating country option: Maldives
	
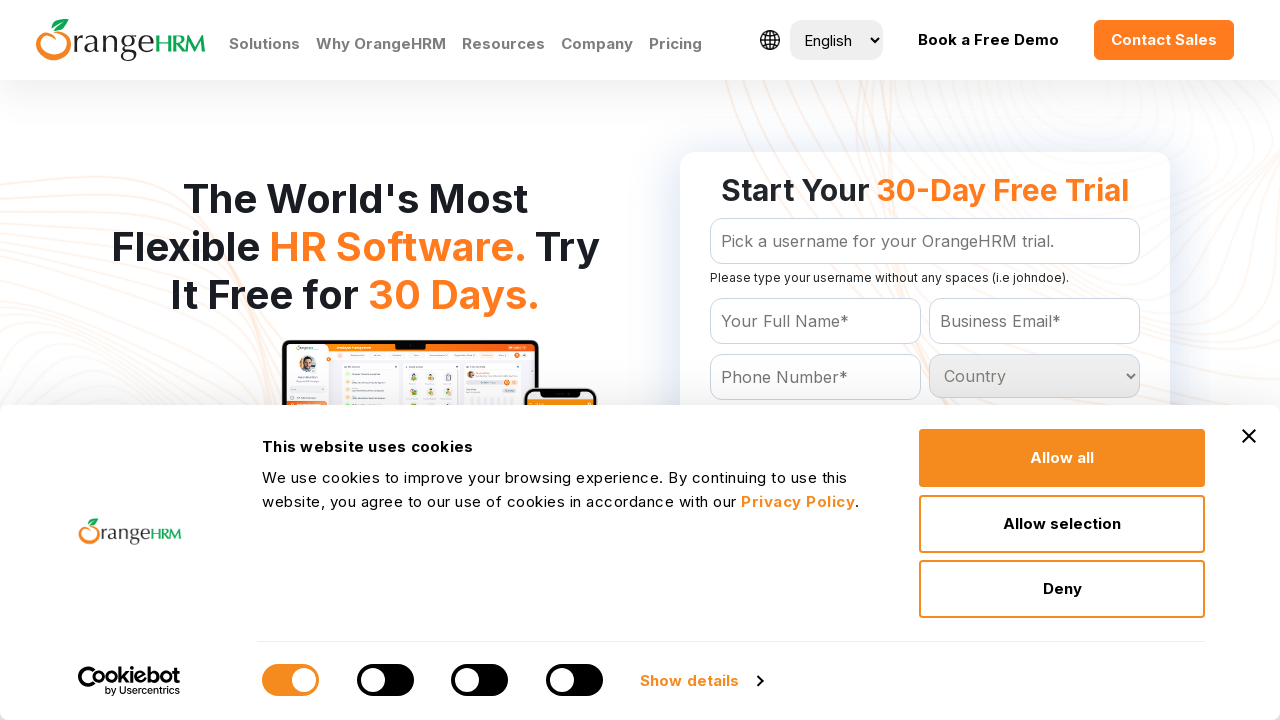

Evaluating country option: Mali
	
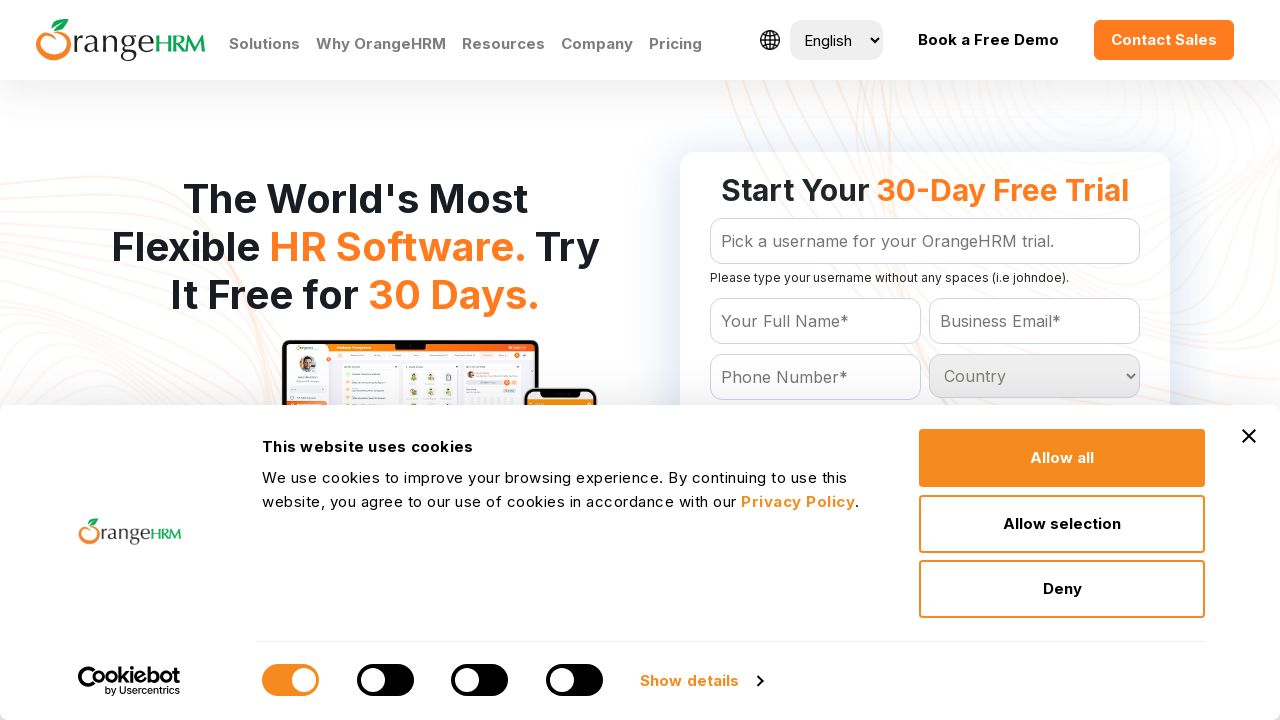

Evaluating country option: Malta
	
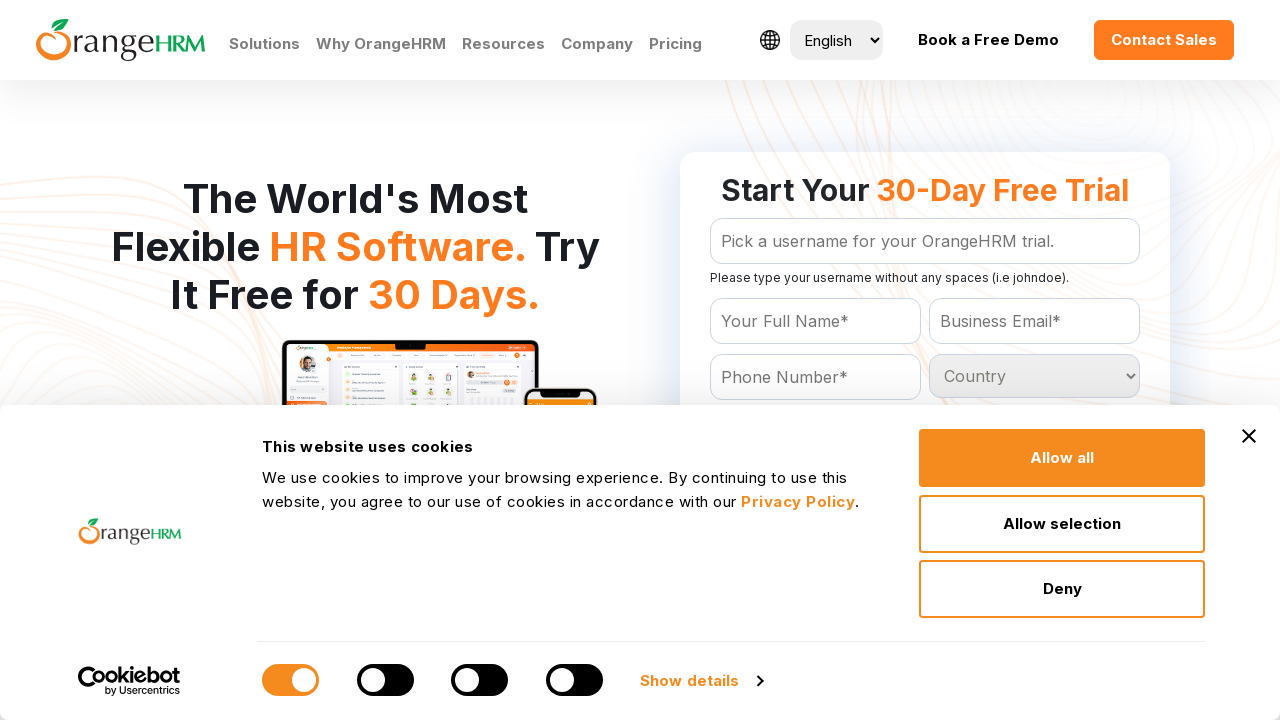

Evaluating country option: Marshall Islands
	
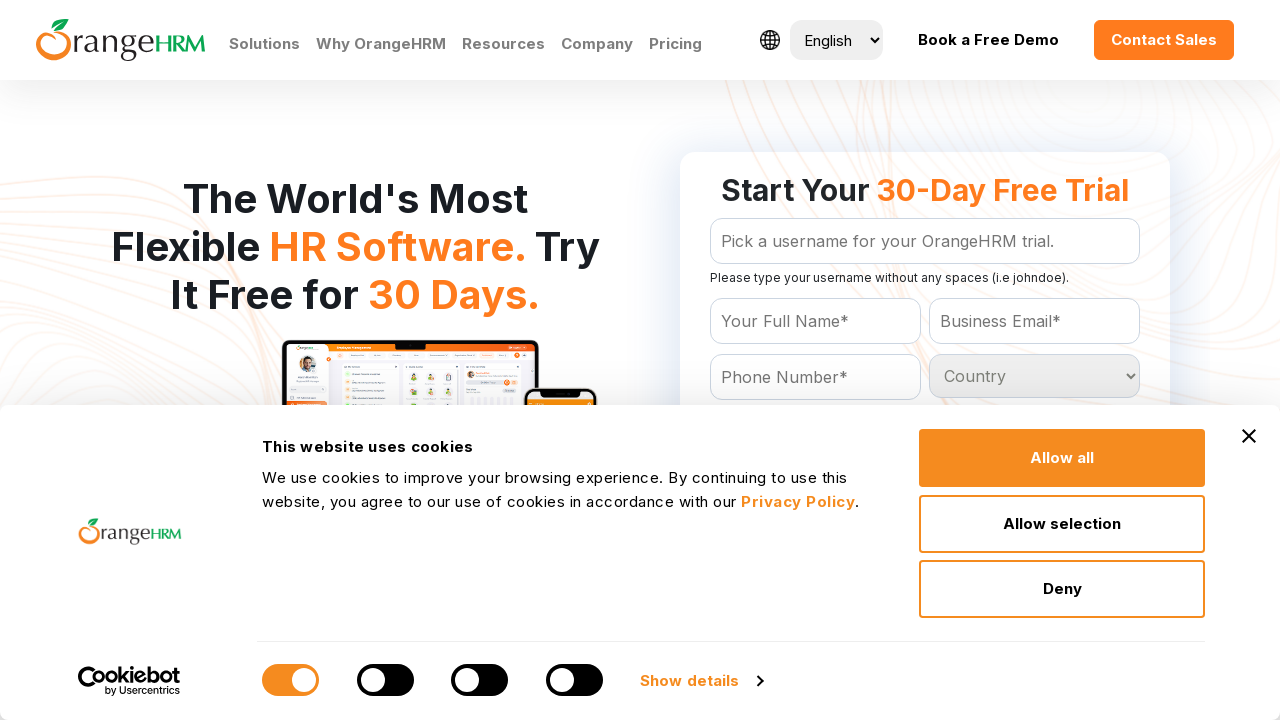

Evaluating country option: Martinique
	
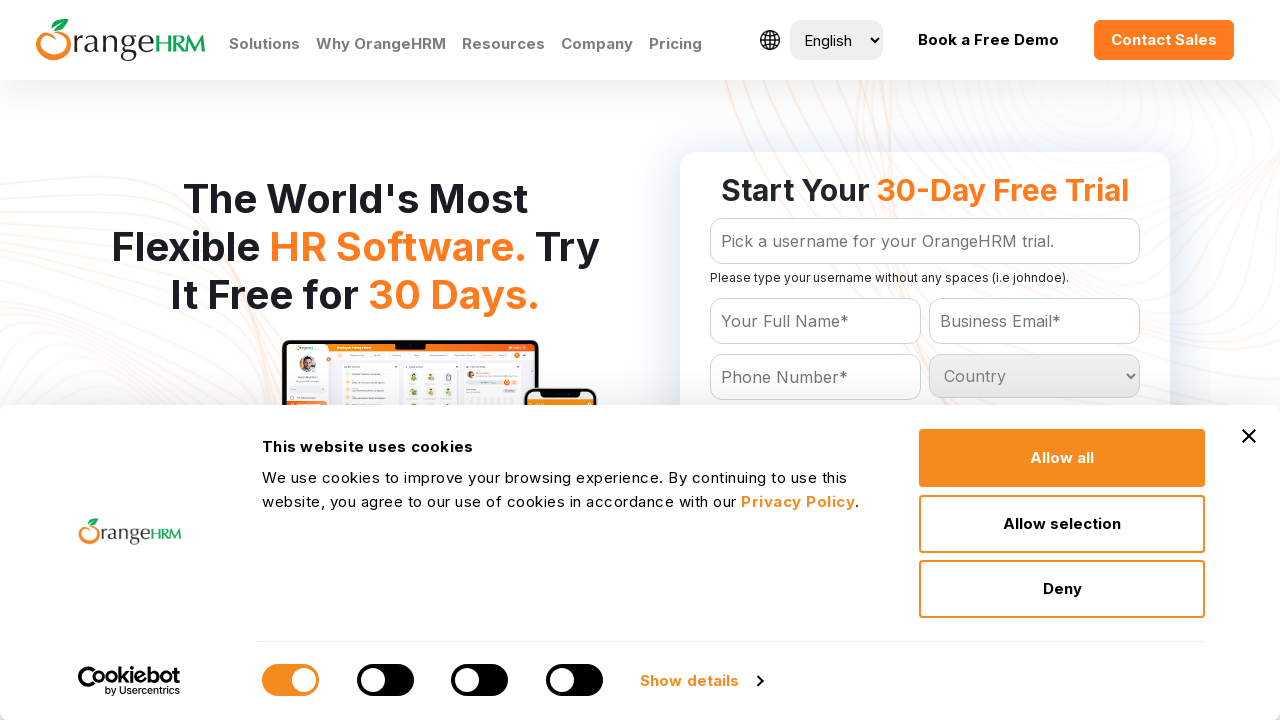

Evaluating country option: Mauritania
	
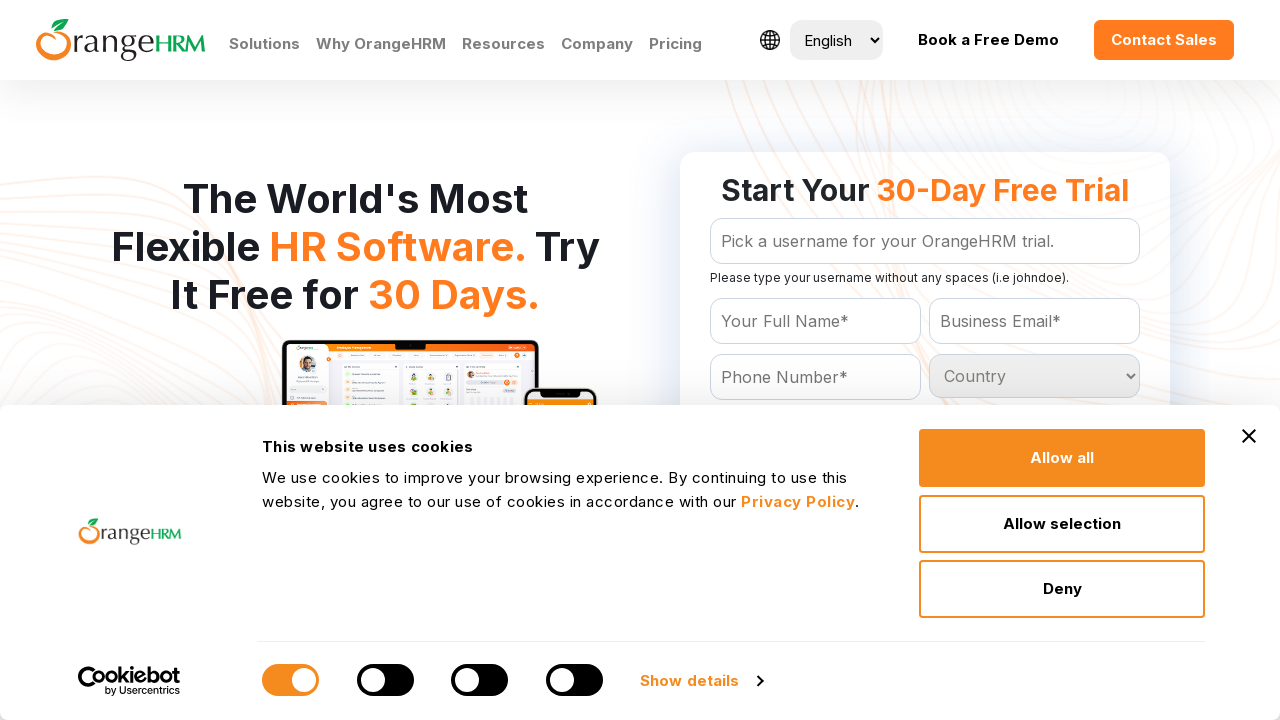

Evaluating country option: Mauritius
	
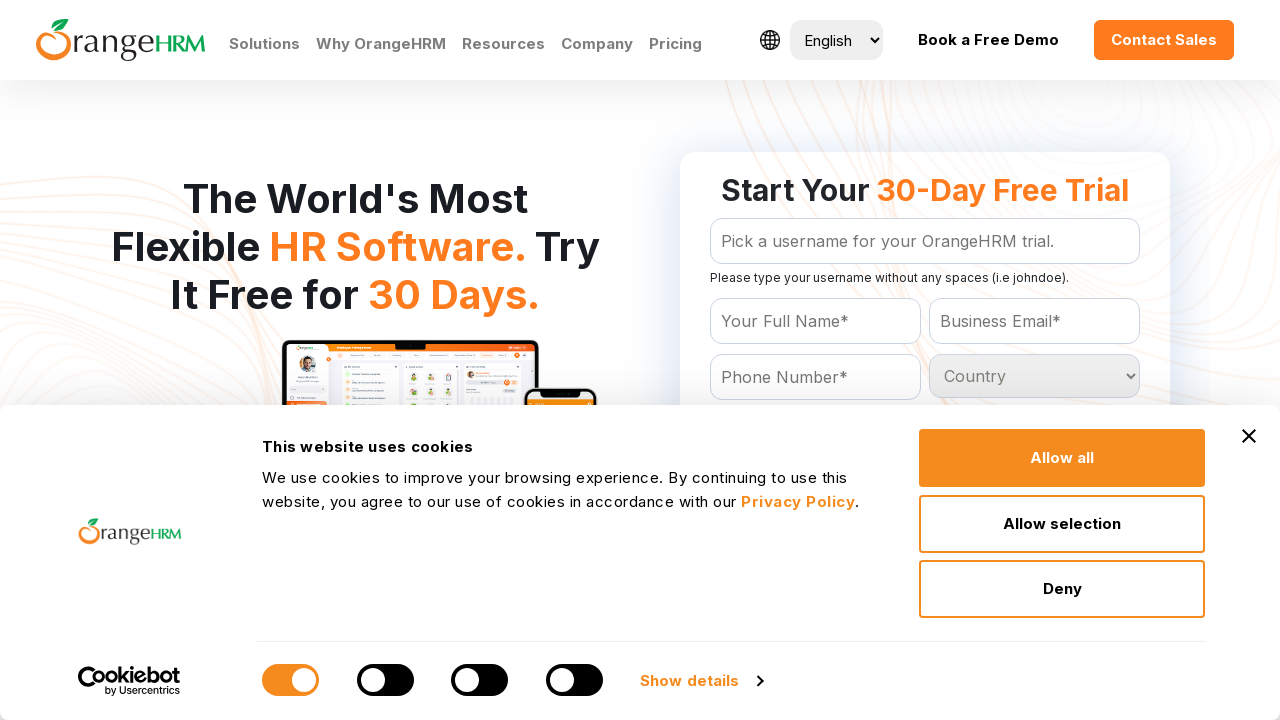

Evaluating country option: Mayotte
	
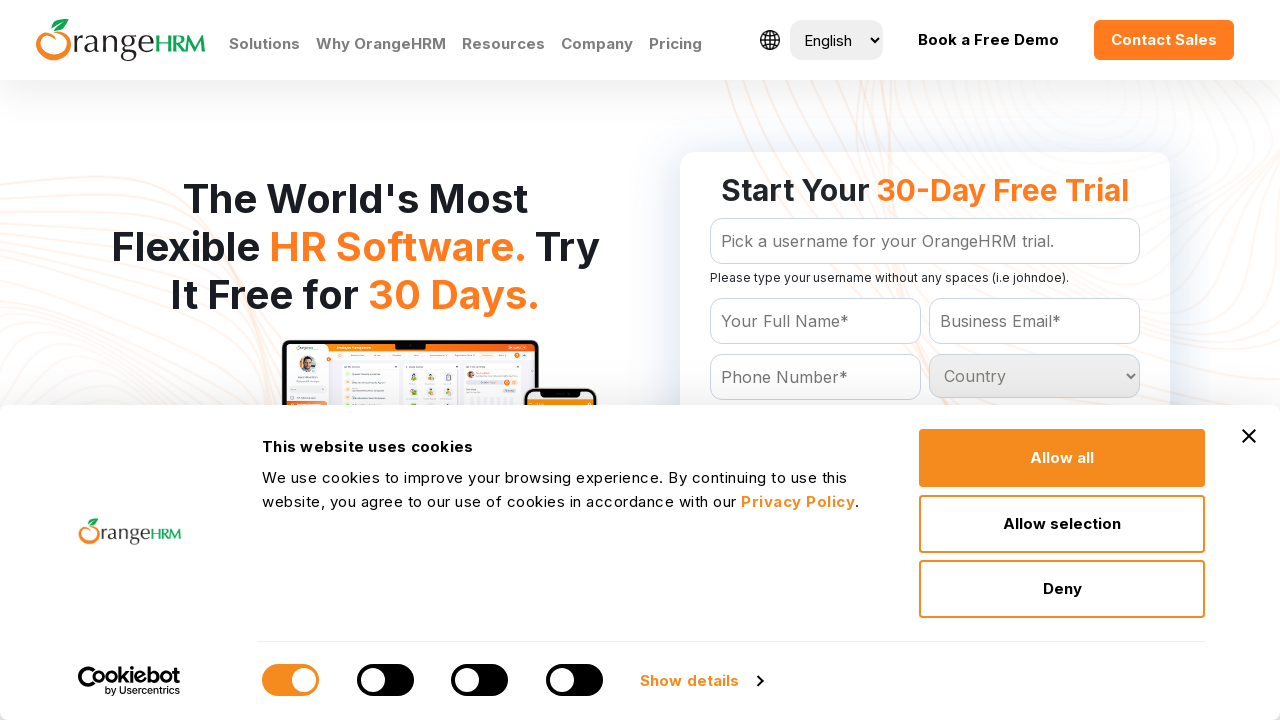

Evaluating country option: Mexico
	
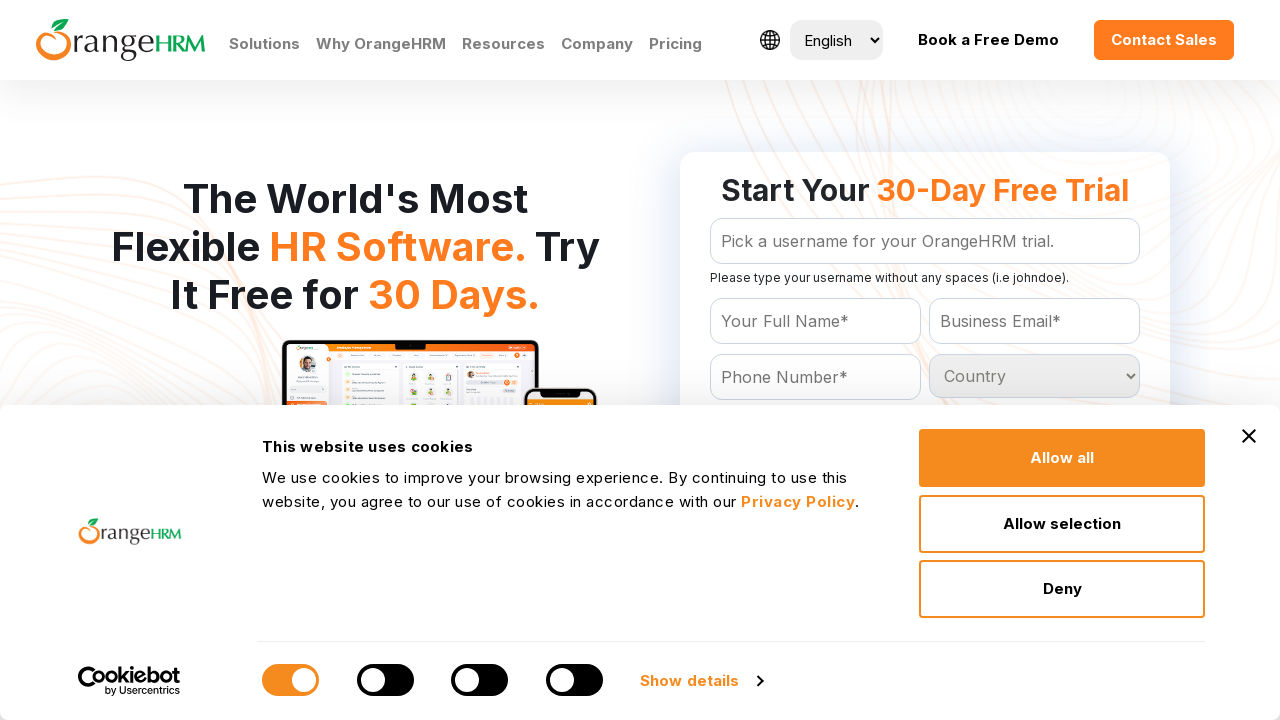

Evaluating country option: Moldova
	
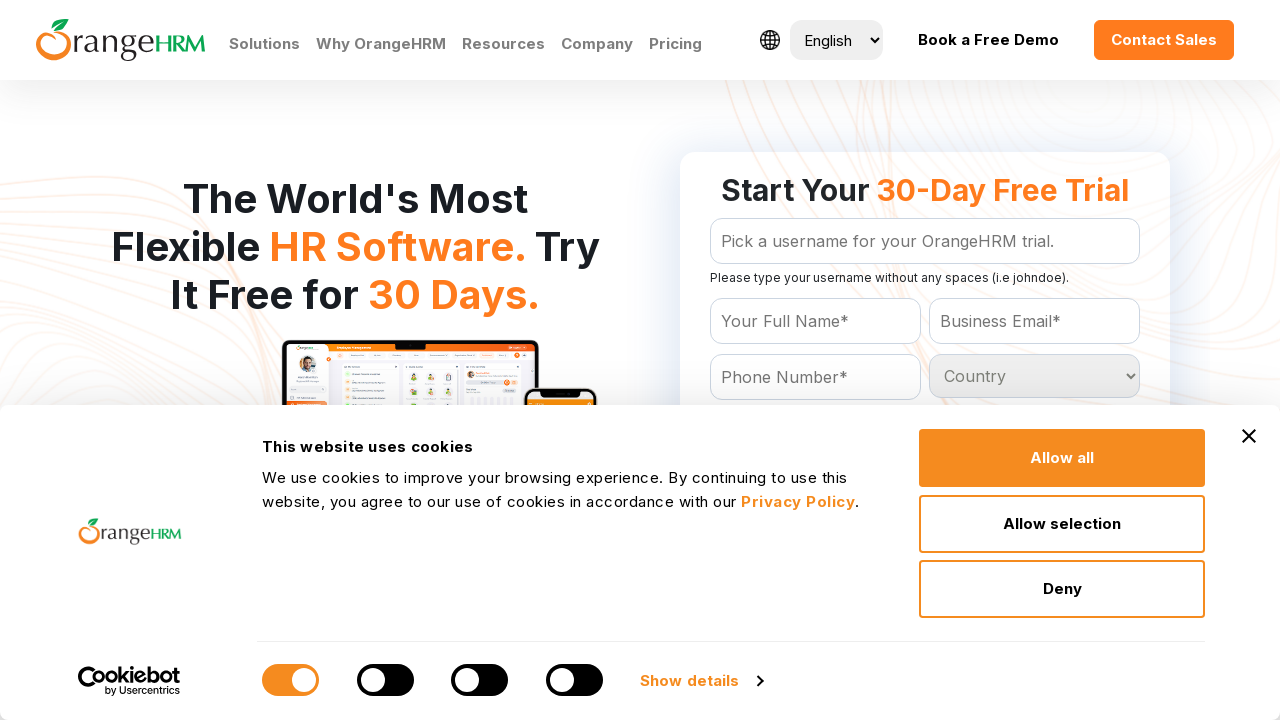

Evaluating country option: Monaco
	
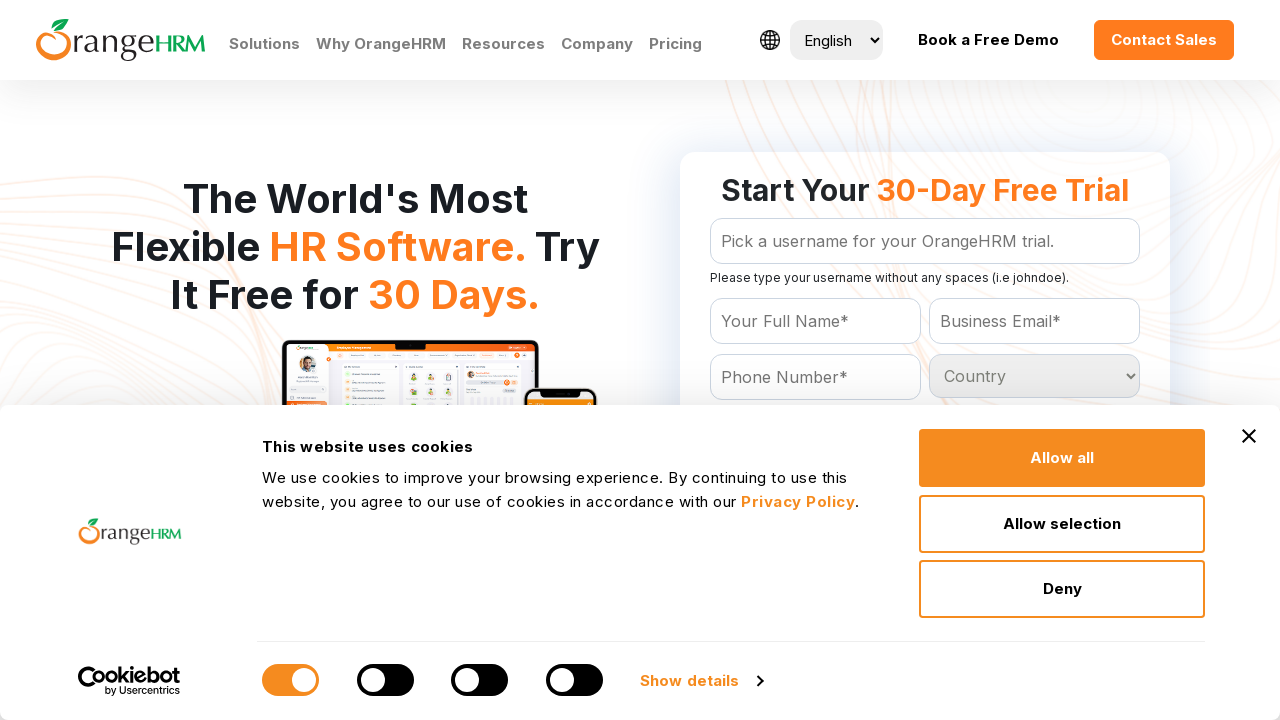

Evaluating country option: Montenegro
	
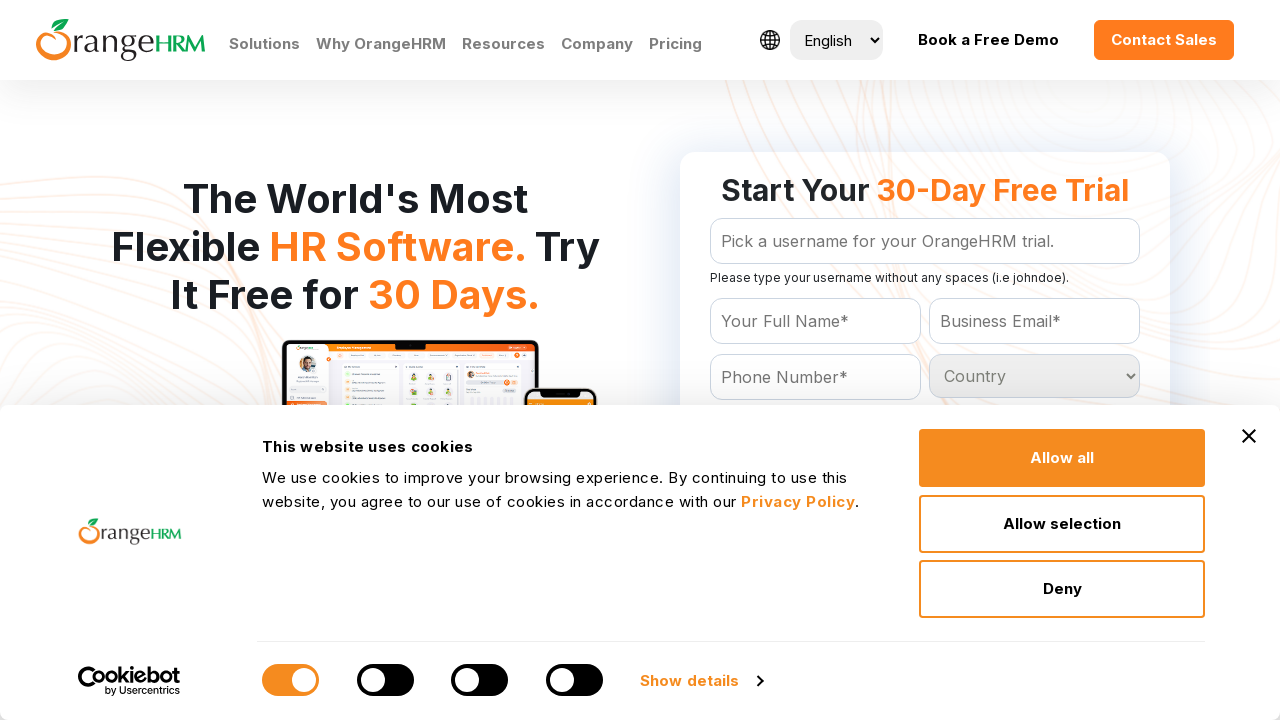

Evaluating country option: Mongolia
	
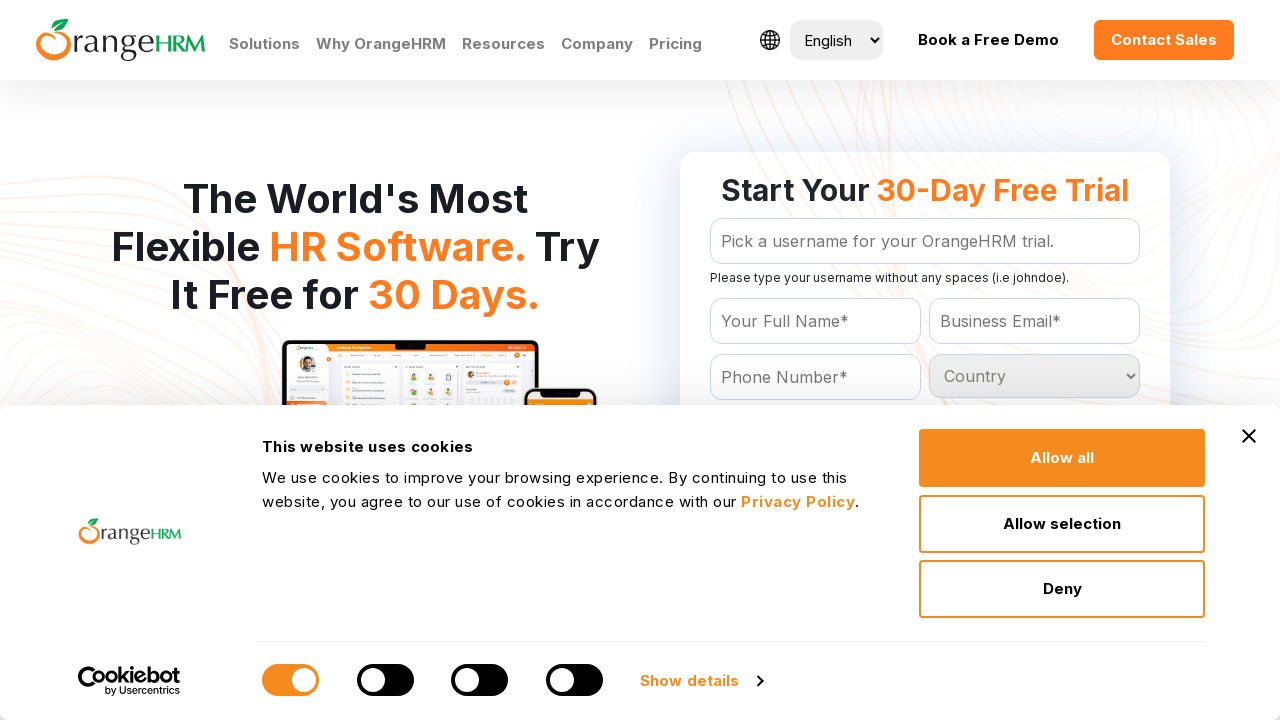

Evaluating country option: Morocco
	
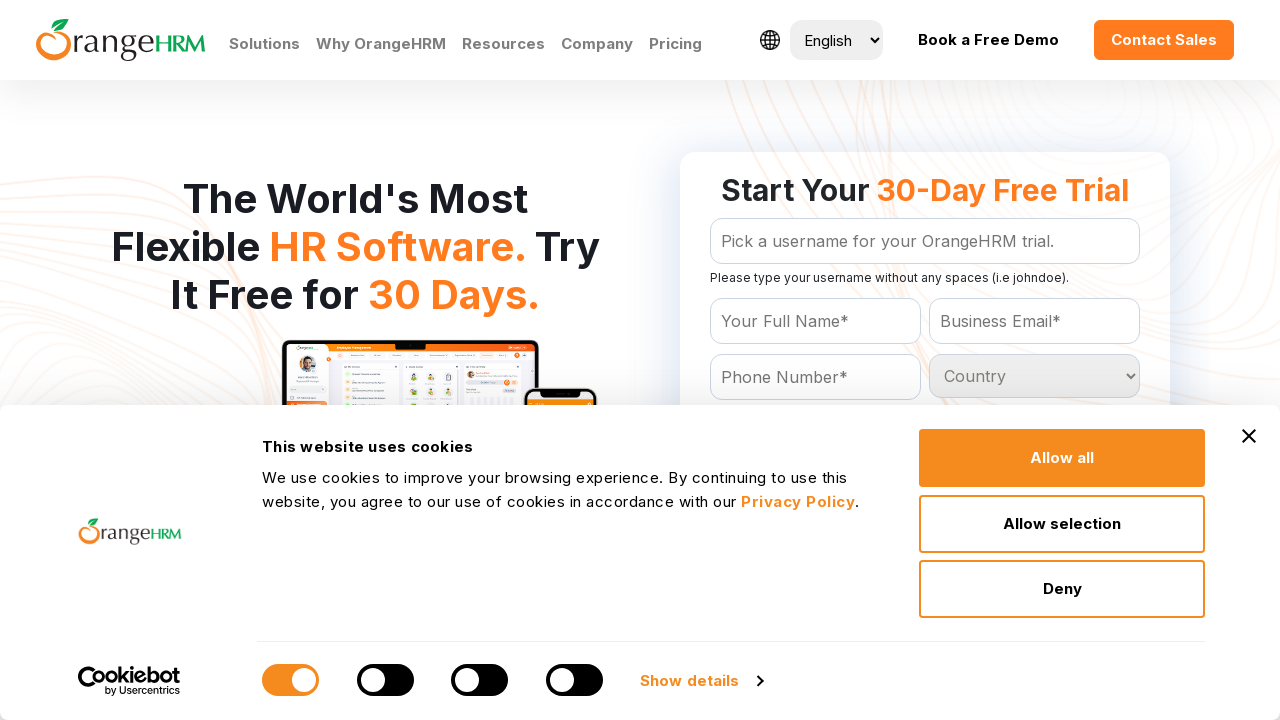

Evaluating country option: Mozambique
	
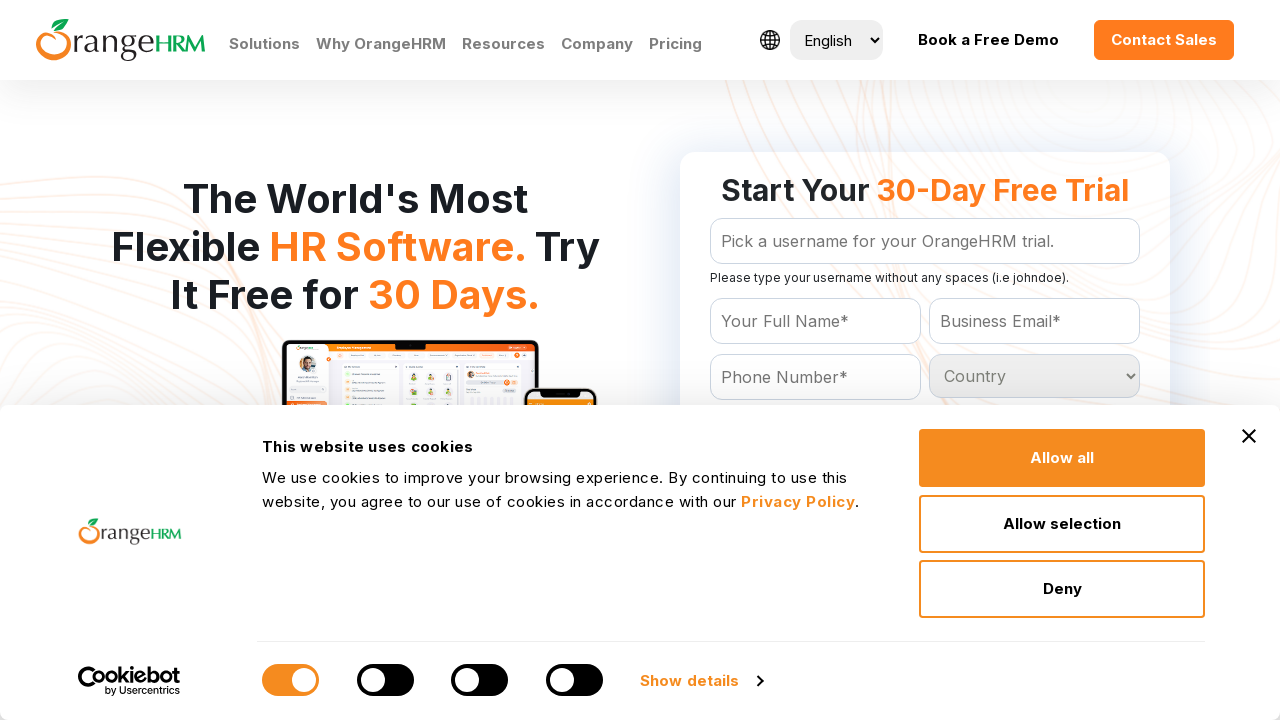

Evaluating country option: Myanmar
	
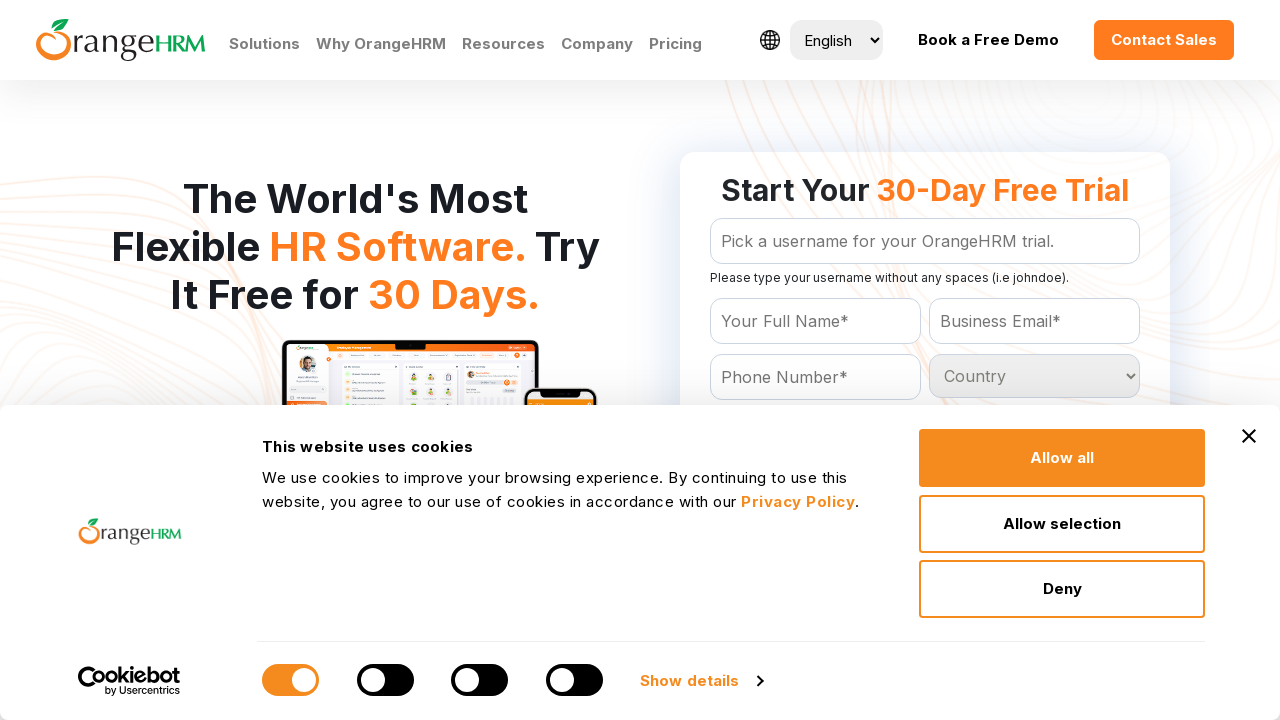

Evaluating country option: Namibia
	
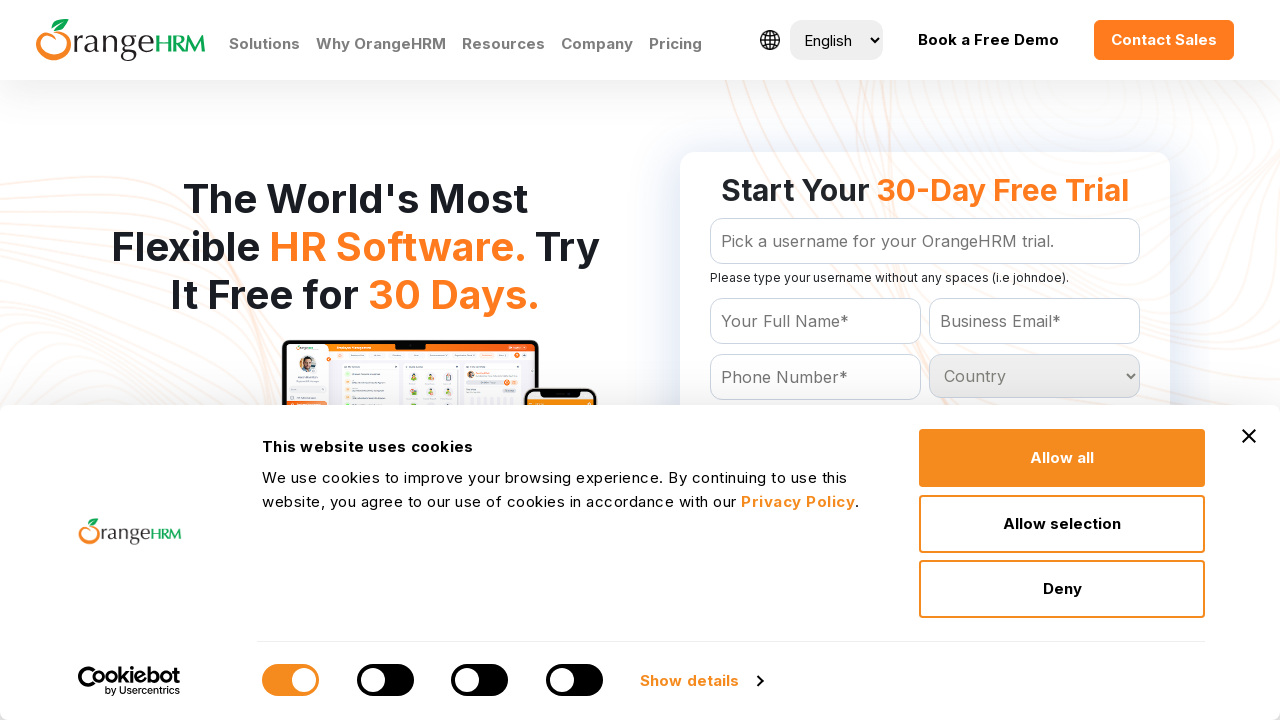

Evaluating country option: Nauru
	
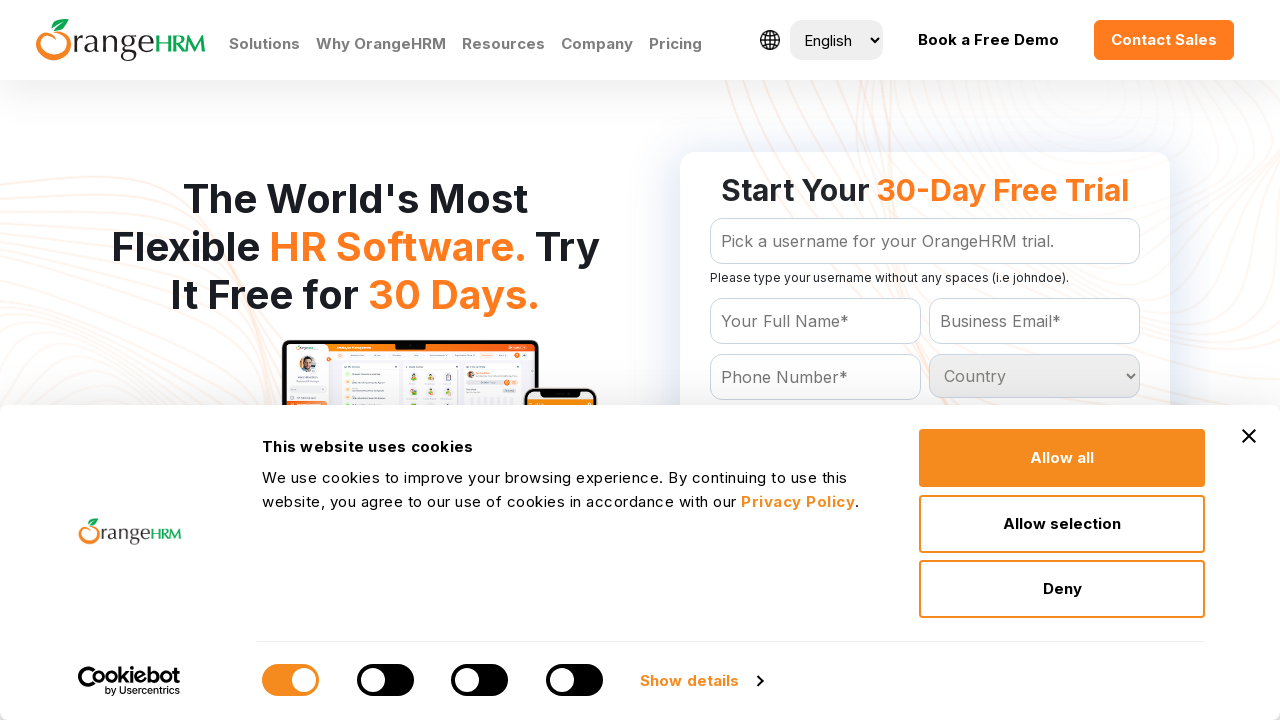

Evaluating country option: Nepal
	
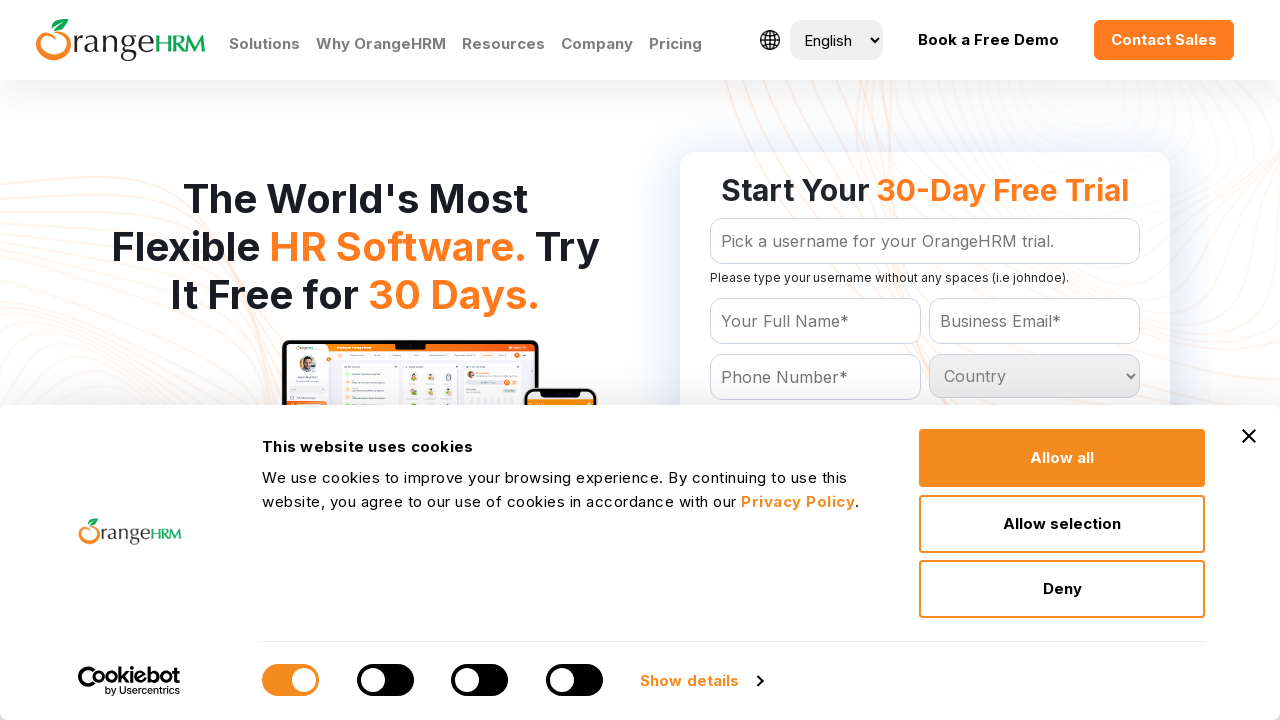

Evaluating country option: Netherlands
	
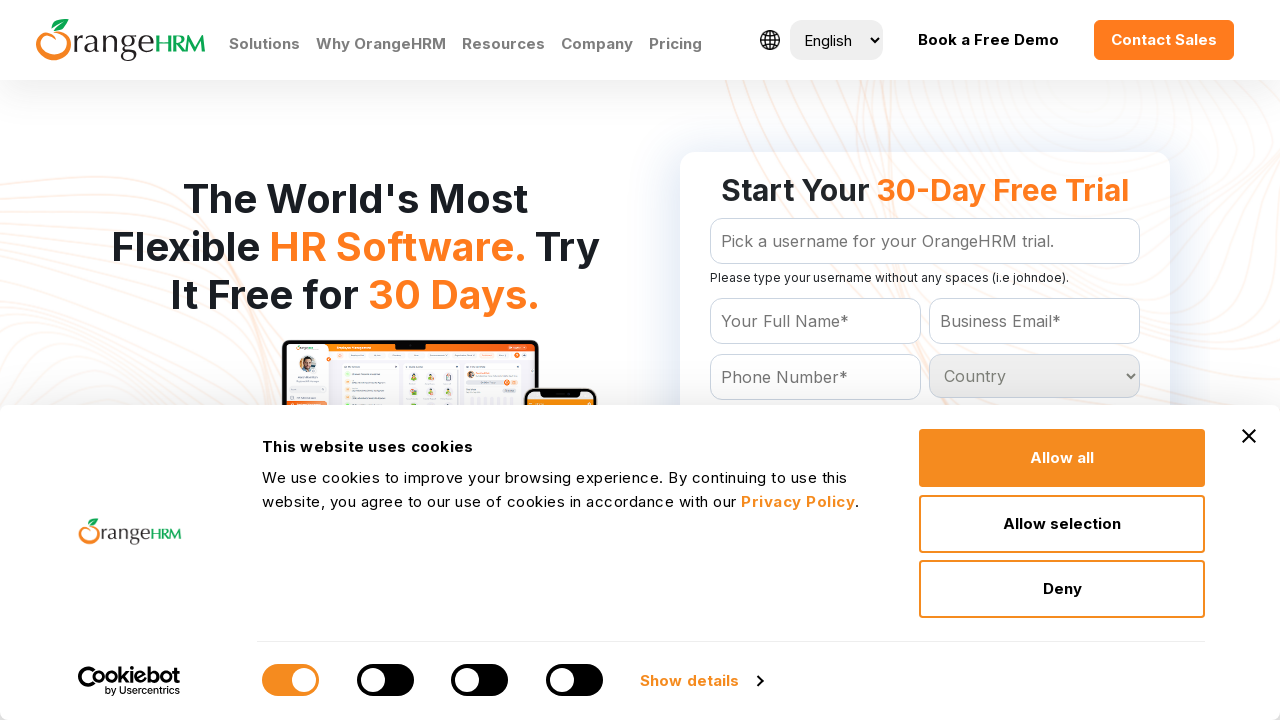

Evaluating country option: Netherlands Antilles
	
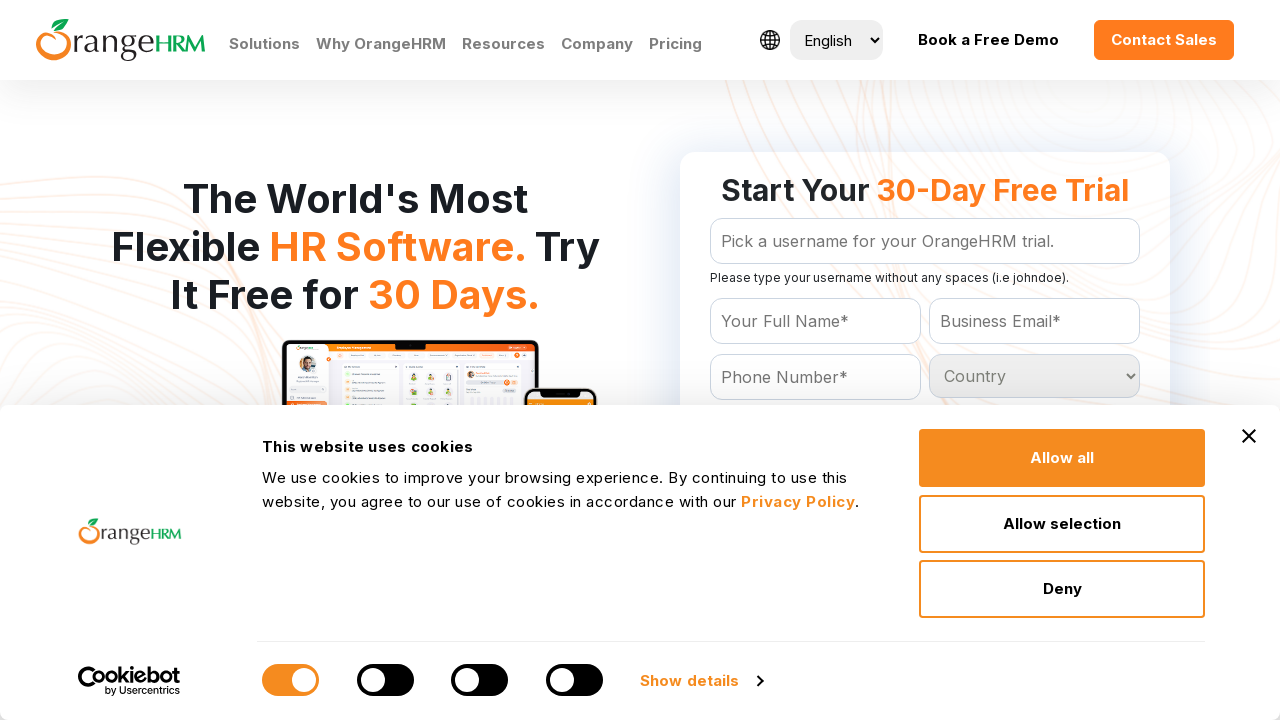

Evaluating country option: New Caledonia
	
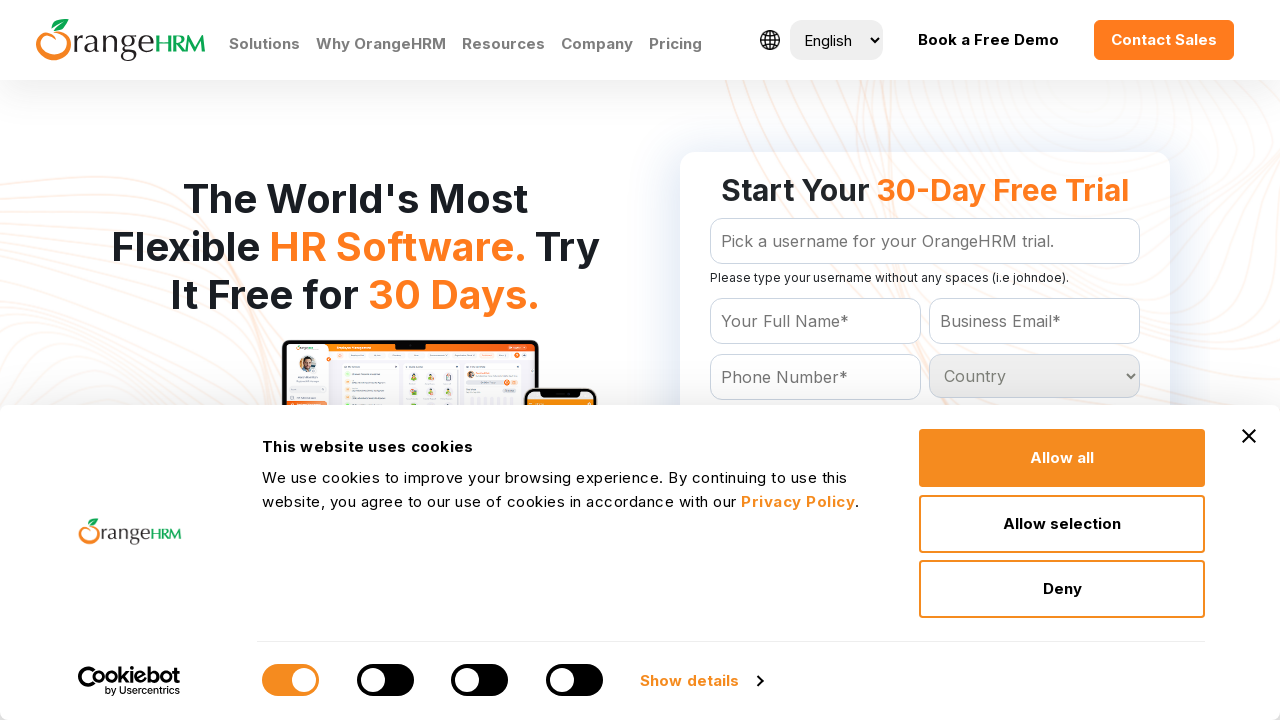

Evaluating country option: New Zealand
	
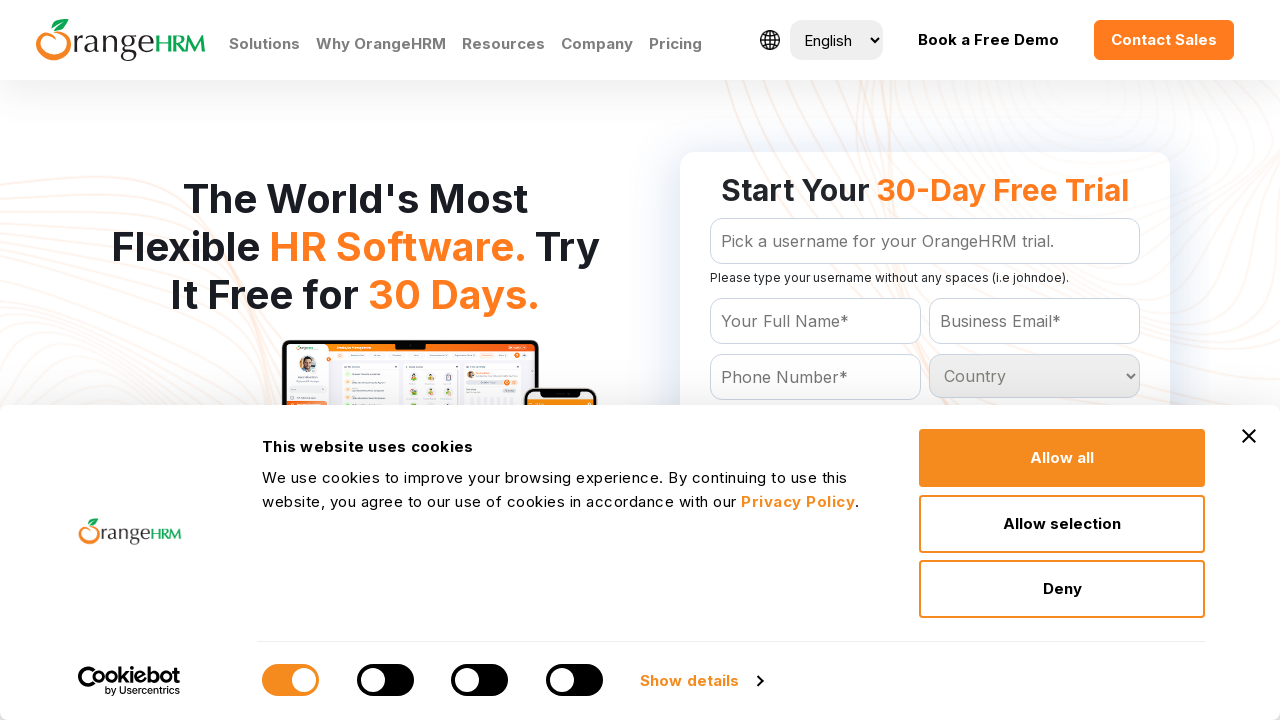

Evaluating country option: Nicaragua
	
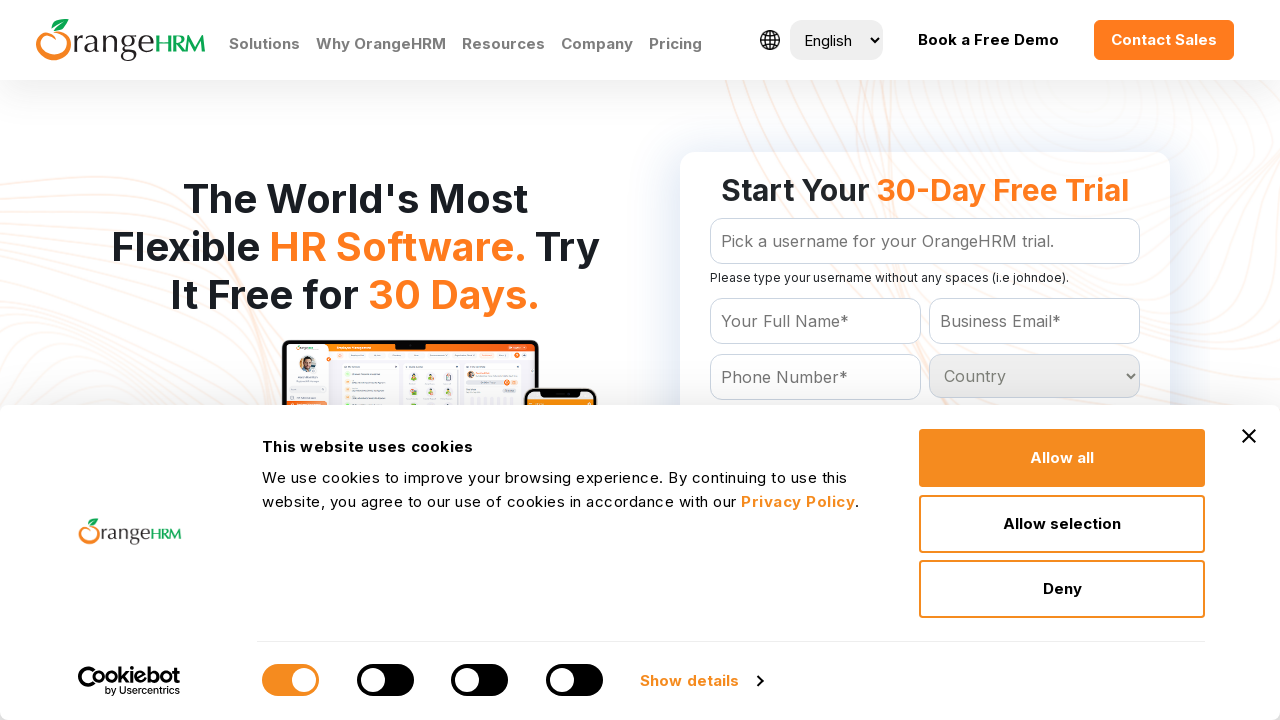

Evaluating country option: Niger
	
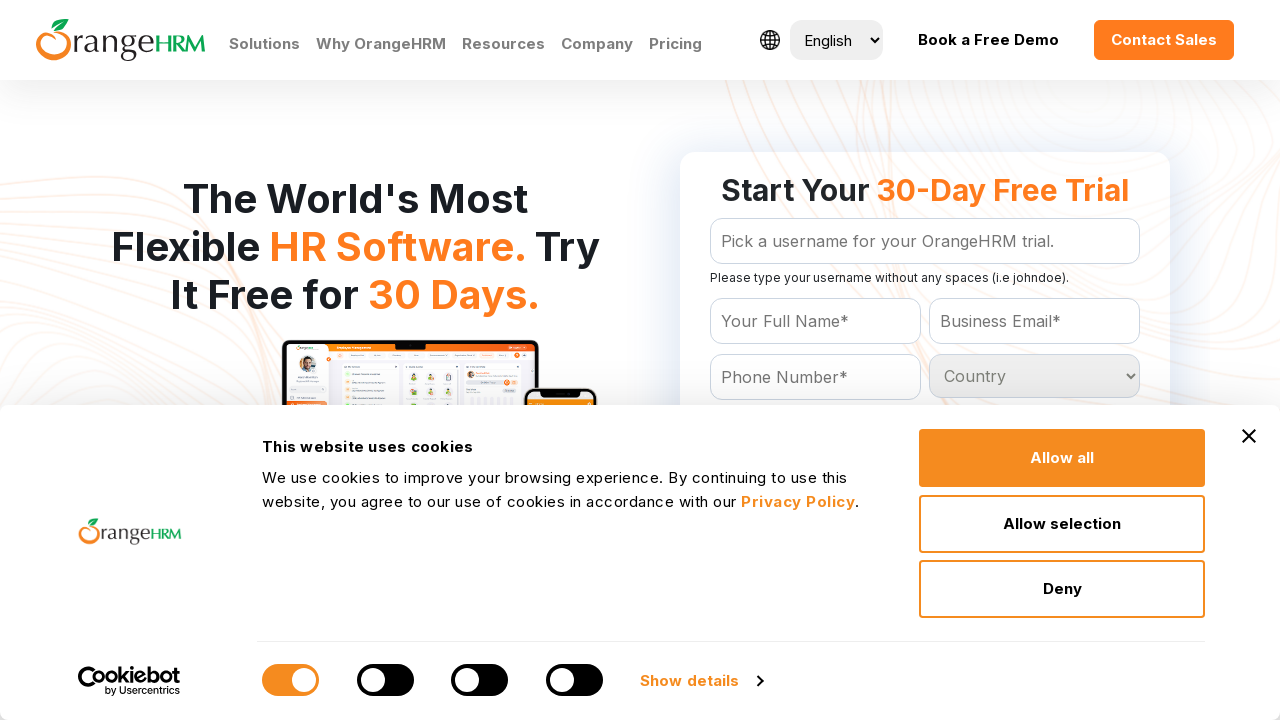

Evaluating country option: Nigeria
	
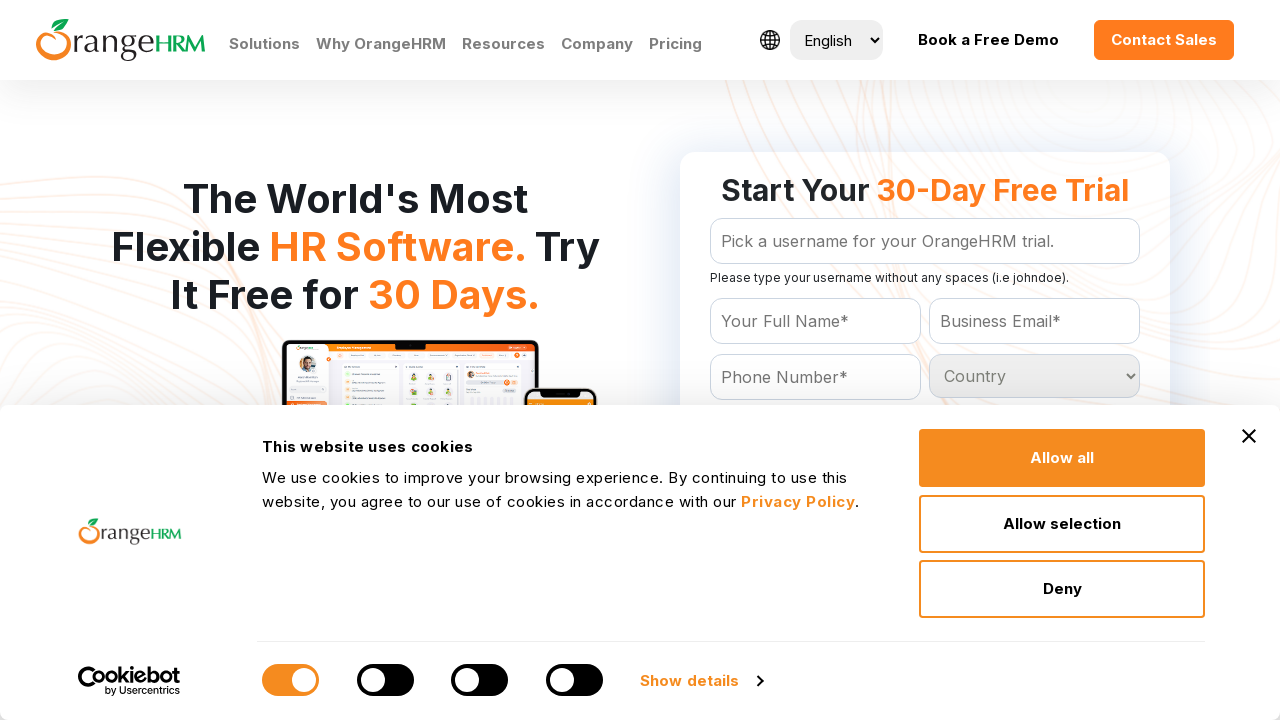

Evaluating country option: Niue
	
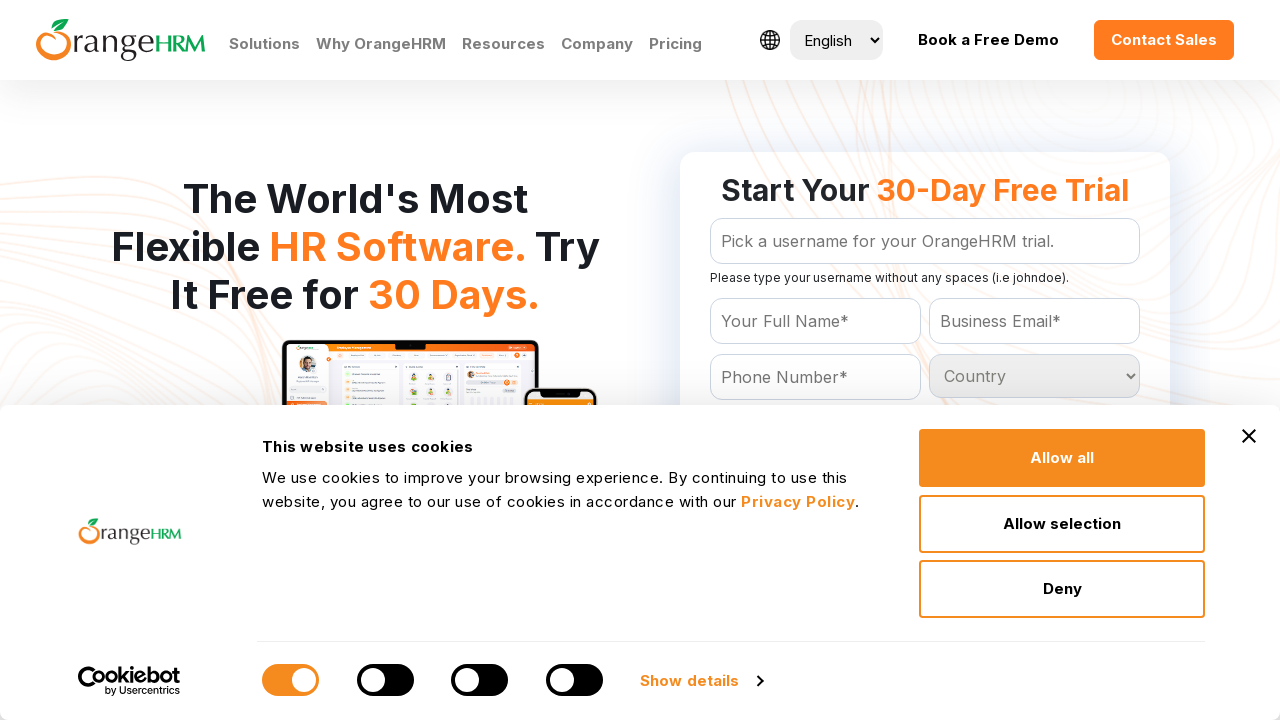

Evaluating country option: Norfolk Island
	
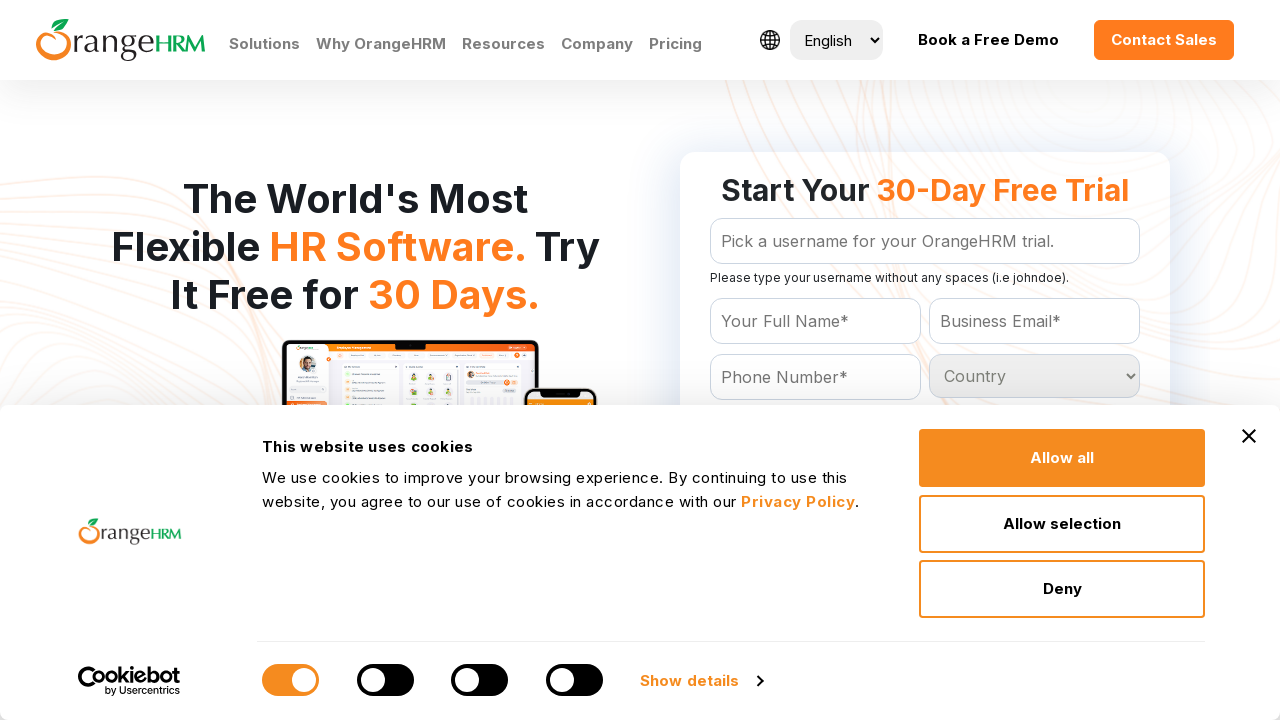

Evaluating country option: Northern Mariana Islands
	
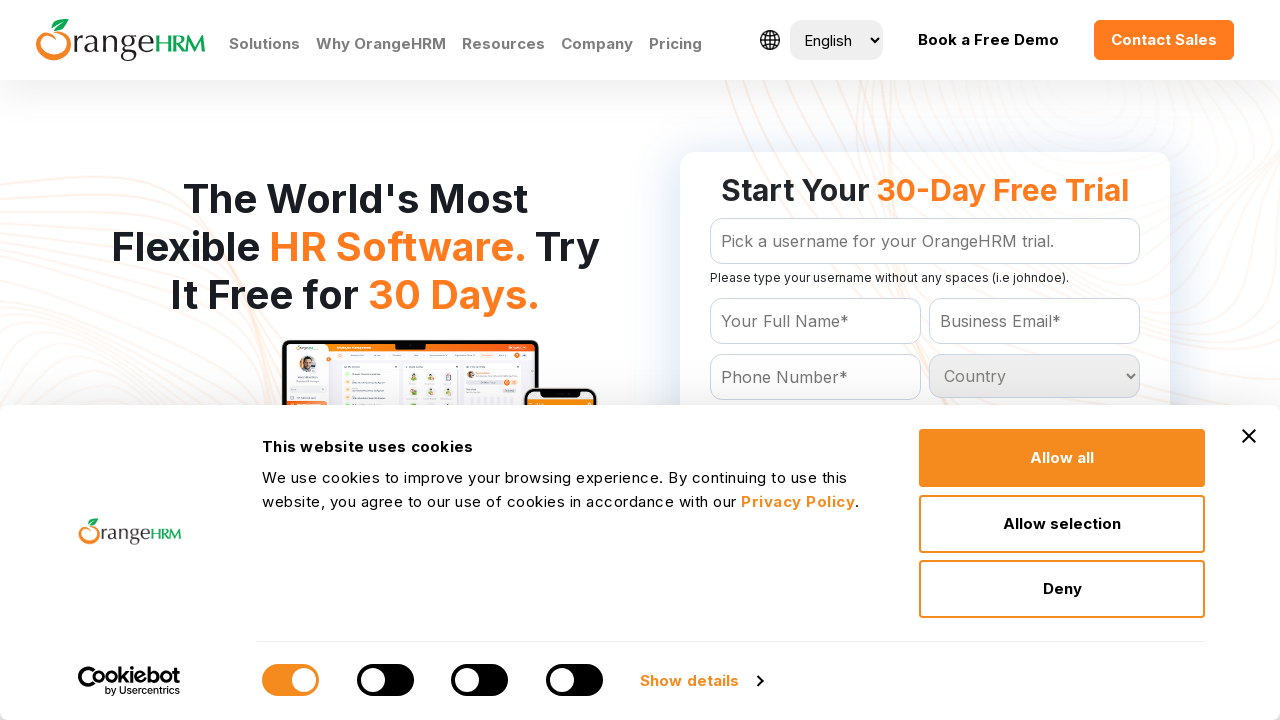

Evaluating country option: Norway
	
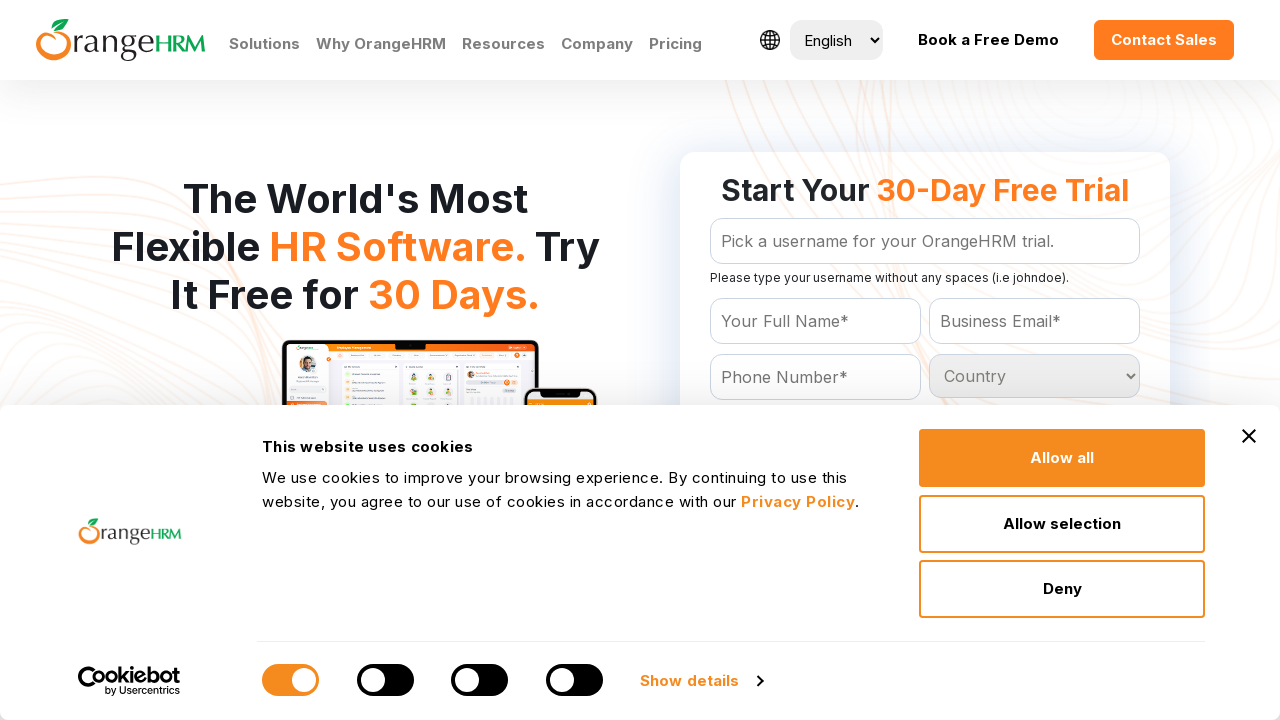

Evaluating country option: Oman
	
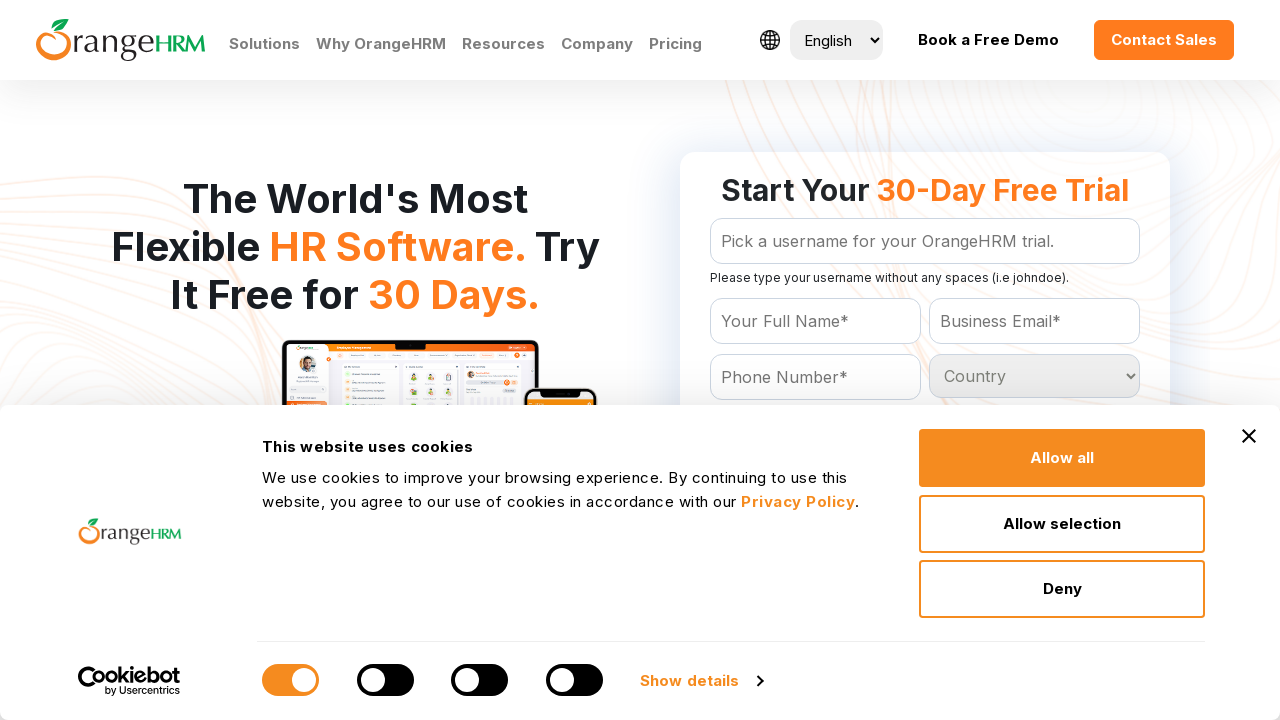

Evaluating country option: Pakistan
	
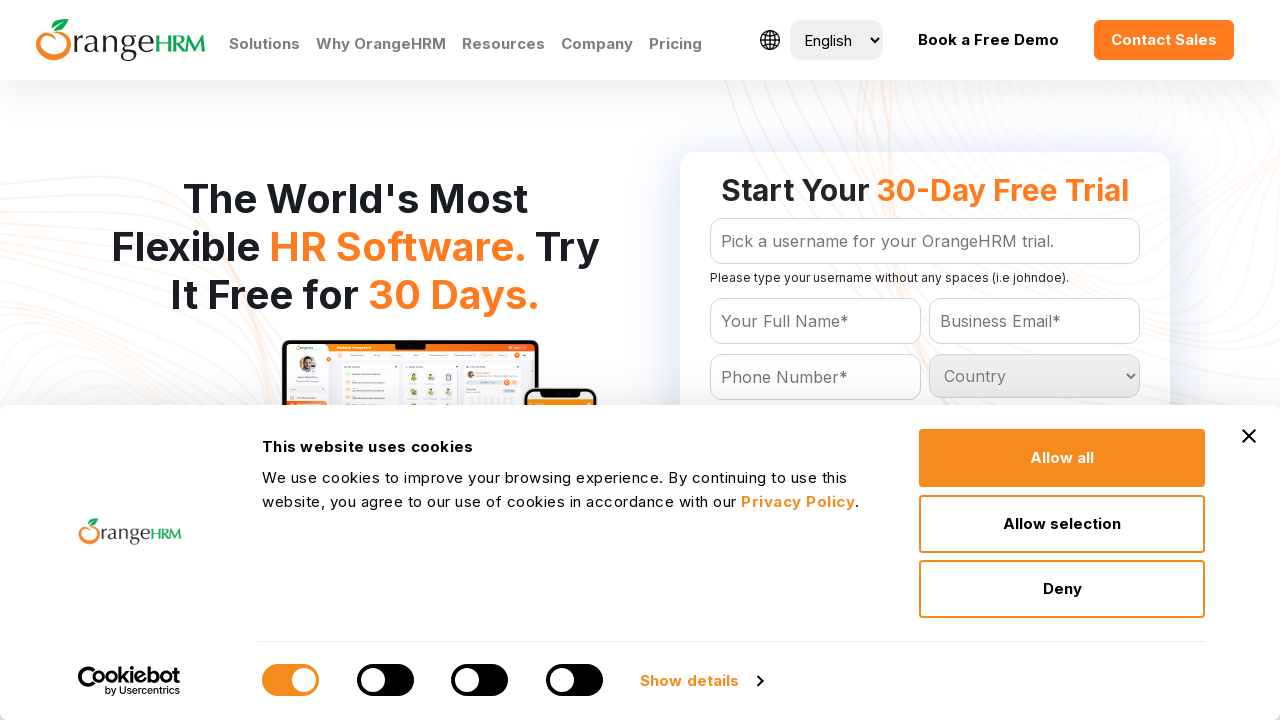

Evaluating country option: Palau
	
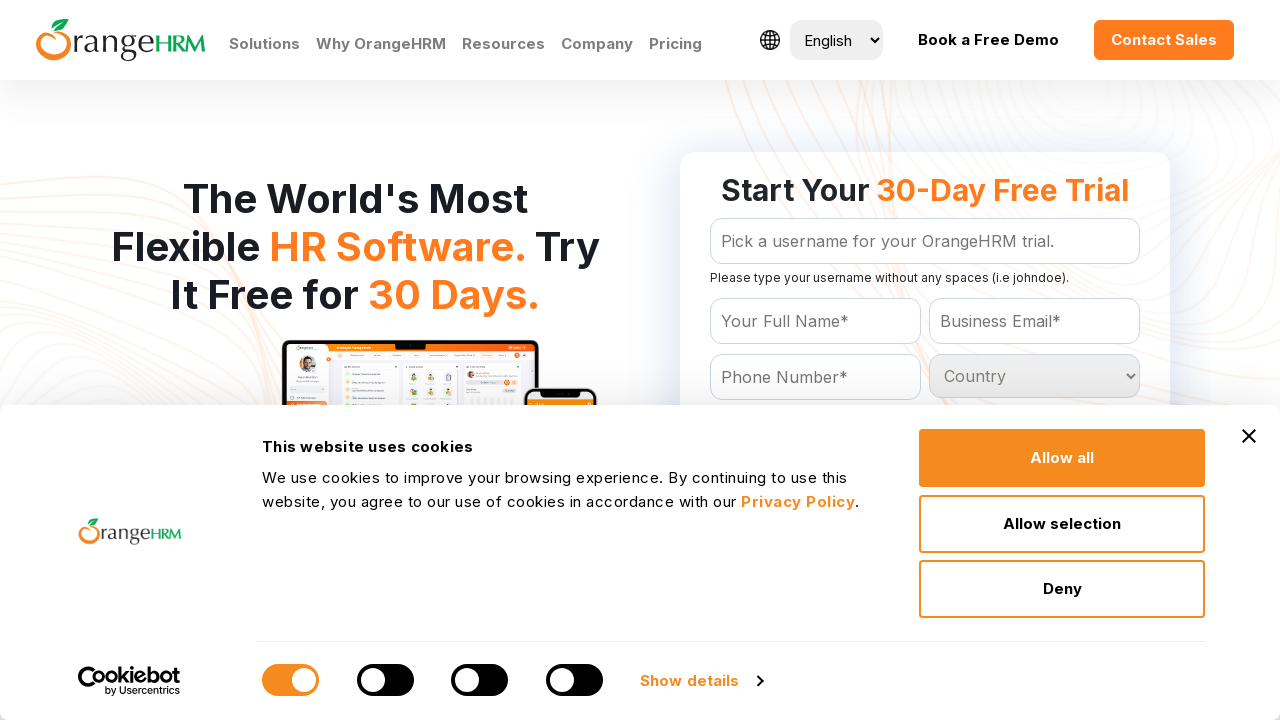

Evaluating country option: Panama
	
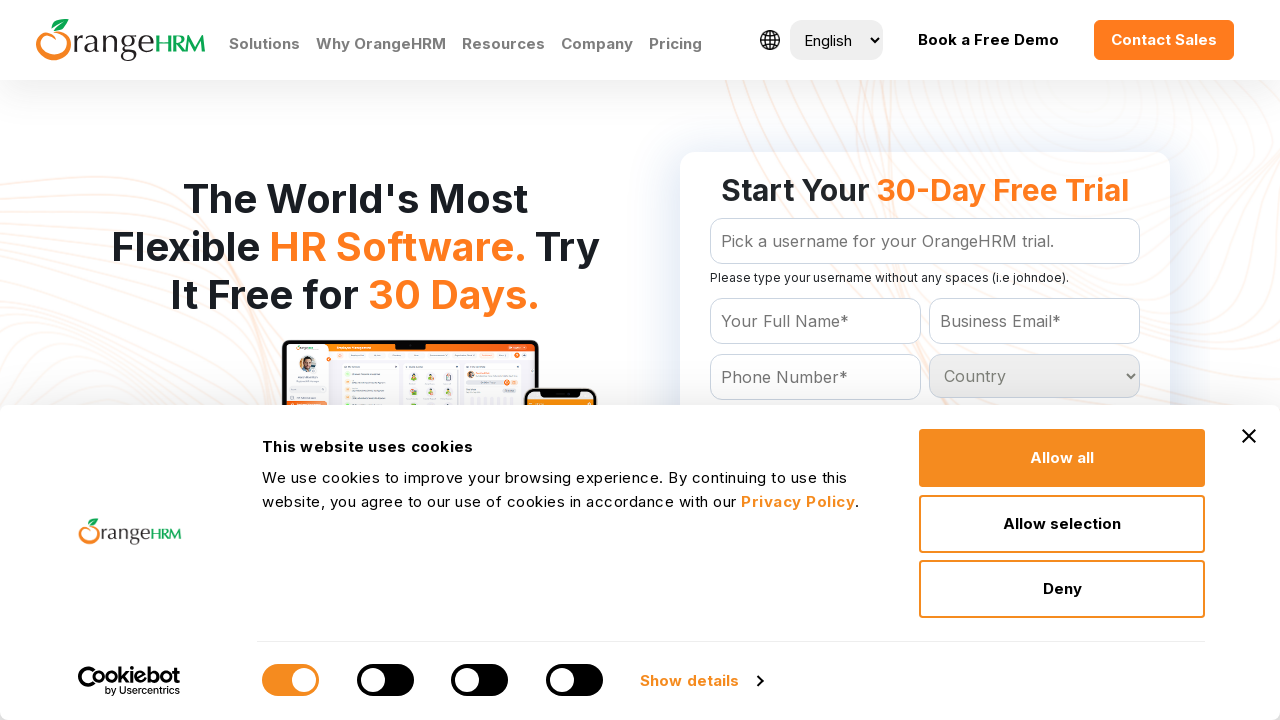

Evaluating country option: Papua New Guinea
	
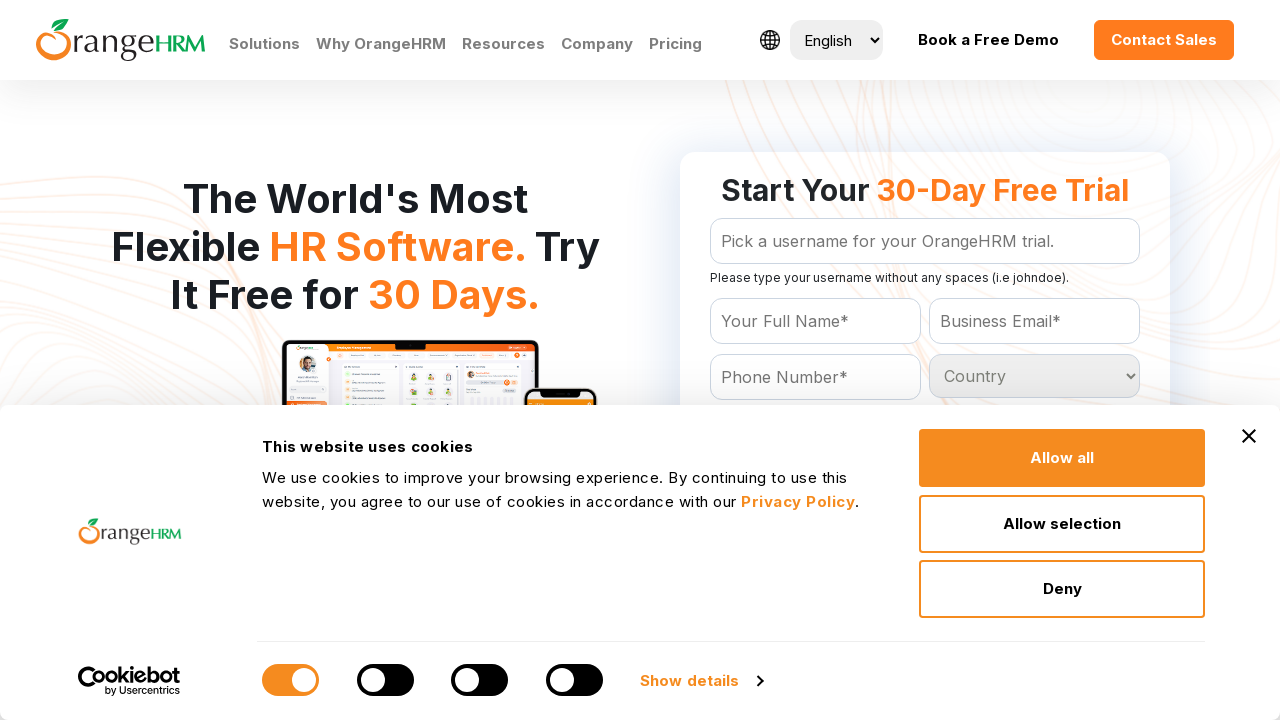

Evaluating country option: Paraguay
	
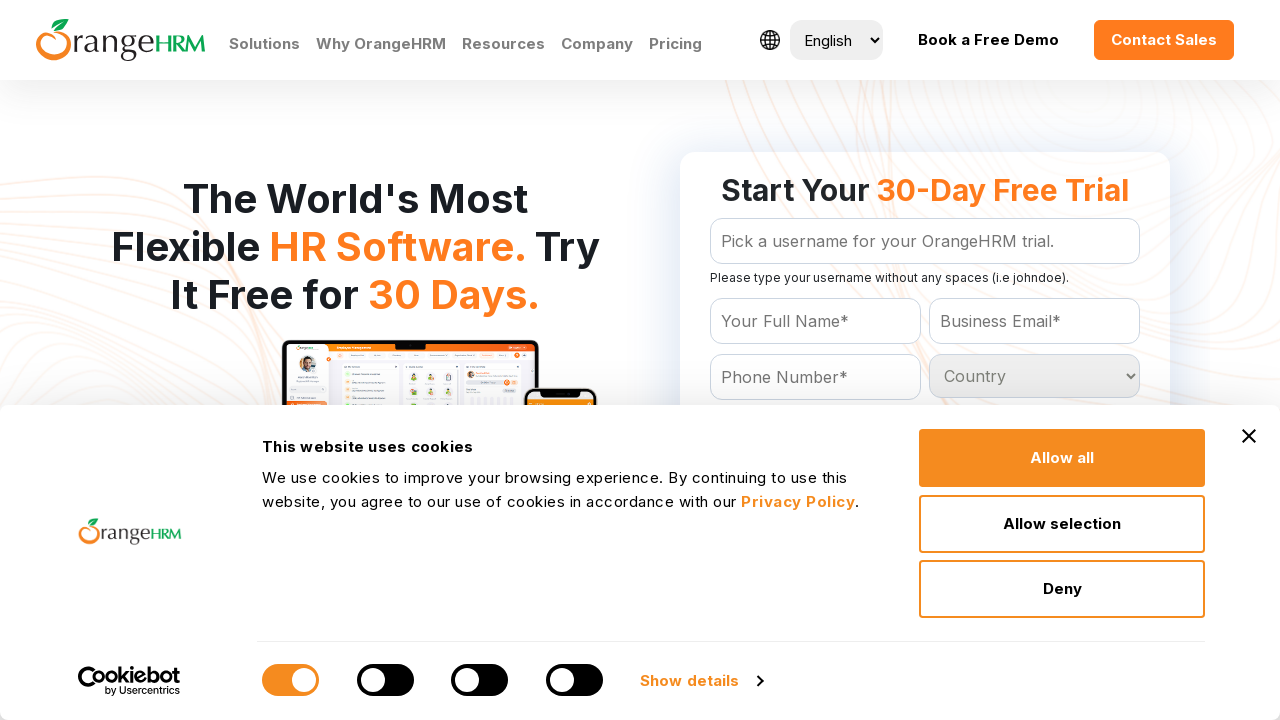

Evaluating country option: Peru
	
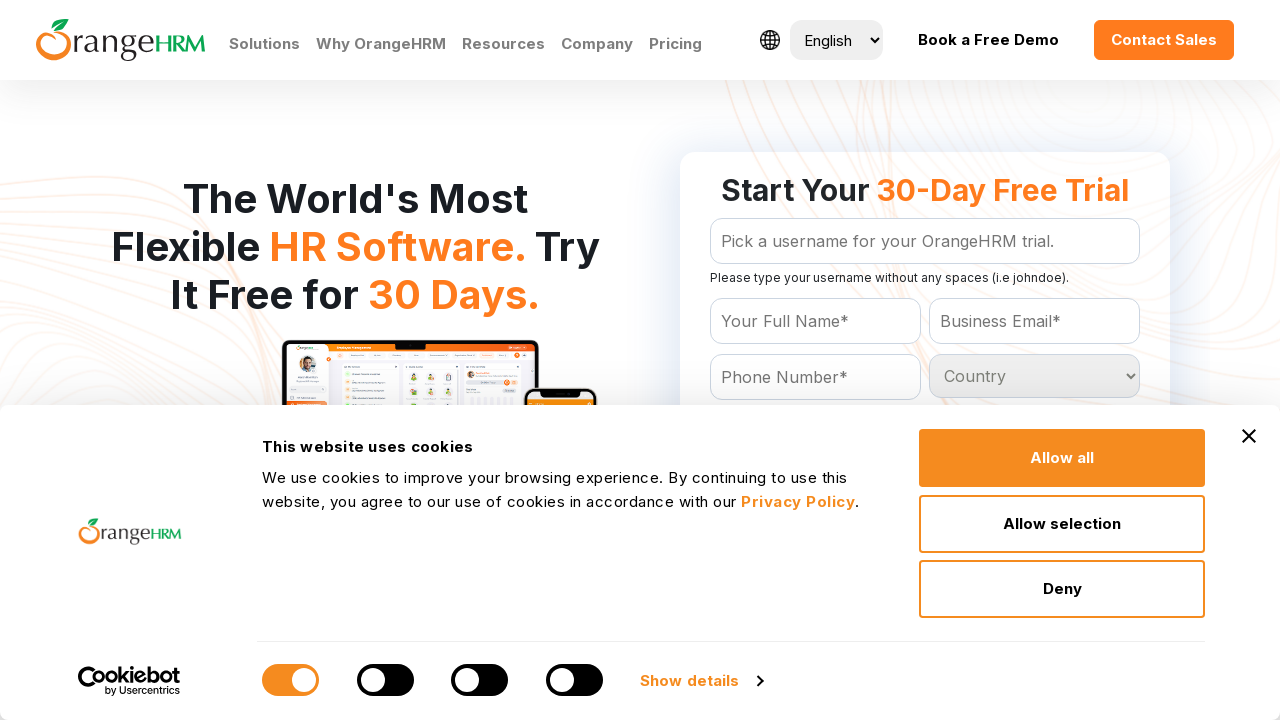

Evaluating country option: Philippines
	
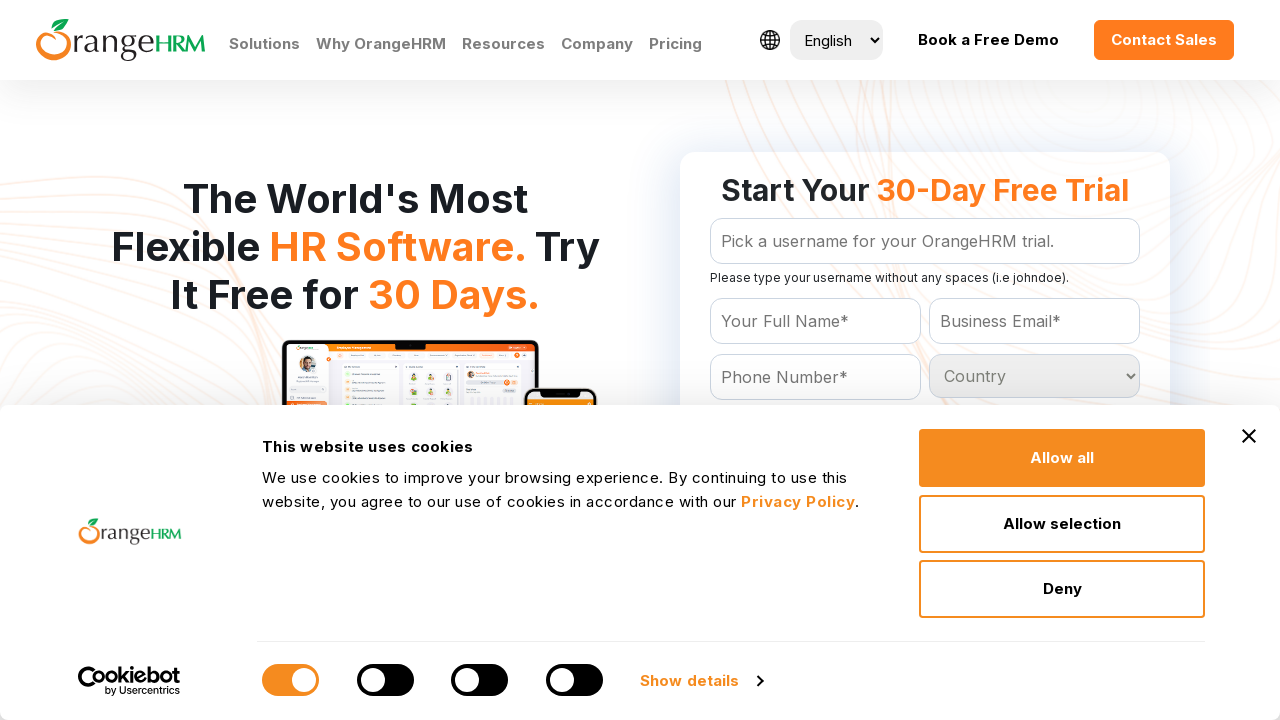

Evaluating country option: Poland
	
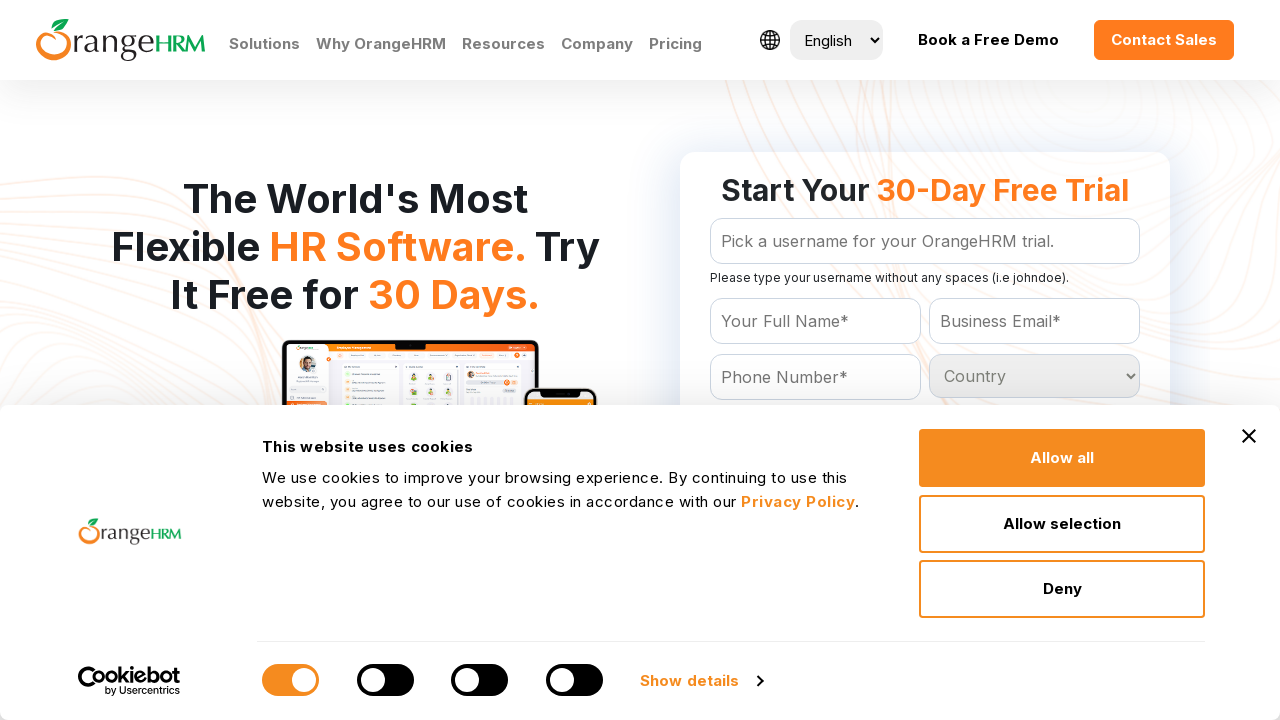

Evaluating country option: Portugal
	
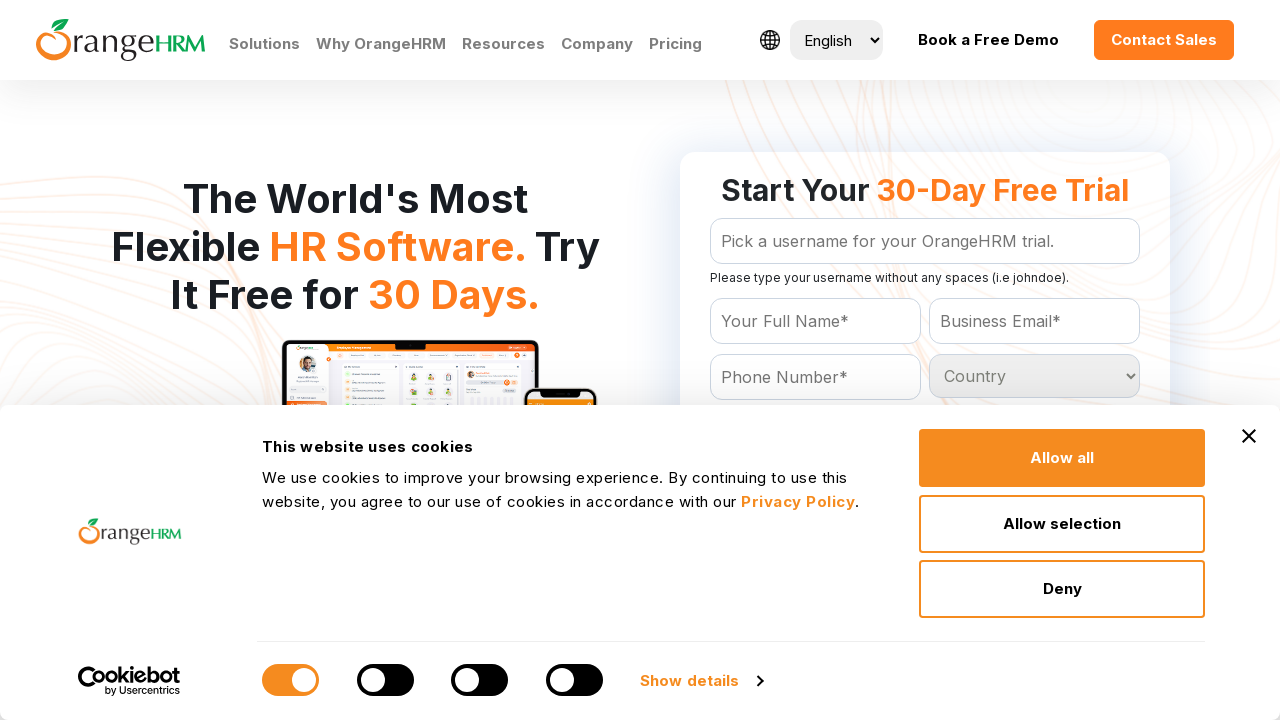

Evaluating country option: Puerto Rico
	
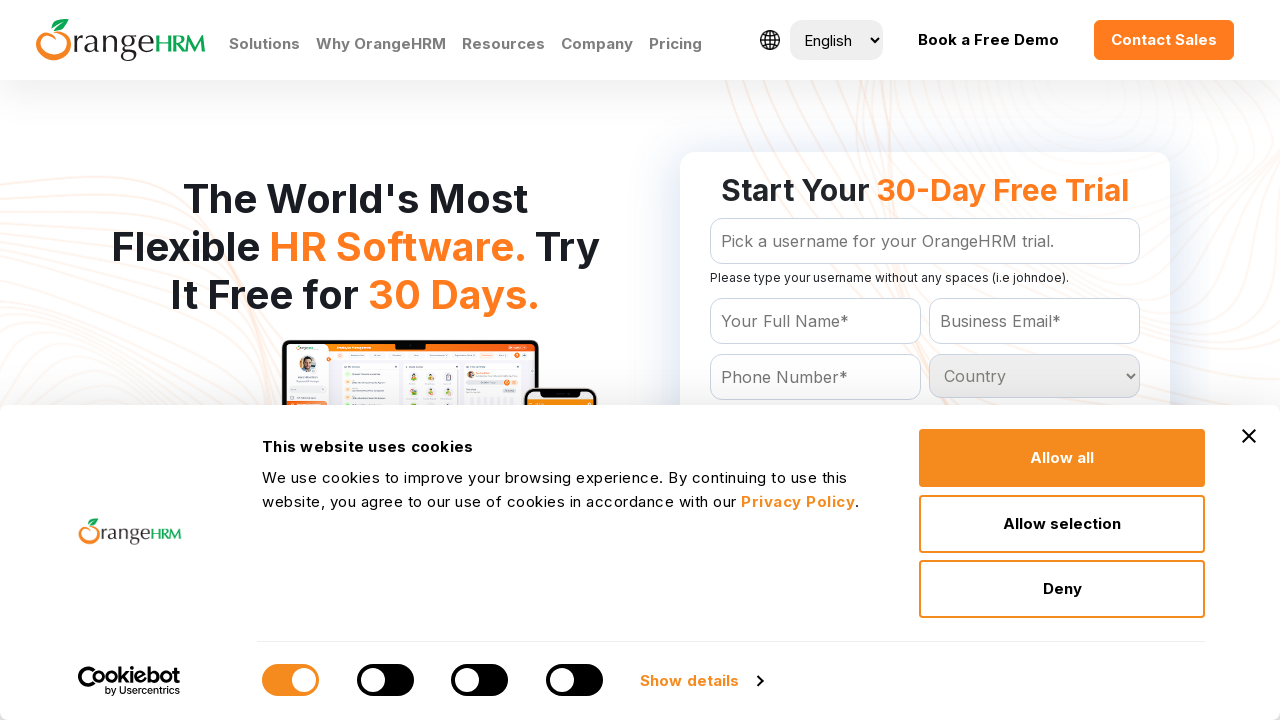

Evaluating country option: Qatar
	
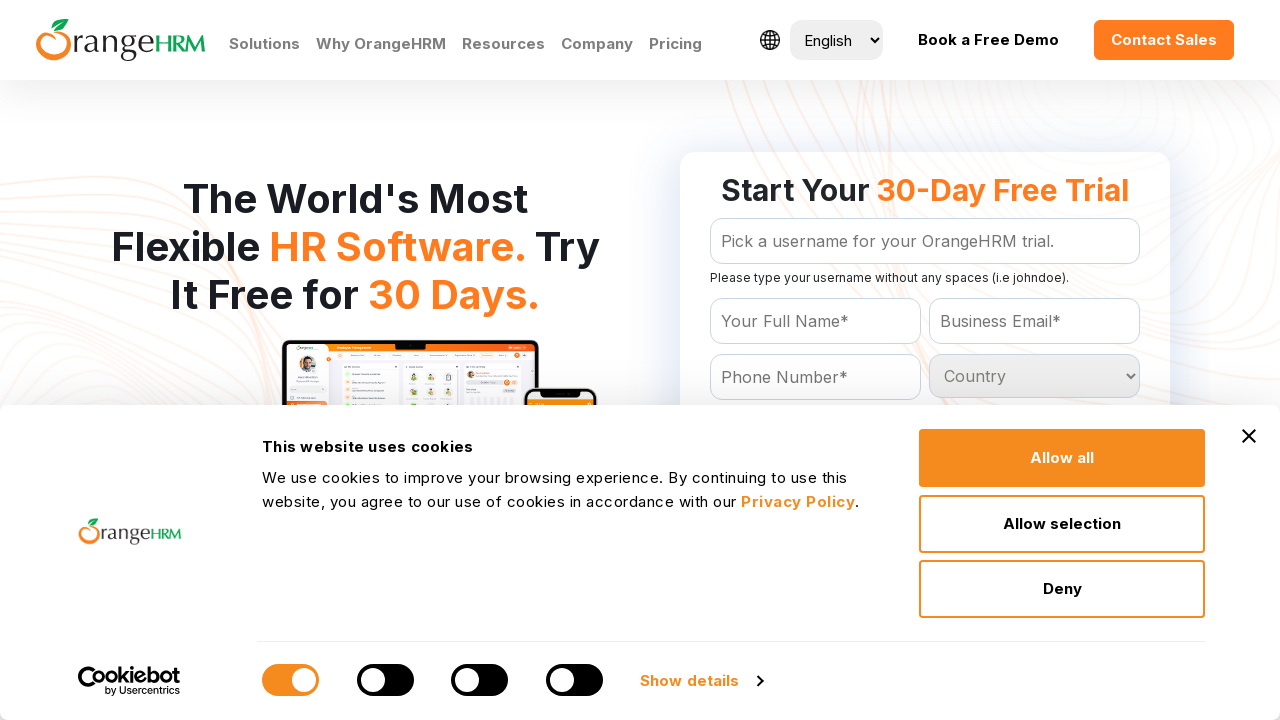

Evaluating country option: Reunion
	
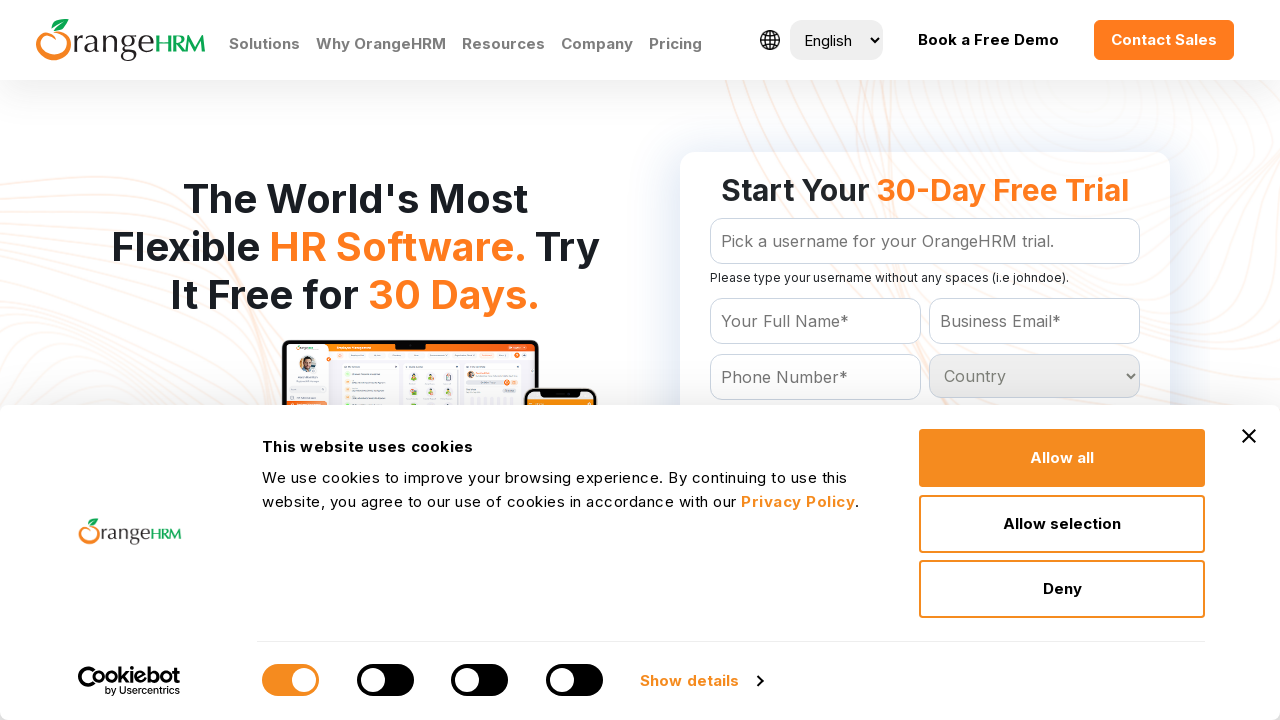

Evaluating country option: Romania
	
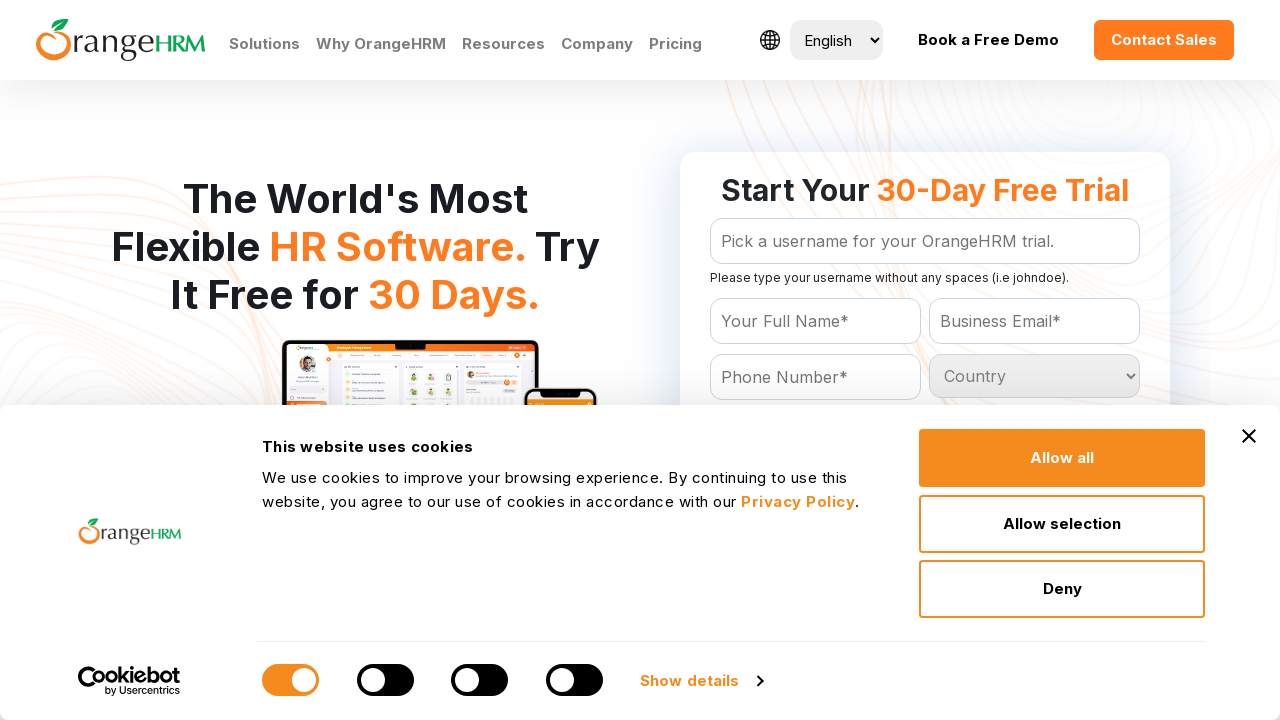

Evaluating country option: Russian Federation
	
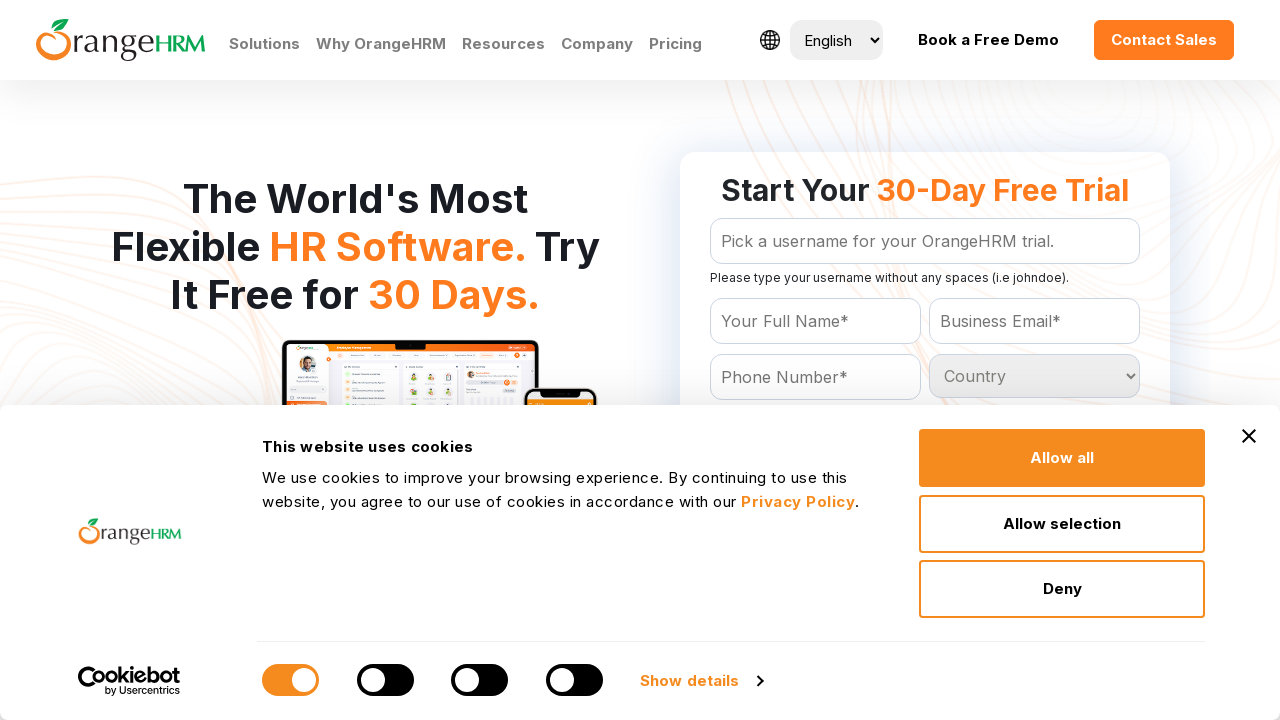

Evaluating country option: Rwanda
	
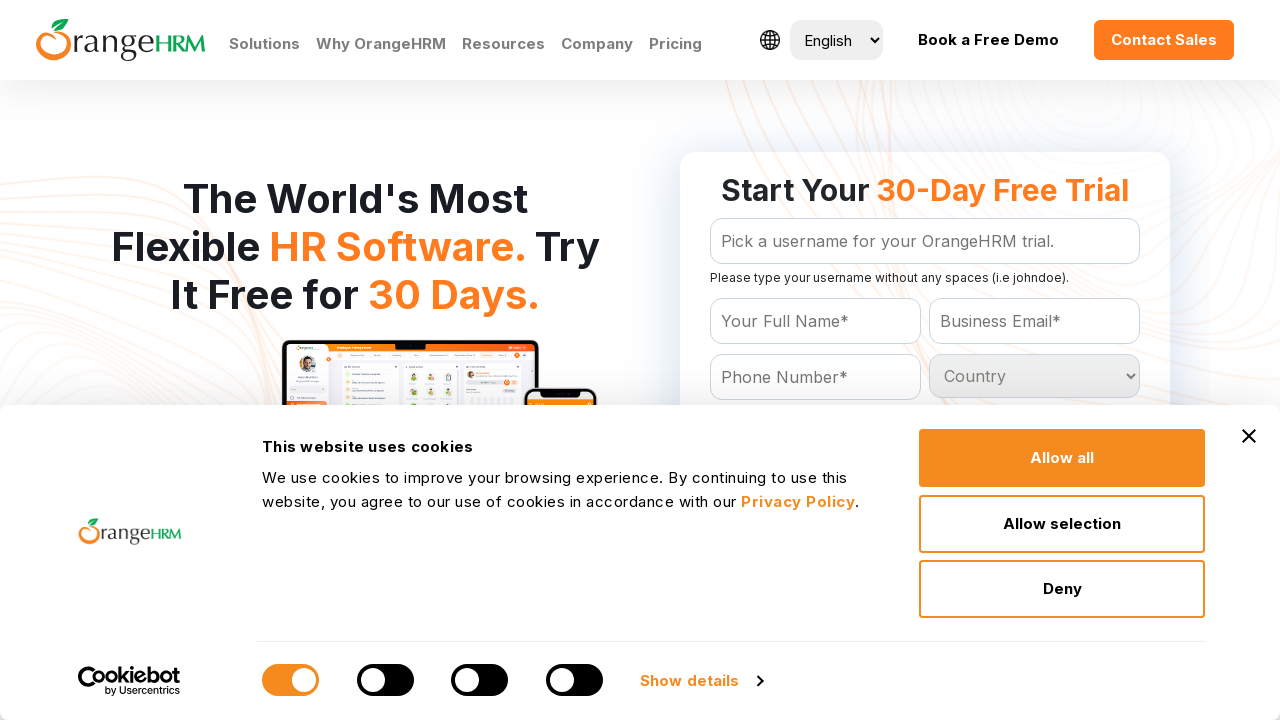

Evaluating country option: St Kitts and Nevis
	
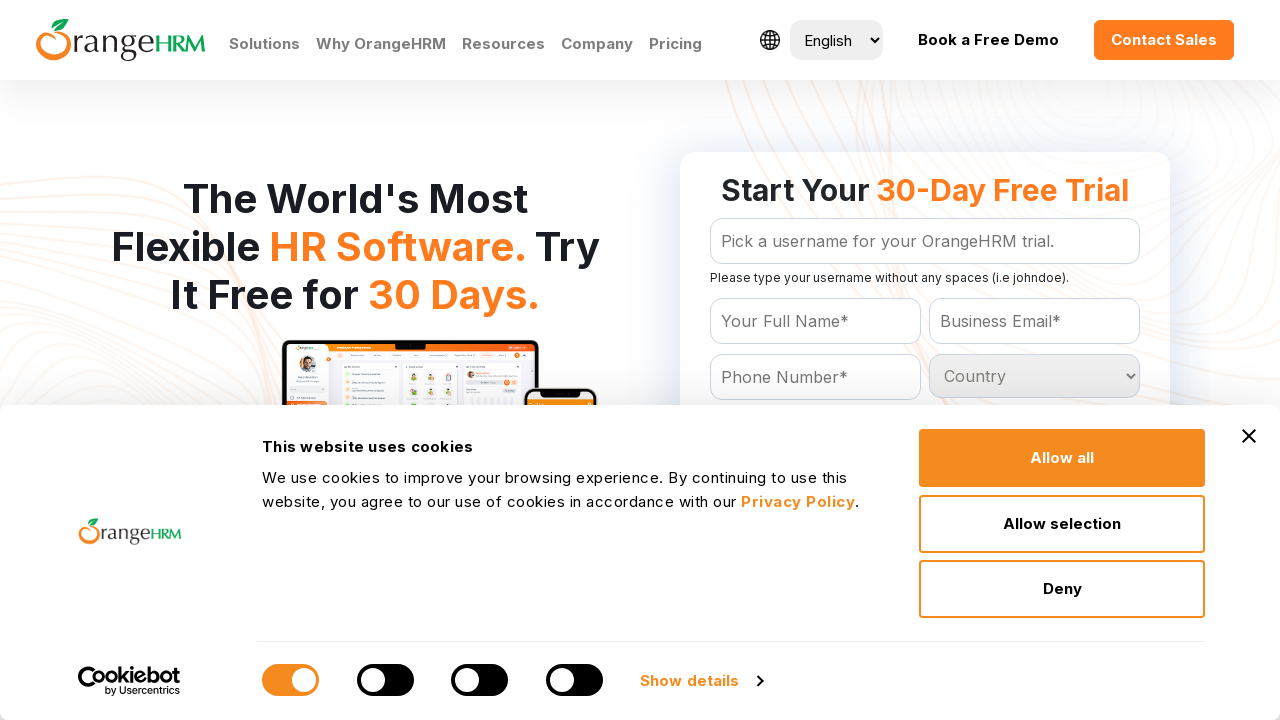

Evaluating country option: St Lucia
	
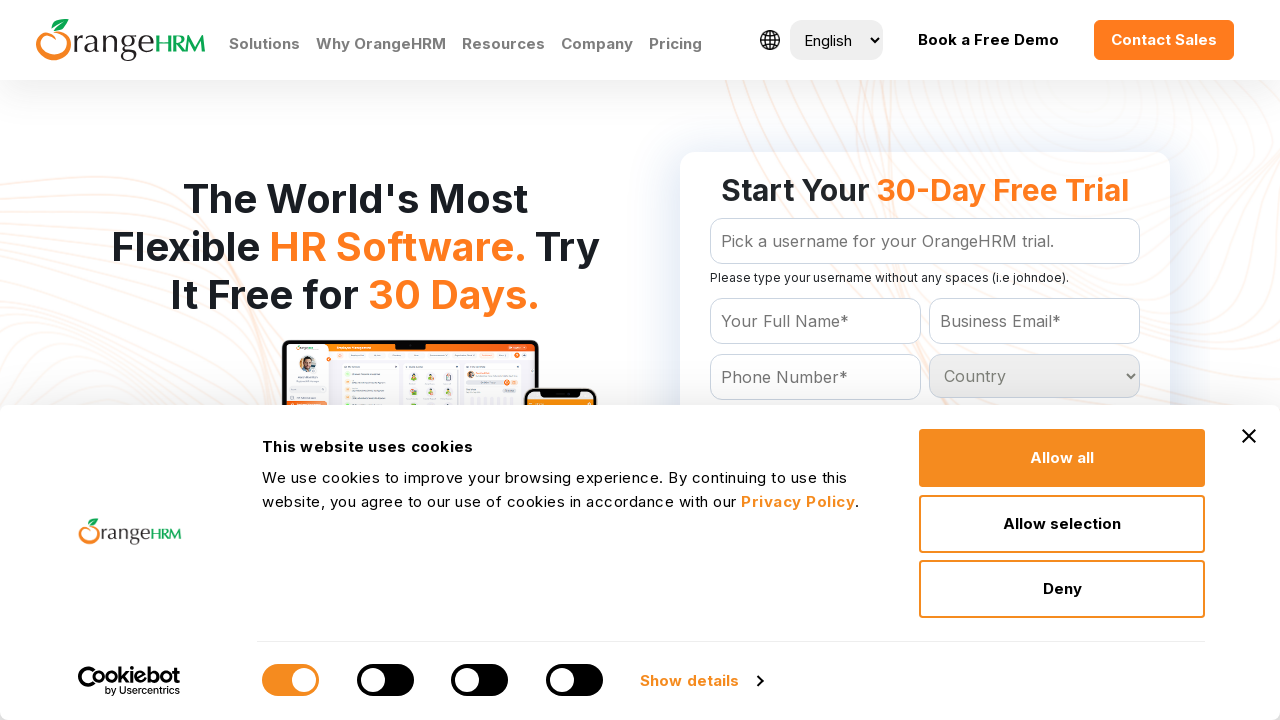

Evaluating country option: St Vincent and the Grenadines
	
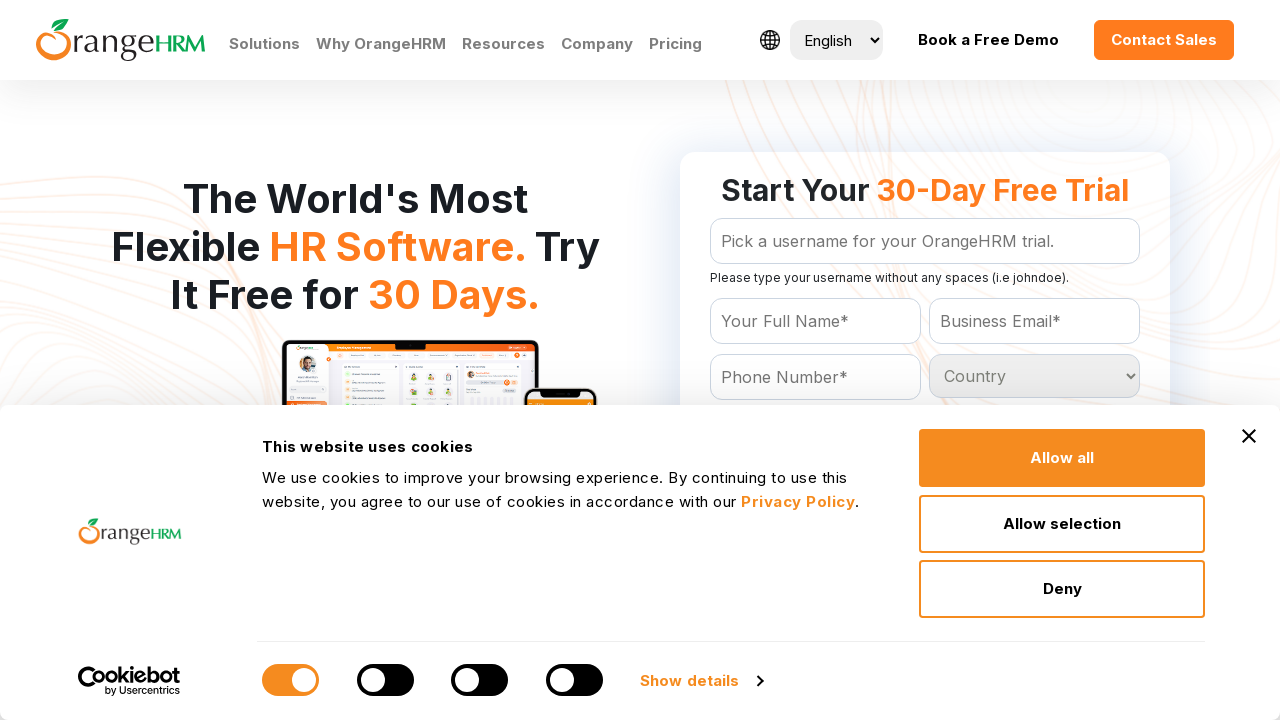

Evaluating country option: Samoa
	
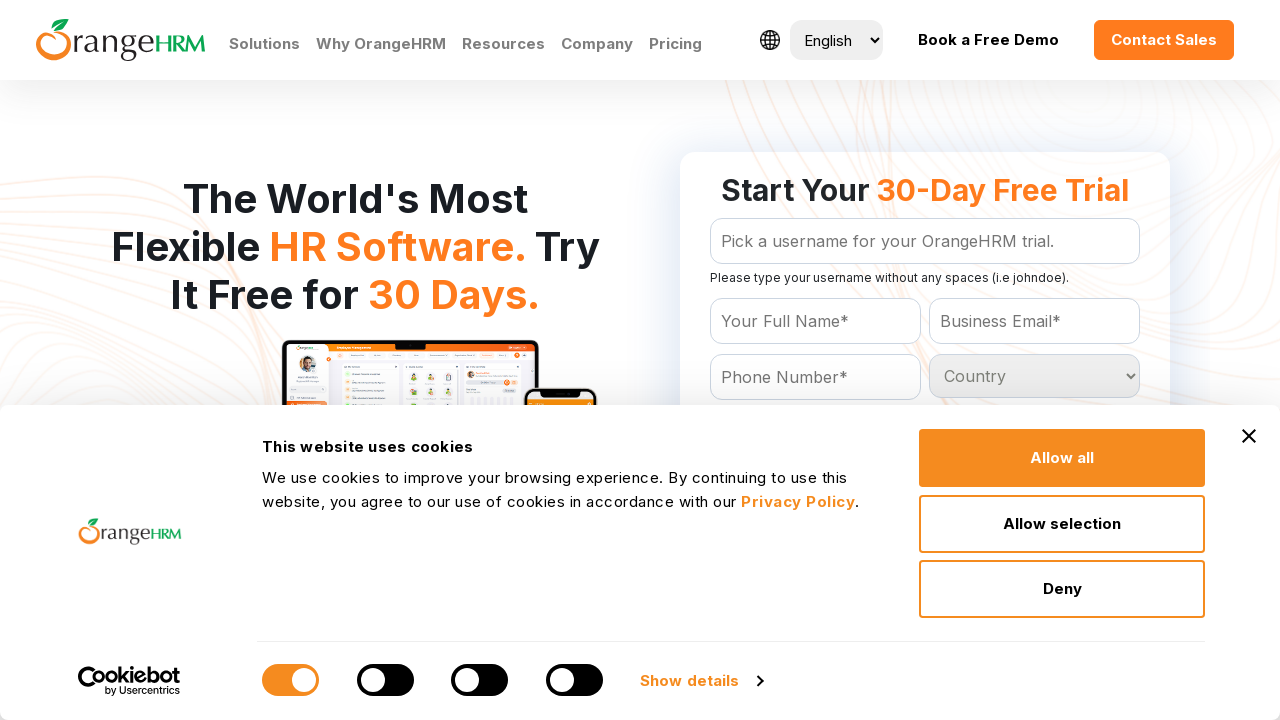

Evaluating country option: San Marino
	
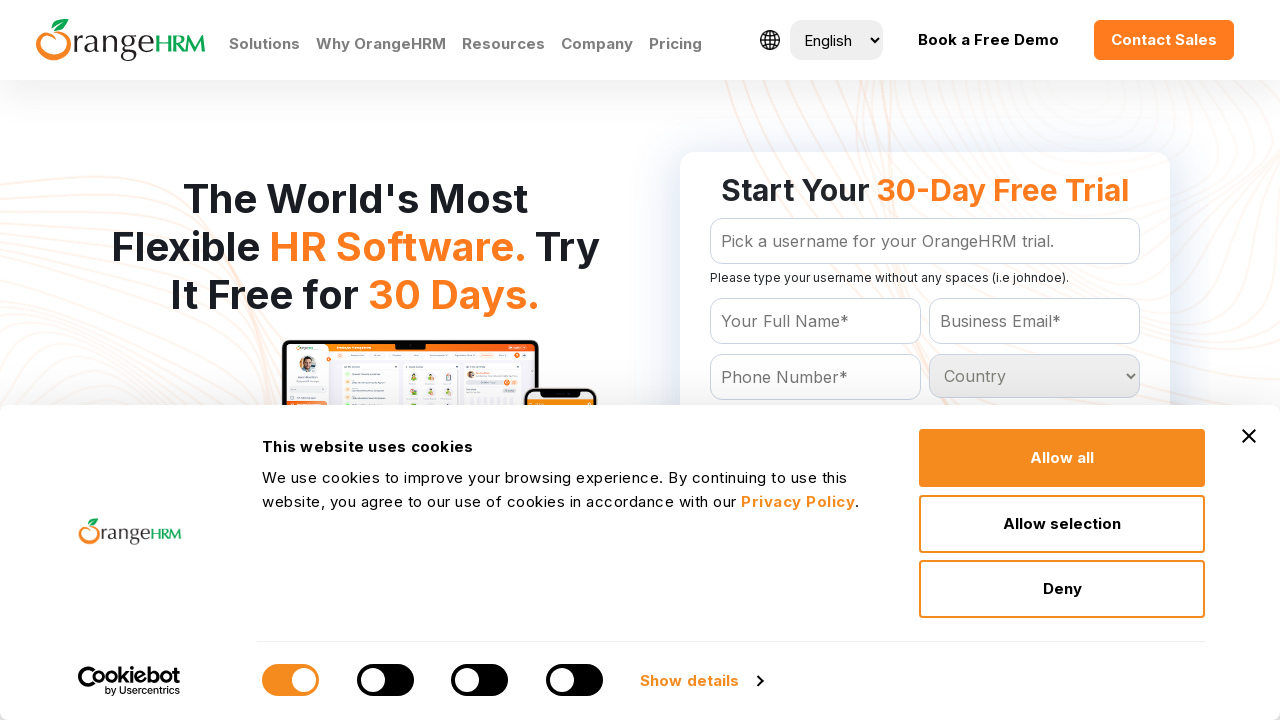

Evaluating country option: Sao Tome and Principe
	
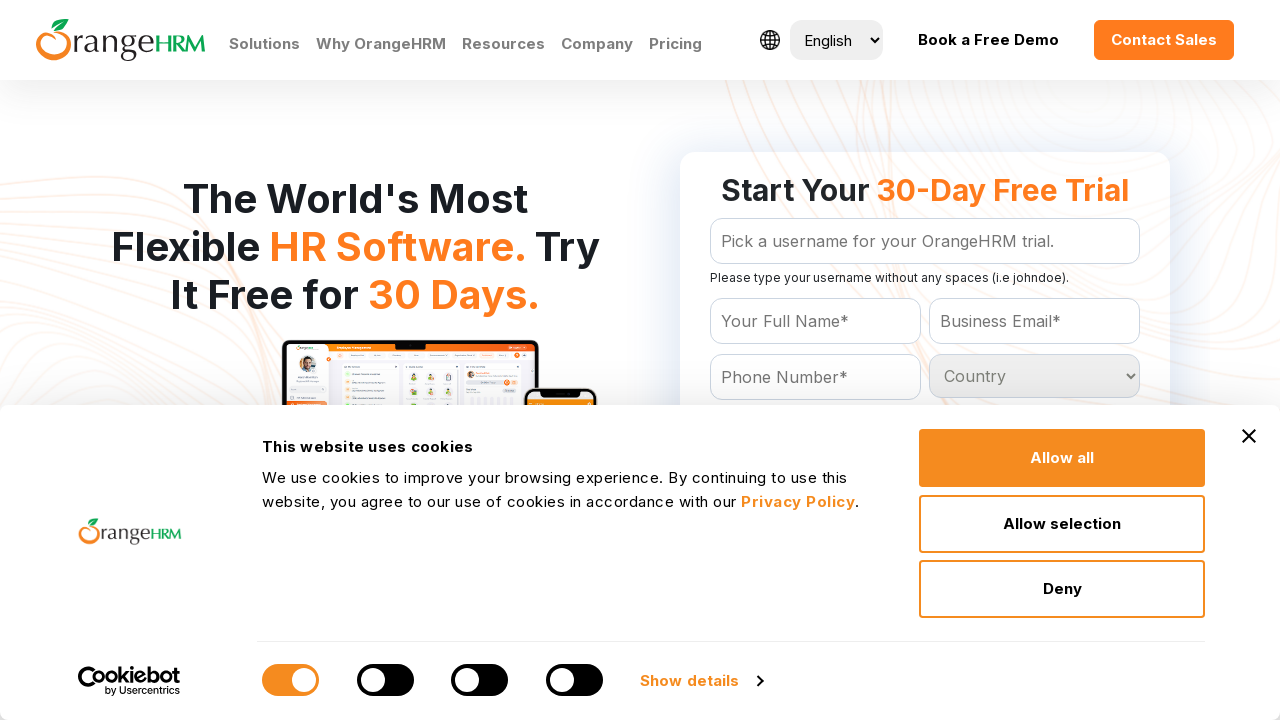

Evaluating country option: Saudi Arabia
	
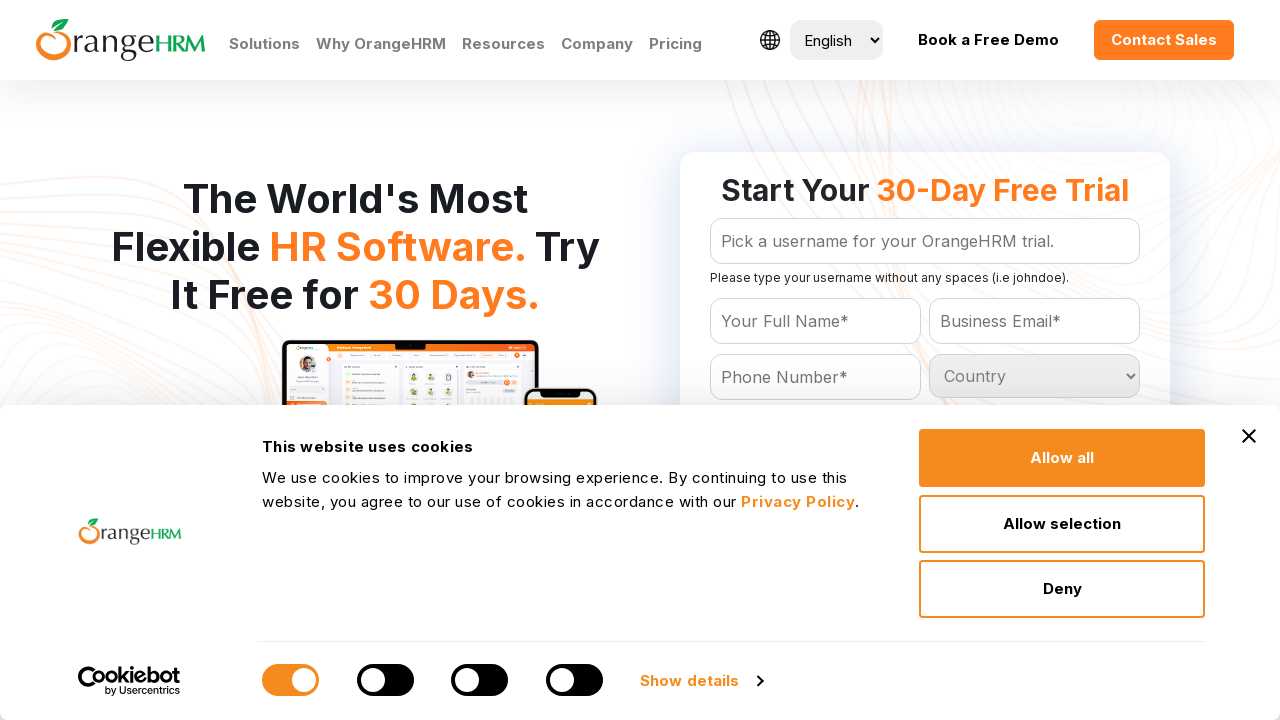

Evaluating country option: Senegal
	
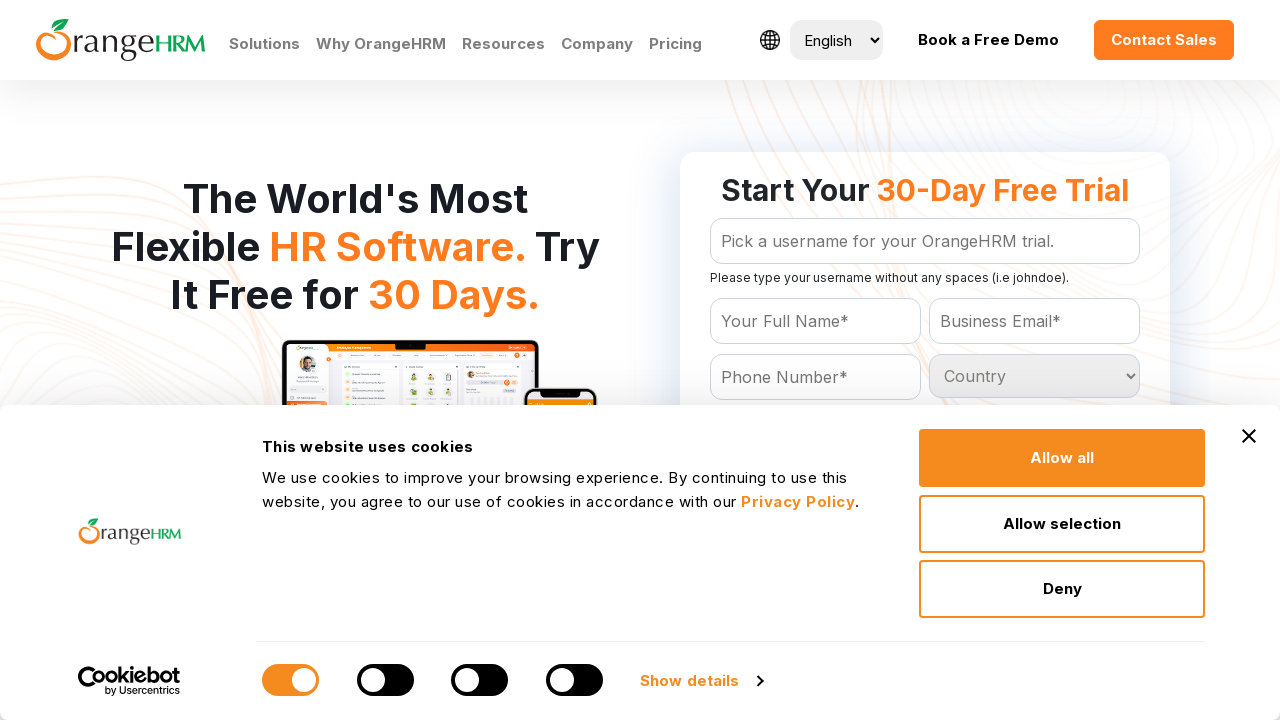

Evaluating country option: Serbia
	
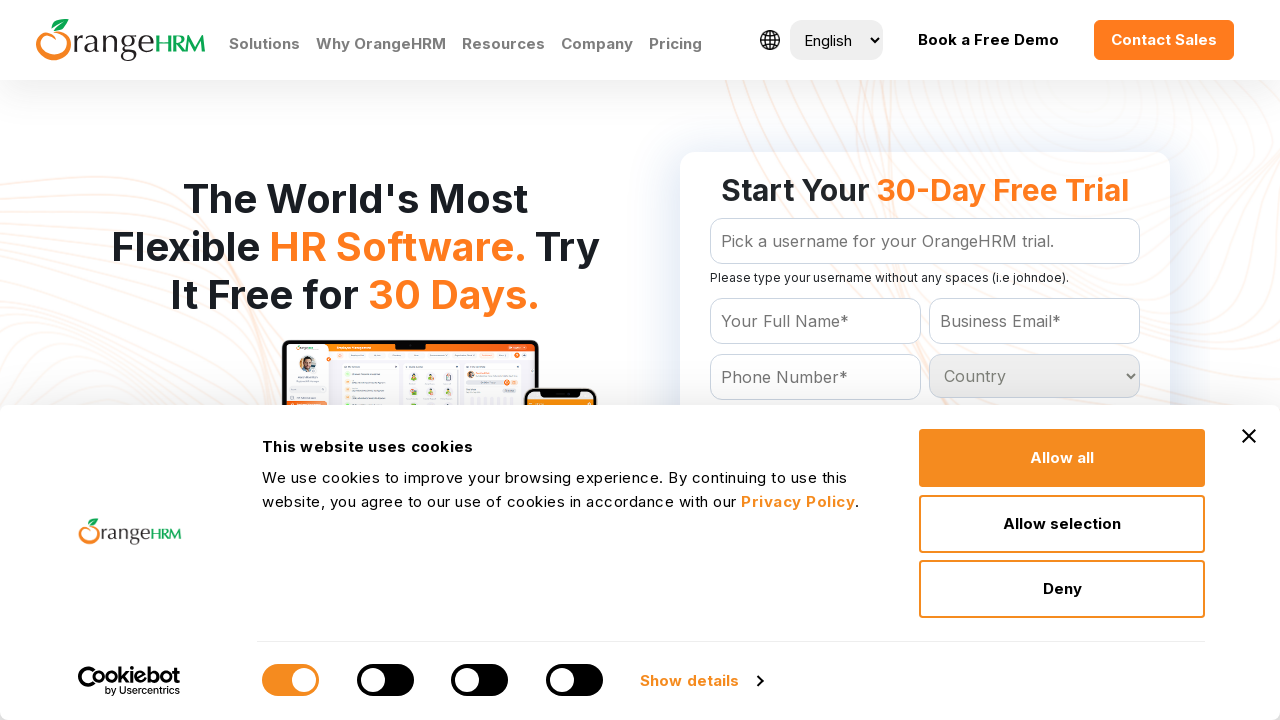

Evaluating country option: Seychelles
	
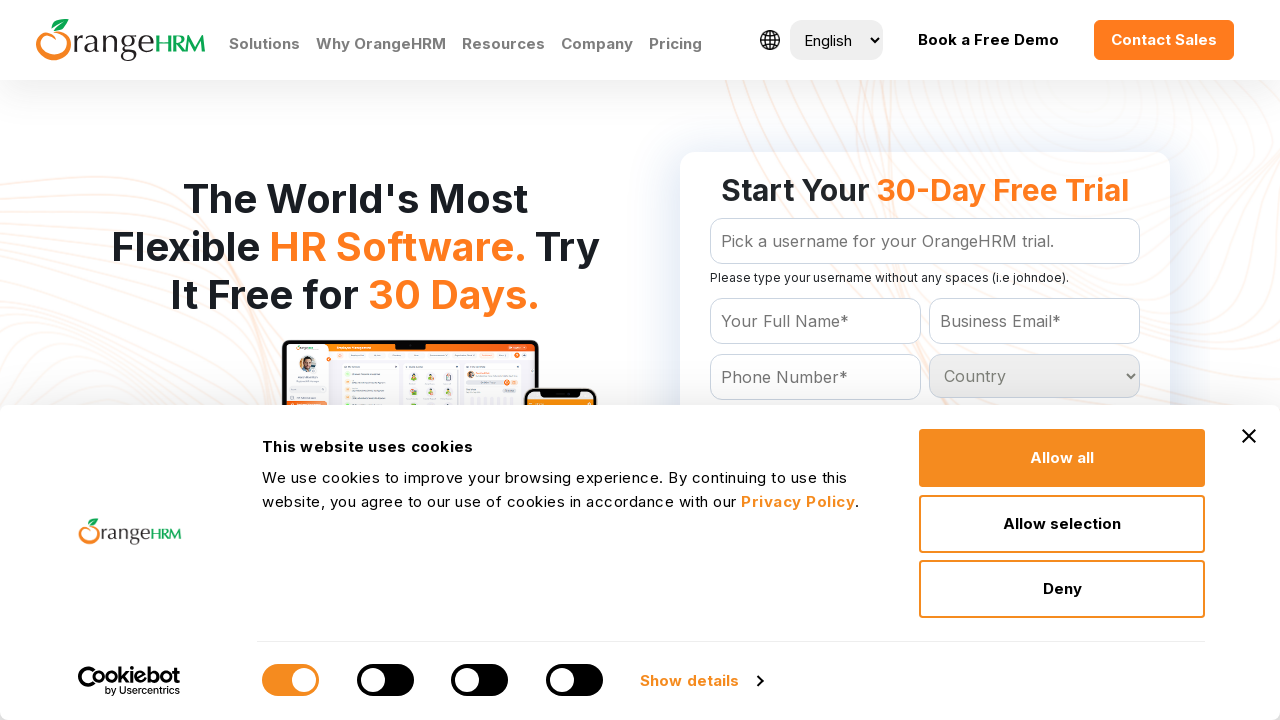

Evaluating country option: Sierra Leone
	
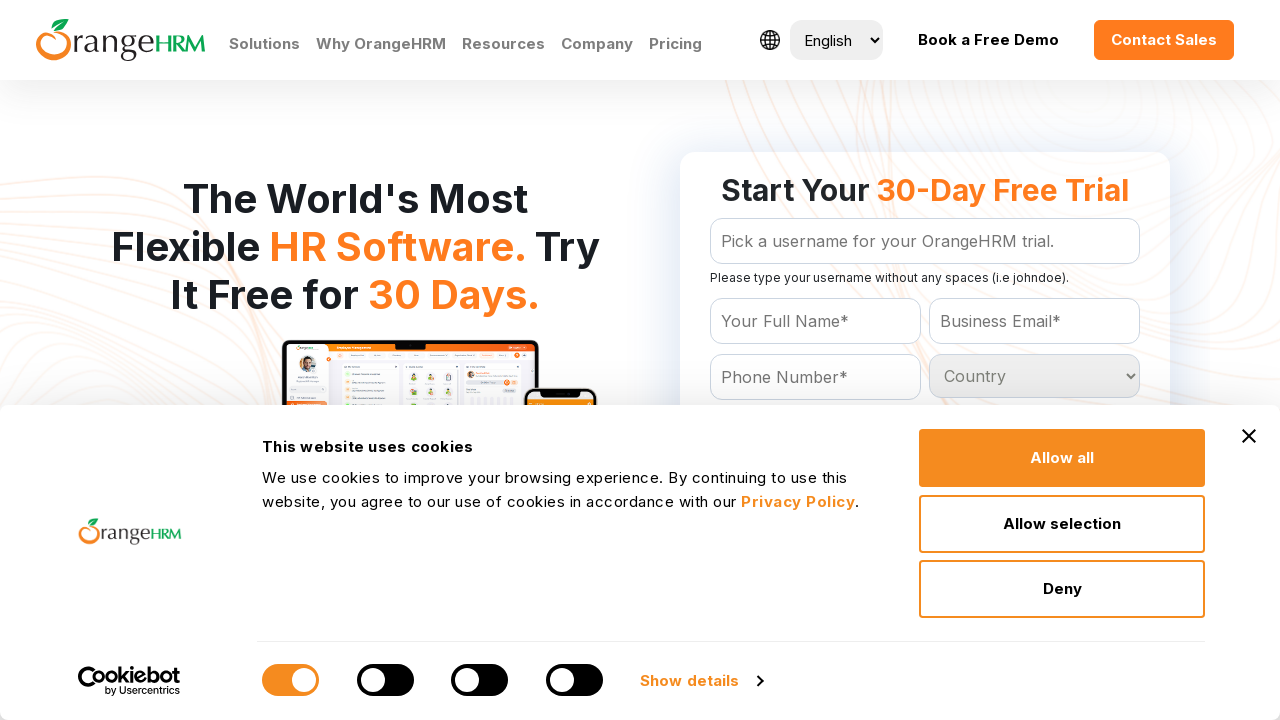

Evaluating country option: Singapore
	
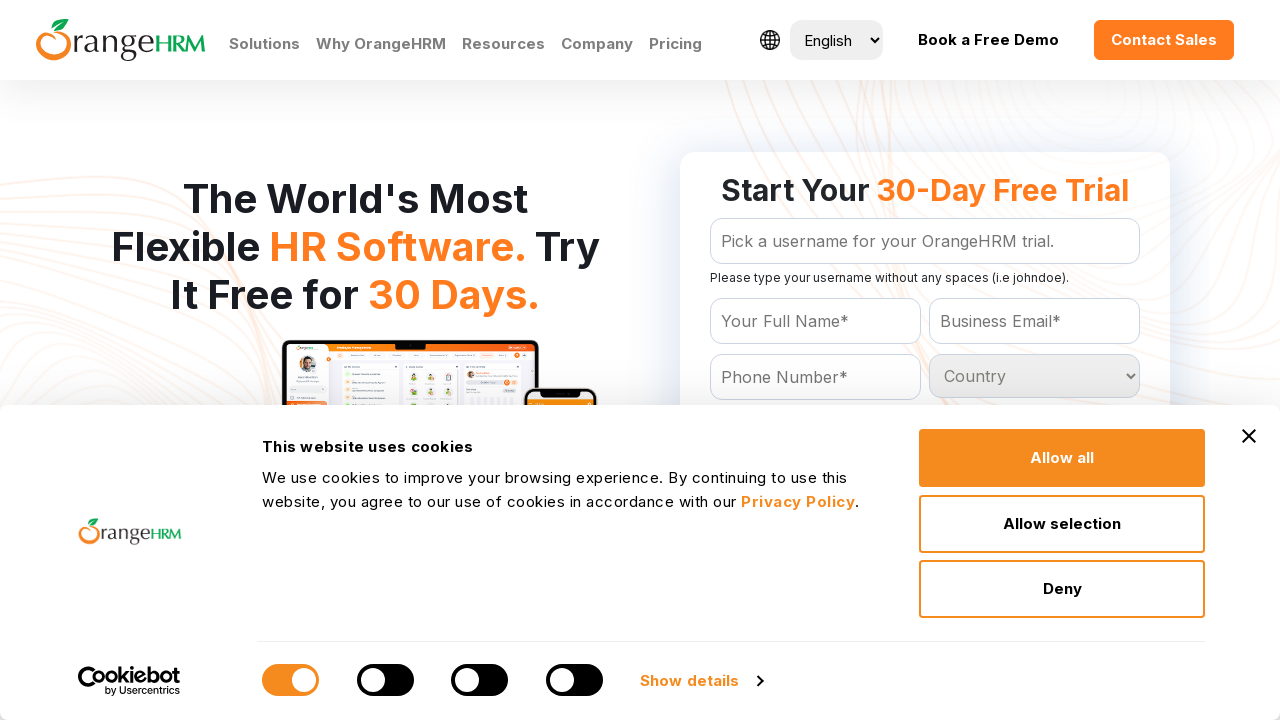

Evaluating country option: Slovakia
	
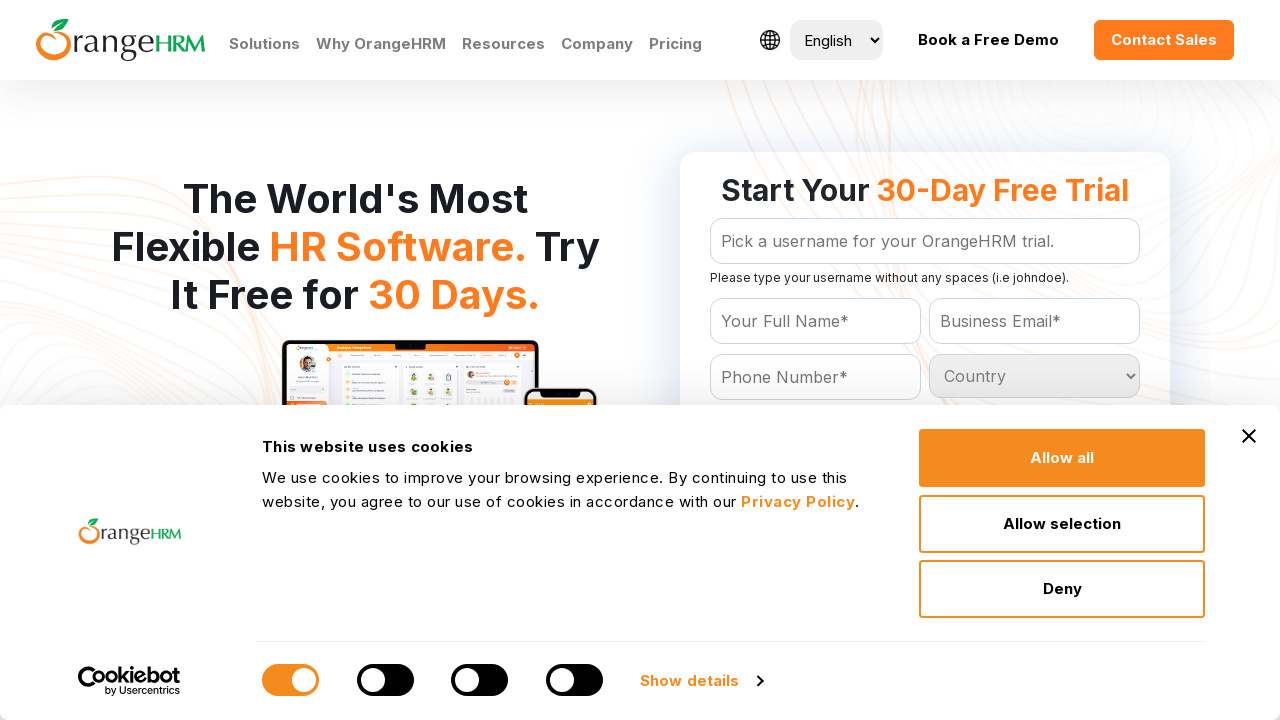

Evaluating country option: Slovenia
	
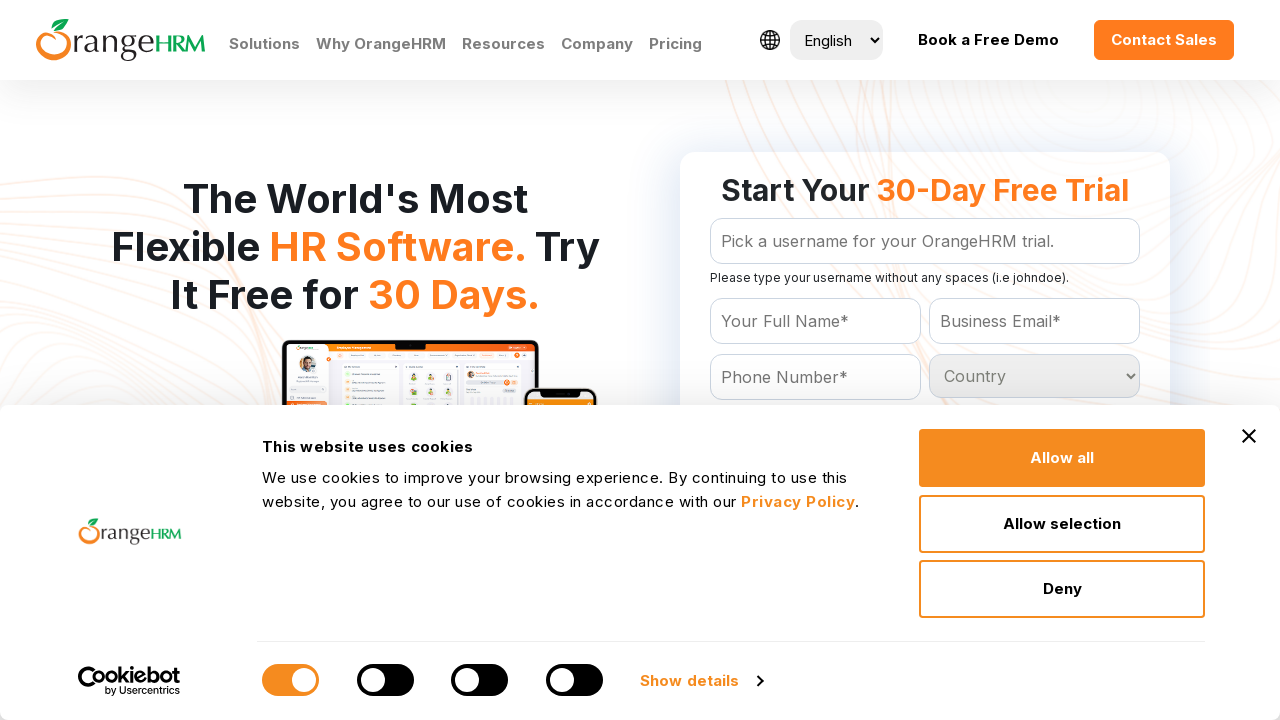

Evaluating country option: Solomon Islands
	
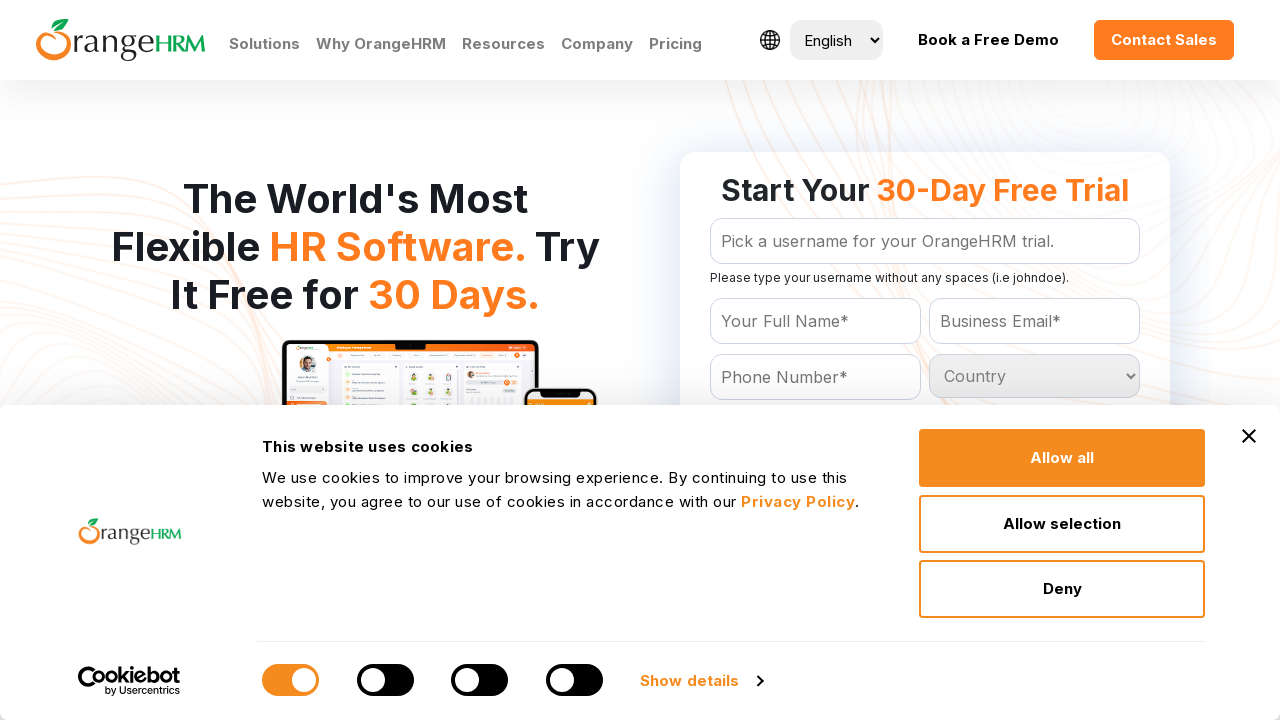

Evaluating country option: Somalia
	
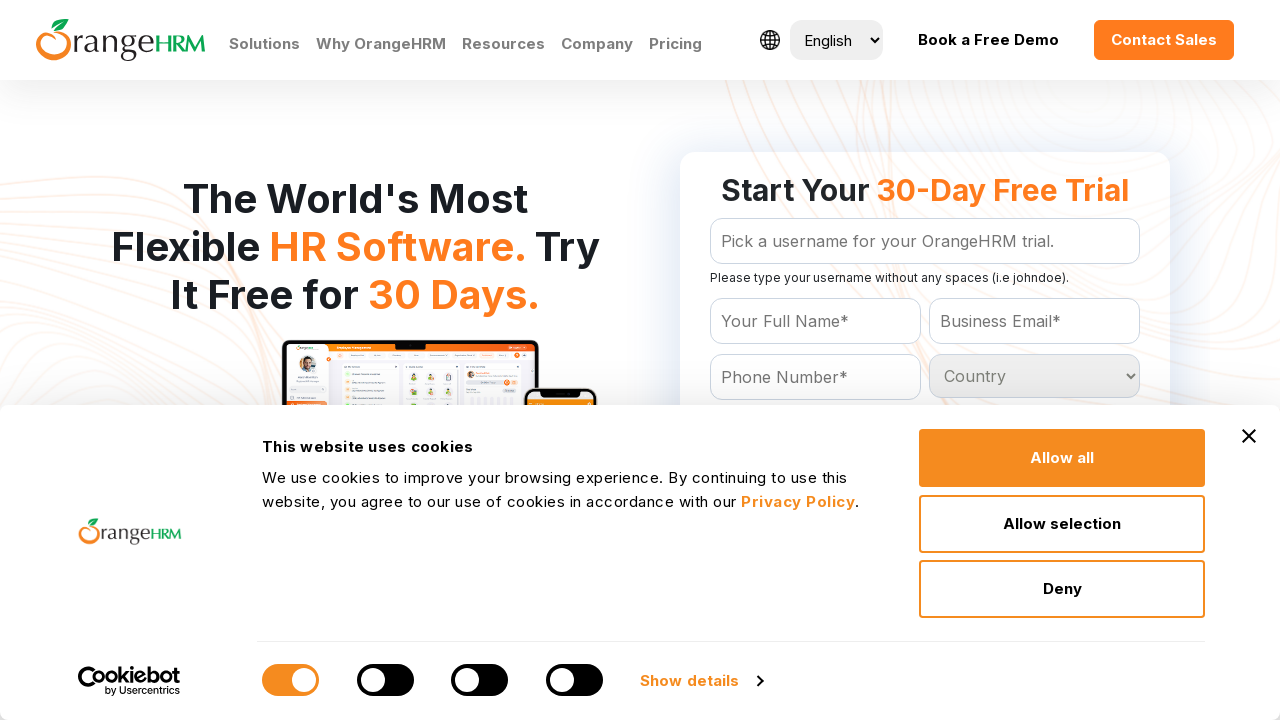

Evaluating country option: South Africa
	
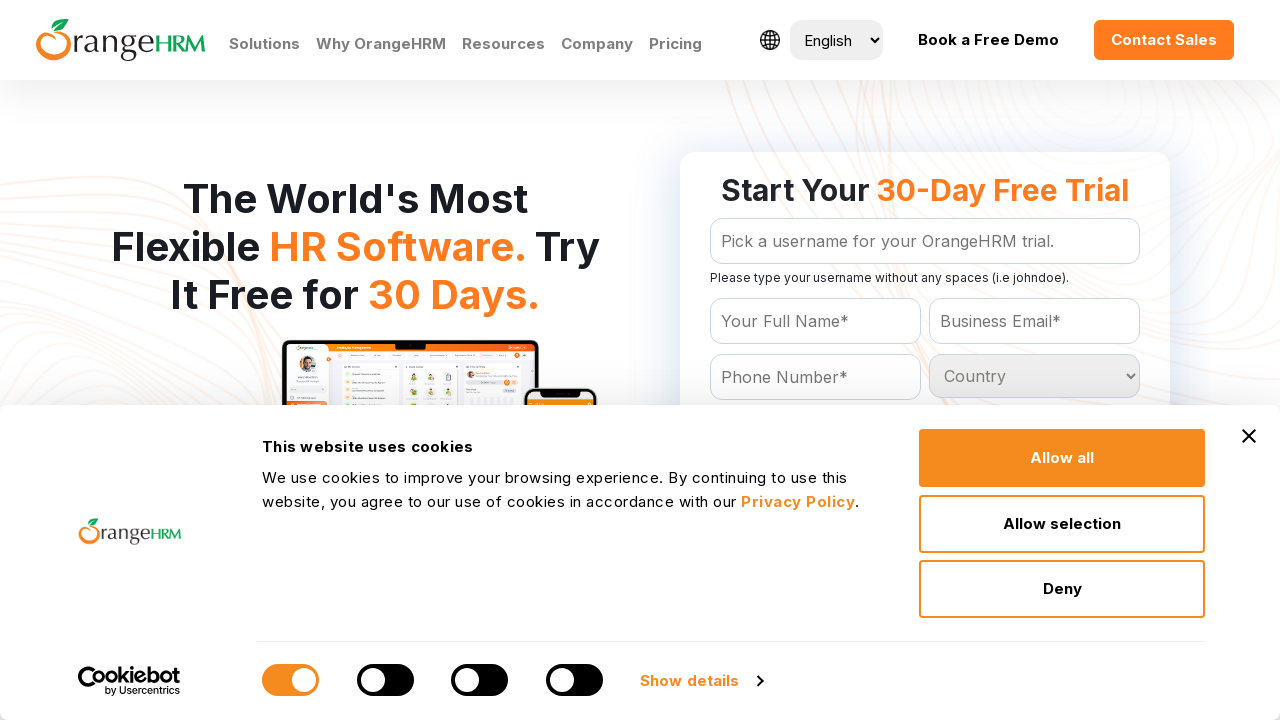

Evaluating country option: South Georgia
	
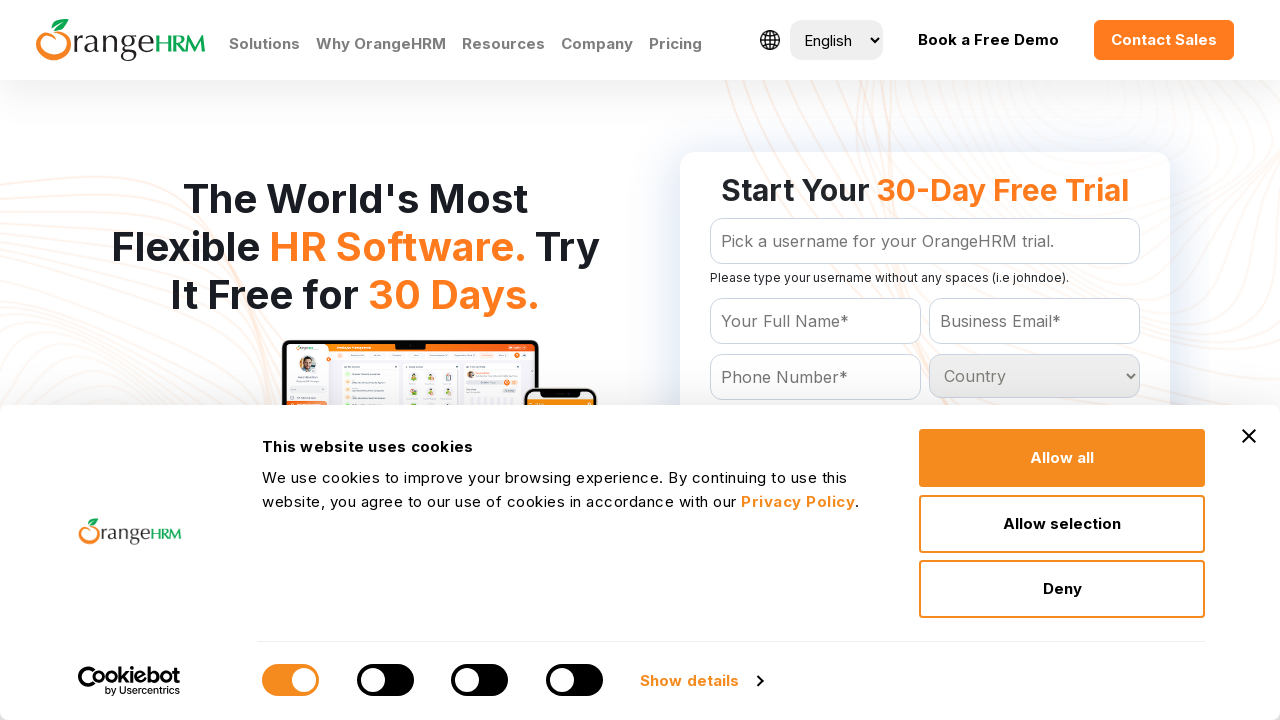

Evaluating country option: Spain
	
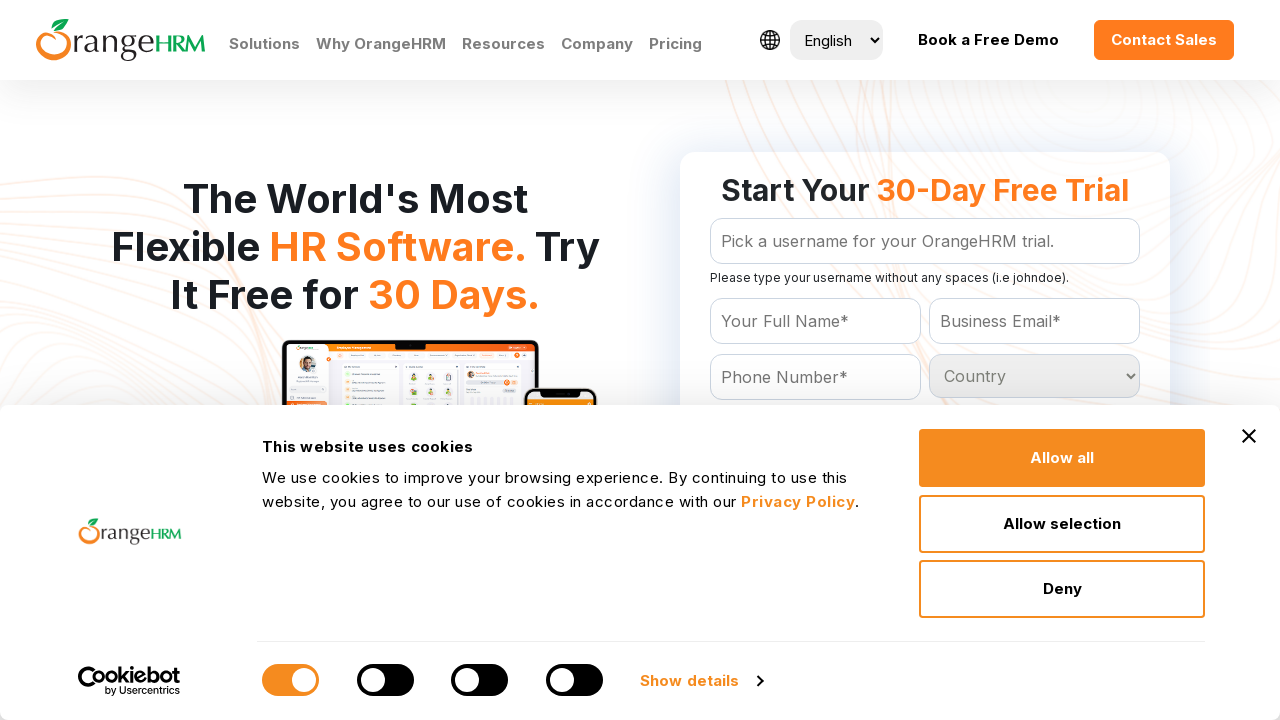

Evaluating country option: Sri Lanka
	
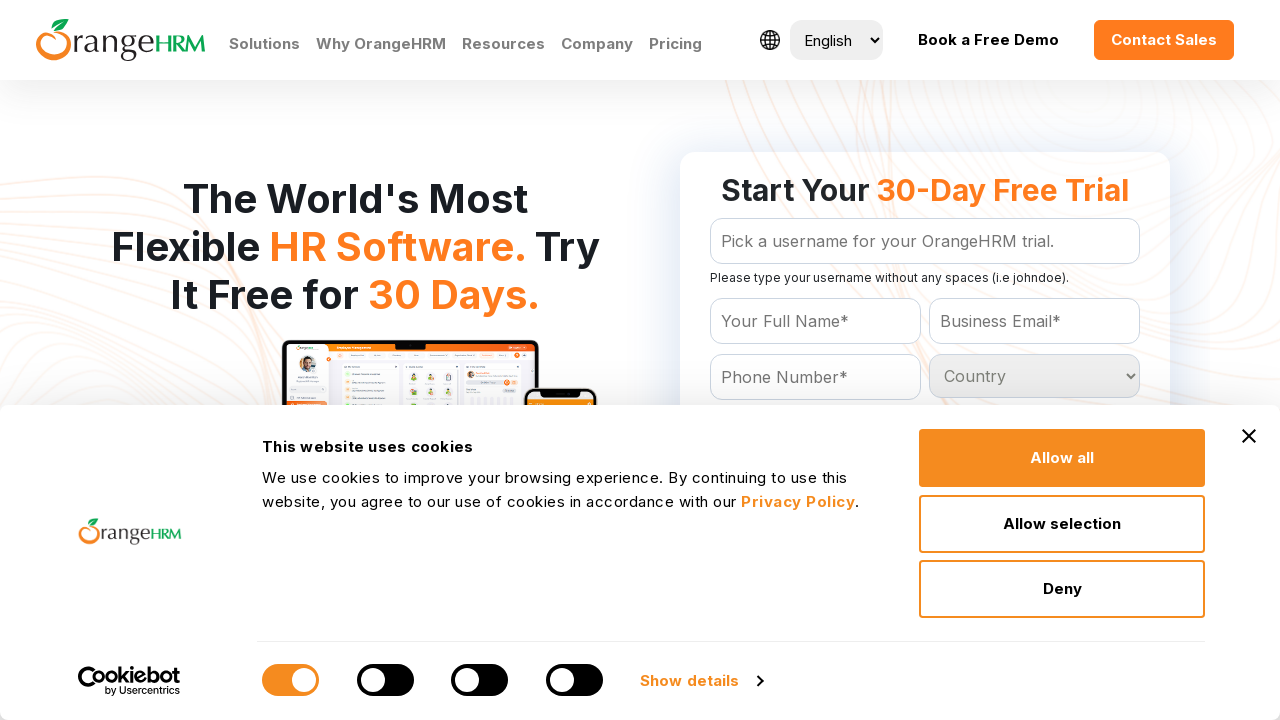

Evaluating country option: Sudan
	
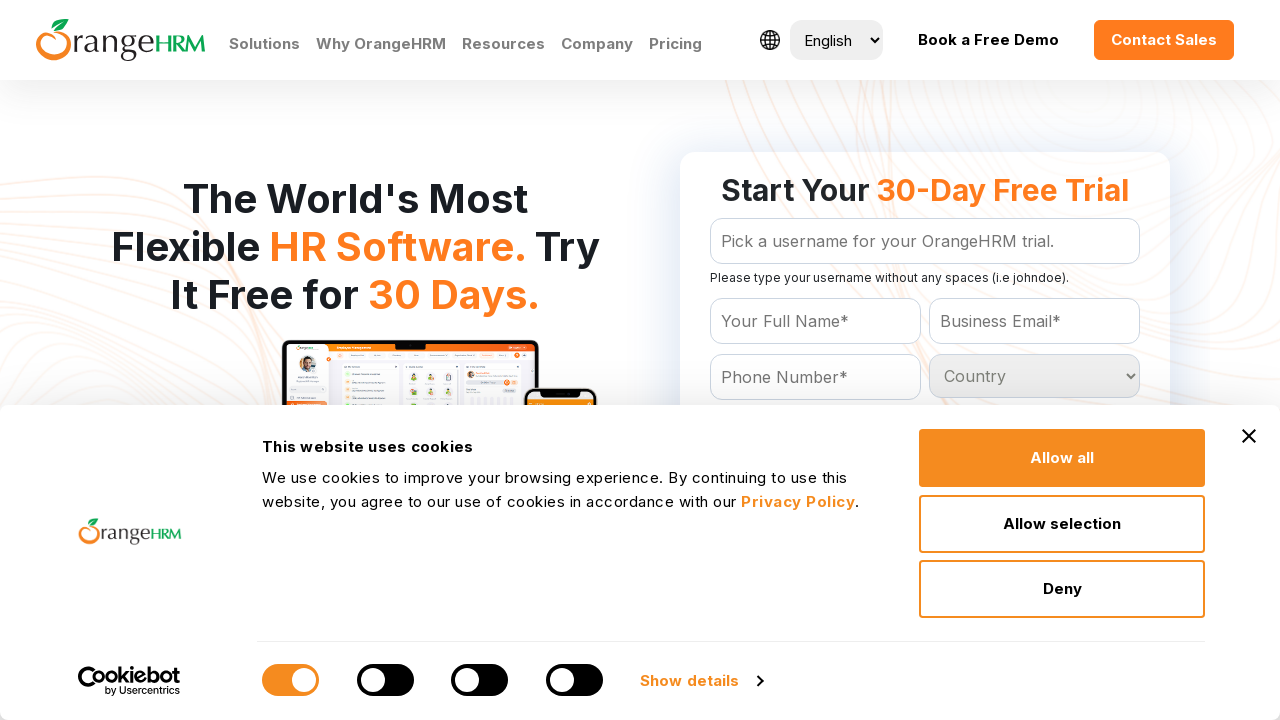

Evaluating country option: Suriname
	
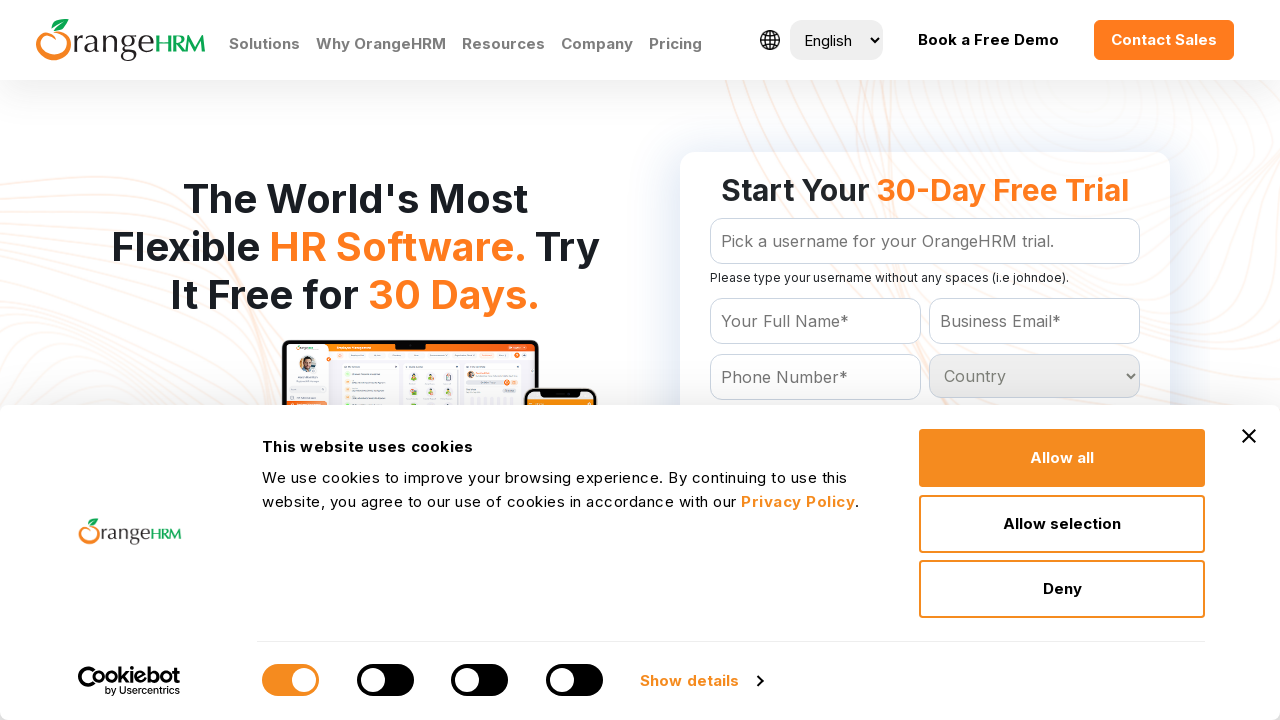

Evaluating country option: Swaziland
	
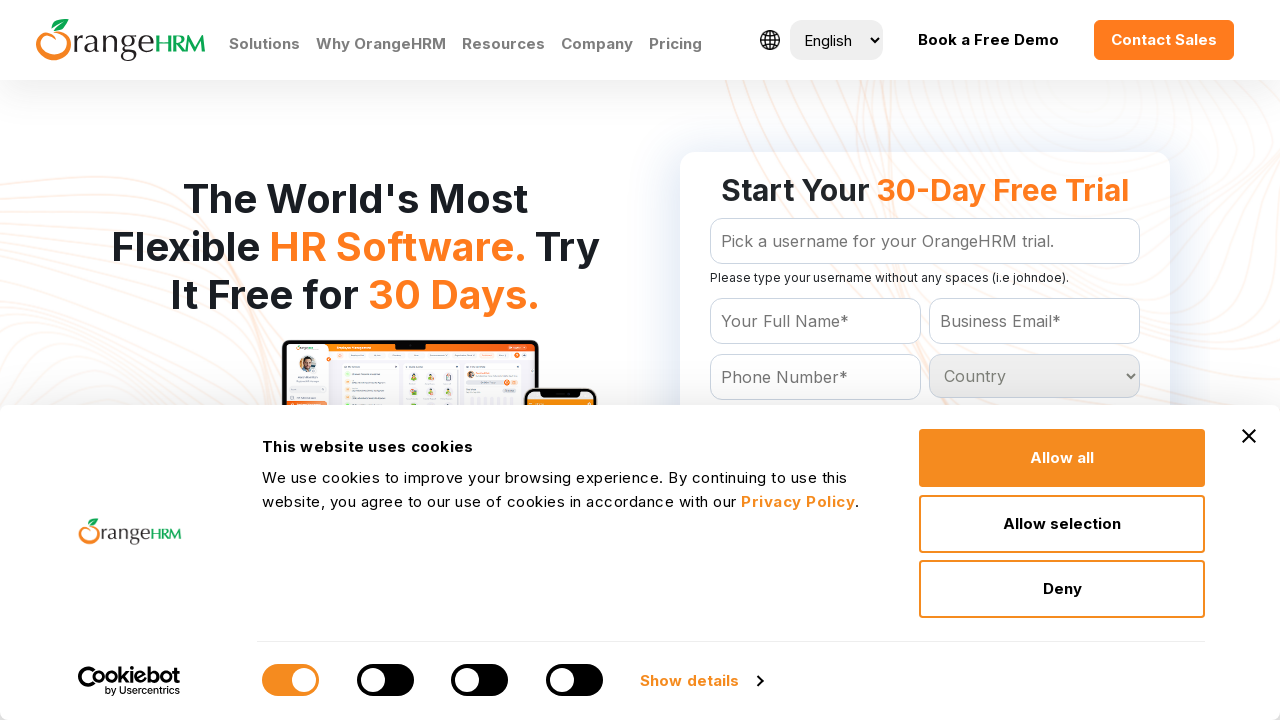

Evaluating country option: Sweden
	
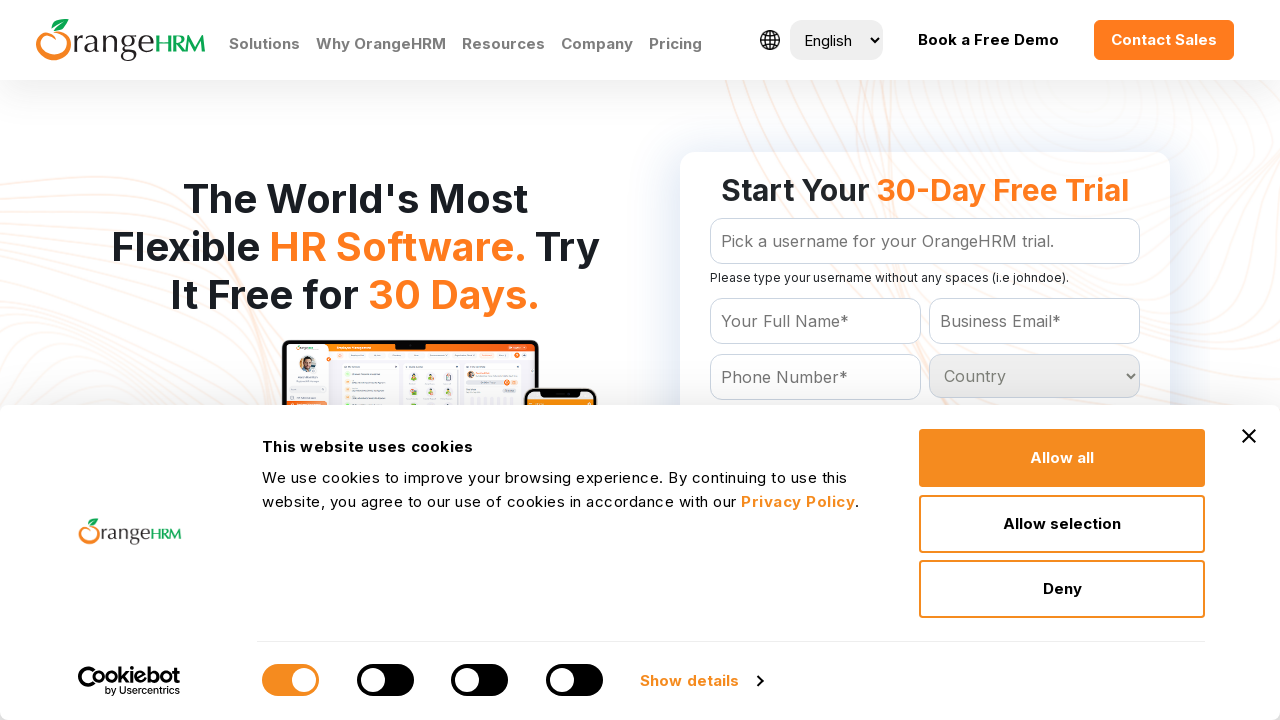

Evaluating country option: Switzerland
	
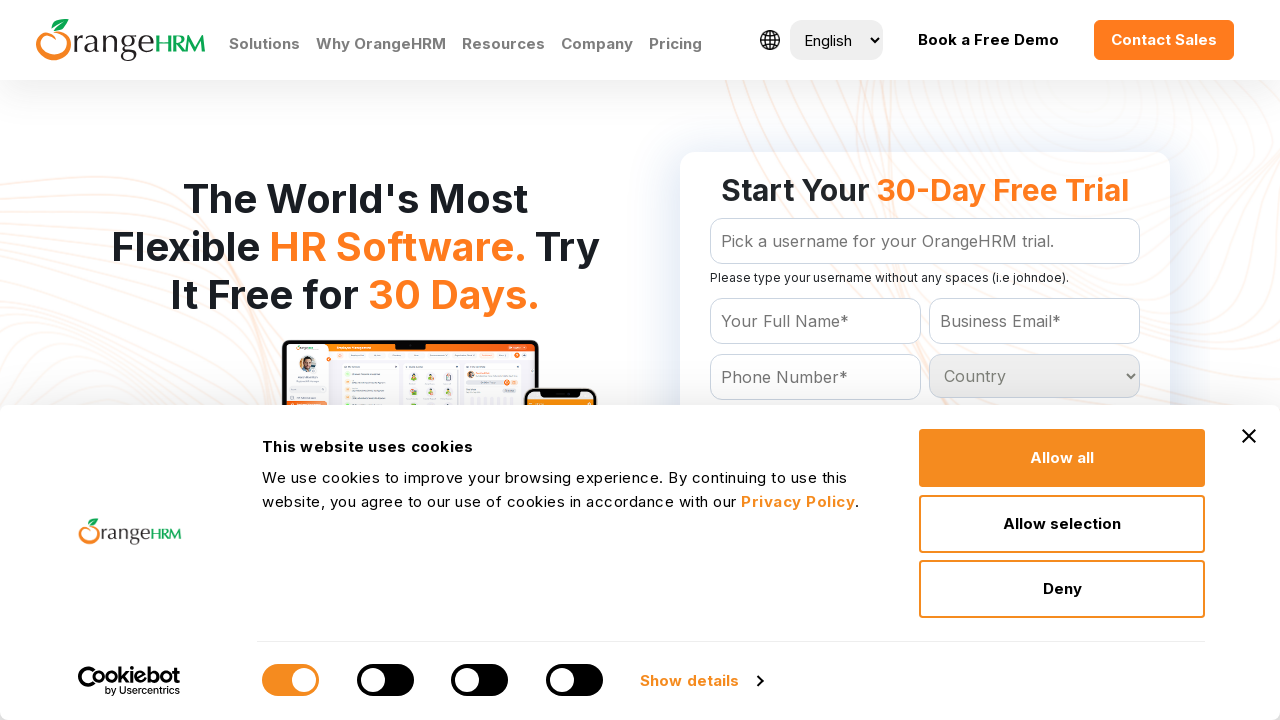

Evaluating country option: Syrian Arab Republic
	
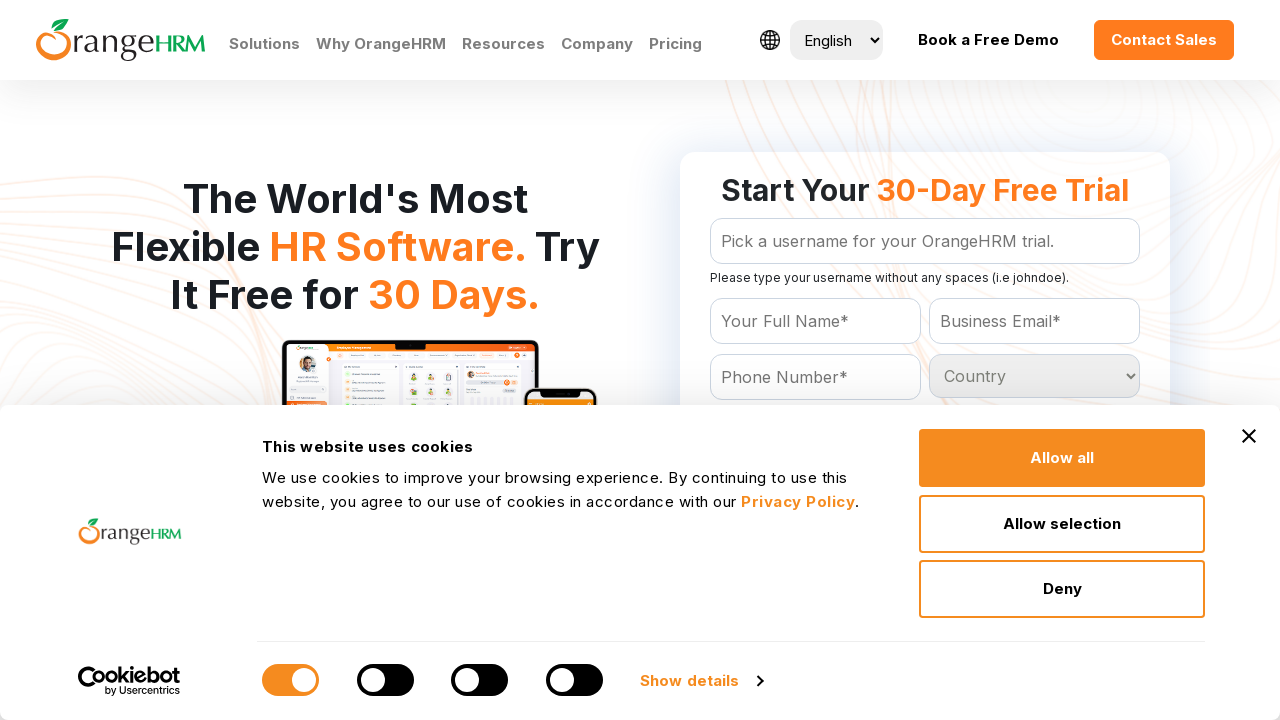

Evaluating country option: Taiwan
	
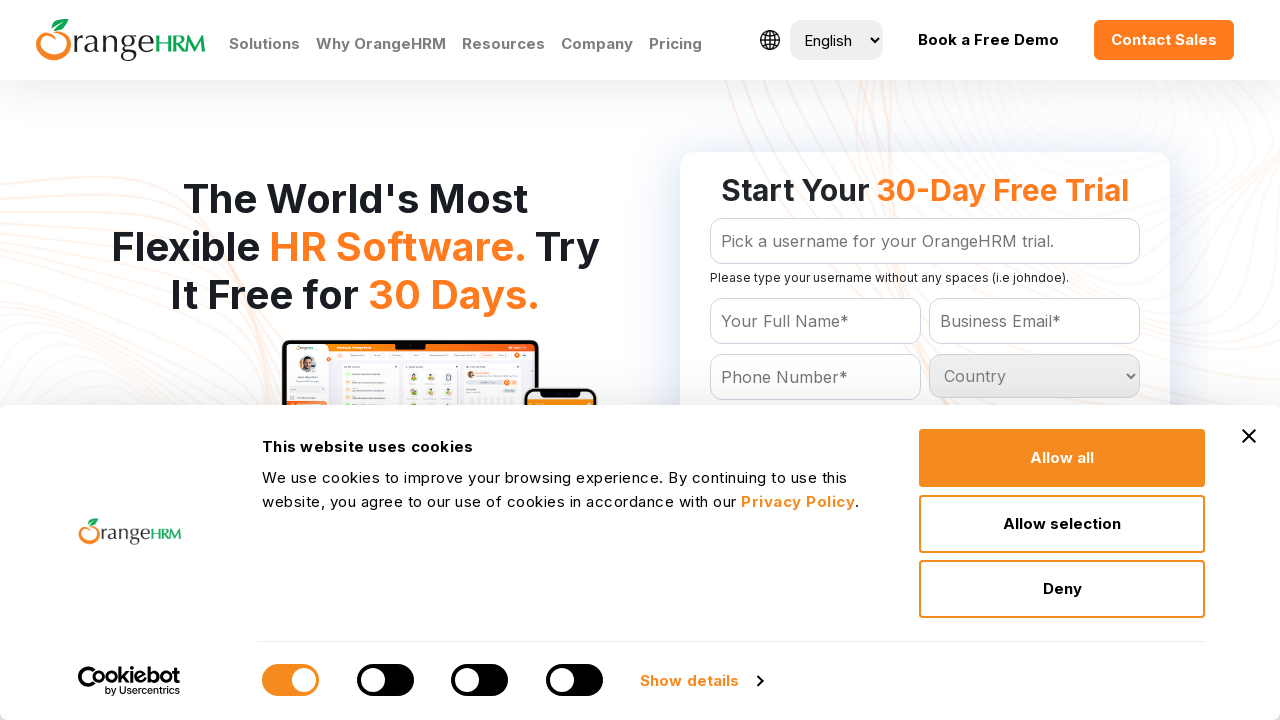

Evaluating country option: Tajikistan
	
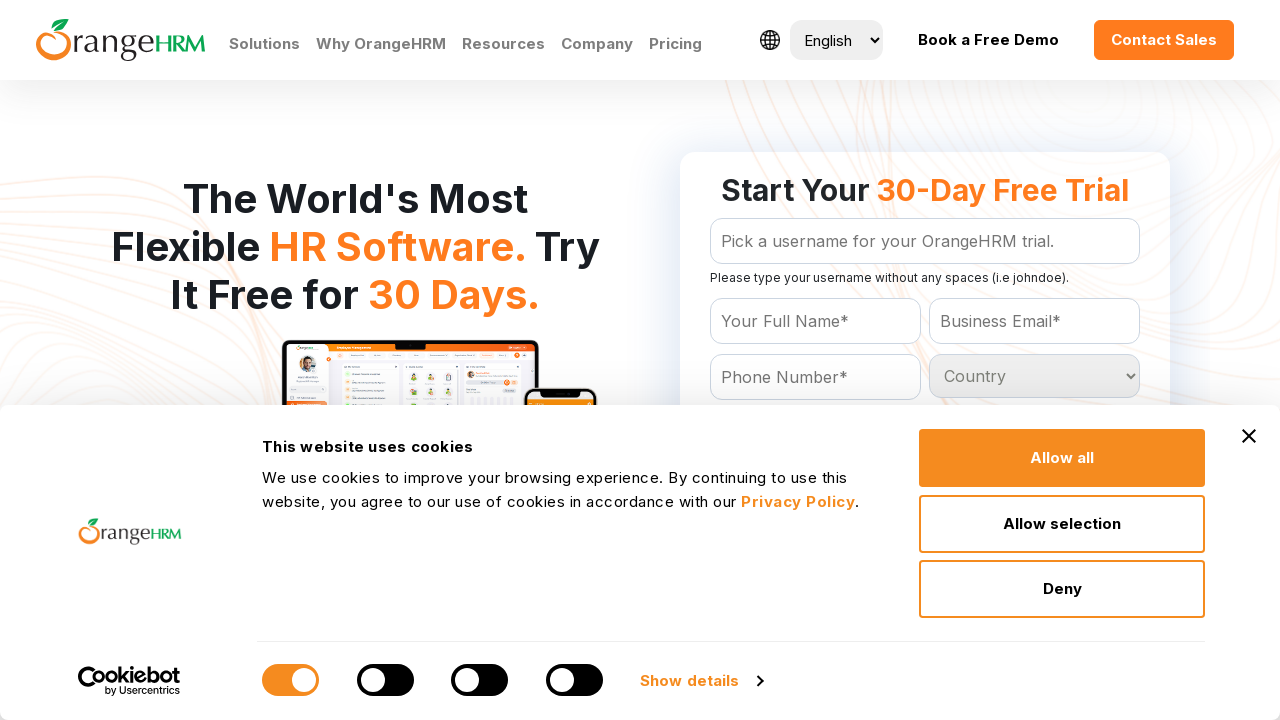

Evaluating country option: Tanzania
	
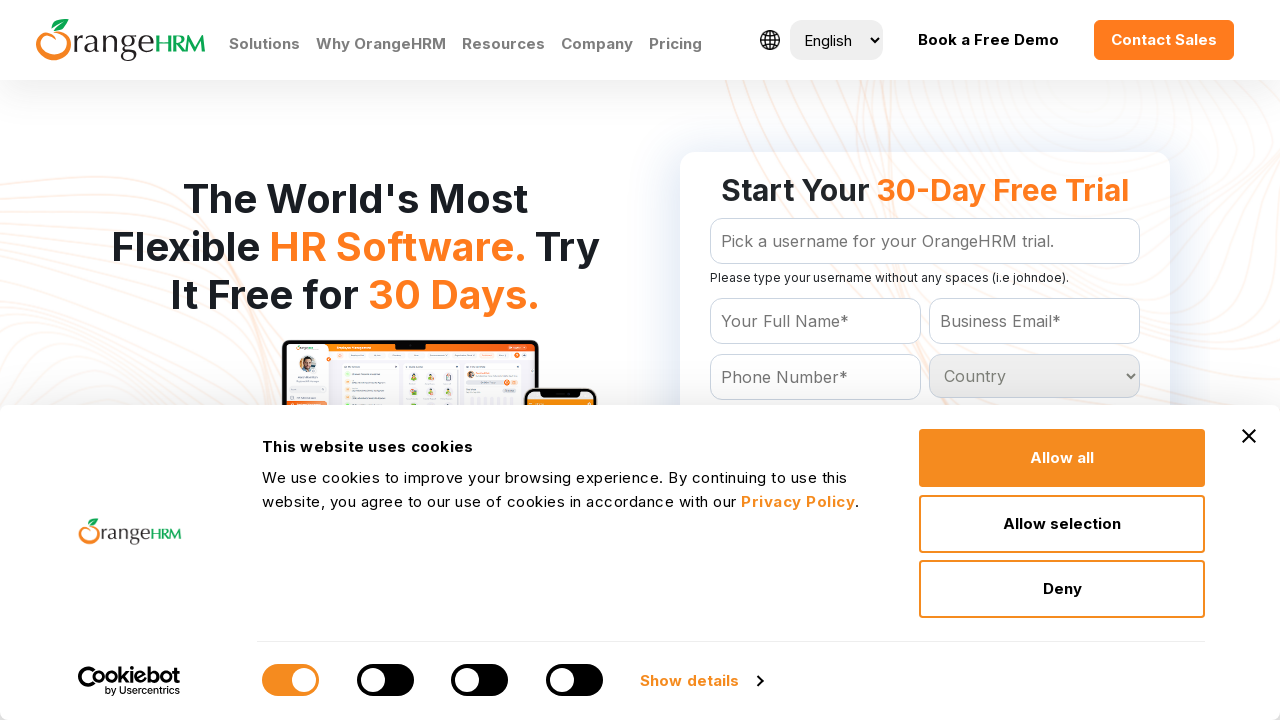

Evaluating country option: Thailand
	
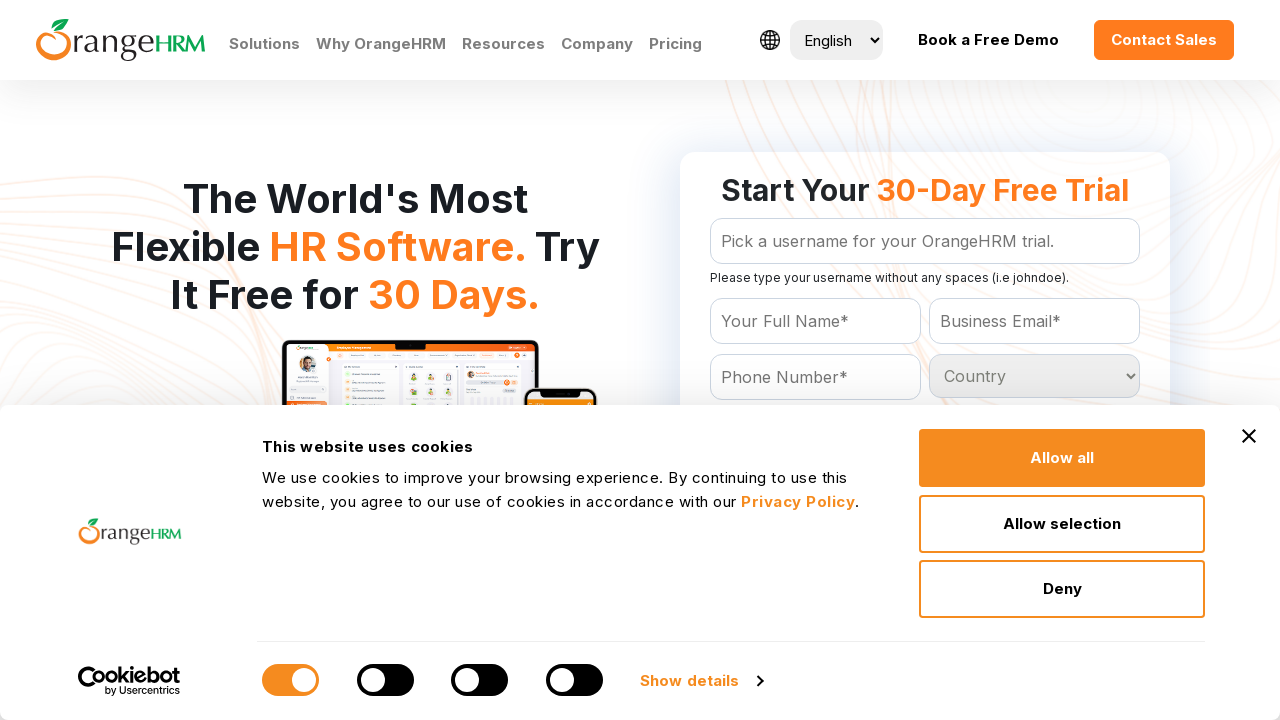

Evaluating country option: Togo
	
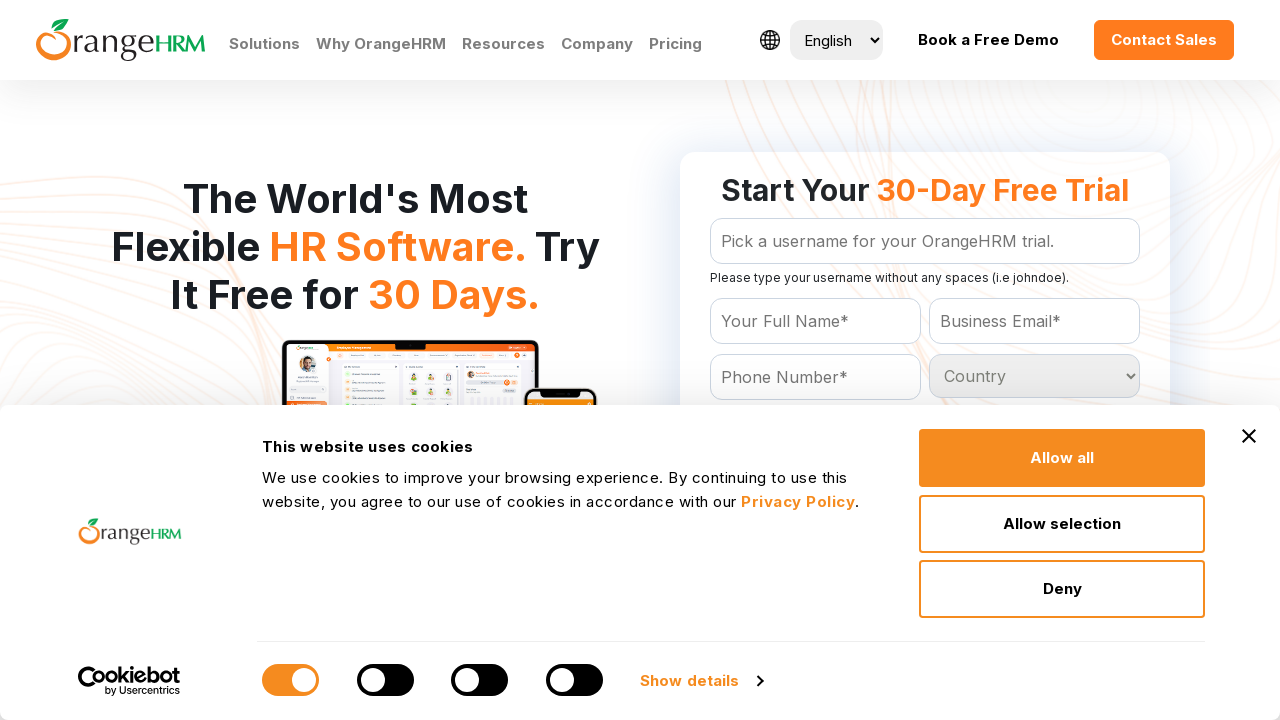

Evaluating country option: Tokelau
	
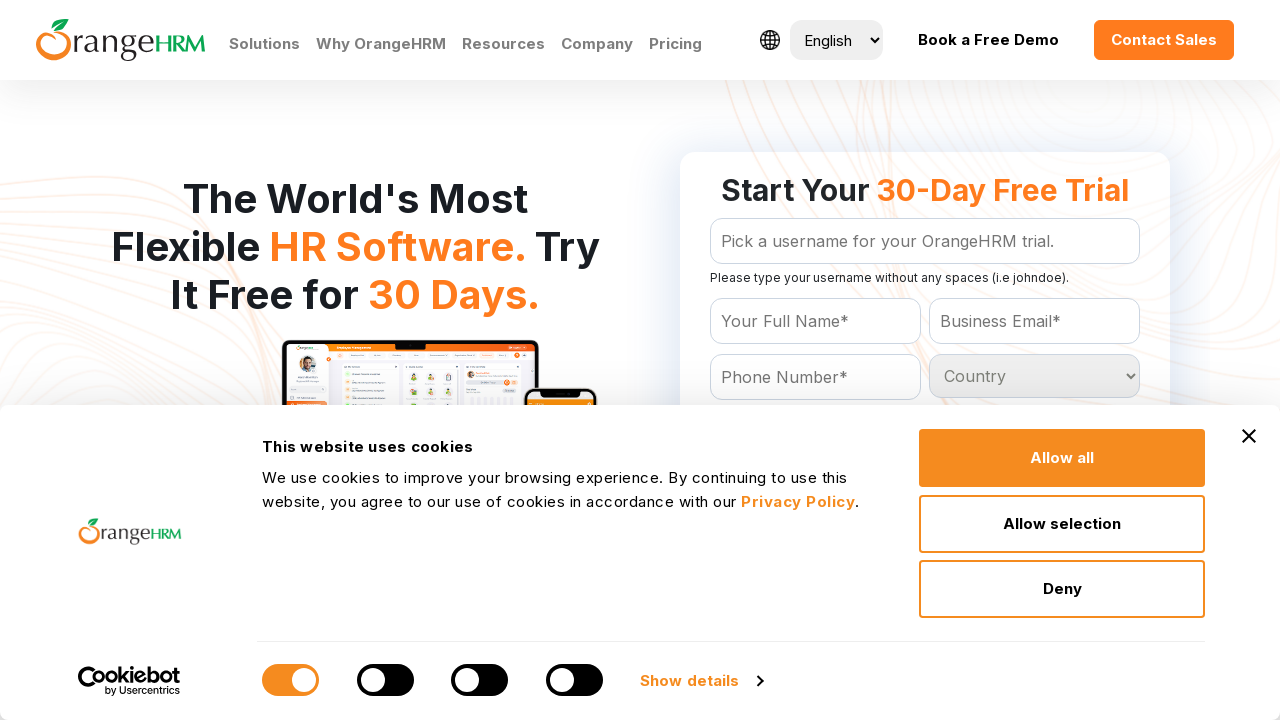

Evaluating country option: Tonga
	
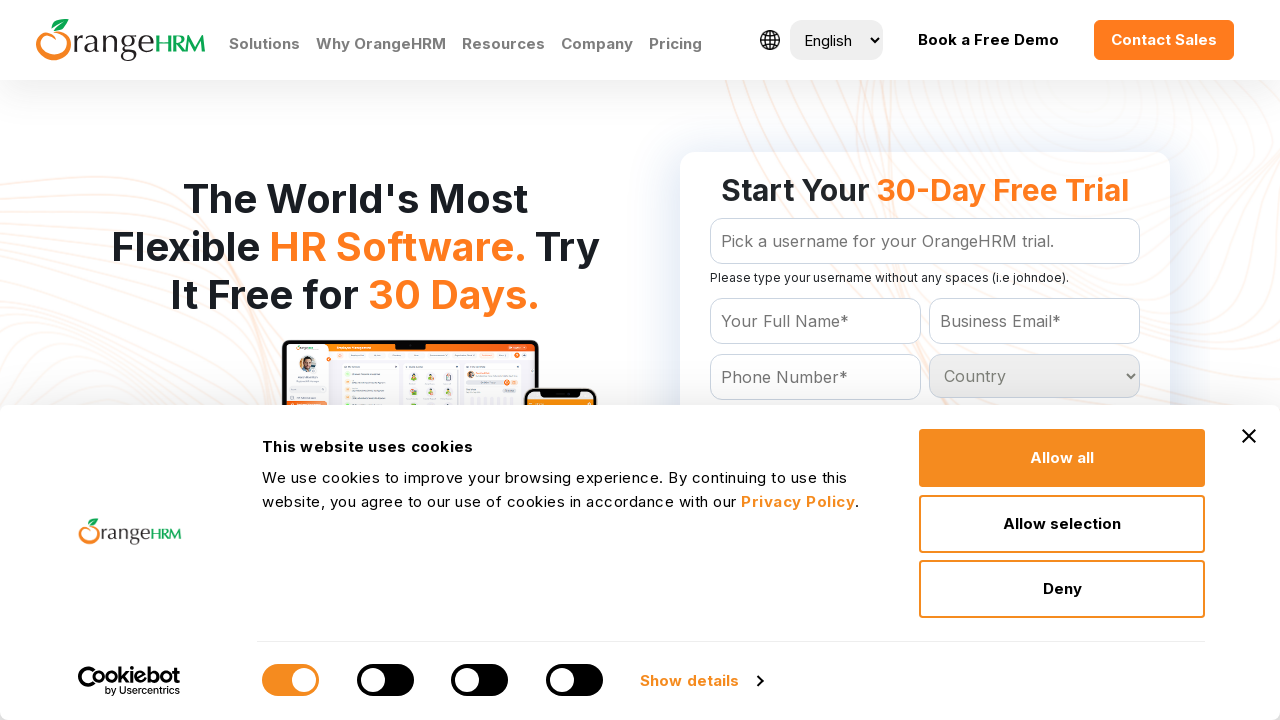

Evaluating country option: Trinidad and Tobago
	
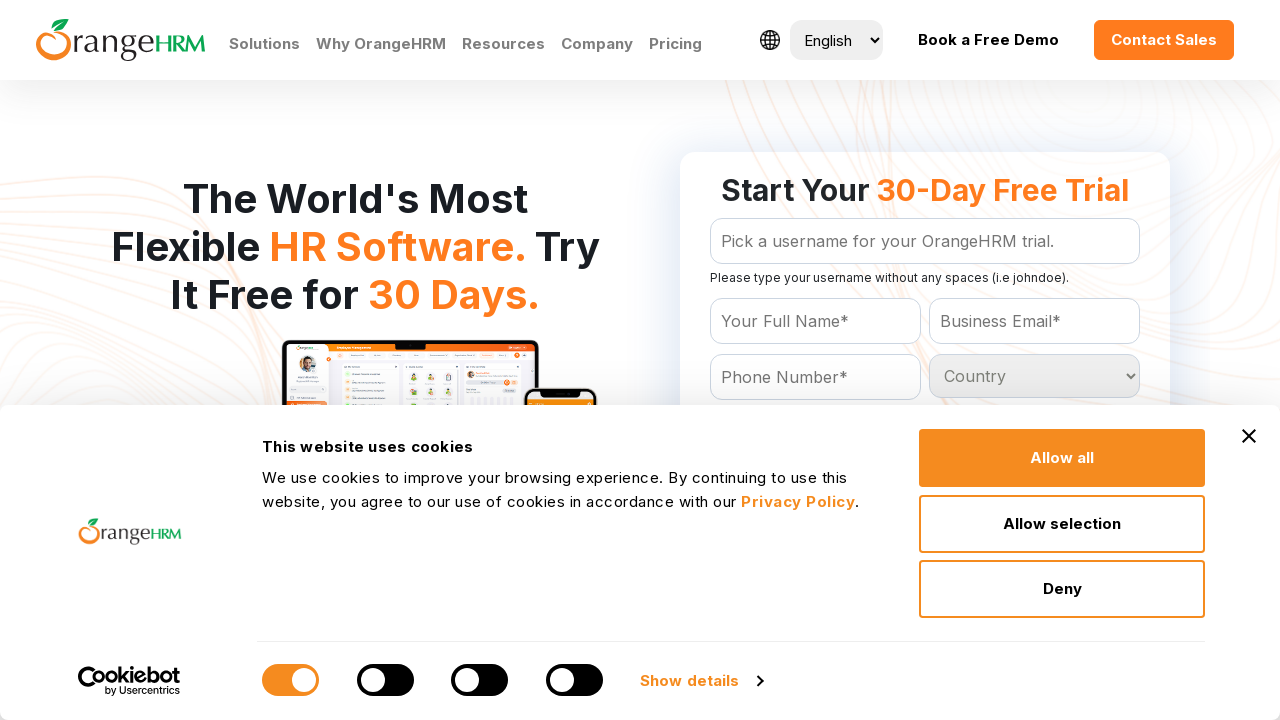

Evaluating country option: Tunisia
	
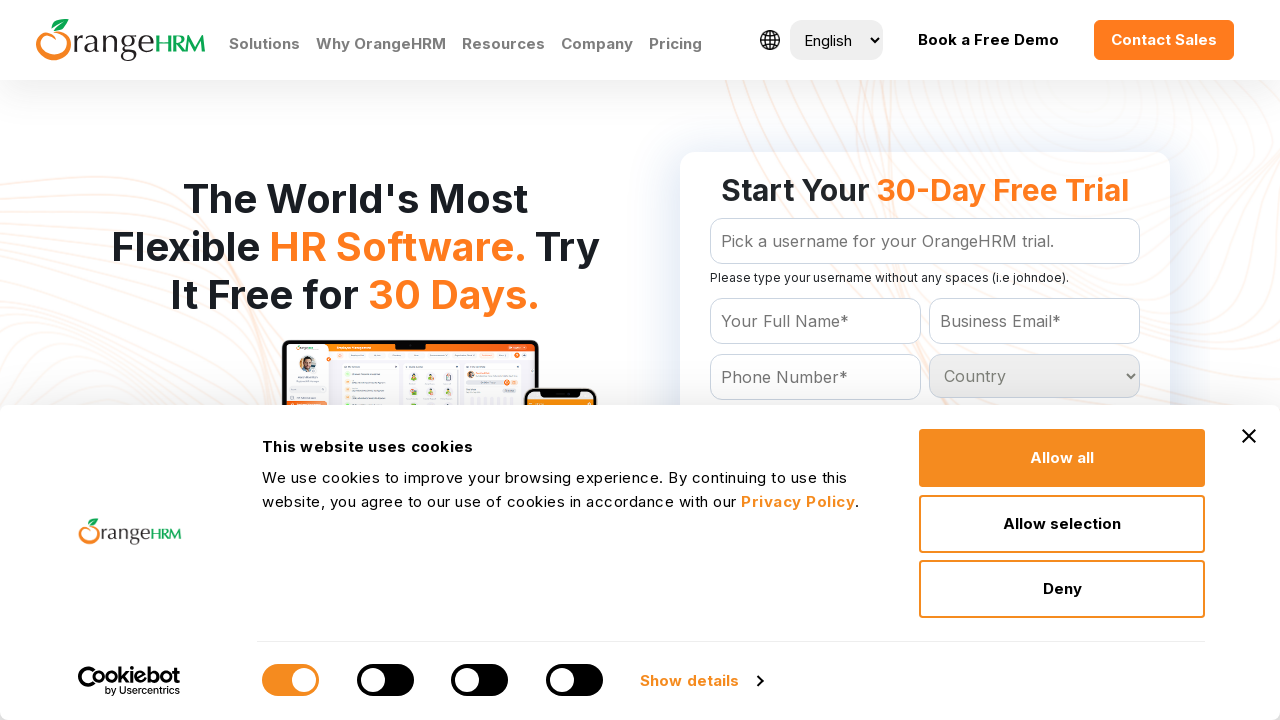

Evaluating country option: Turkey
	
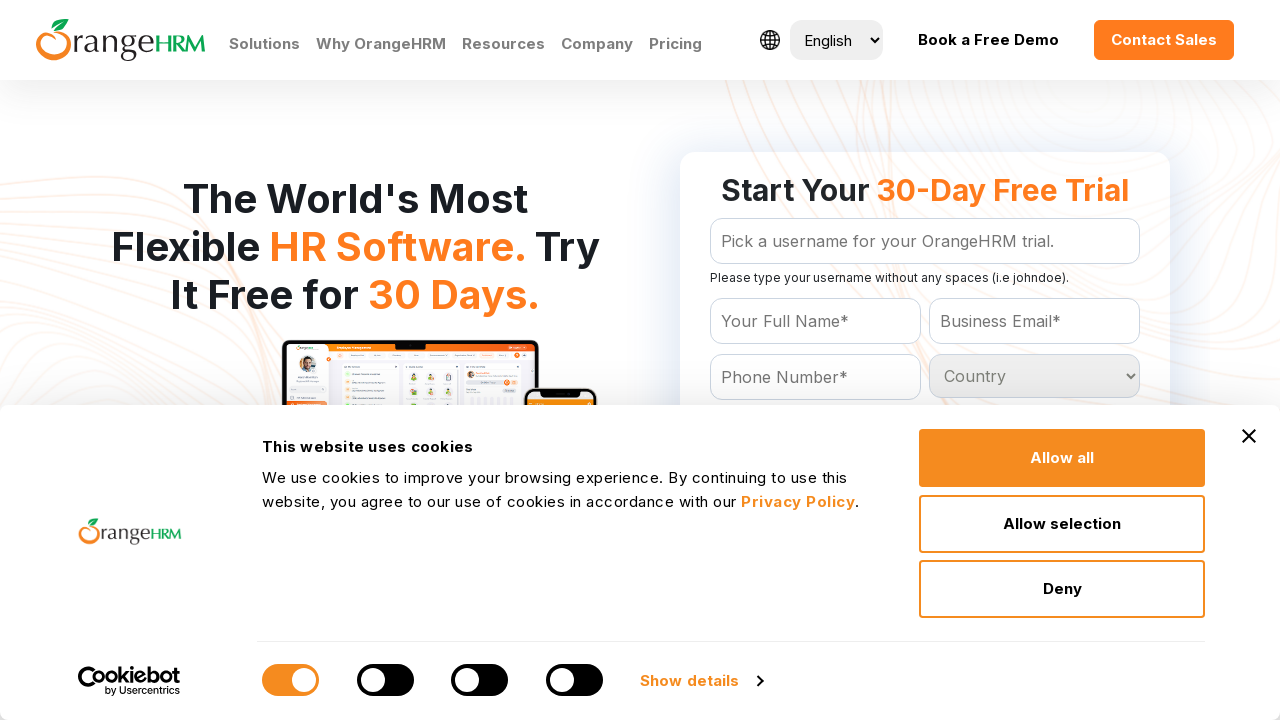

Evaluating country option: Turkmenistan
	
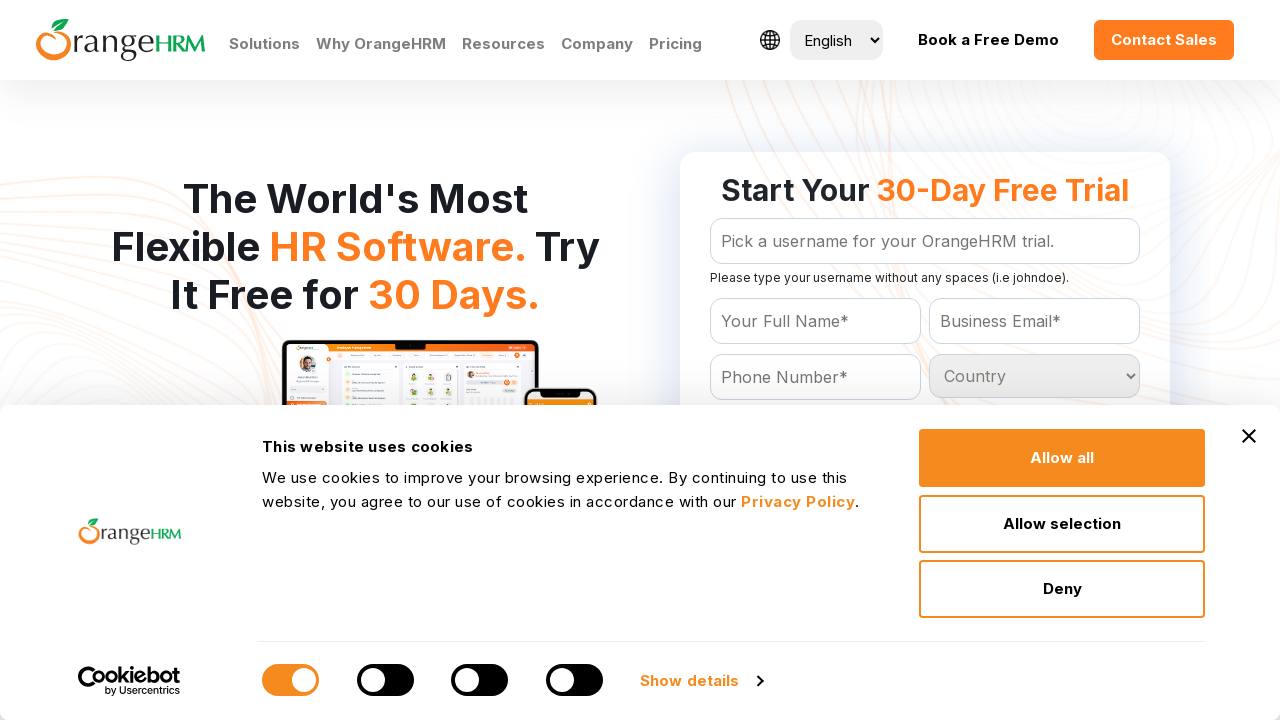

Evaluating country option: Turks and Caicos Islands
	
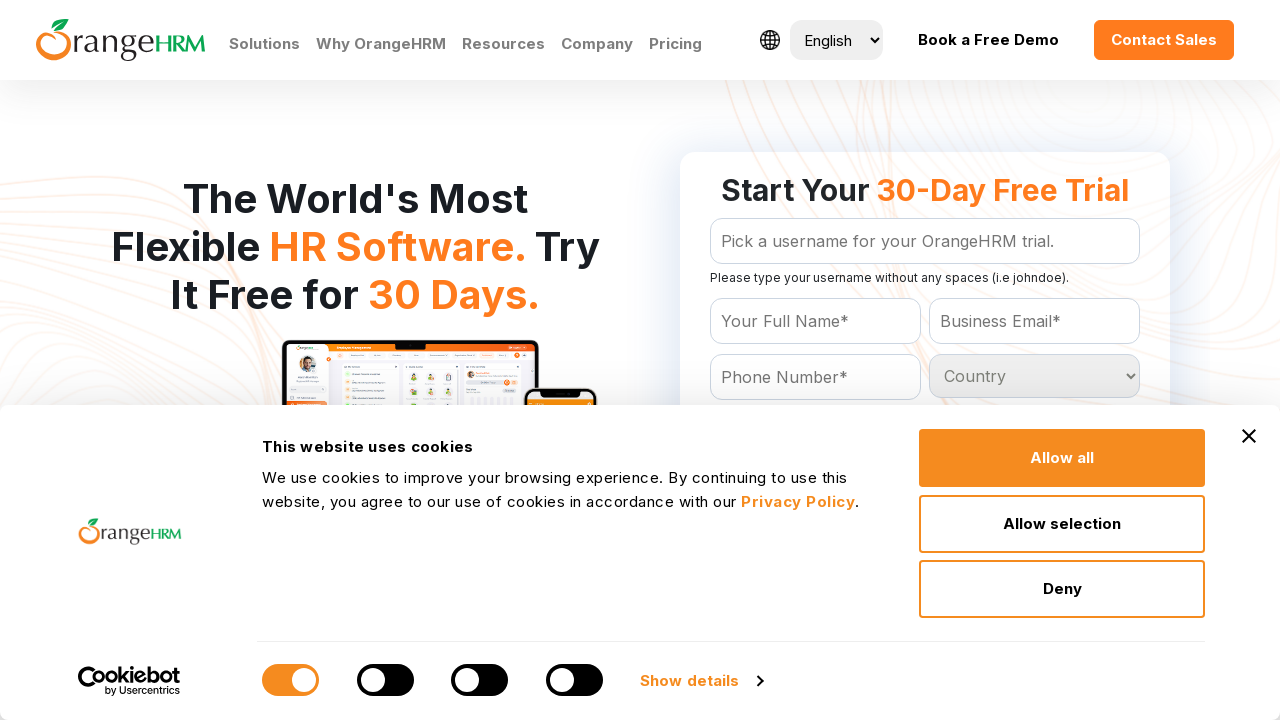

Evaluating country option: Tuvalu
	
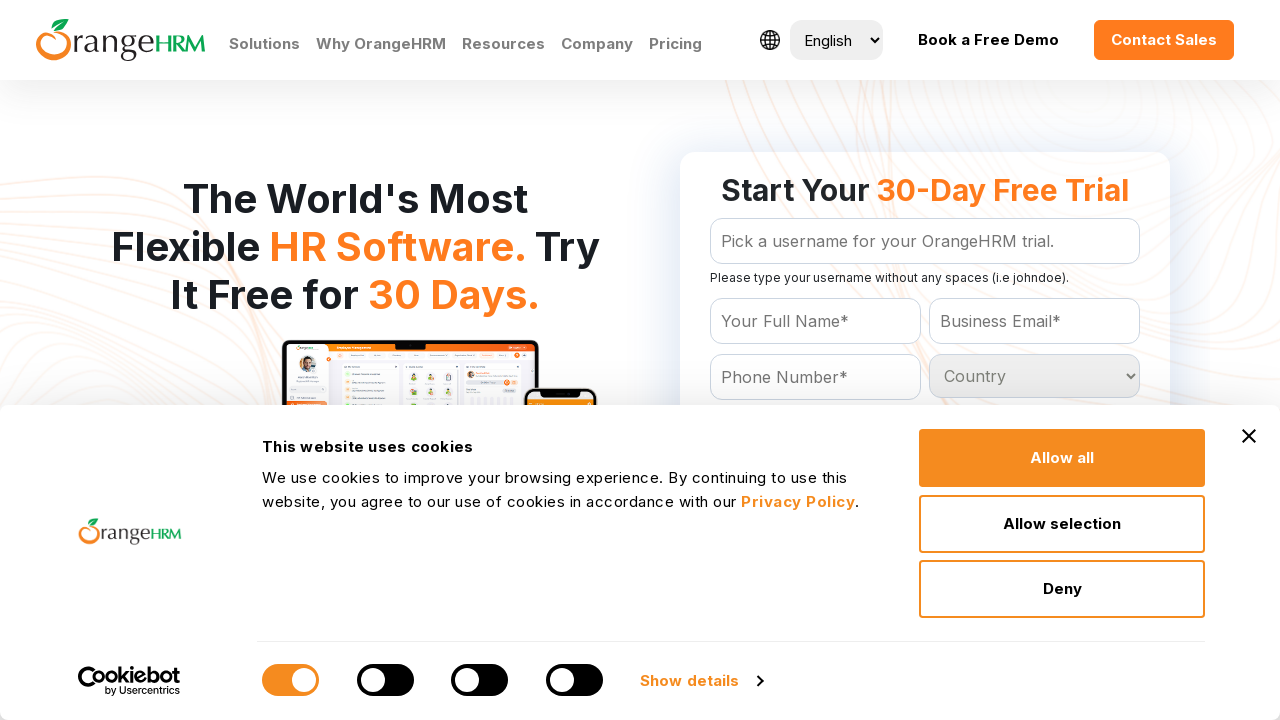

Evaluating country option: Uganda
	
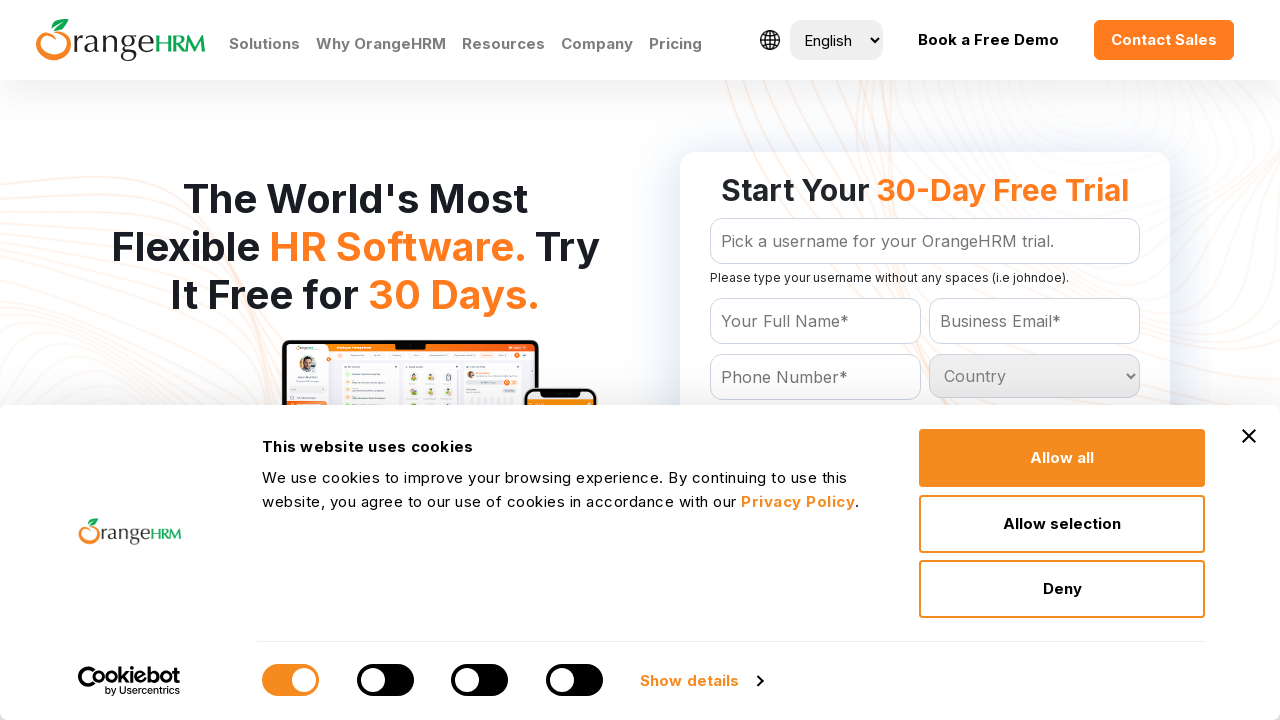

Evaluating country option: Ukraine
	
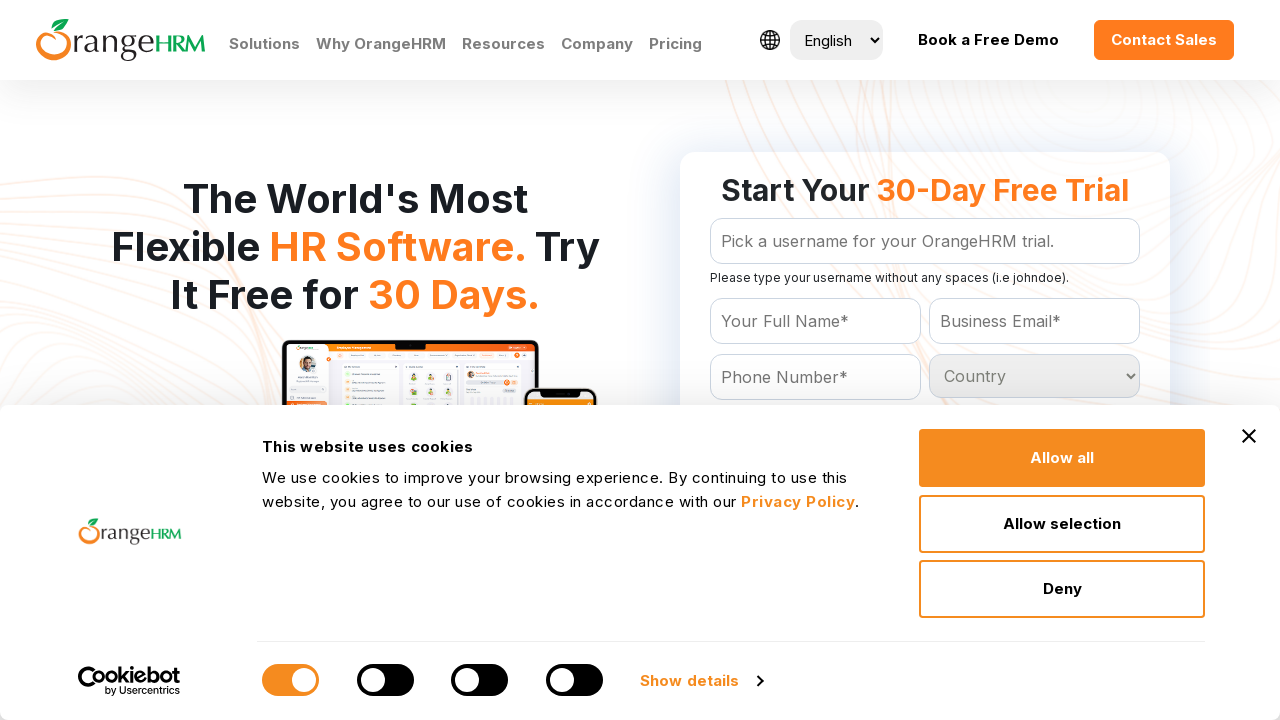

Evaluating country option: United Arab Emirates
	
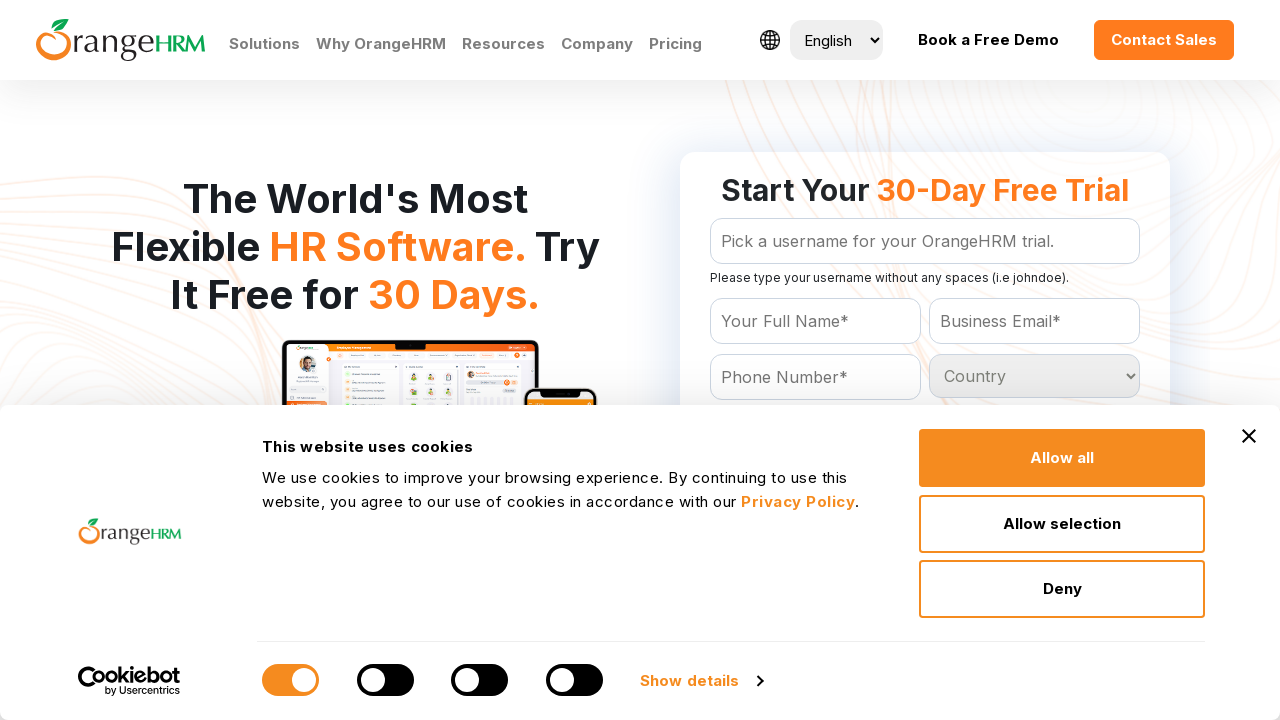

Evaluating country option: United Kingdom
	
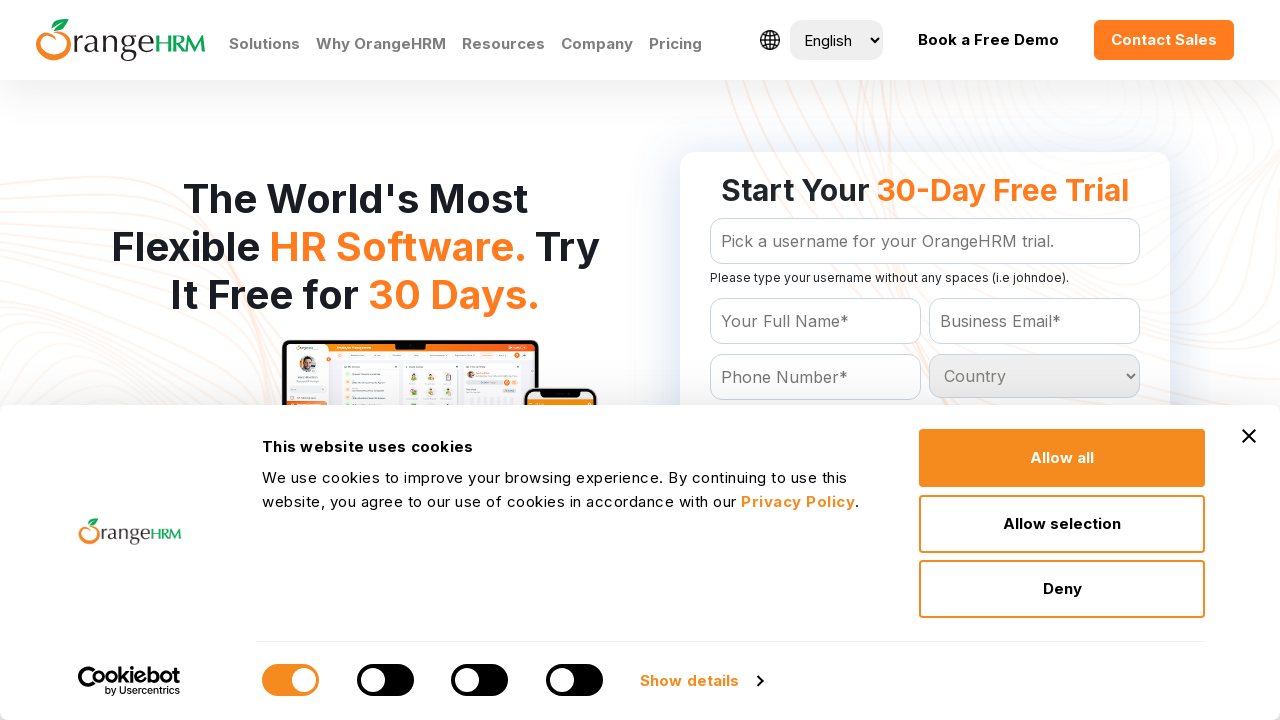

Evaluating country option: United States
	
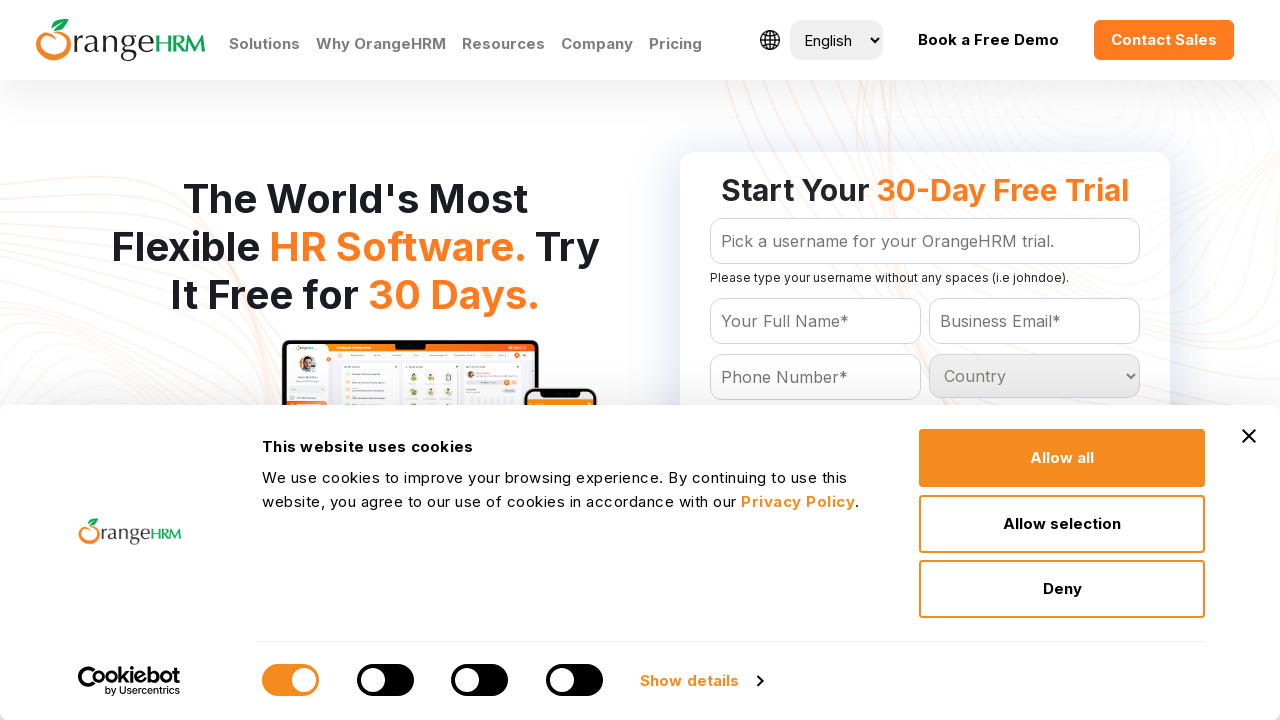

Evaluating country option: Uruguay
	
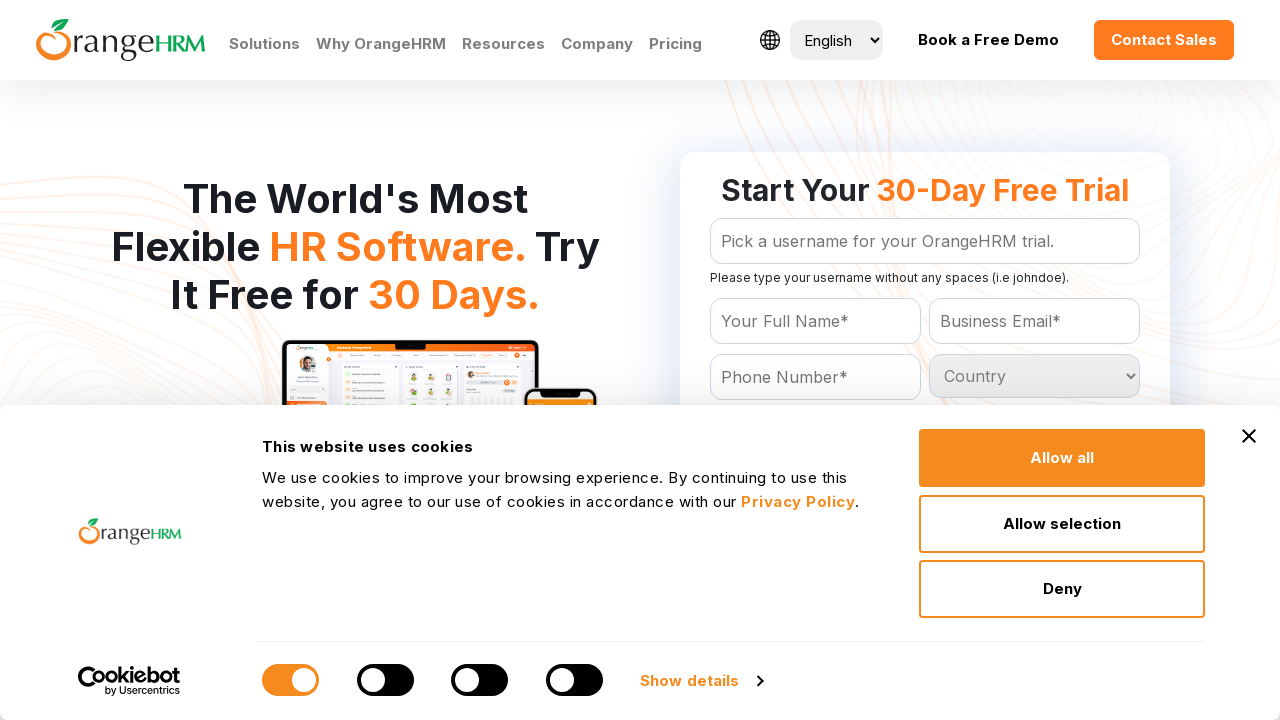

Evaluating country option: Uzbekistan
	
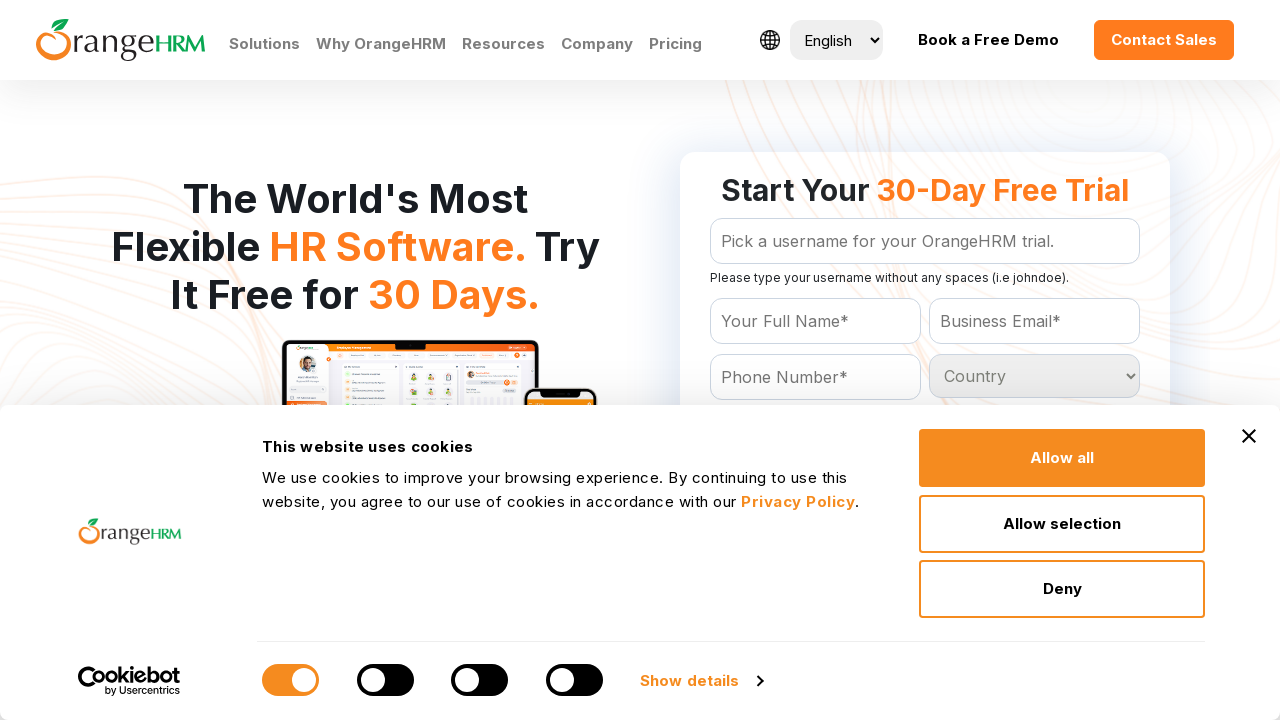

Evaluating country option: Vanuatu
	
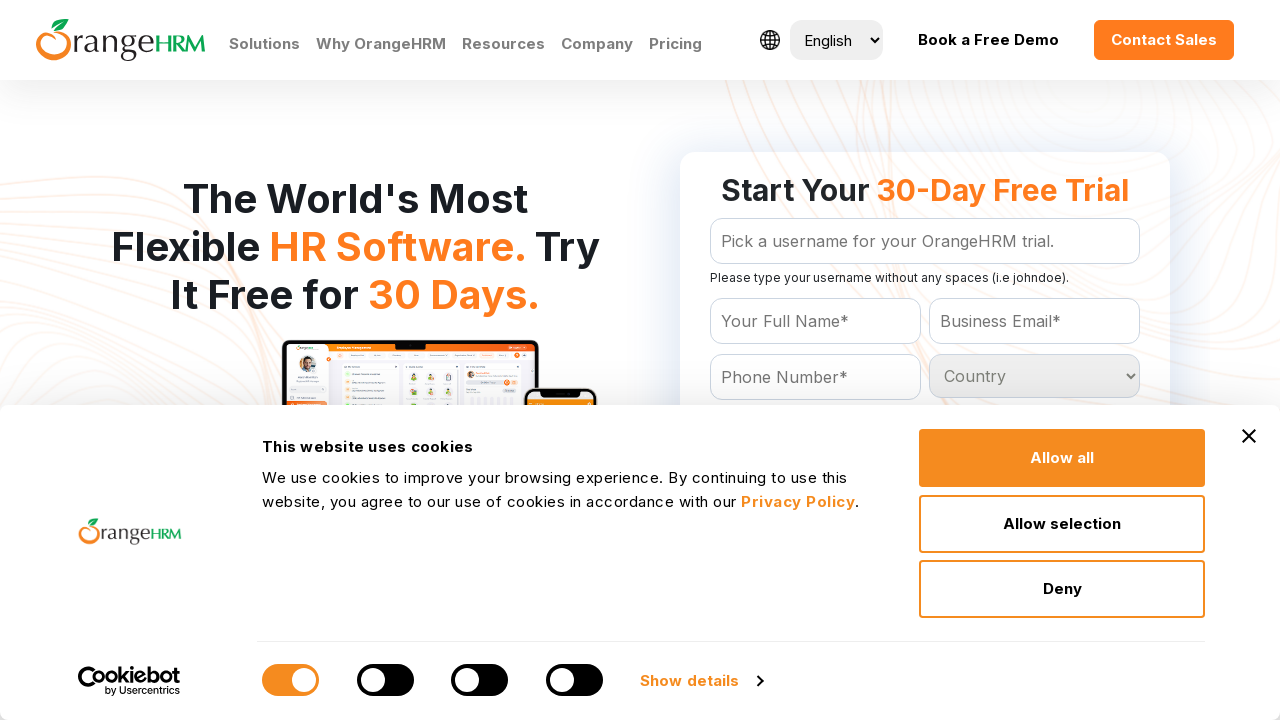

Evaluating country option: Venezuela
	
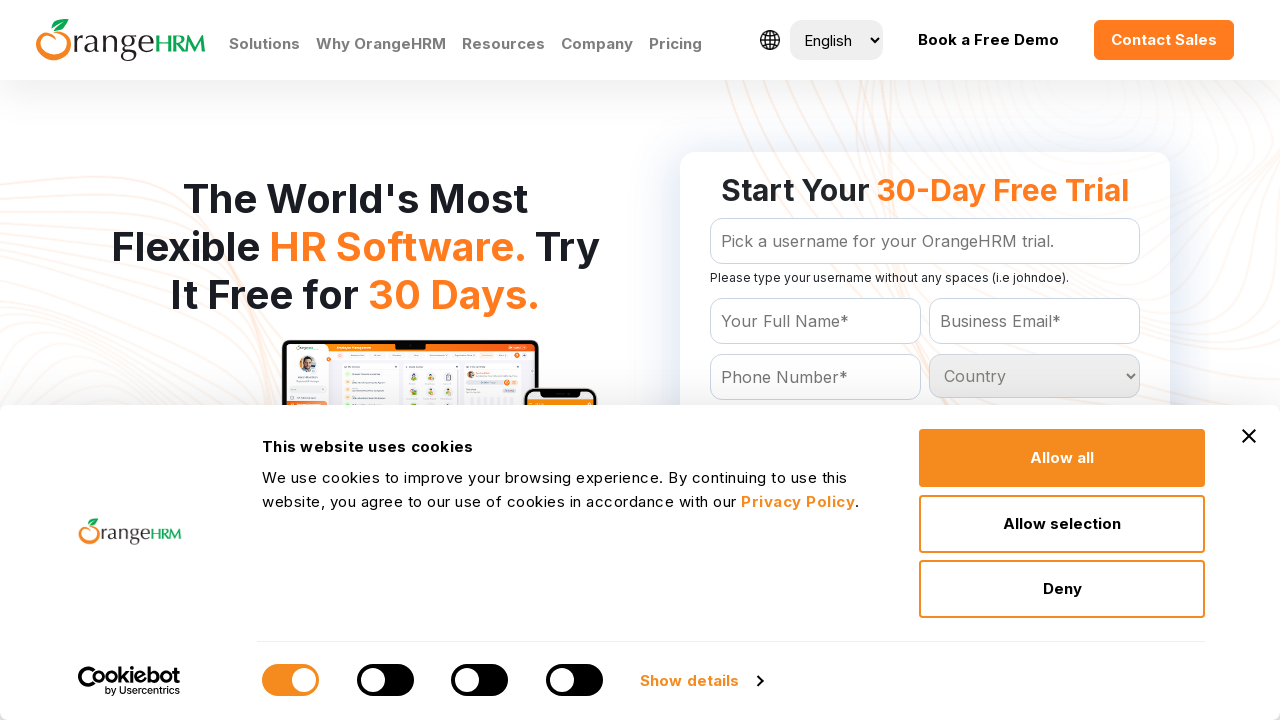

Evaluating country option: Vietnam
	
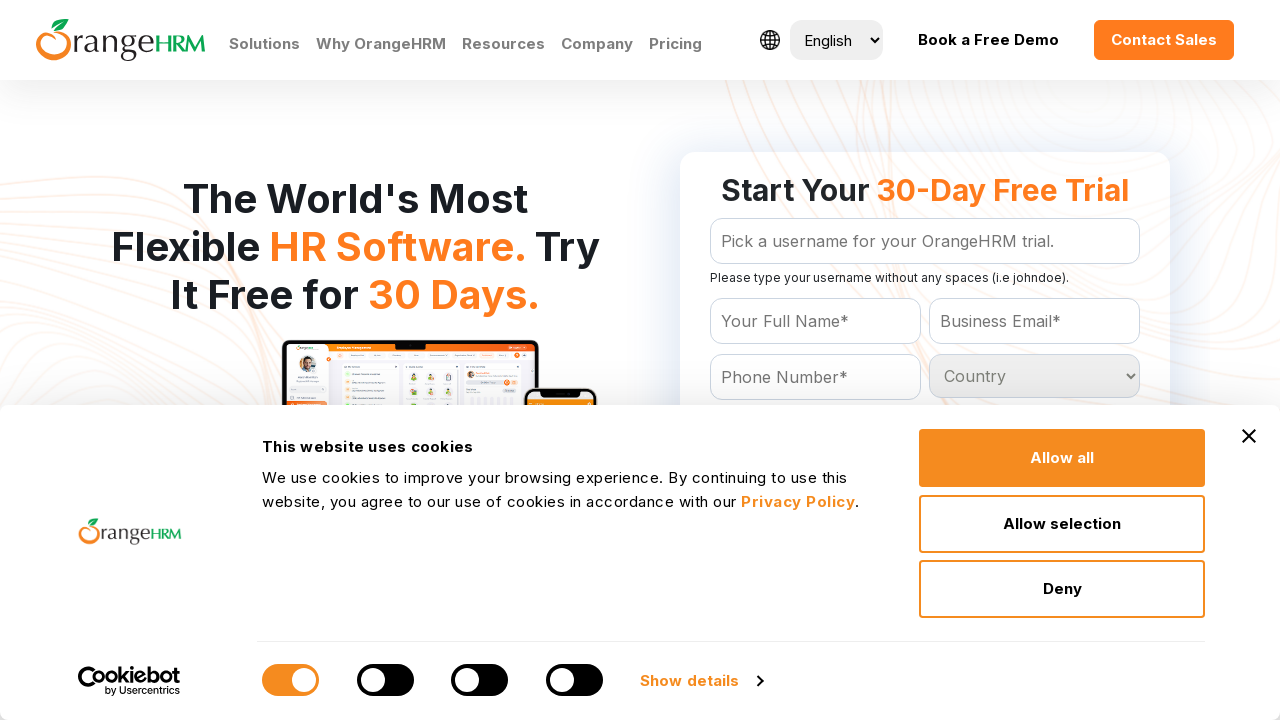

Evaluating country option: Virgin Islands
	
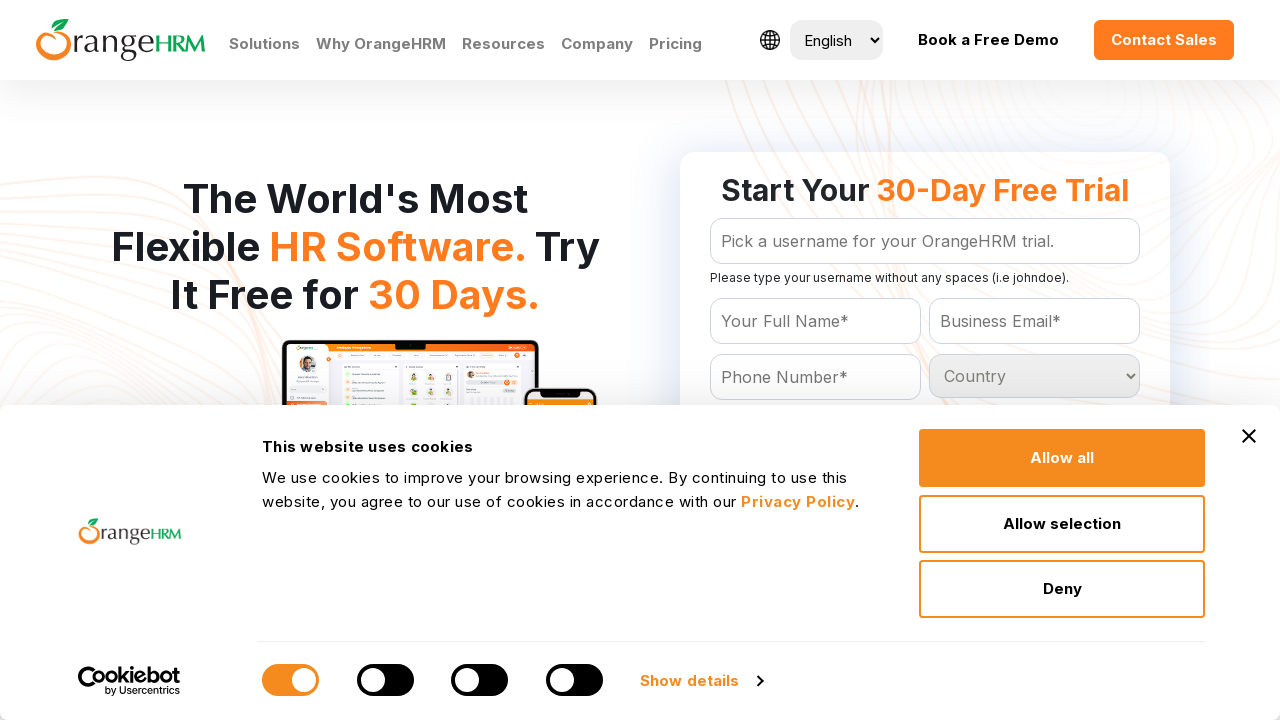

Evaluating country option: Western Sahara
	
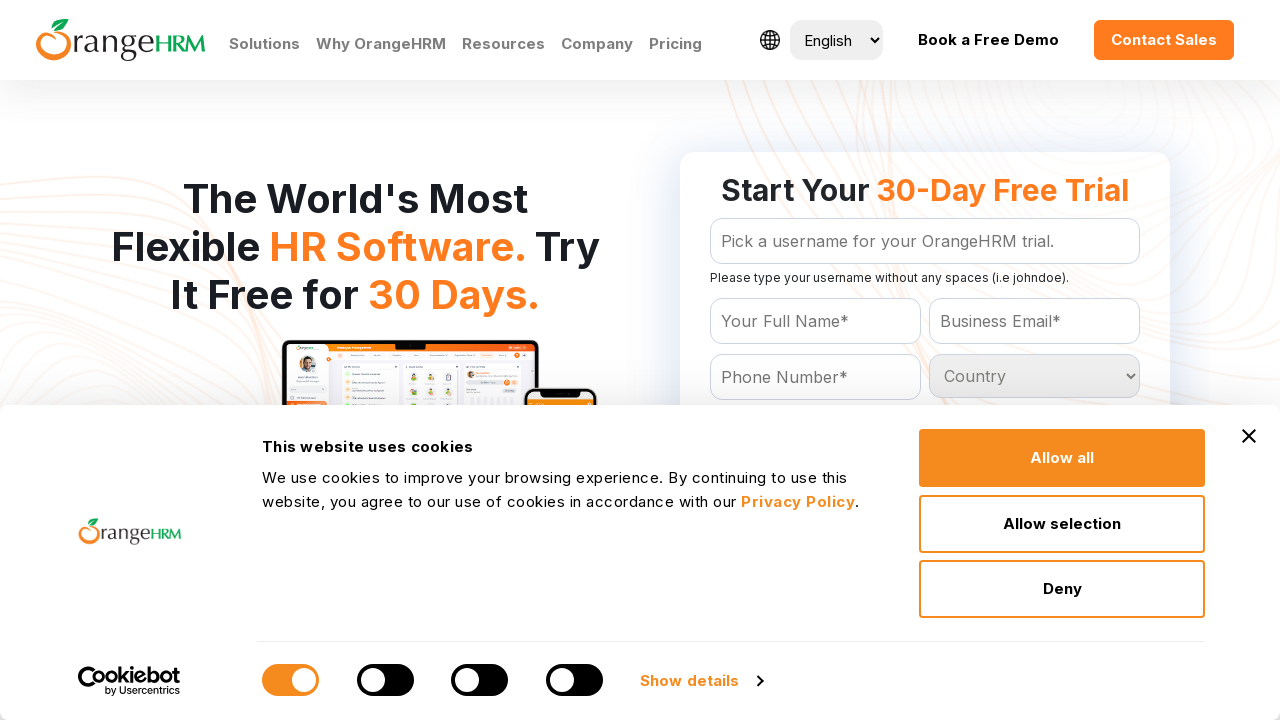

Evaluating country option: Yemen
	
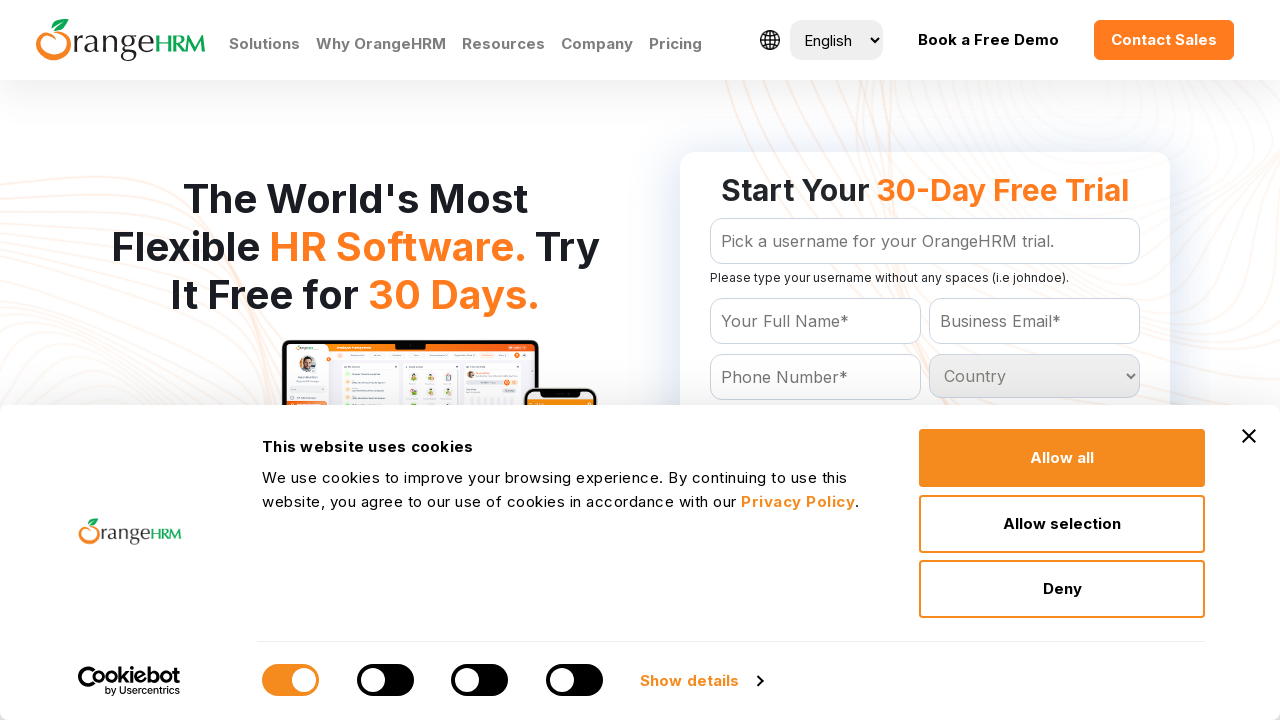

Evaluating country option: Zambia
	
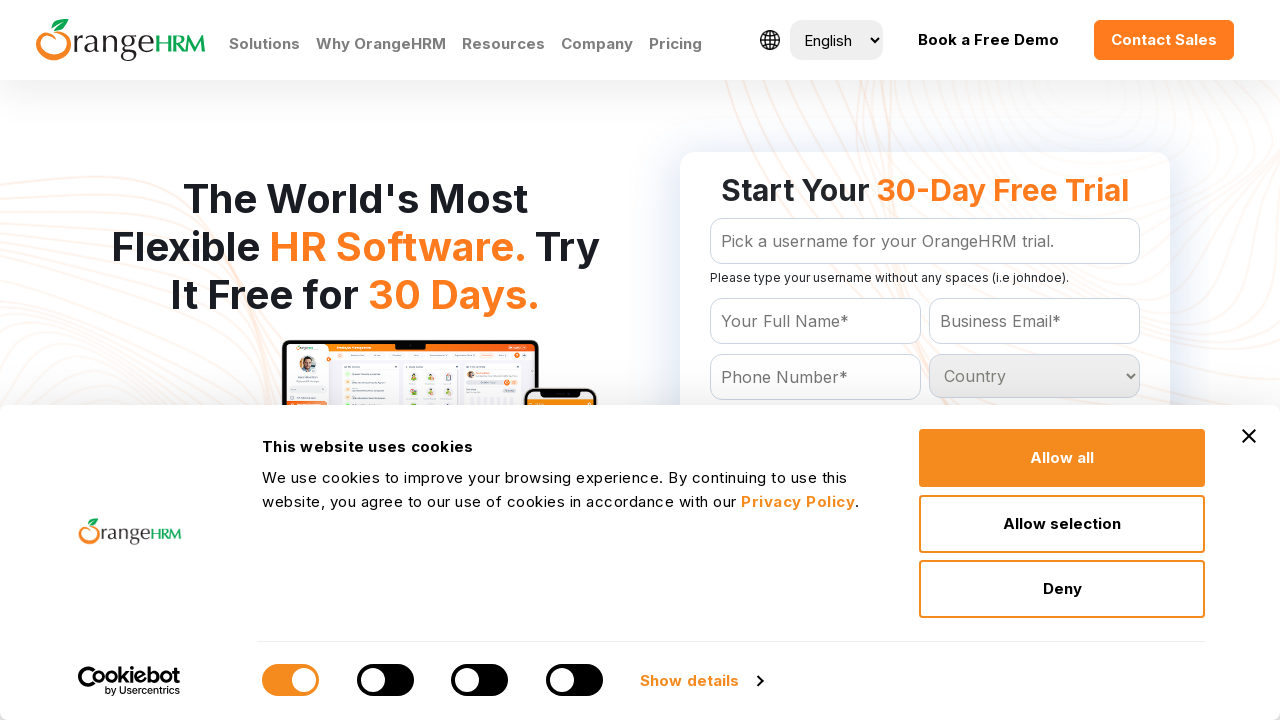

Evaluating country option: Zimbabwe
	
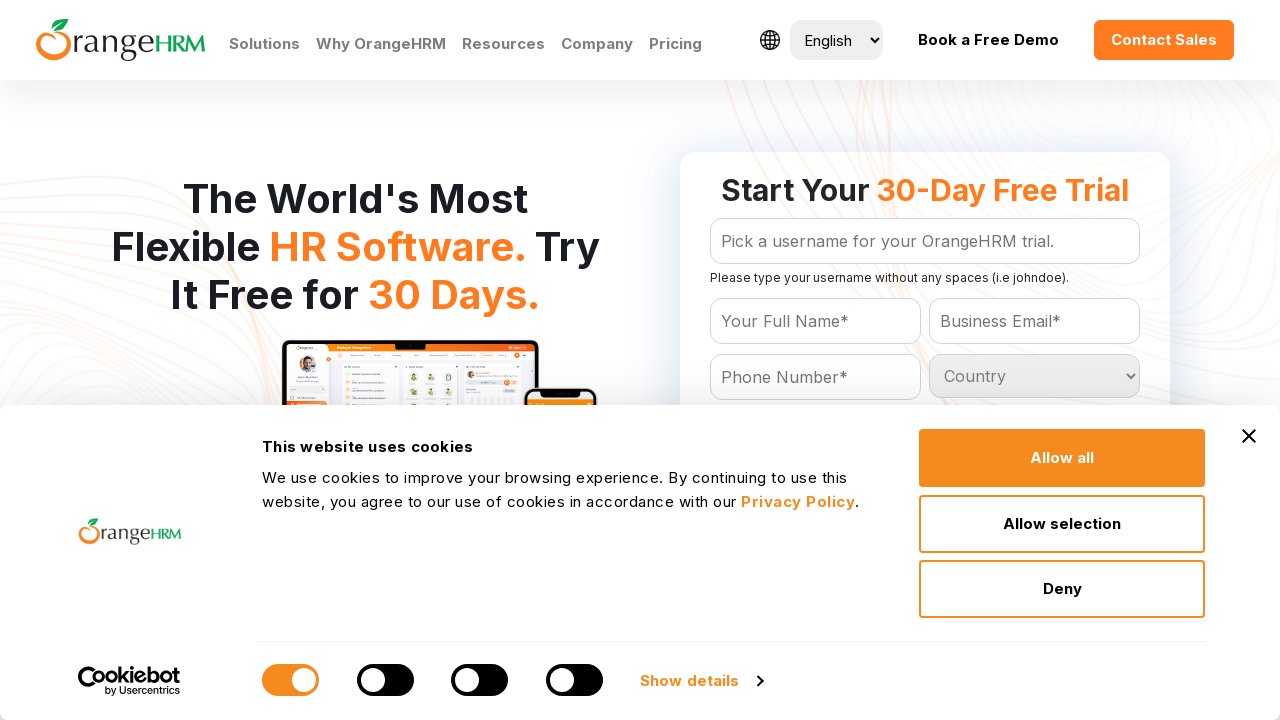

Evaluating country option: South Sandwich Islands
	
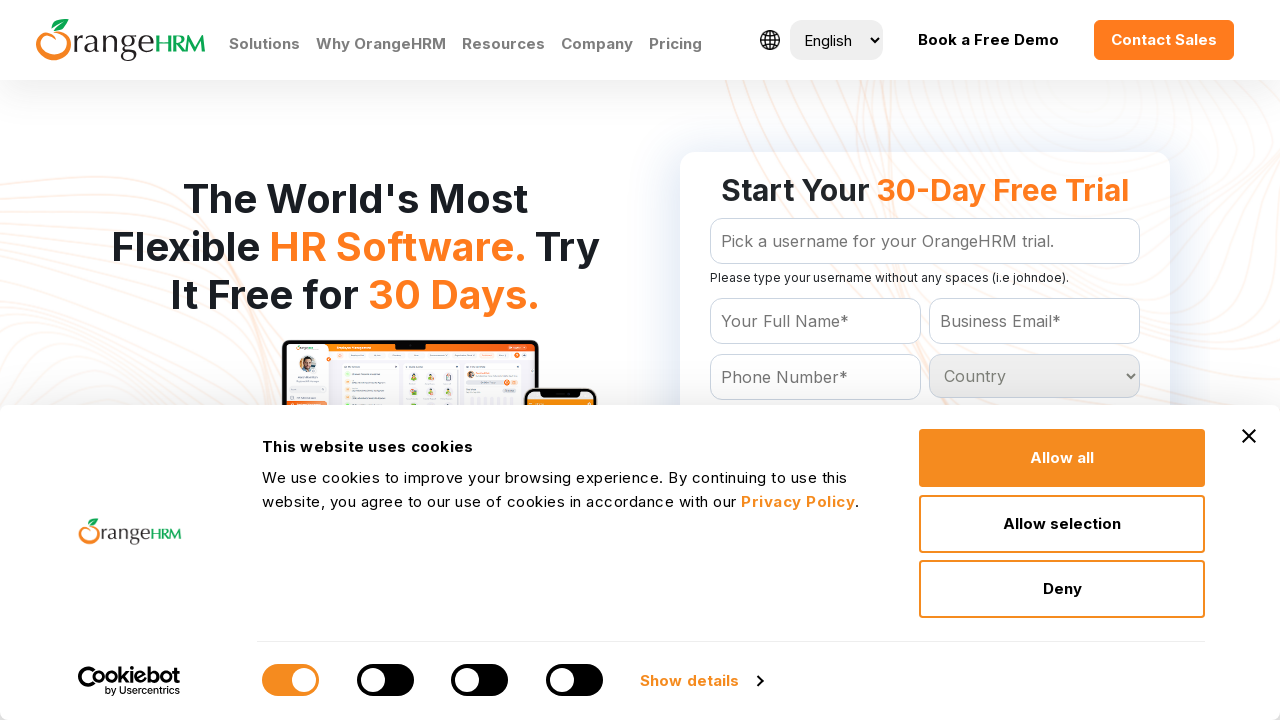

Evaluating country option: St Helena
	
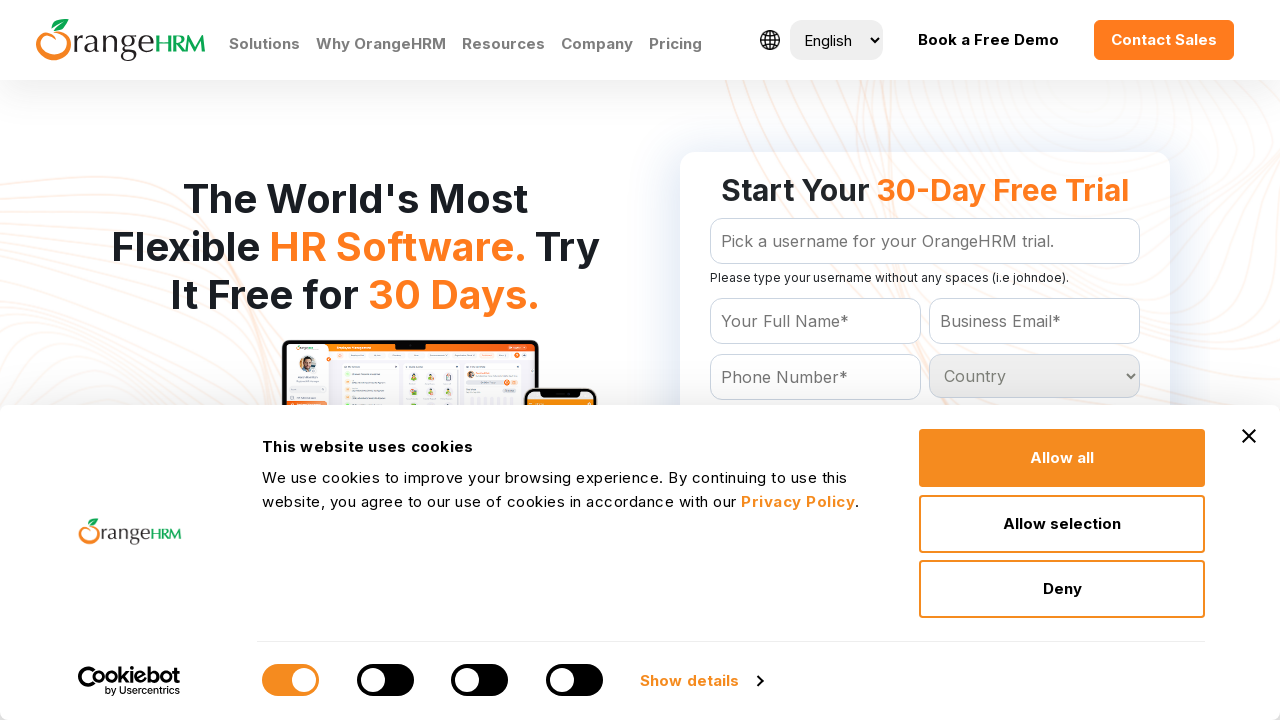

Evaluating country option: St Pierre and Miquelon
	
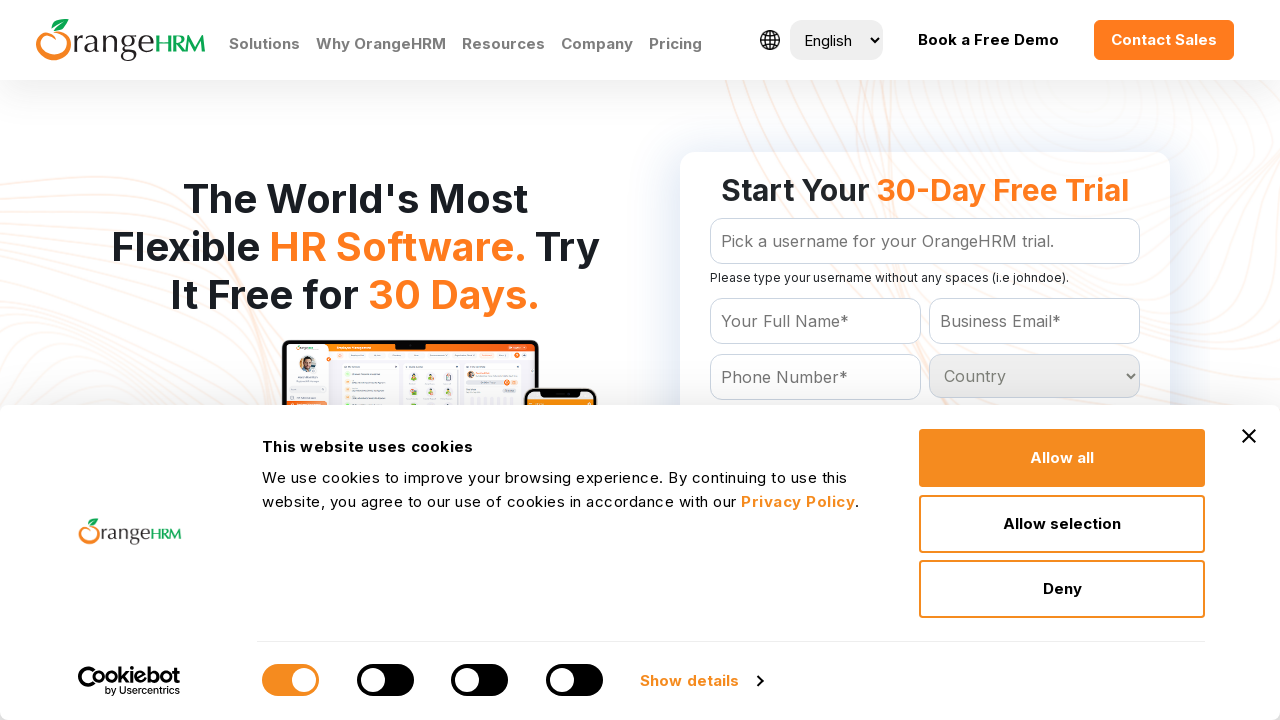

Evaluating country option: Vatican City
	
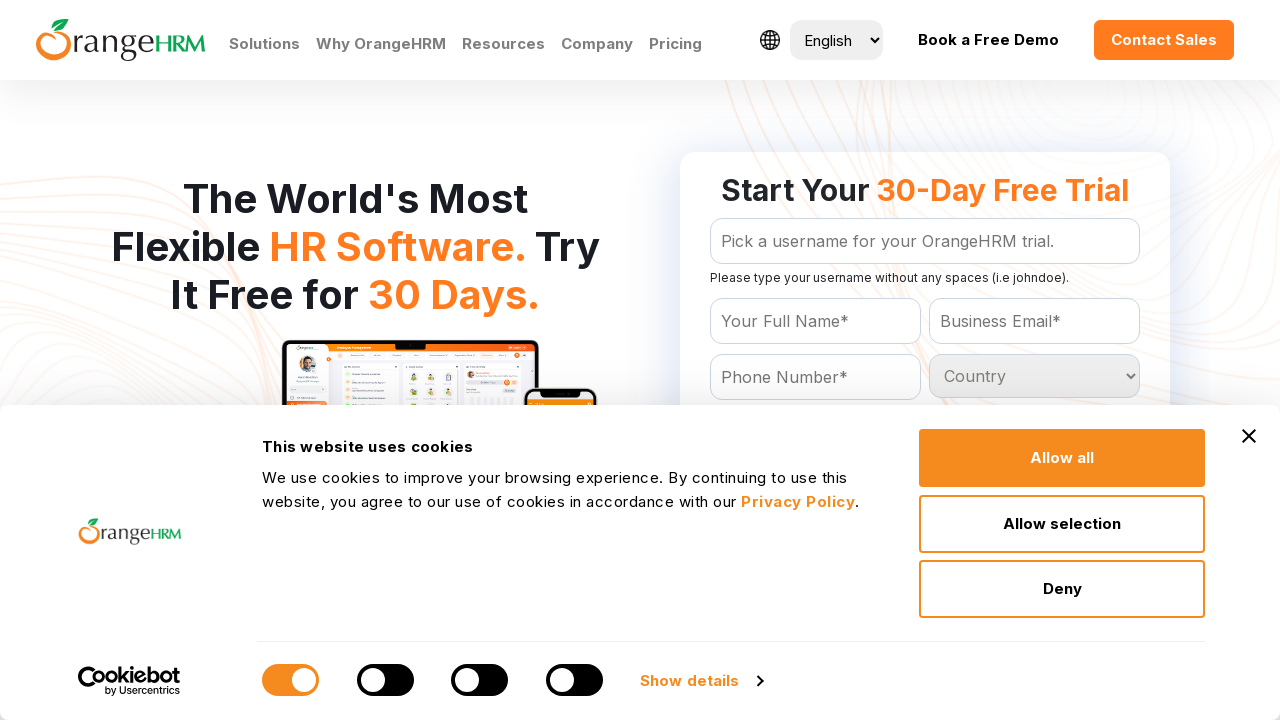

Evaluating country option: Wallis and Futuna Islands
	
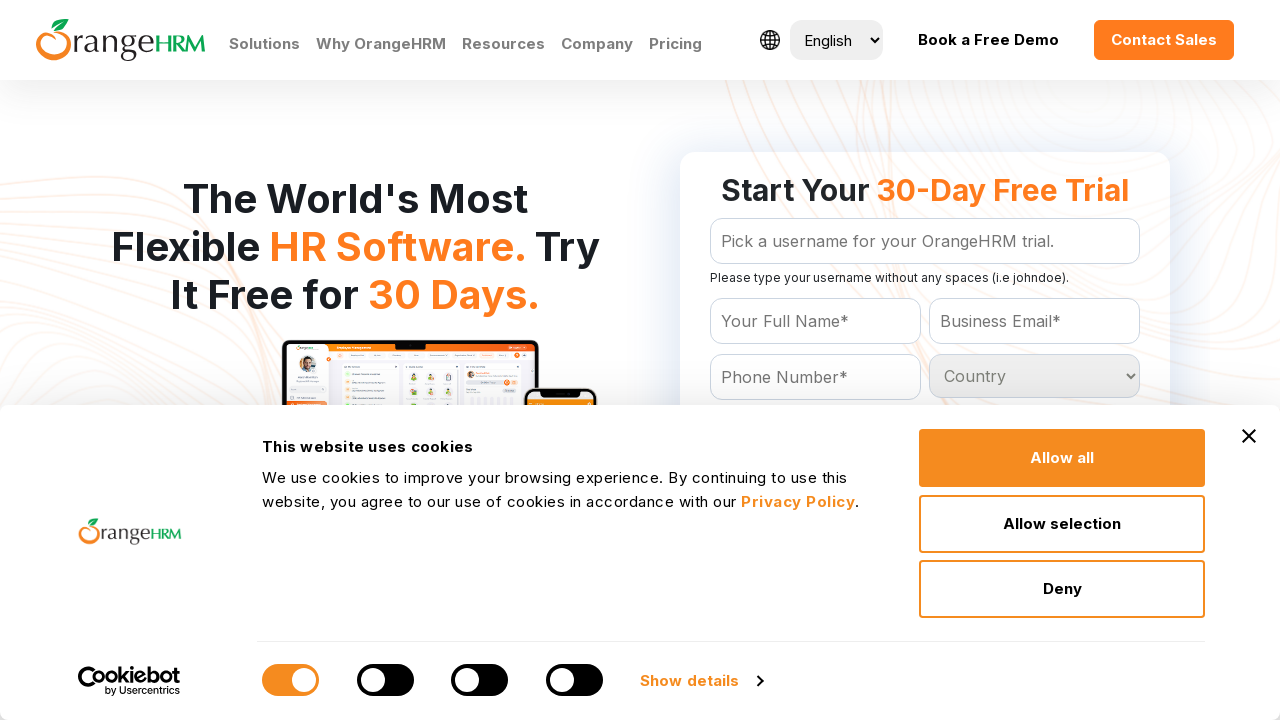

Evaluating country option: Zaire
	
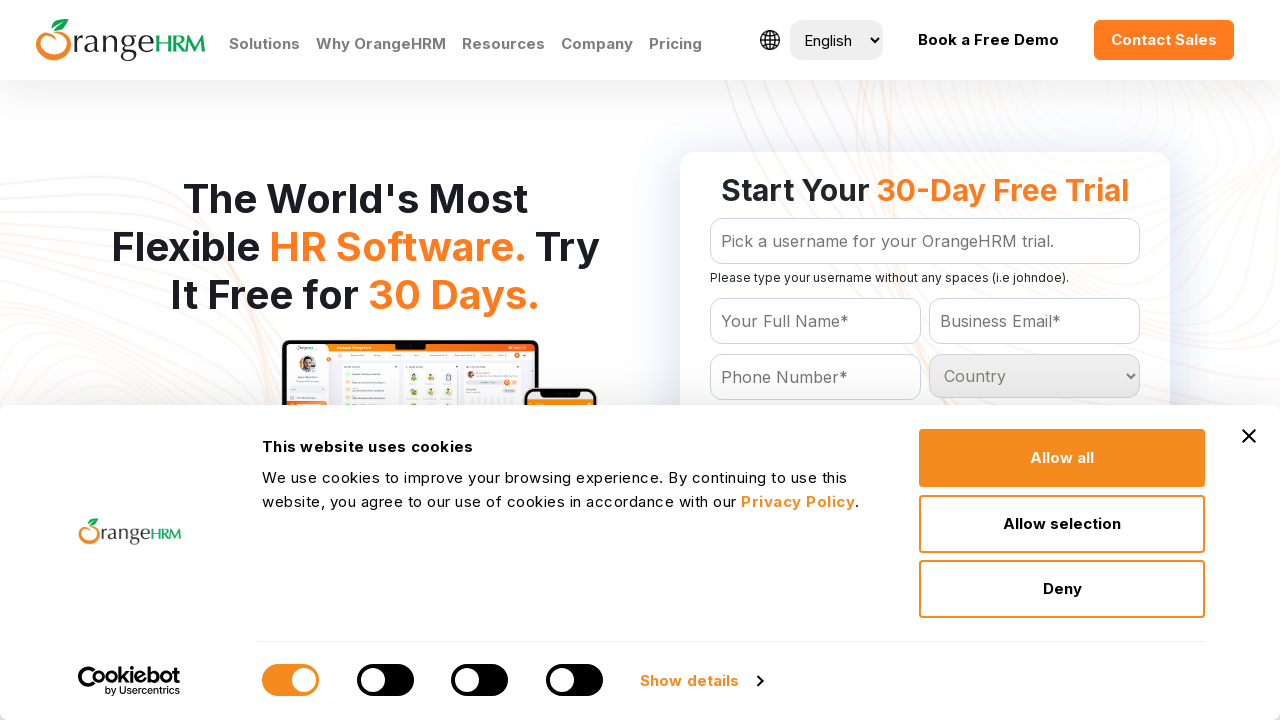

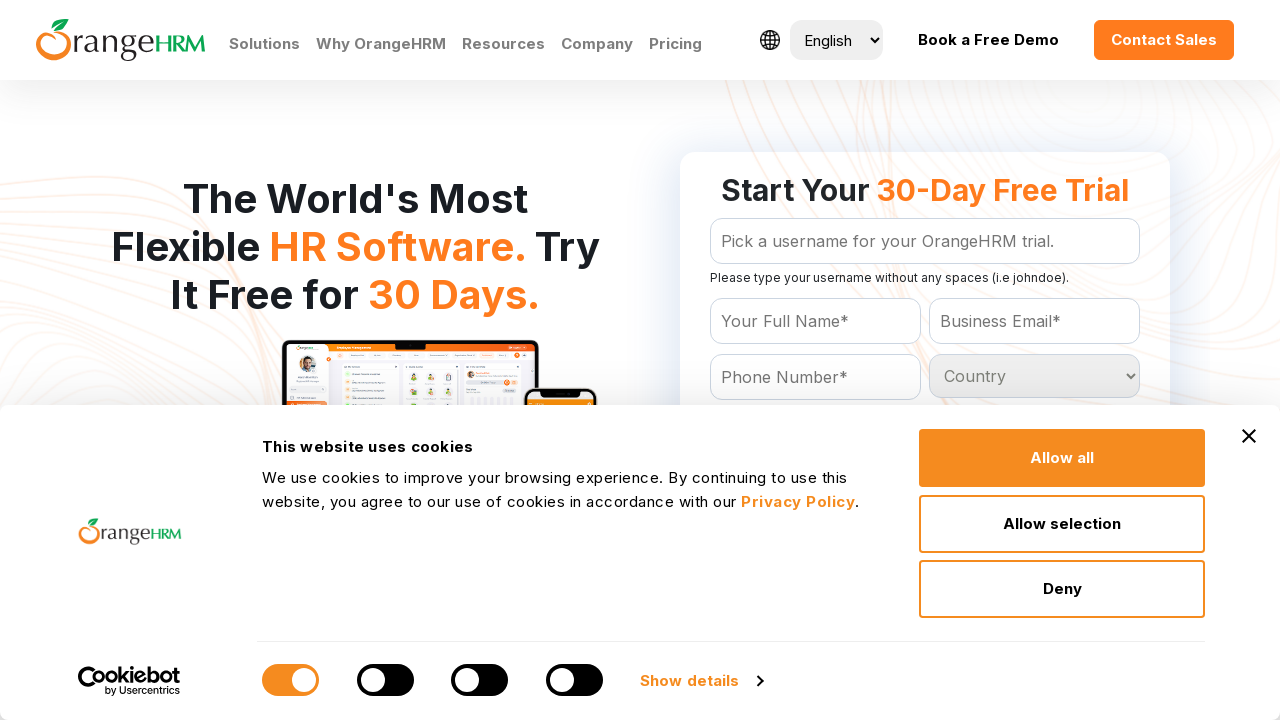